Tests the add/remove elements functionality by clicking the Add Element button 100 times, verifying 100 delete buttons appear, then clicking delete 90 times and verifying 10 delete buttons remain.

Starting URL: https://the-internet.herokuapp.com/add_remove_elements/

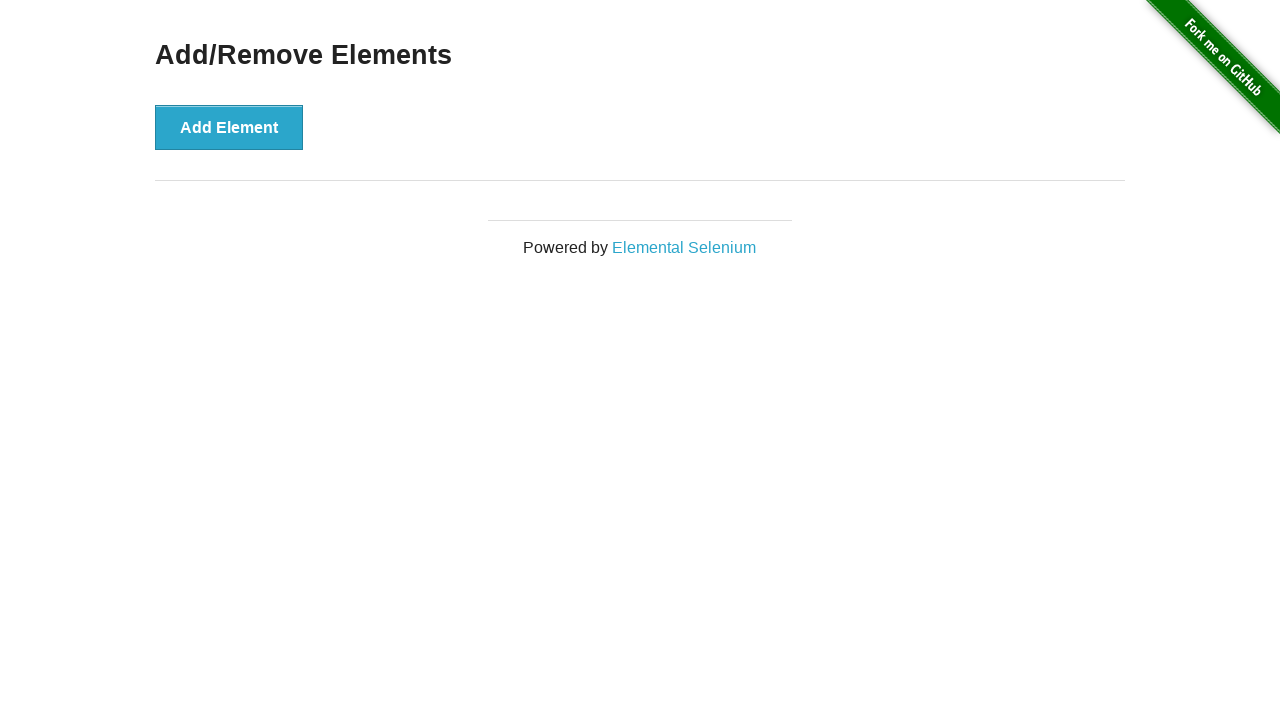

Navigated to add/remove elements page
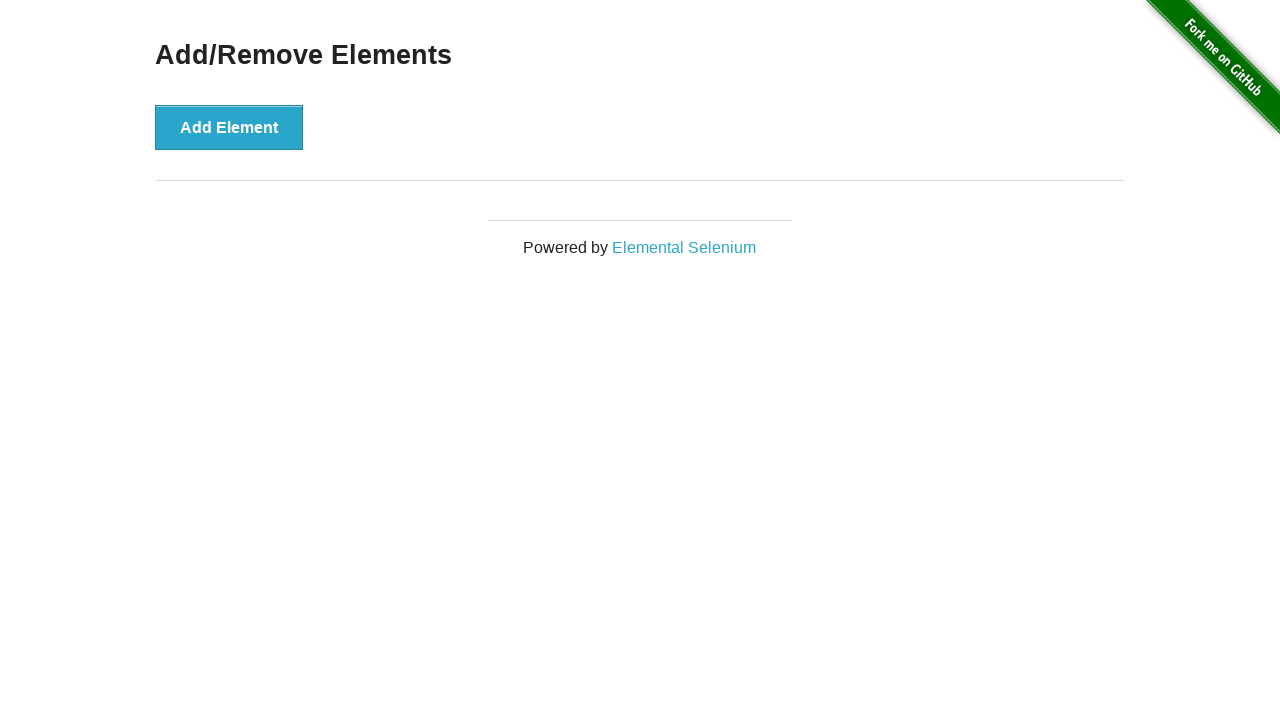

Clicked Add Element button (iteration 1/100) at (229, 127) on xpath=//button[@onclick='addElement()']
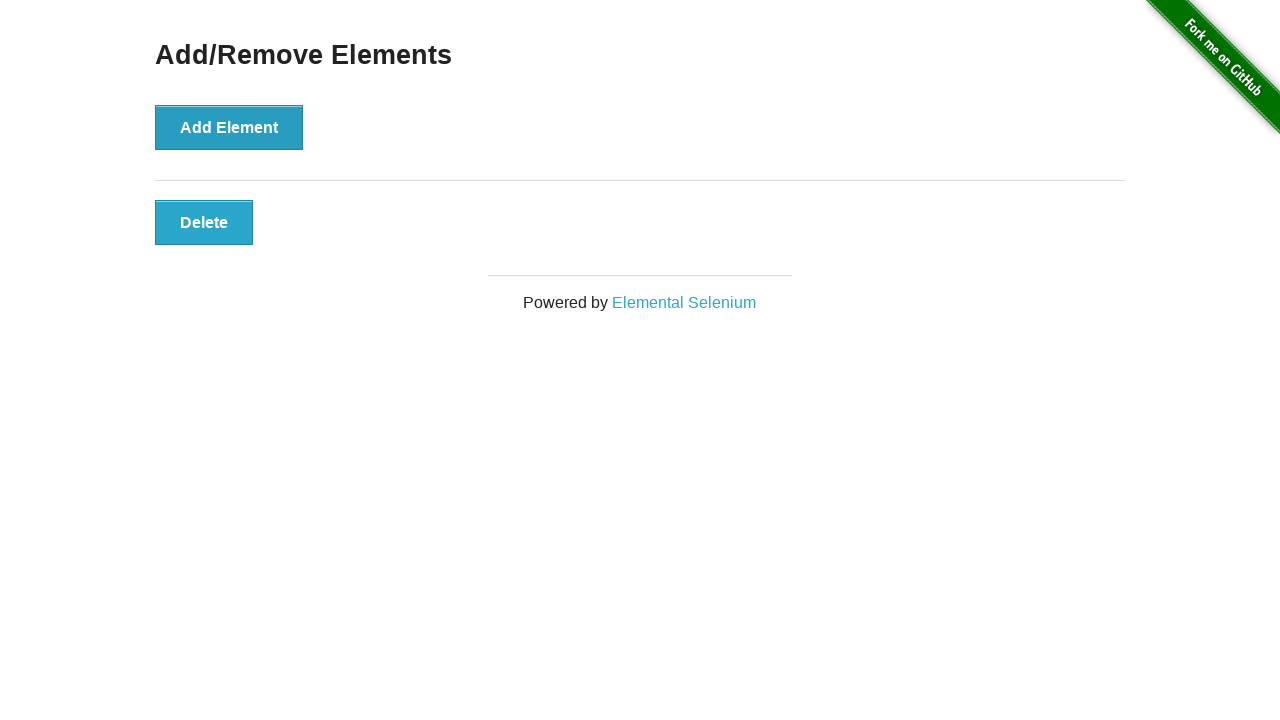

Clicked Add Element button (iteration 2/100) at (229, 127) on xpath=//button[@onclick='addElement()']
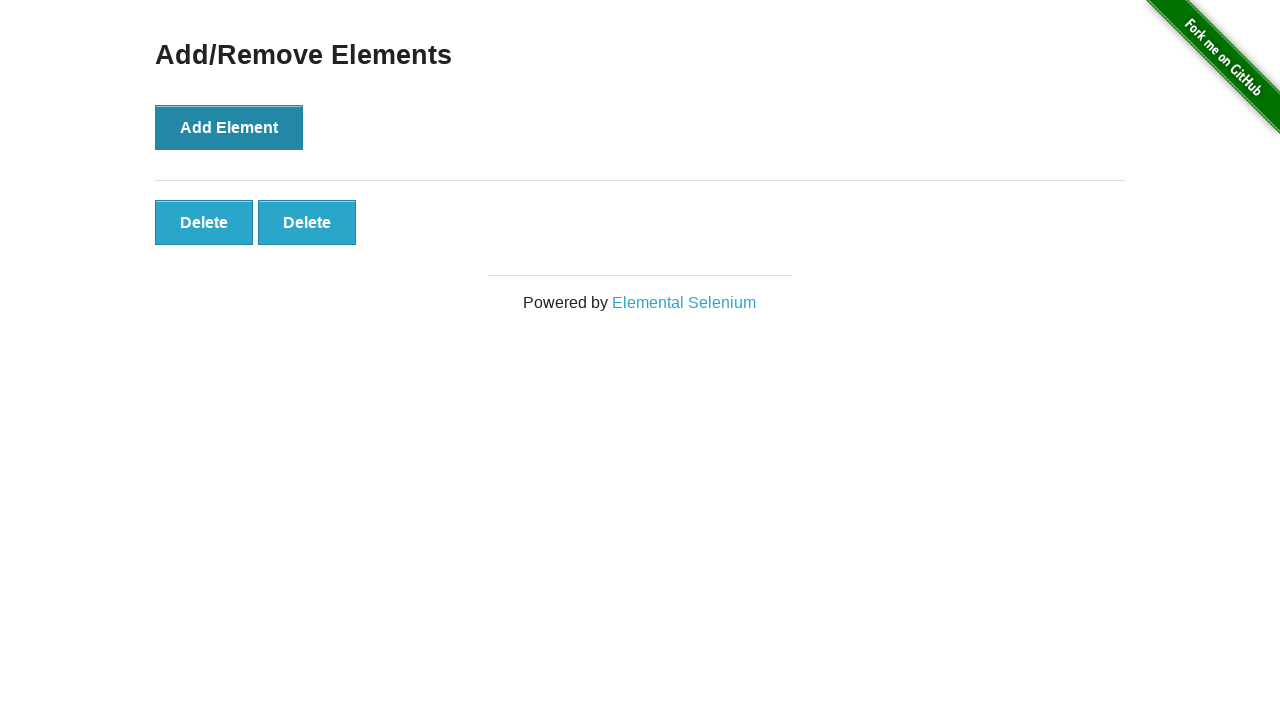

Clicked Add Element button (iteration 3/100) at (229, 127) on xpath=//button[@onclick='addElement()']
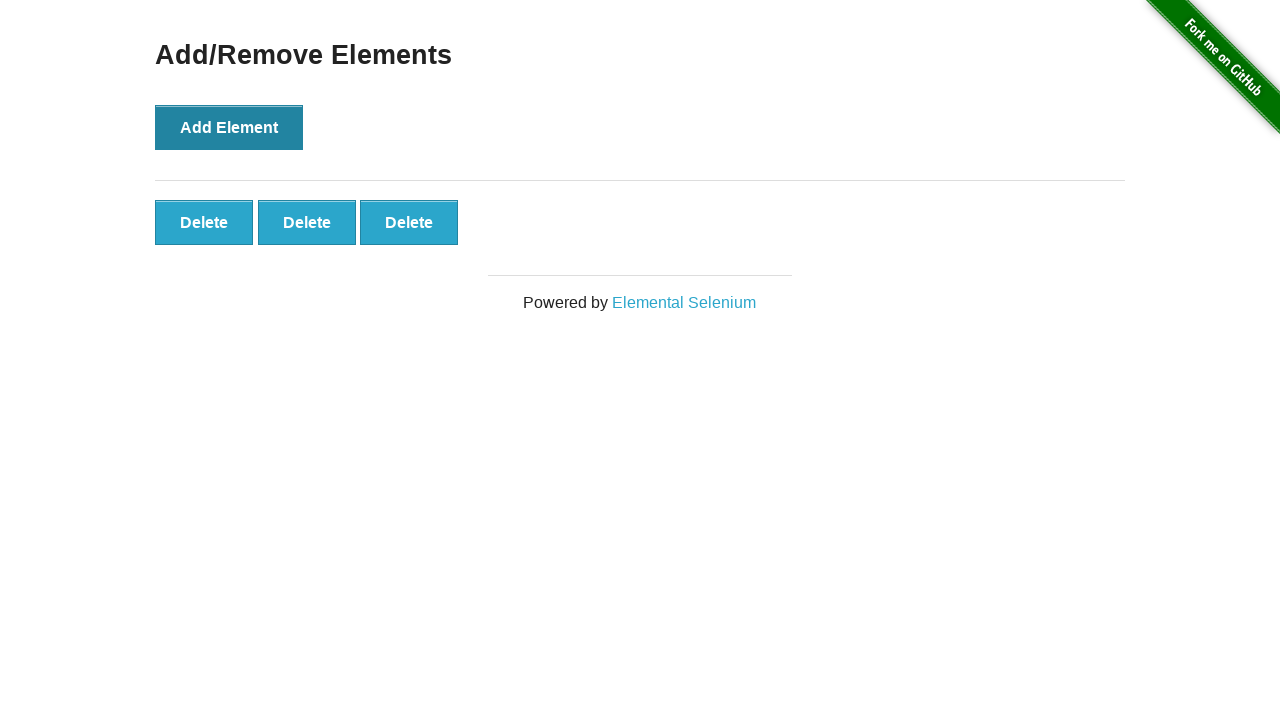

Clicked Add Element button (iteration 4/100) at (229, 127) on xpath=//button[@onclick='addElement()']
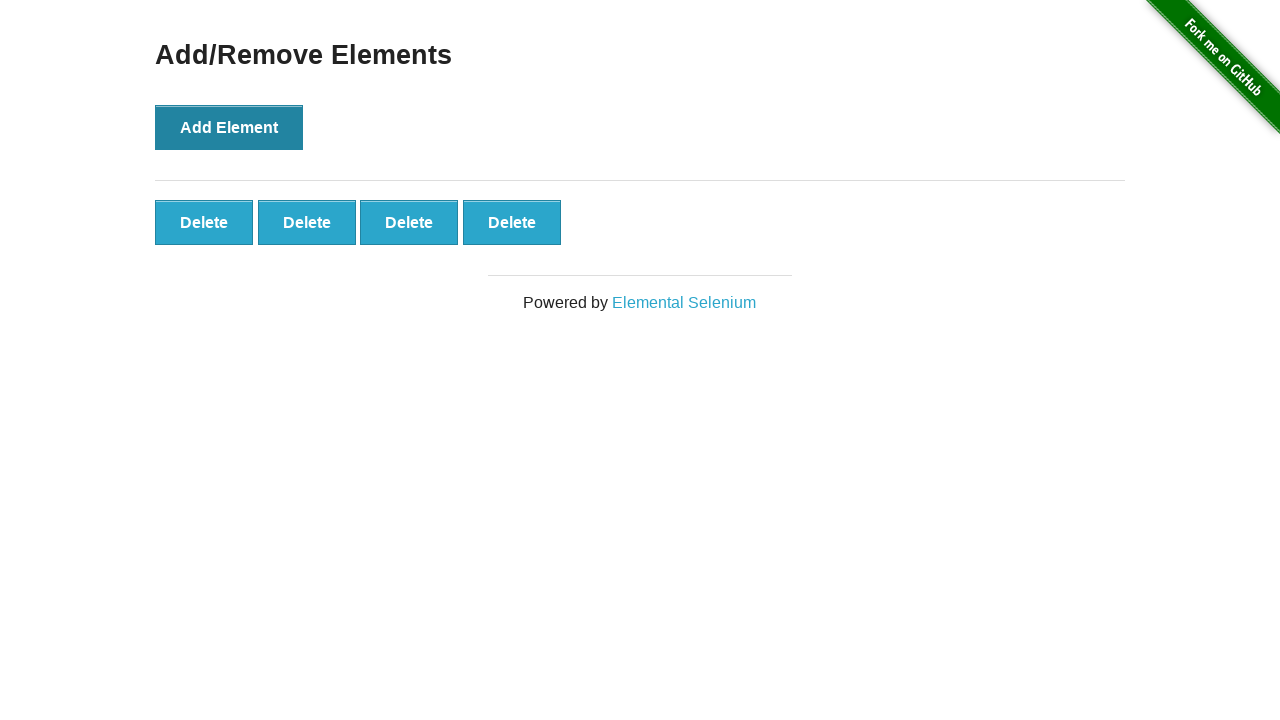

Clicked Add Element button (iteration 5/100) at (229, 127) on xpath=//button[@onclick='addElement()']
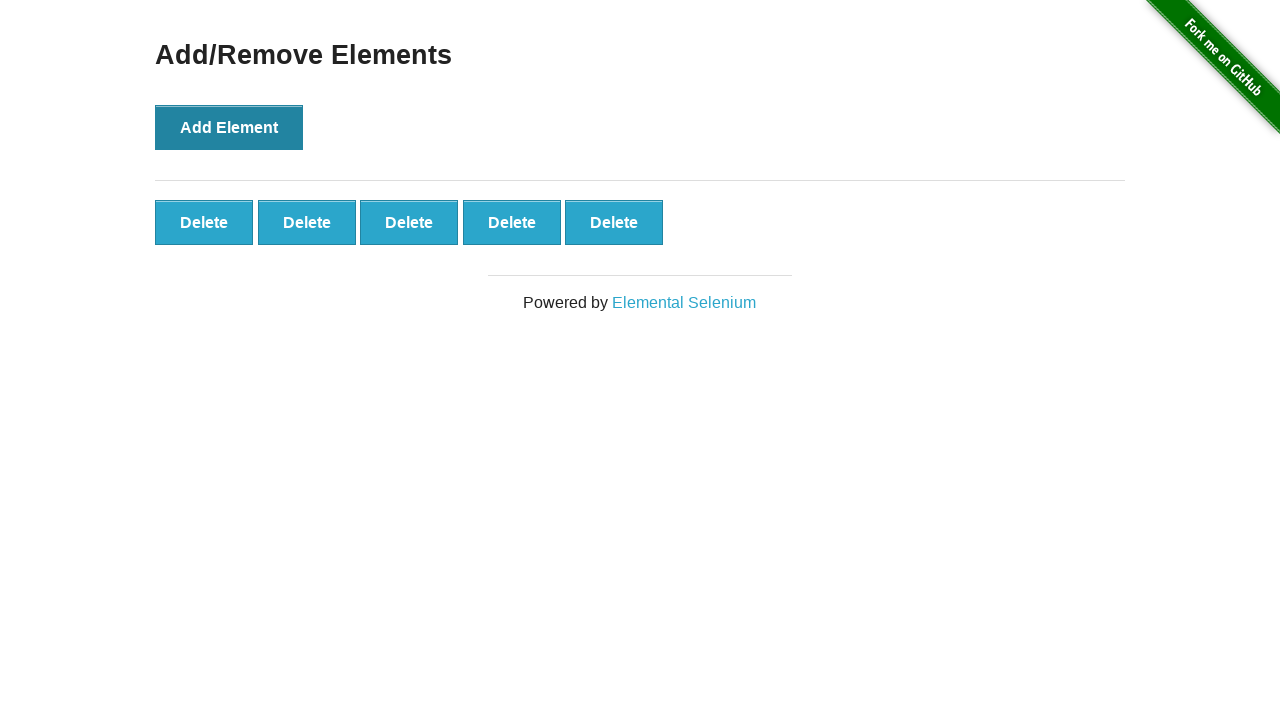

Clicked Add Element button (iteration 6/100) at (229, 127) on xpath=//button[@onclick='addElement()']
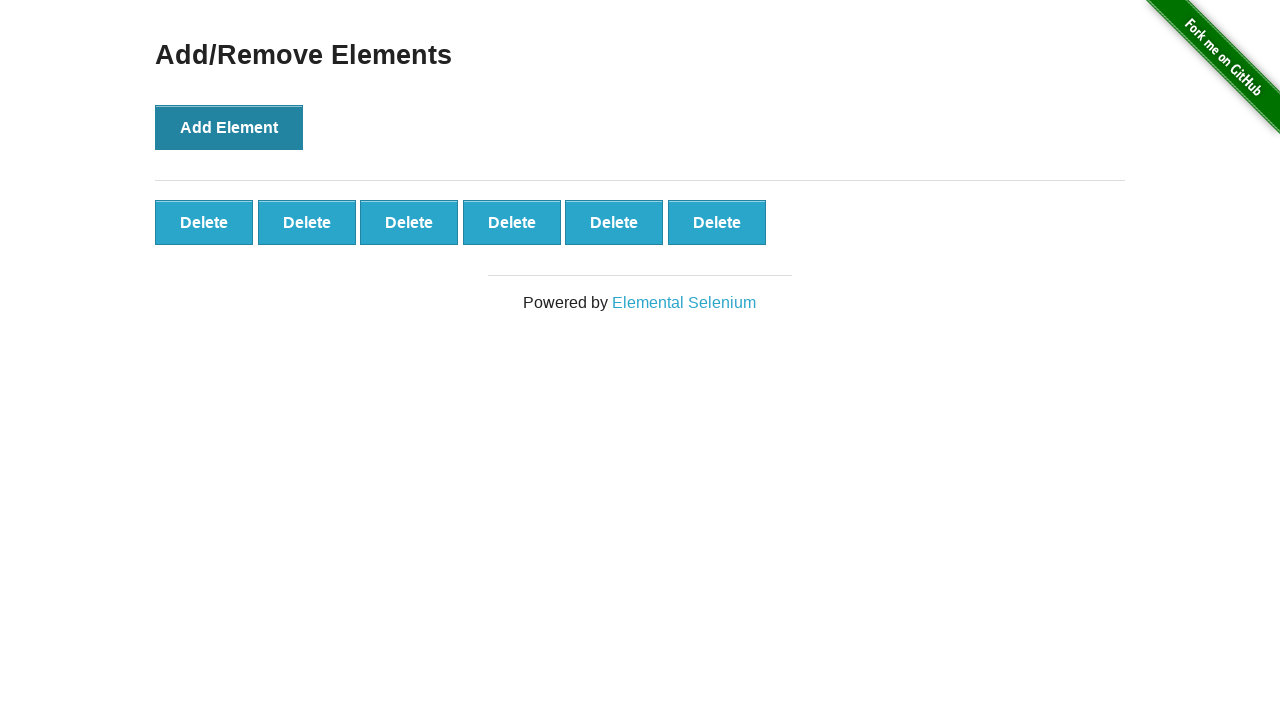

Clicked Add Element button (iteration 7/100) at (229, 127) on xpath=//button[@onclick='addElement()']
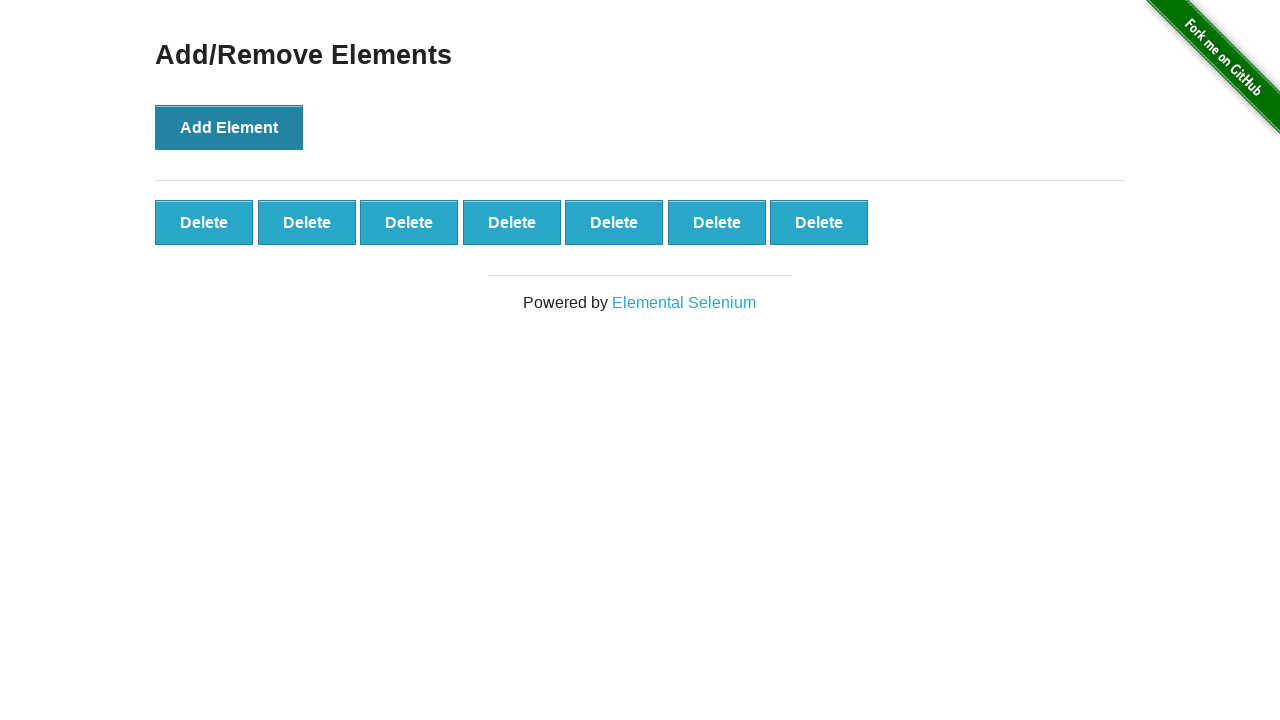

Clicked Add Element button (iteration 8/100) at (229, 127) on xpath=//button[@onclick='addElement()']
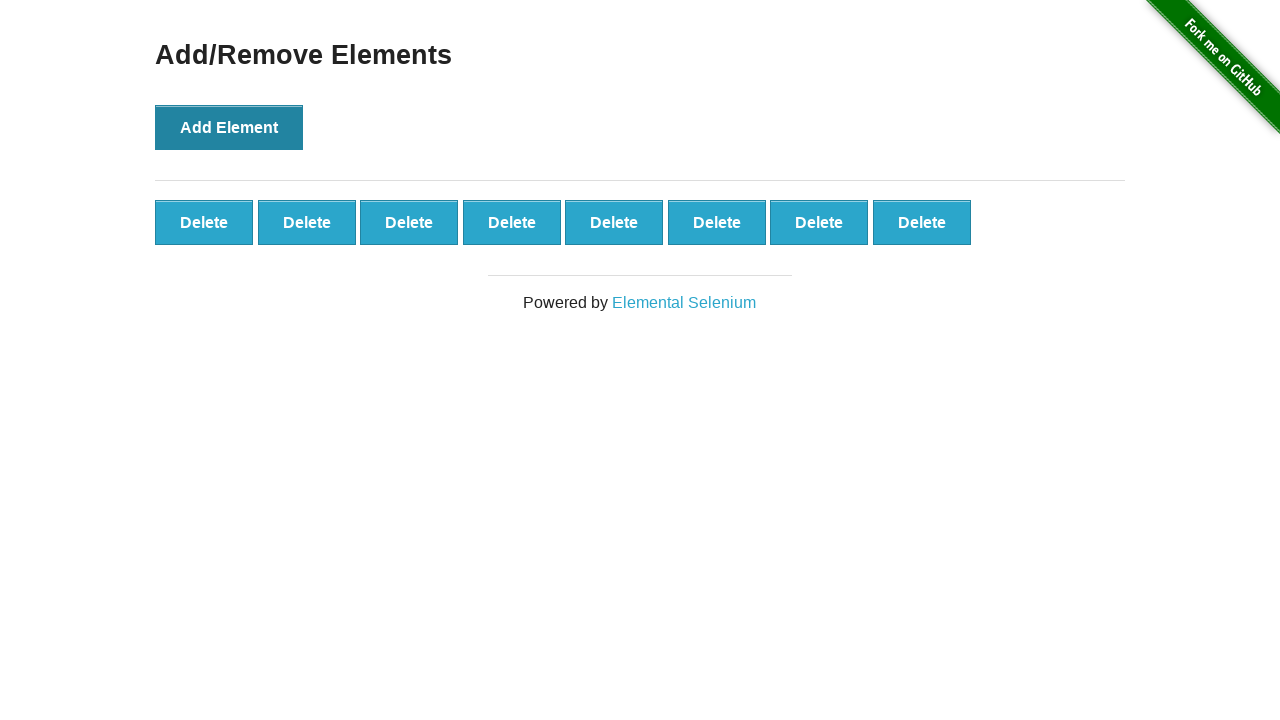

Clicked Add Element button (iteration 9/100) at (229, 127) on xpath=//button[@onclick='addElement()']
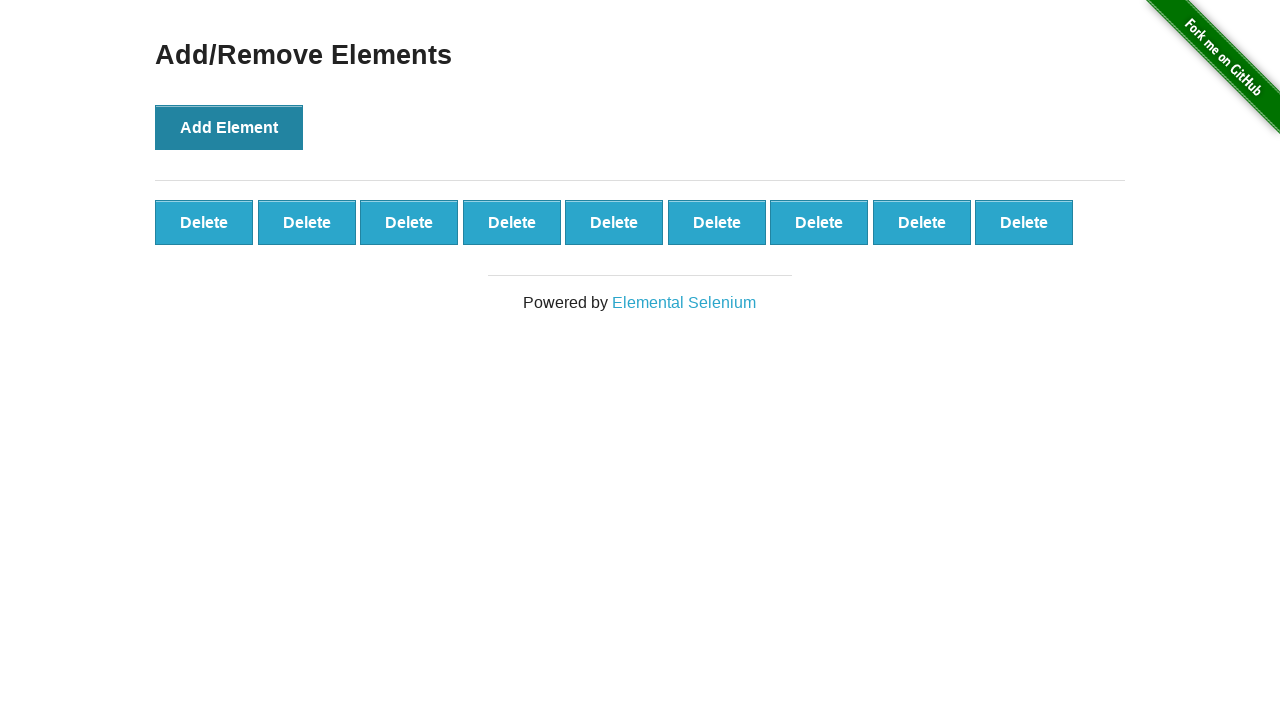

Clicked Add Element button (iteration 10/100) at (229, 127) on xpath=//button[@onclick='addElement()']
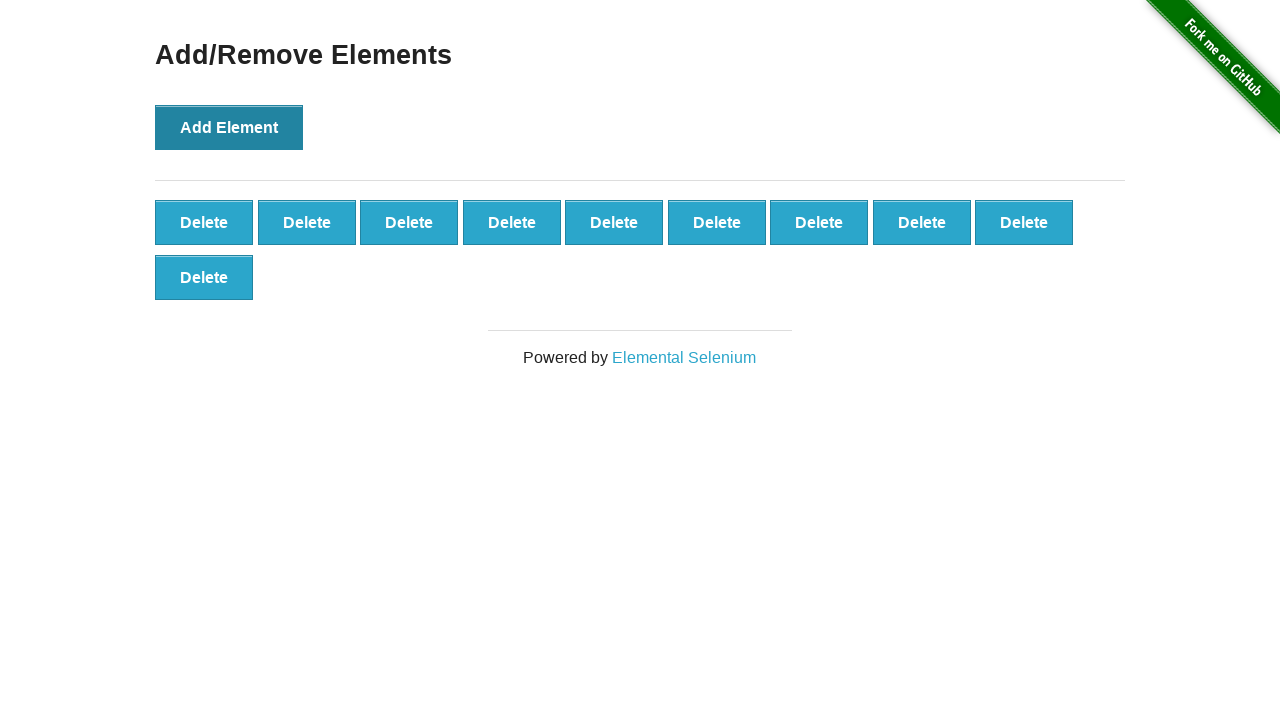

Clicked Add Element button (iteration 11/100) at (229, 127) on xpath=//button[@onclick='addElement()']
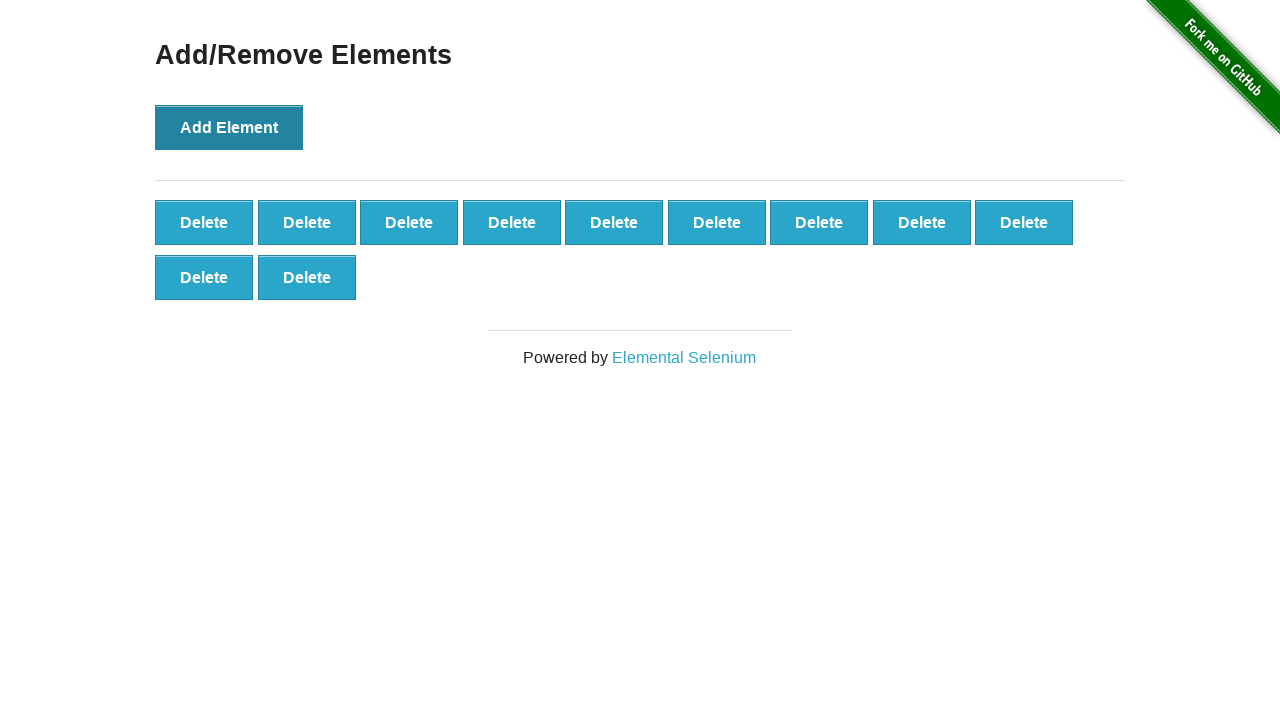

Clicked Add Element button (iteration 12/100) at (229, 127) on xpath=//button[@onclick='addElement()']
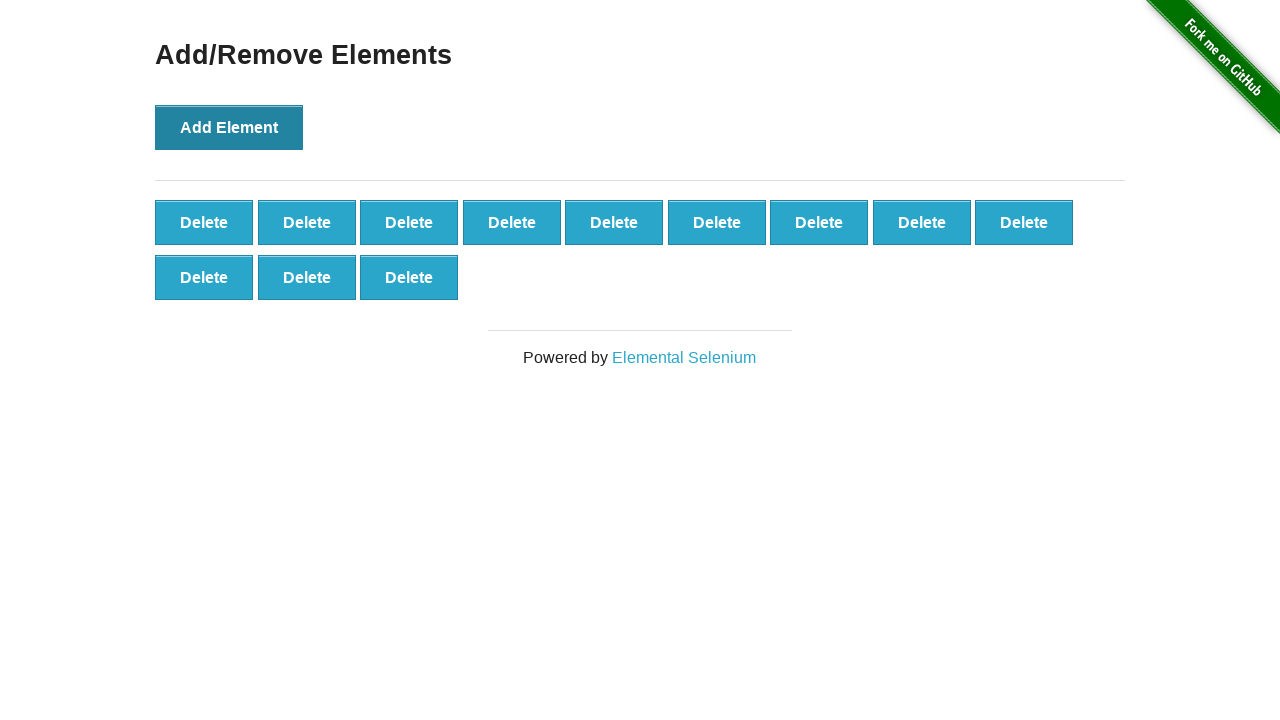

Clicked Add Element button (iteration 13/100) at (229, 127) on xpath=//button[@onclick='addElement()']
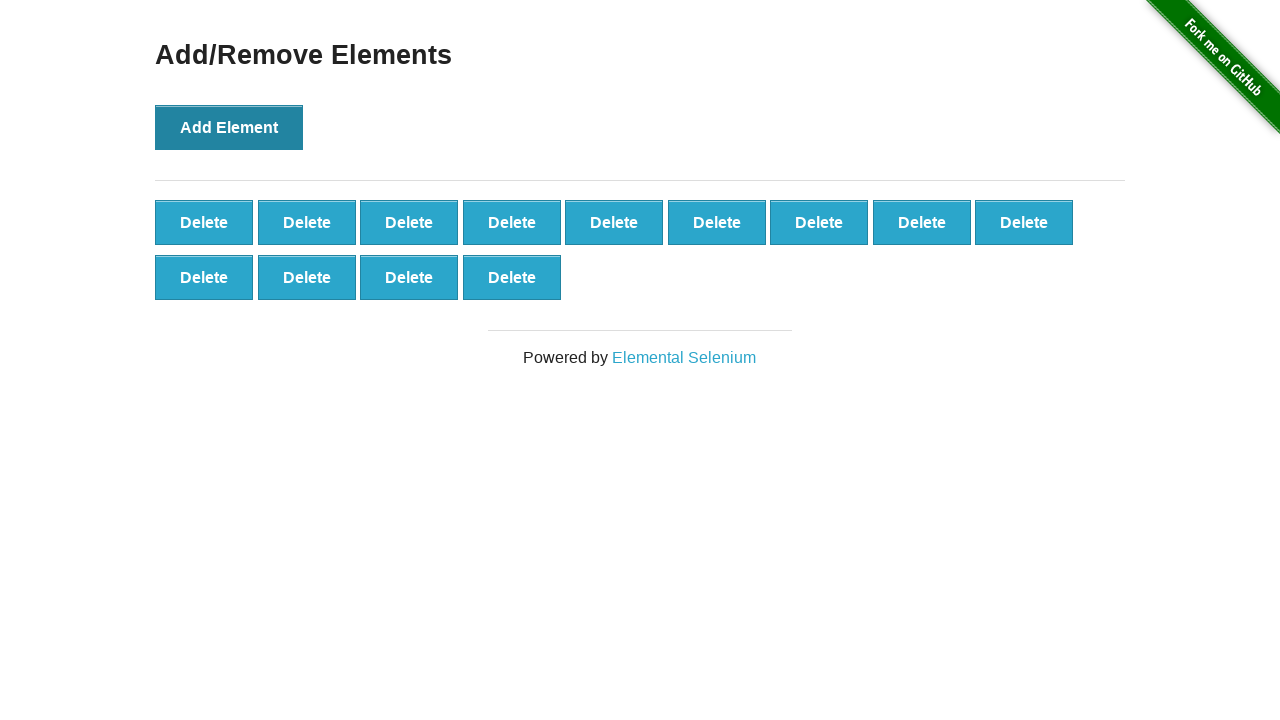

Clicked Add Element button (iteration 14/100) at (229, 127) on xpath=//button[@onclick='addElement()']
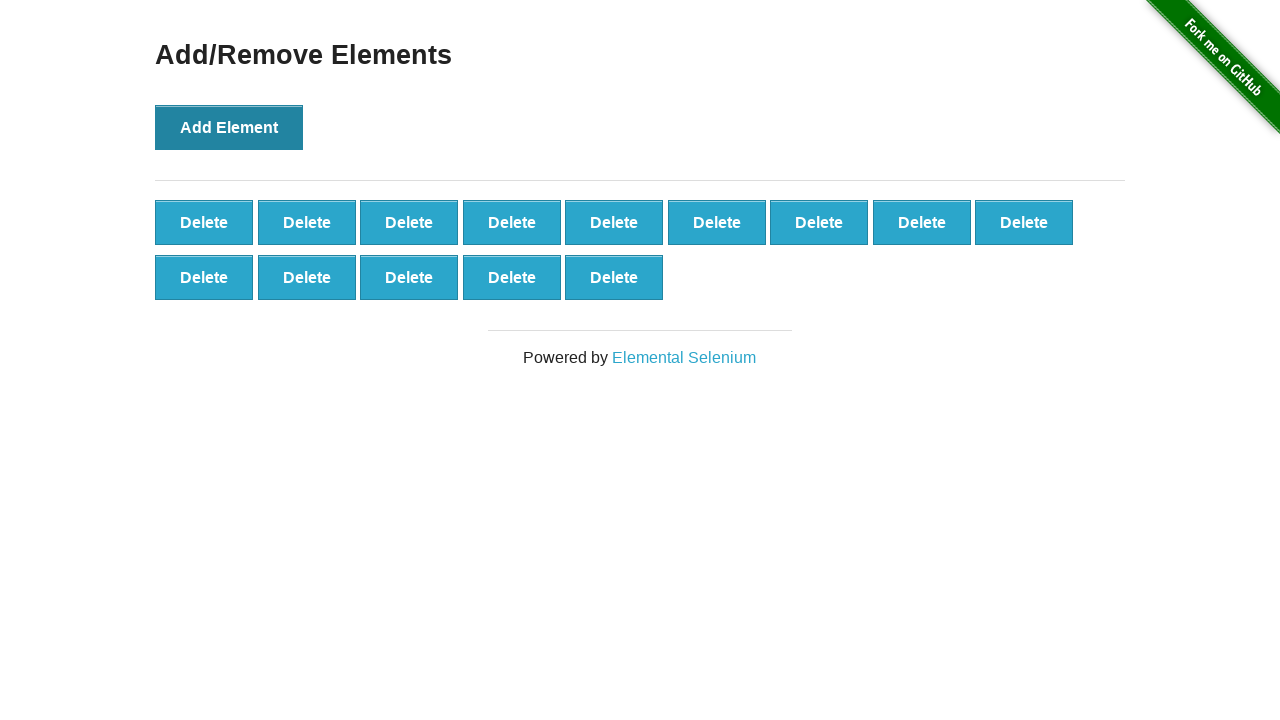

Clicked Add Element button (iteration 15/100) at (229, 127) on xpath=//button[@onclick='addElement()']
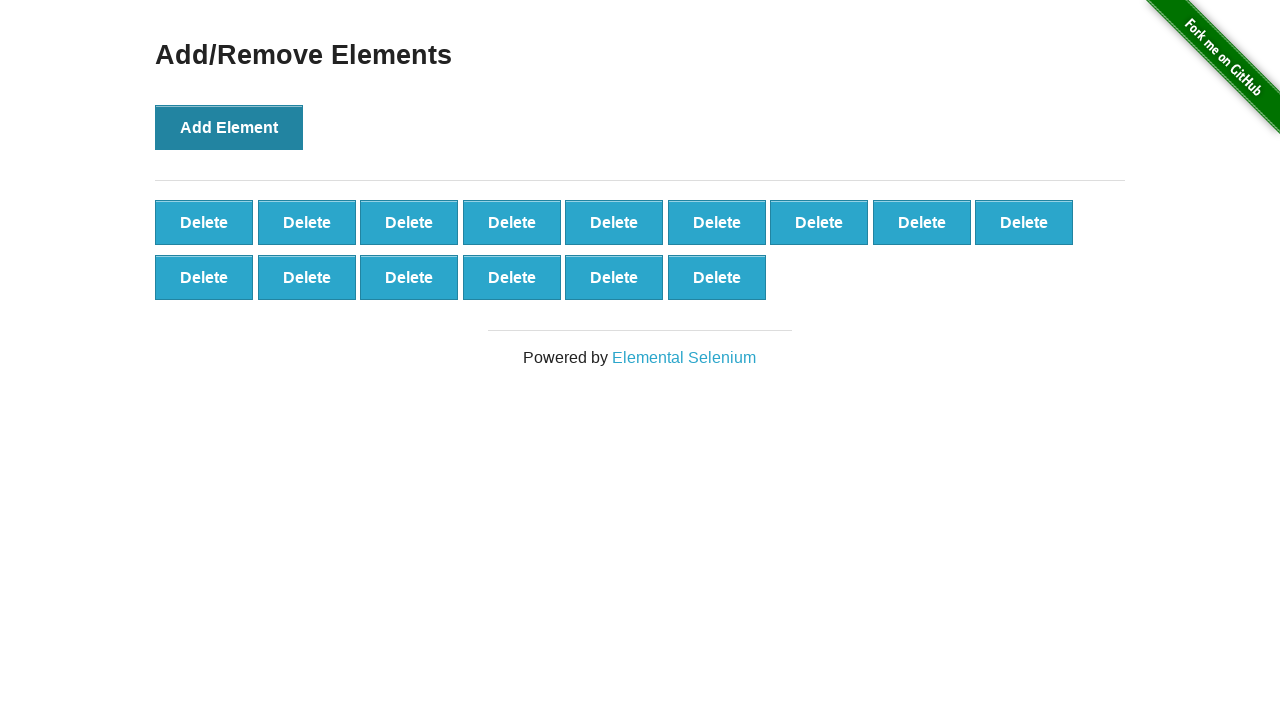

Clicked Add Element button (iteration 16/100) at (229, 127) on xpath=//button[@onclick='addElement()']
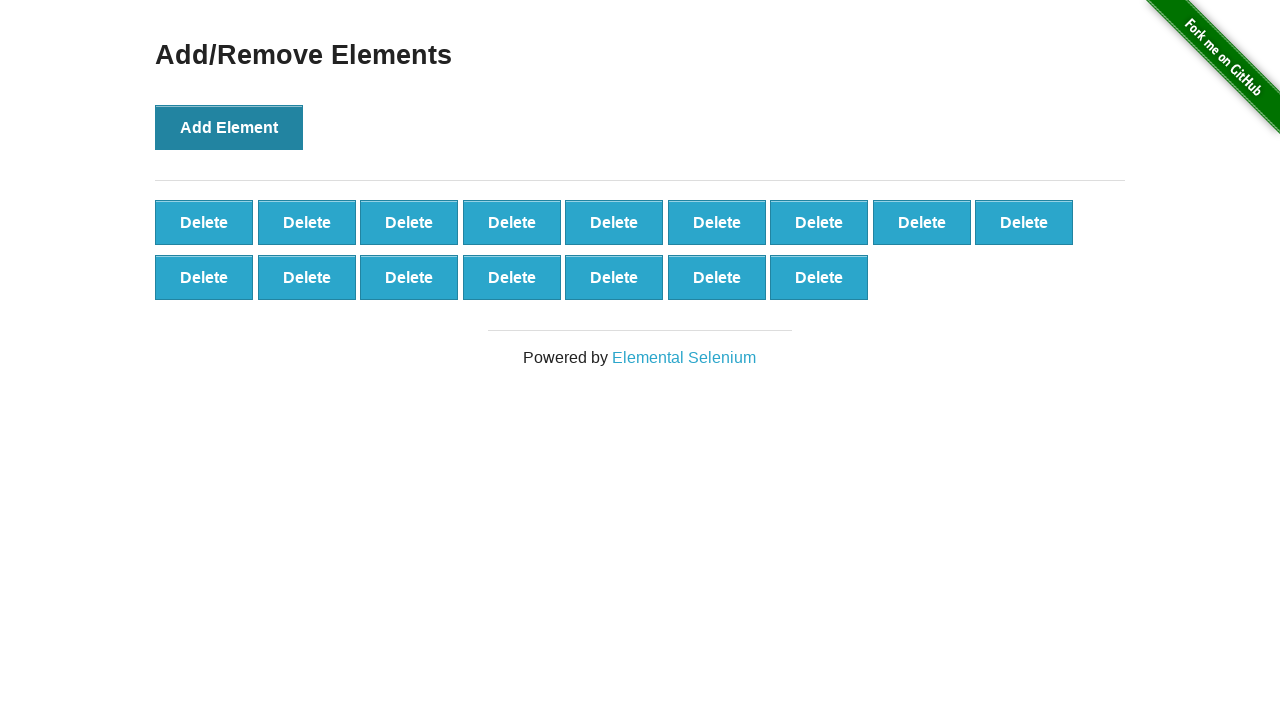

Clicked Add Element button (iteration 17/100) at (229, 127) on xpath=//button[@onclick='addElement()']
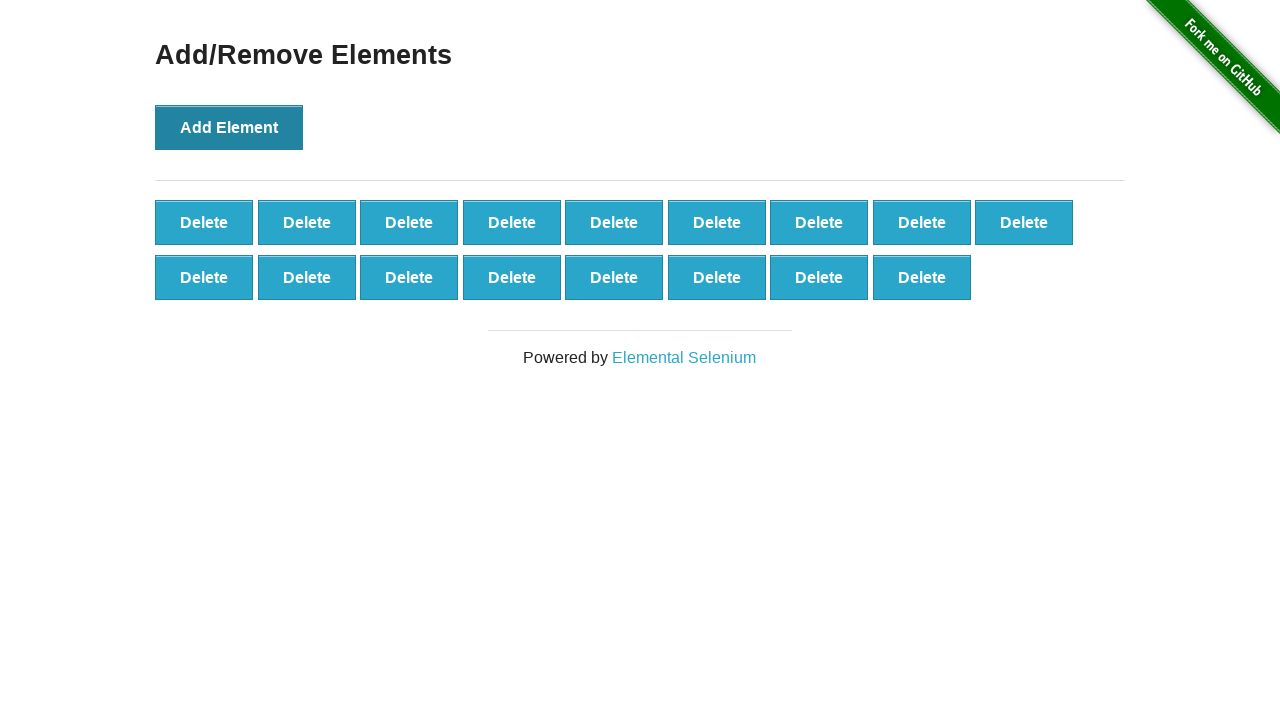

Clicked Add Element button (iteration 18/100) at (229, 127) on xpath=//button[@onclick='addElement()']
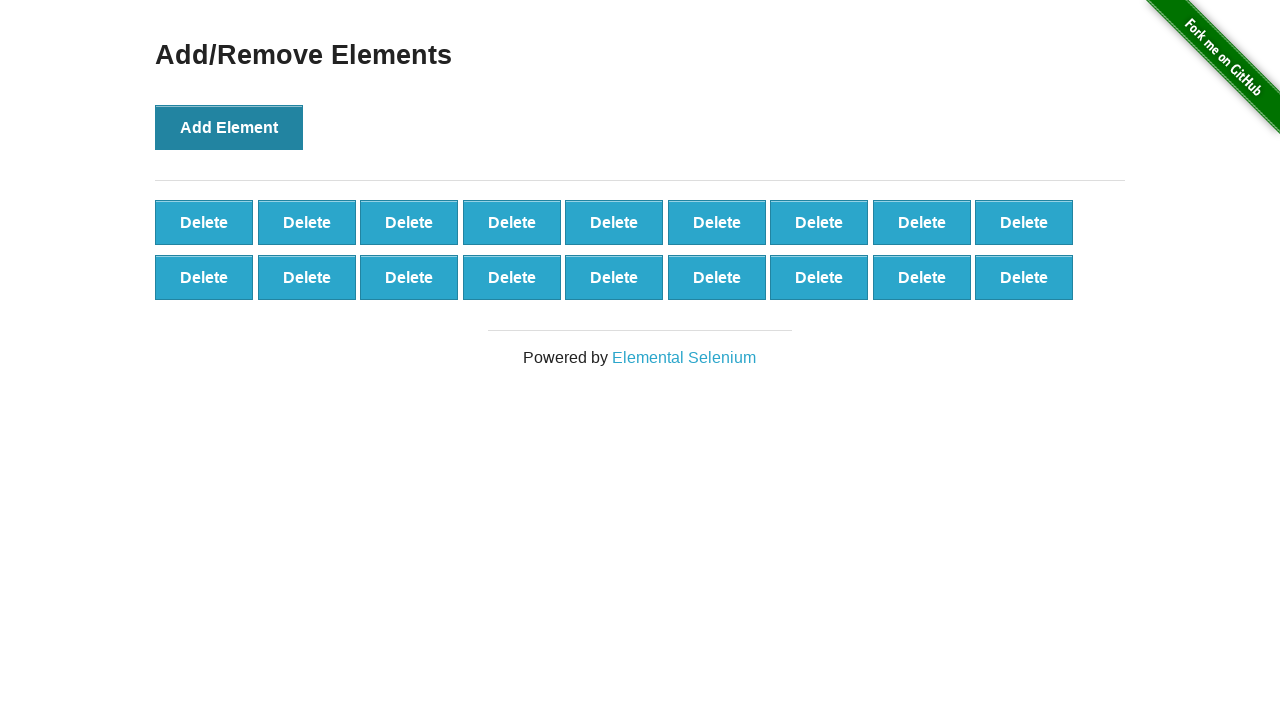

Clicked Add Element button (iteration 19/100) at (229, 127) on xpath=//button[@onclick='addElement()']
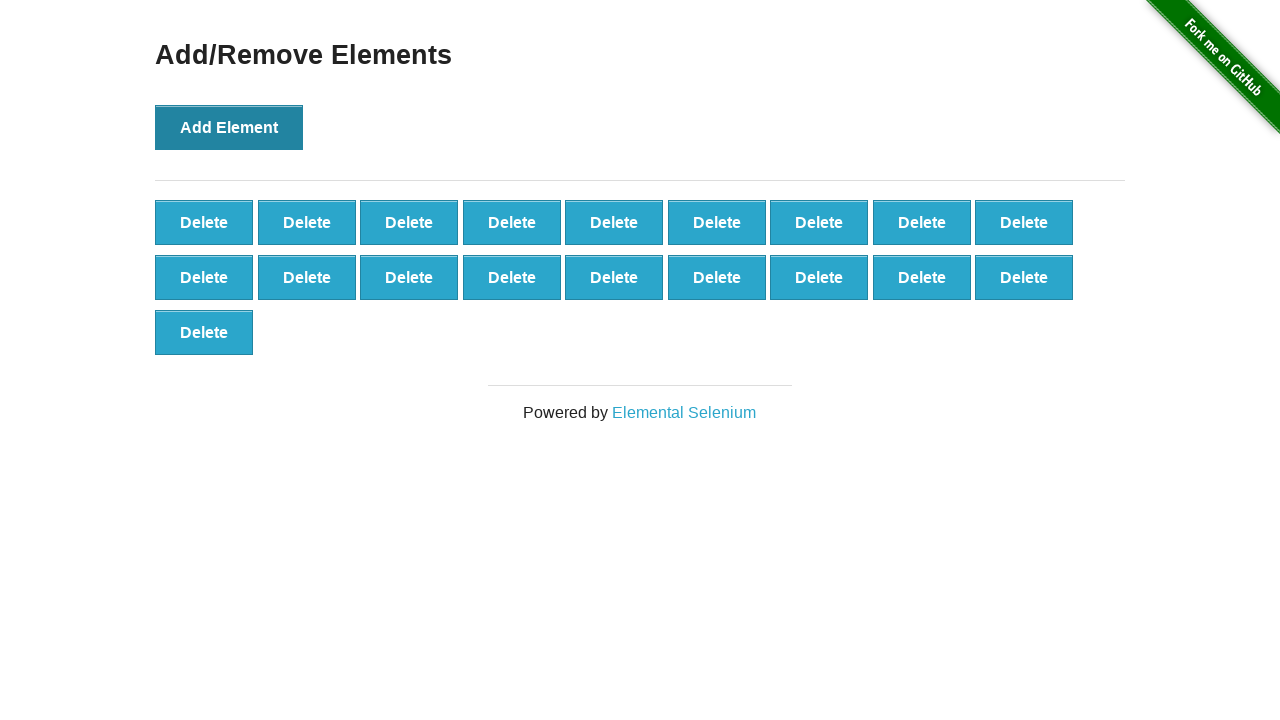

Clicked Add Element button (iteration 20/100) at (229, 127) on xpath=//button[@onclick='addElement()']
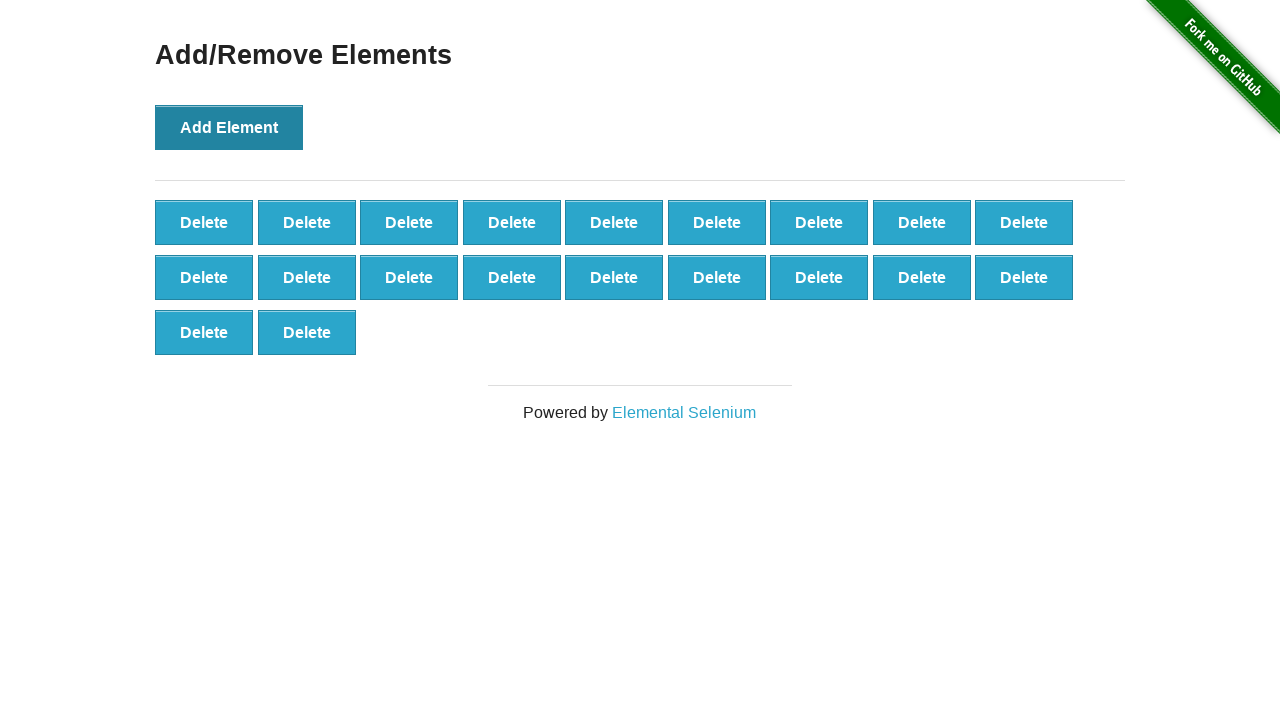

Clicked Add Element button (iteration 21/100) at (229, 127) on xpath=//button[@onclick='addElement()']
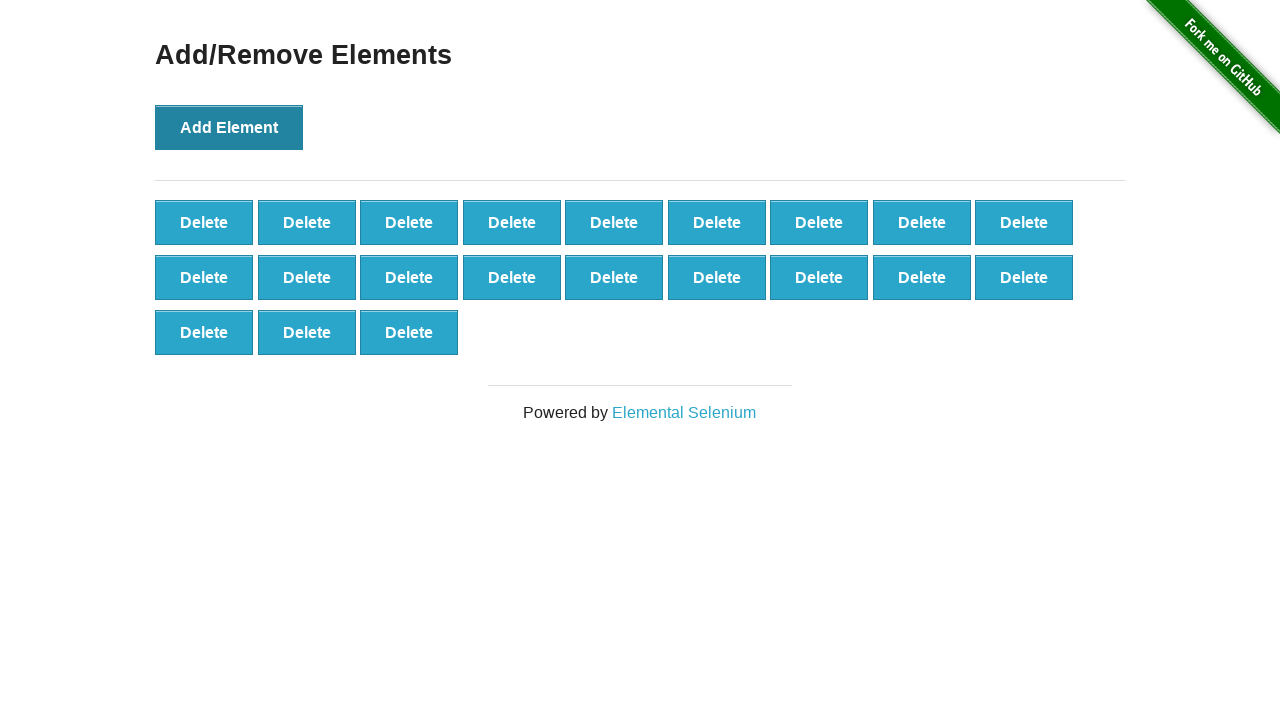

Clicked Add Element button (iteration 22/100) at (229, 127) on xpath=//button[@onclick='addElement()']
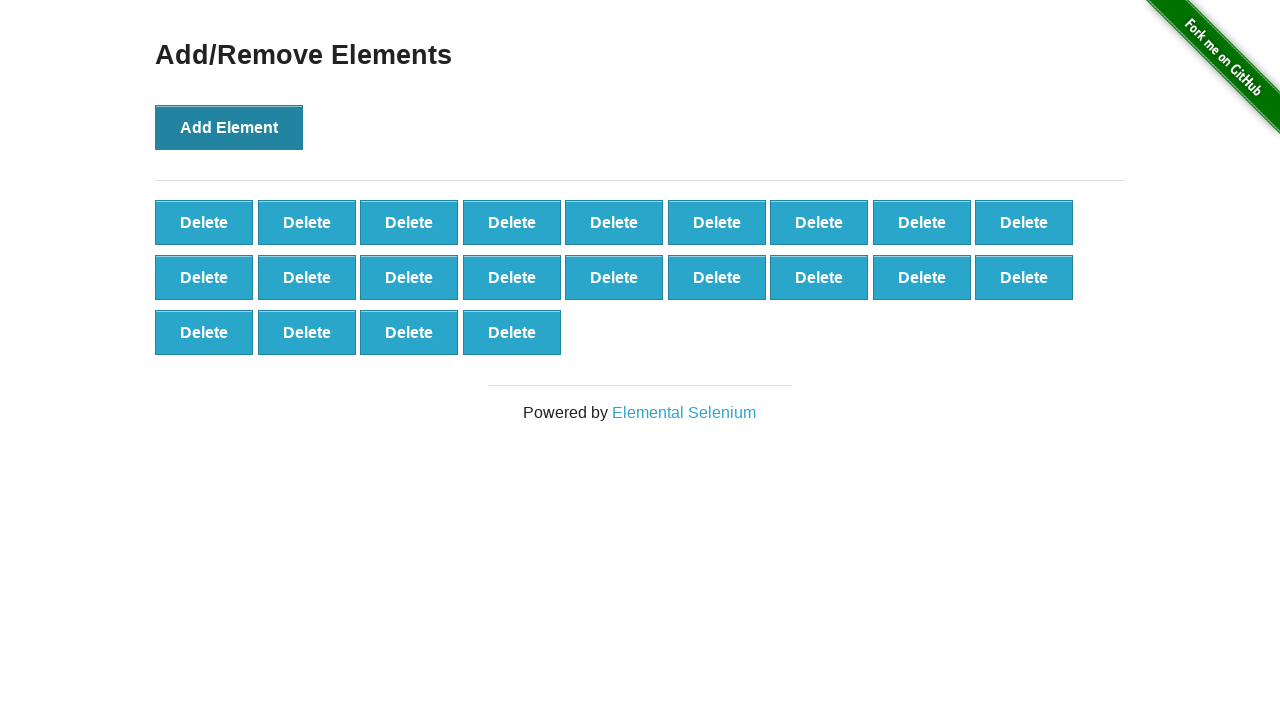

Clicked Add Element button (iteration 23/100) at (229, 127) on xpath=//button[@onclick='addElement()']
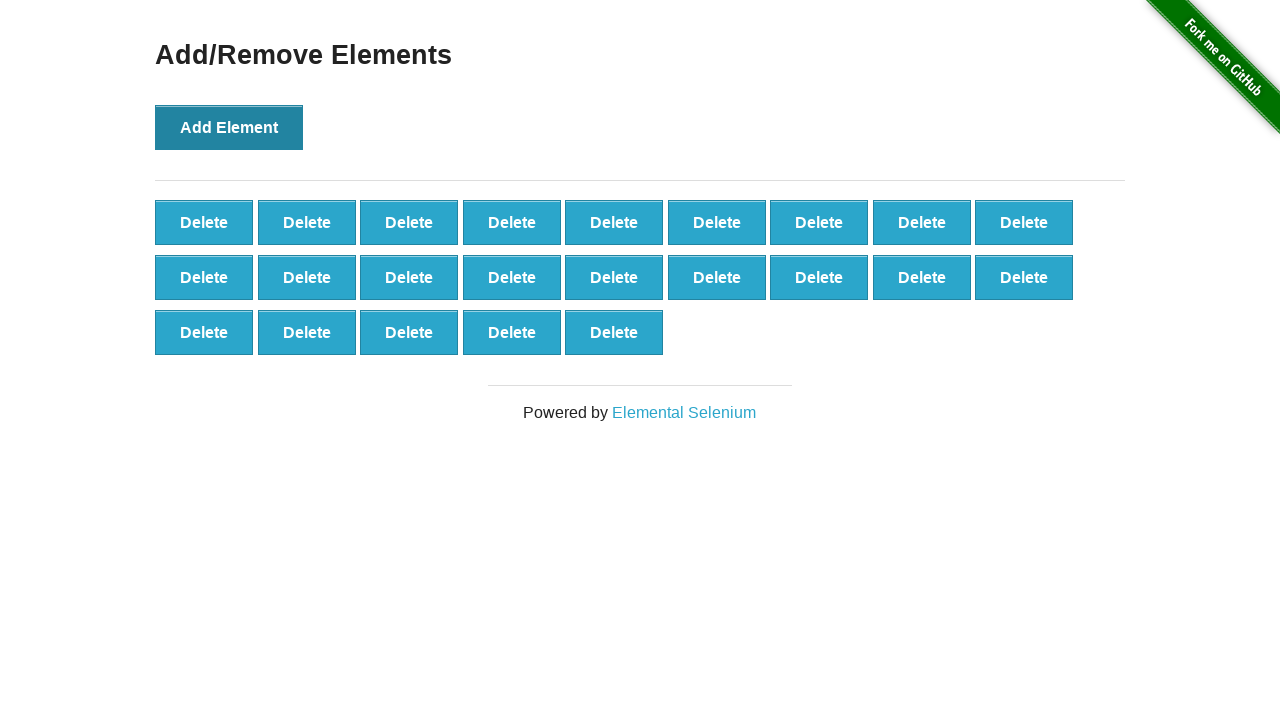

Clicked Add Element button (iteration 24/100) at (229, 127) on xpath=//button[@onclick='addElement()']
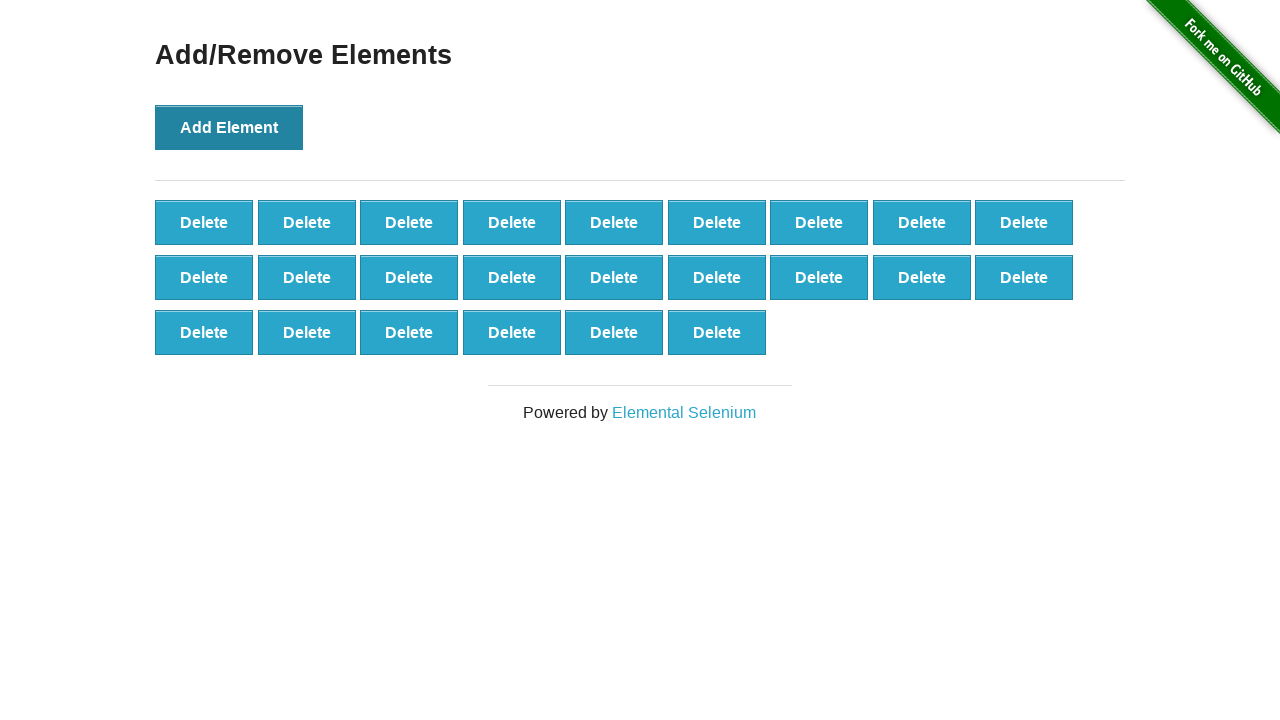

Clicked Add Element button (iteration 25/100) at (229, 127) on xpath=//button[@onclick='addElement()']
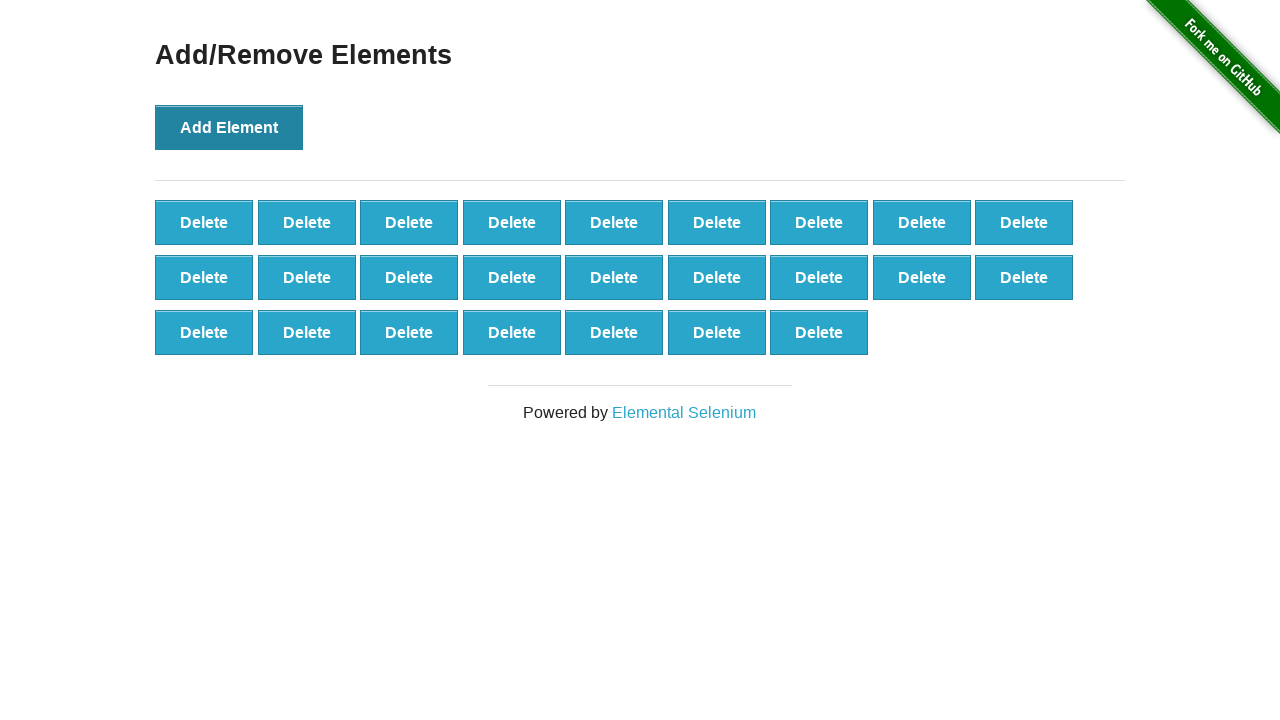

Clicked Add Element button (iteration 26/100) at (229, 127) on xpath=//button[@onclick='addElement()']
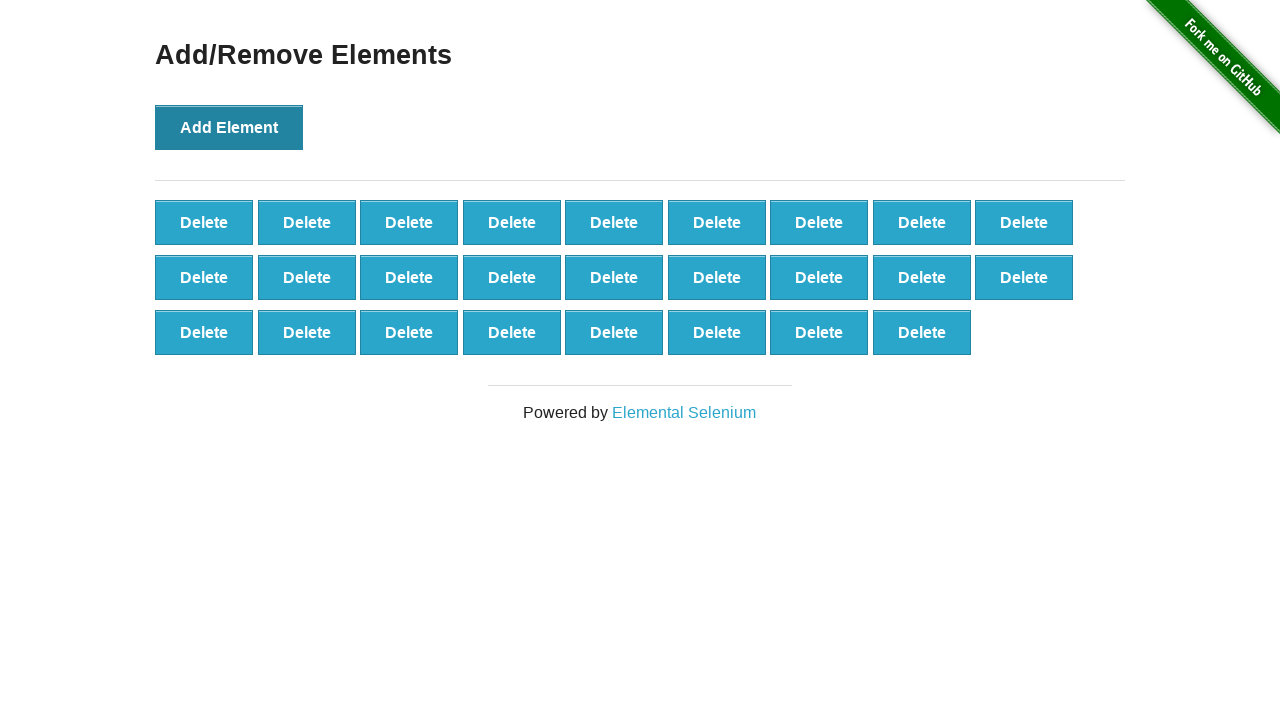

Clicked Add Element button (iteration 27/100) at (229, 127) on xpath=//button[@onclick='addElement()']
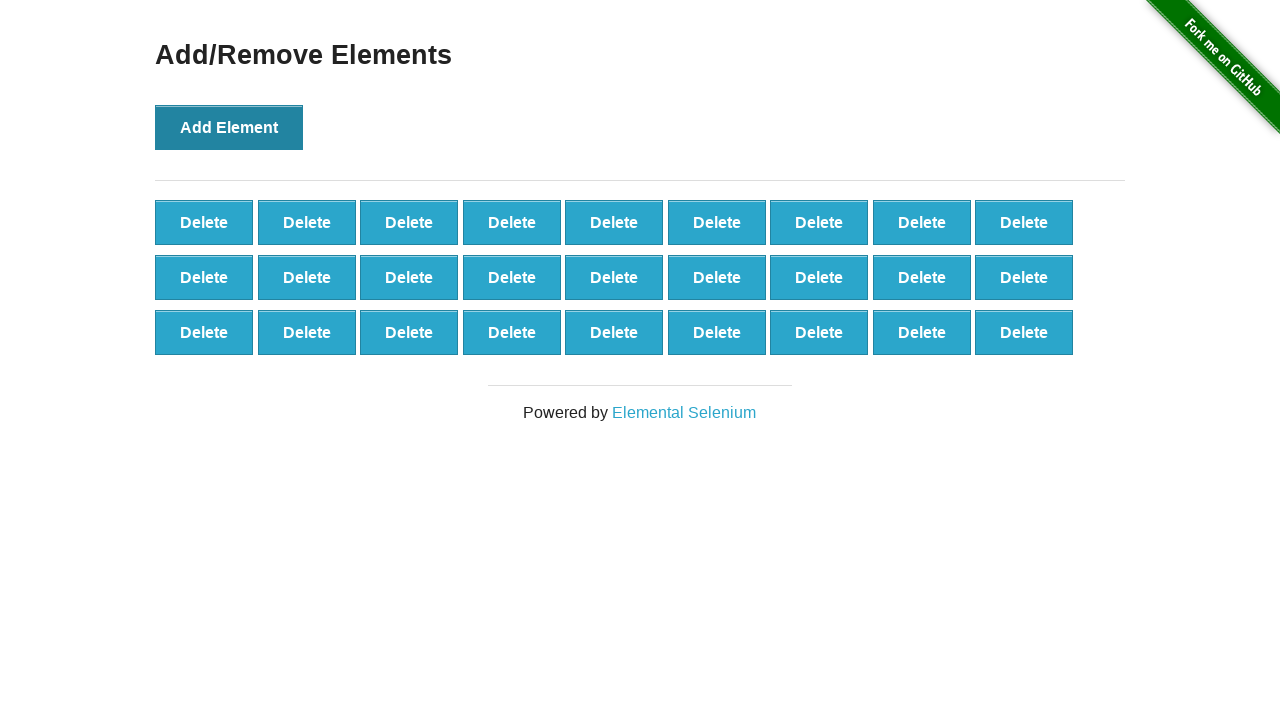

Clicked Add Element button (iteration 28/100) at (229, 127) on xpath=//button[@onclick='addElement()']
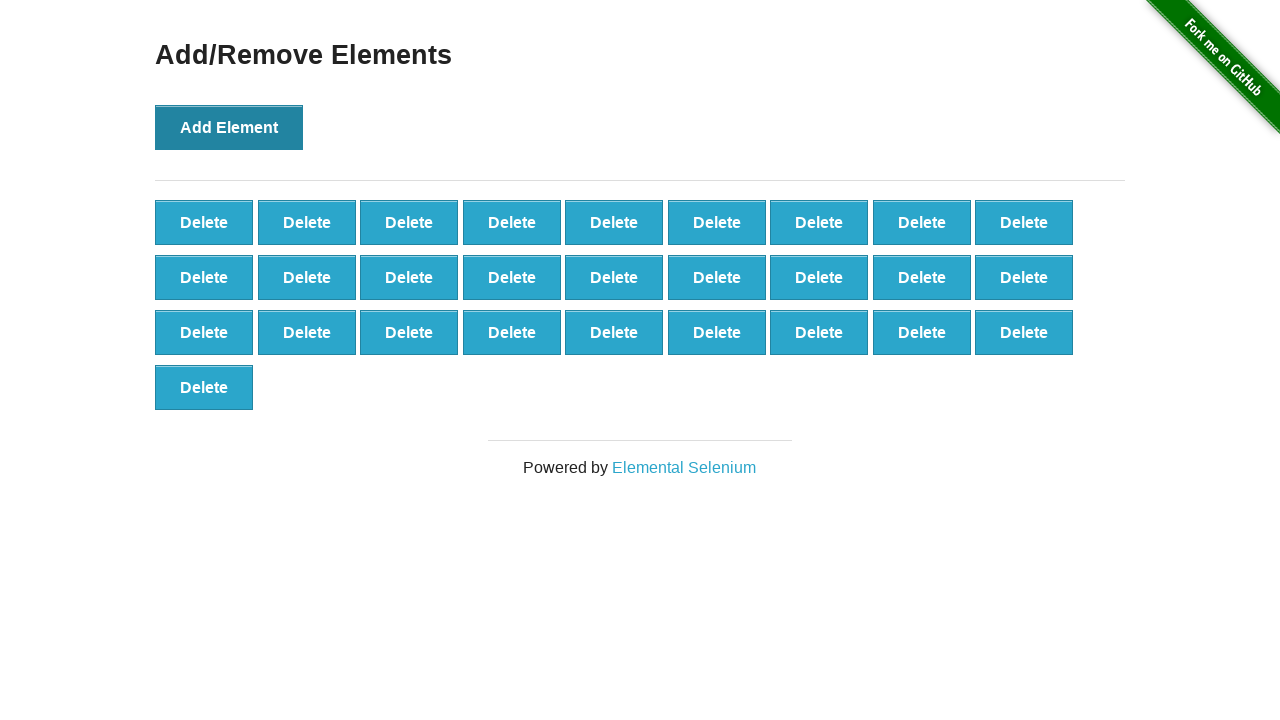

Clicked Add Element button (iteration 29/100) at (229, 127) on xpath=//button[@onclick='addElement()']
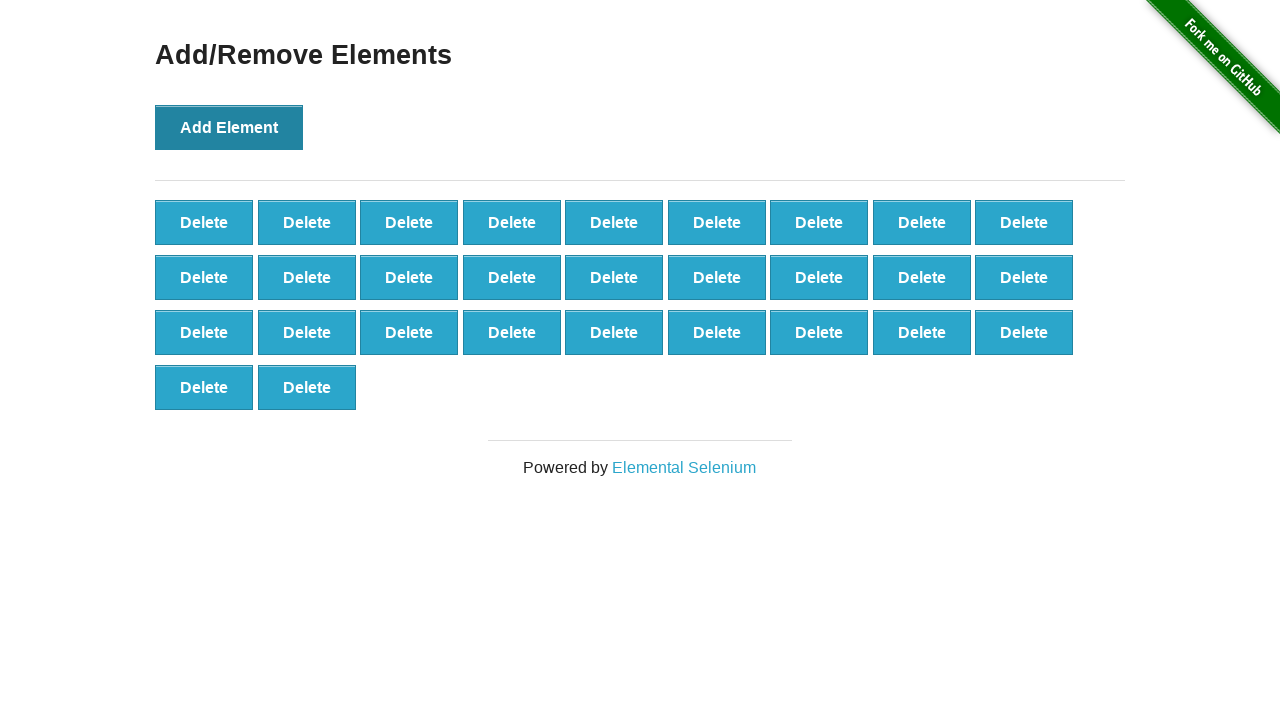

Clicked Add Element button (iteration 30/100) at (229, 127) on xpath=//button[@onclick='addElement()']
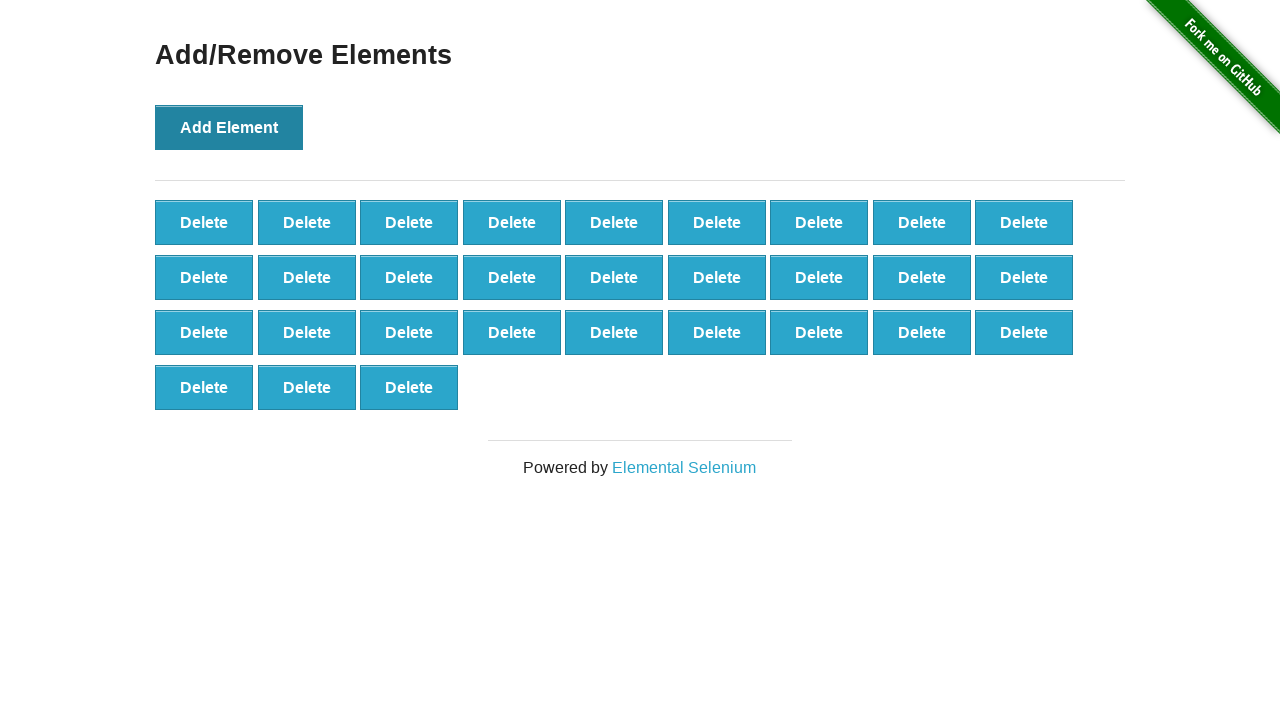

Clicked Add Element button (iteration 31/100) at (229, 127) on xpath=//button[@onclick='addElement()']
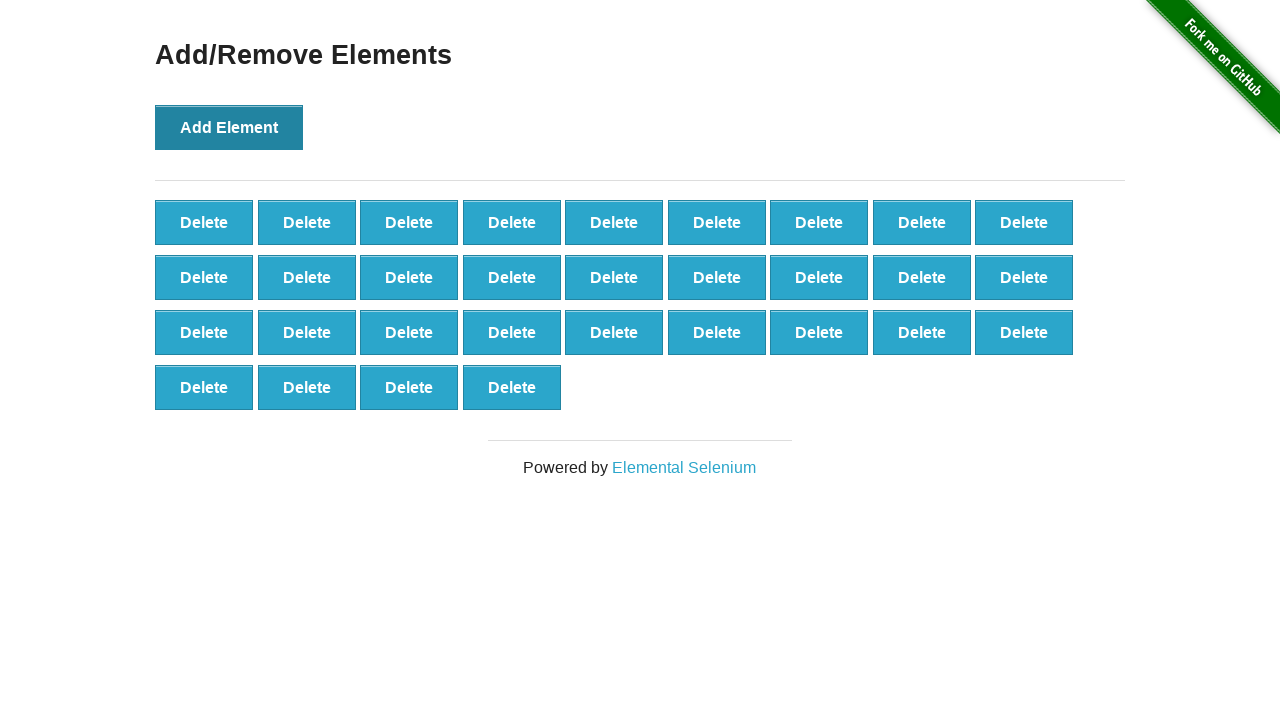

Clicked Add Element button (iteration 32/100) at (229, 127) on xpath=//button[@onclick='addElement()']
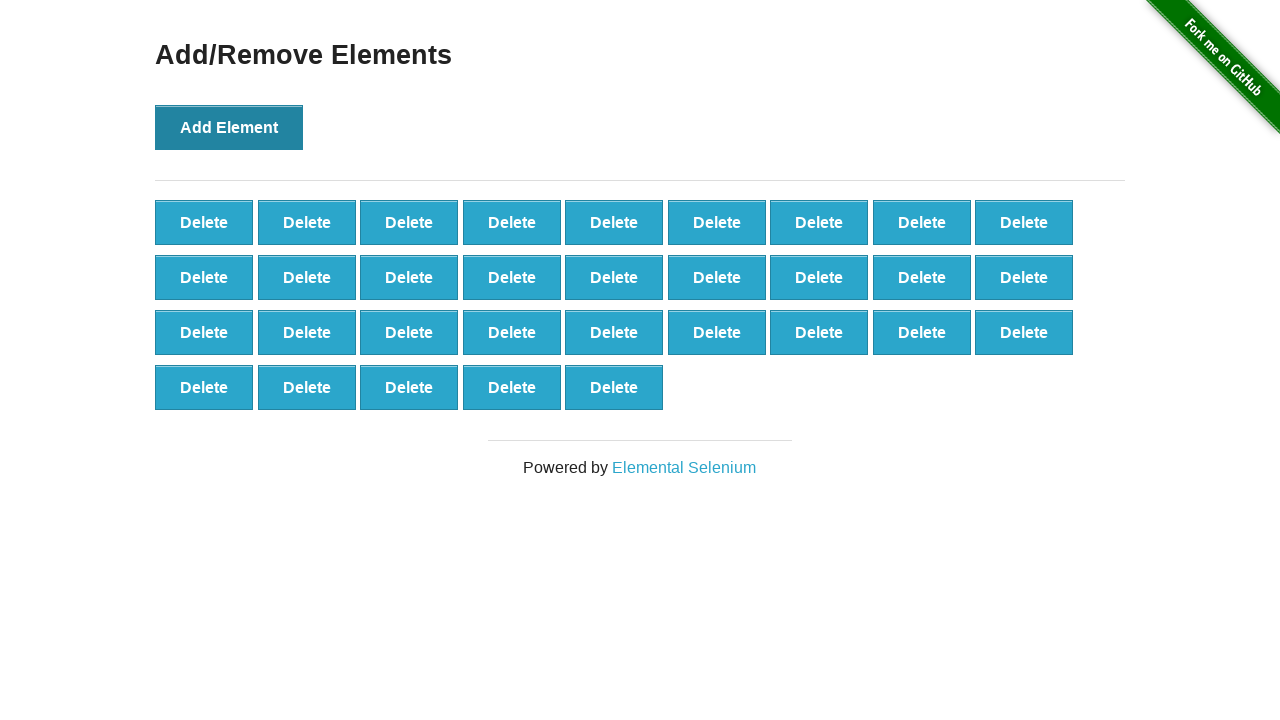

Clicked Add Element button (iteration 33/100) at (229, 127) on xpath=//button[@onclick='addElement()']
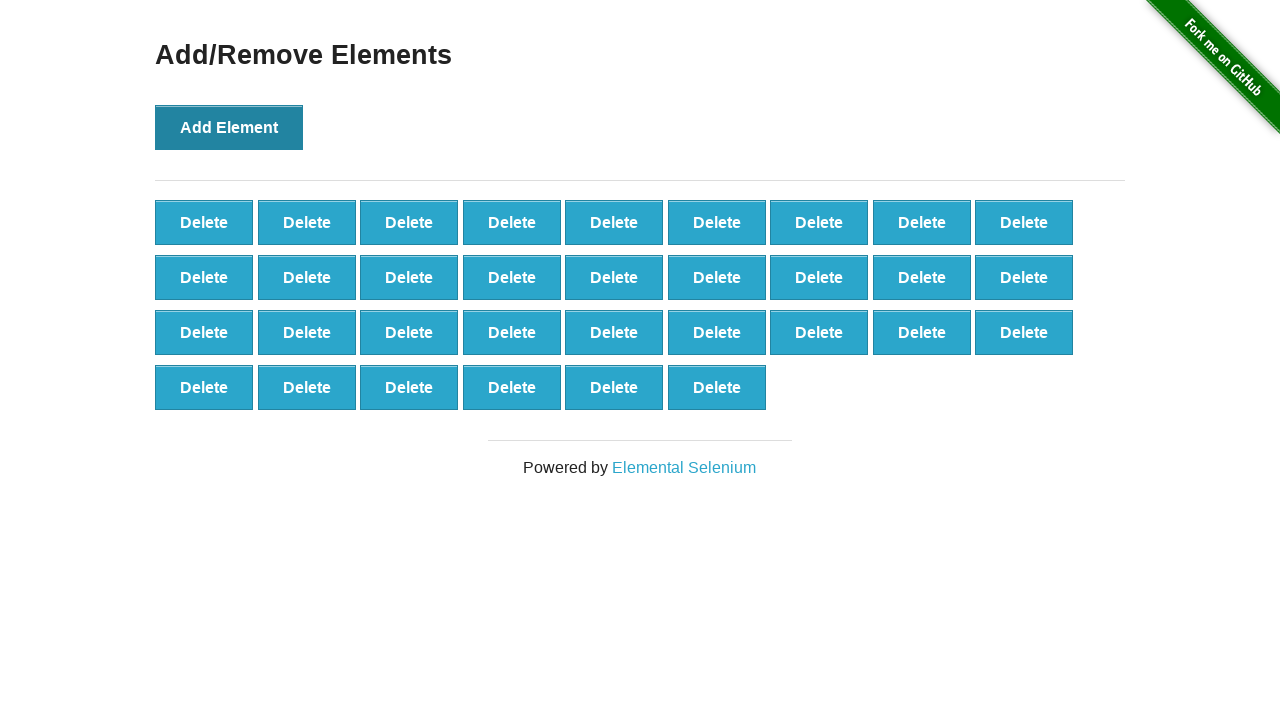

Clicked Add Element button (iteration 34/100) at (229, 127) on xpath=//button[@onclick='addElement()']
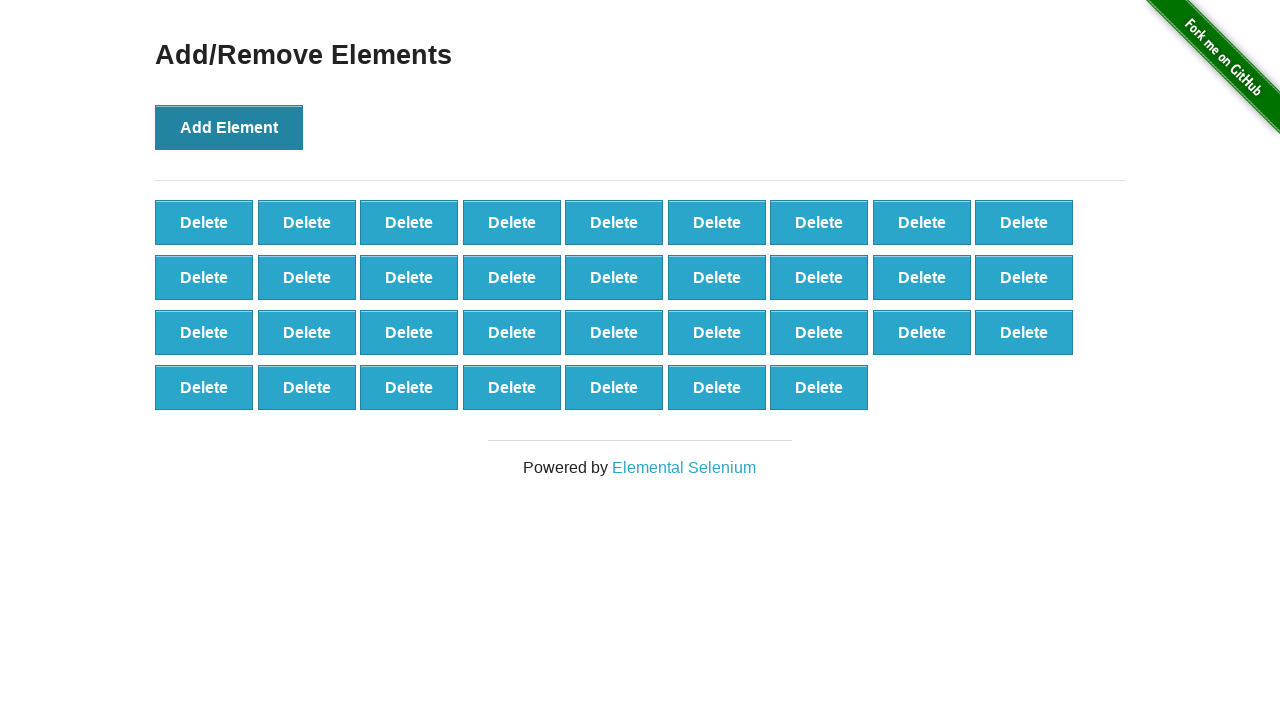

Clicked Add Element button (iteration 35/100) at (229, 127) on xpath=//button[@onclick='addElement()']
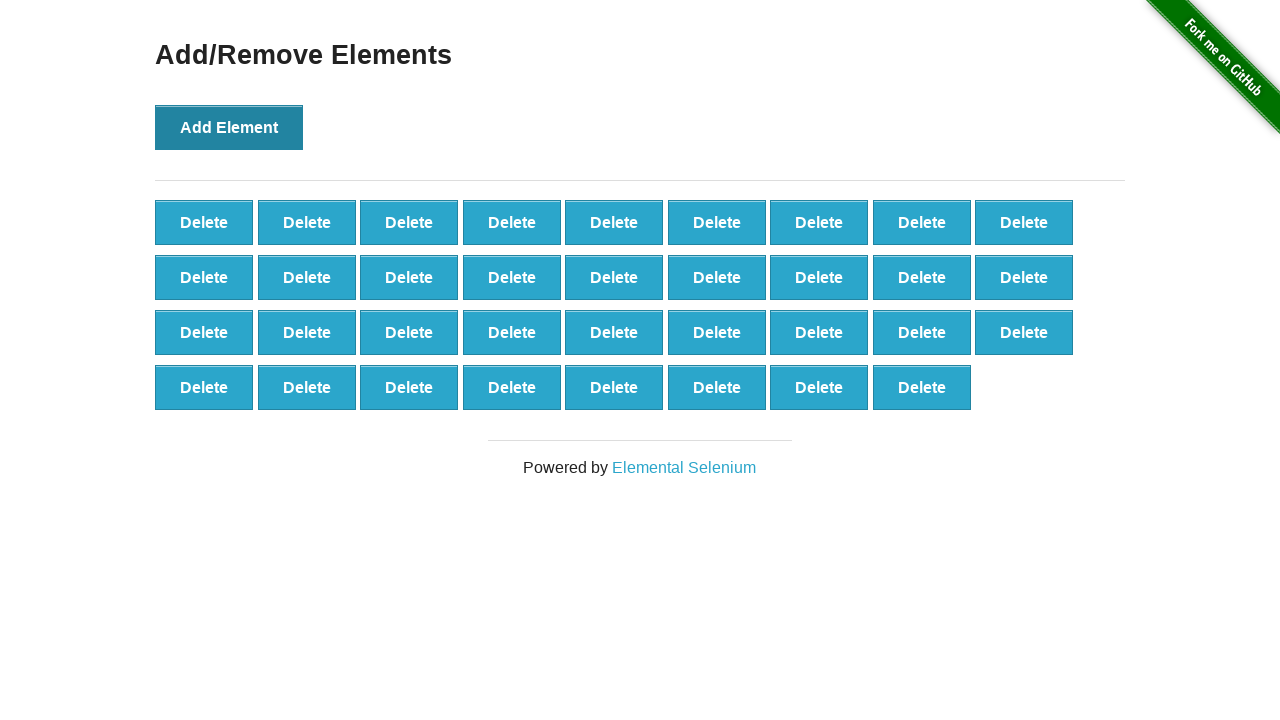

Clicked Add Element button (iteration 36/100) at (229, 127) on xpath=//button[@onclick='addElement()']
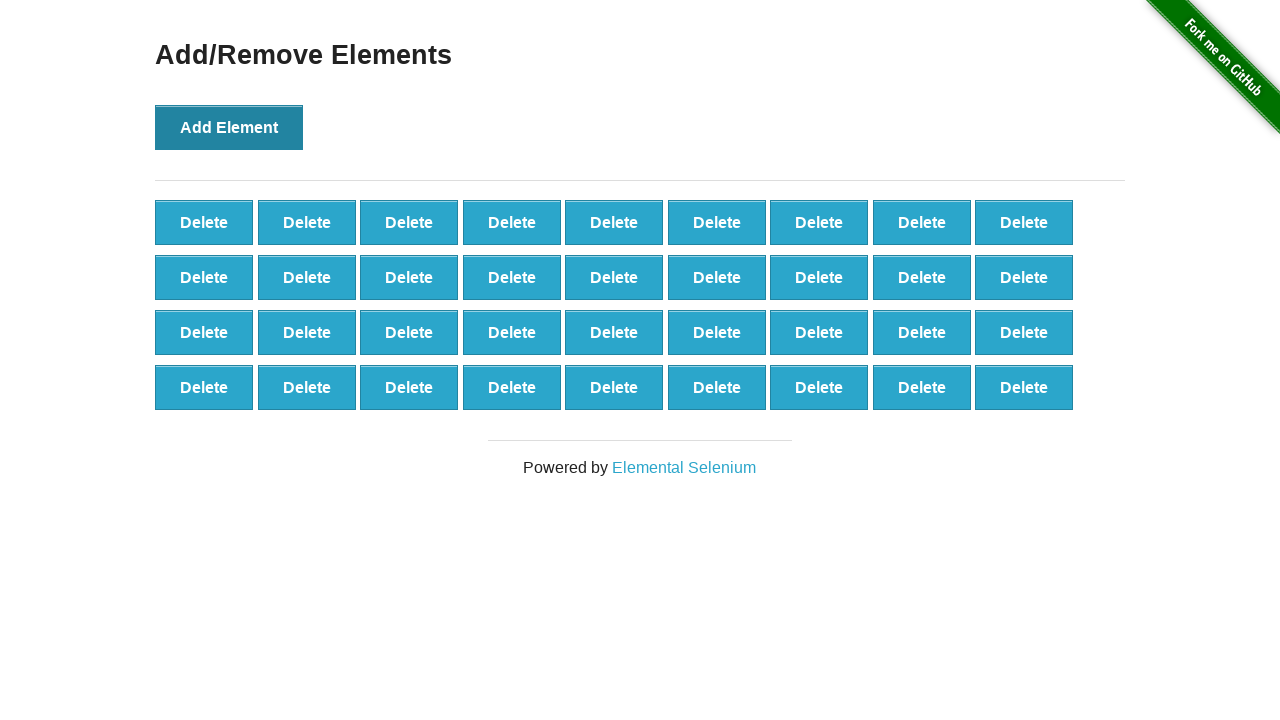

Clicked Add Element button (iteration 37/100) at (229, 127) on xpath=//button[@onclick='addElement()']
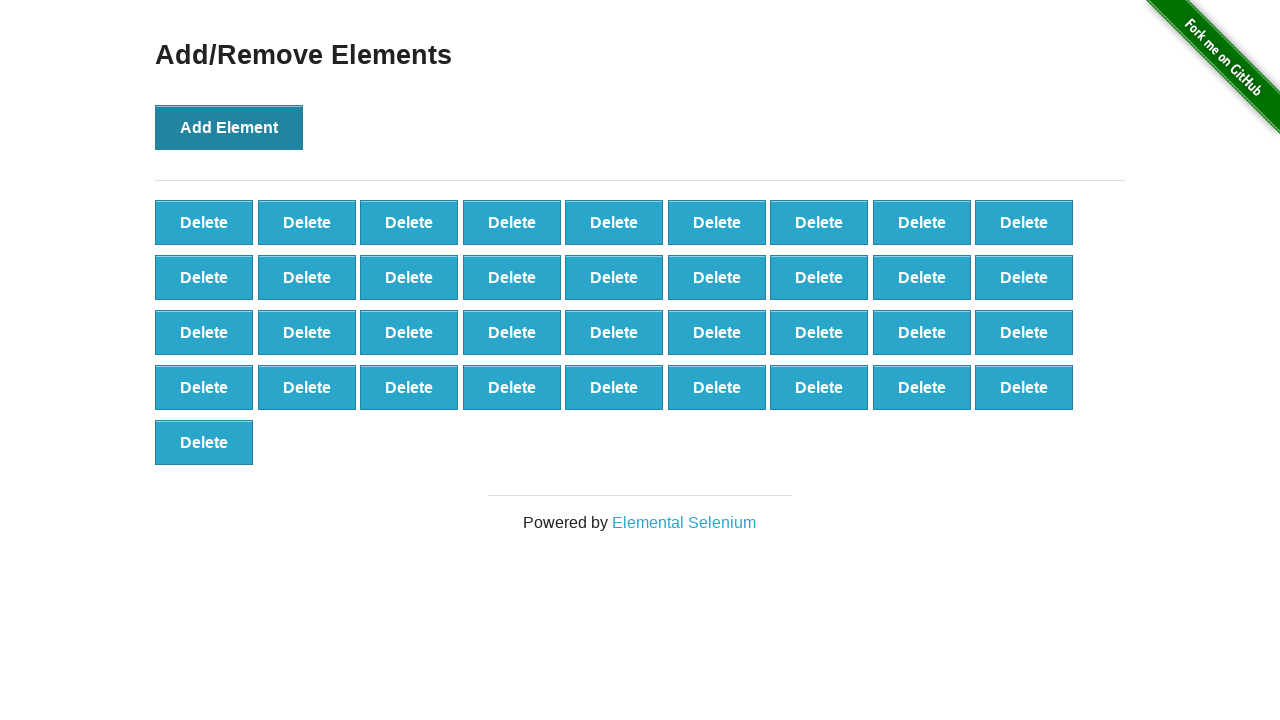

Clicked Add Element button (iteration 38/100) at (229, 127) on xpath=//button[@onclick='addElement()']
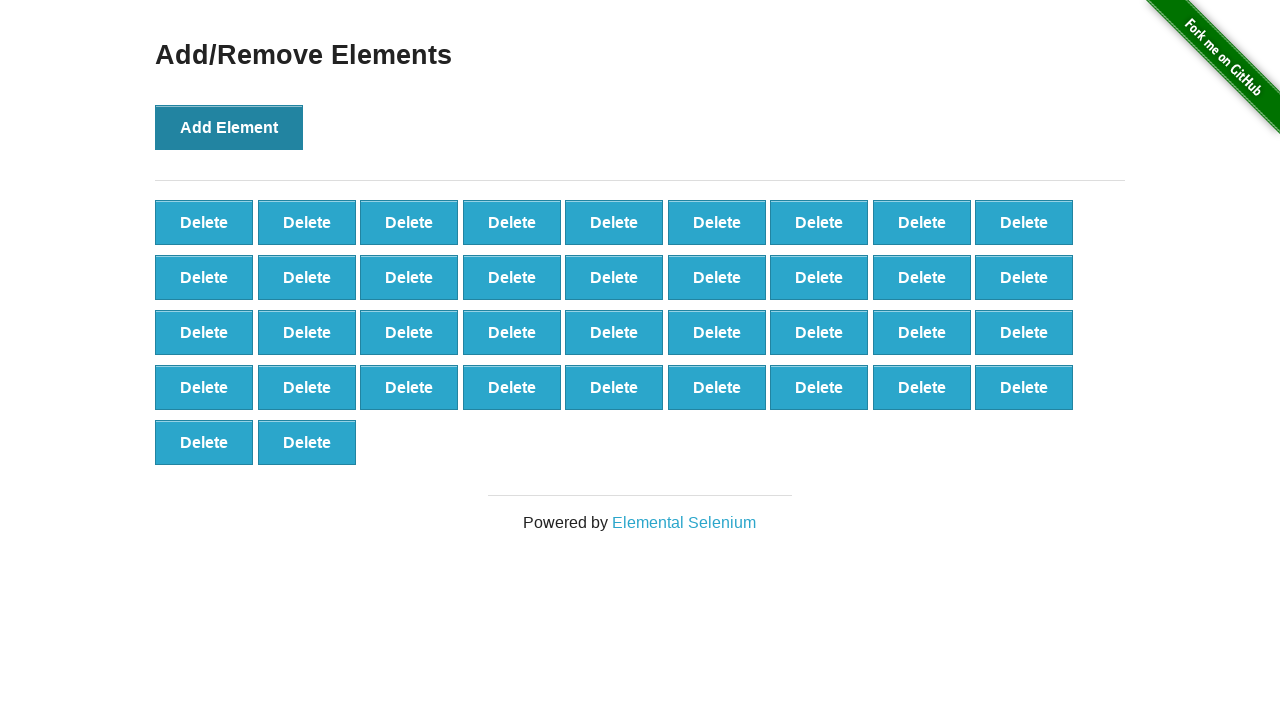

Clicked Add Element button (iteration 39/100) at (229, 127) on xpath=//button[@onclick='addElement()']
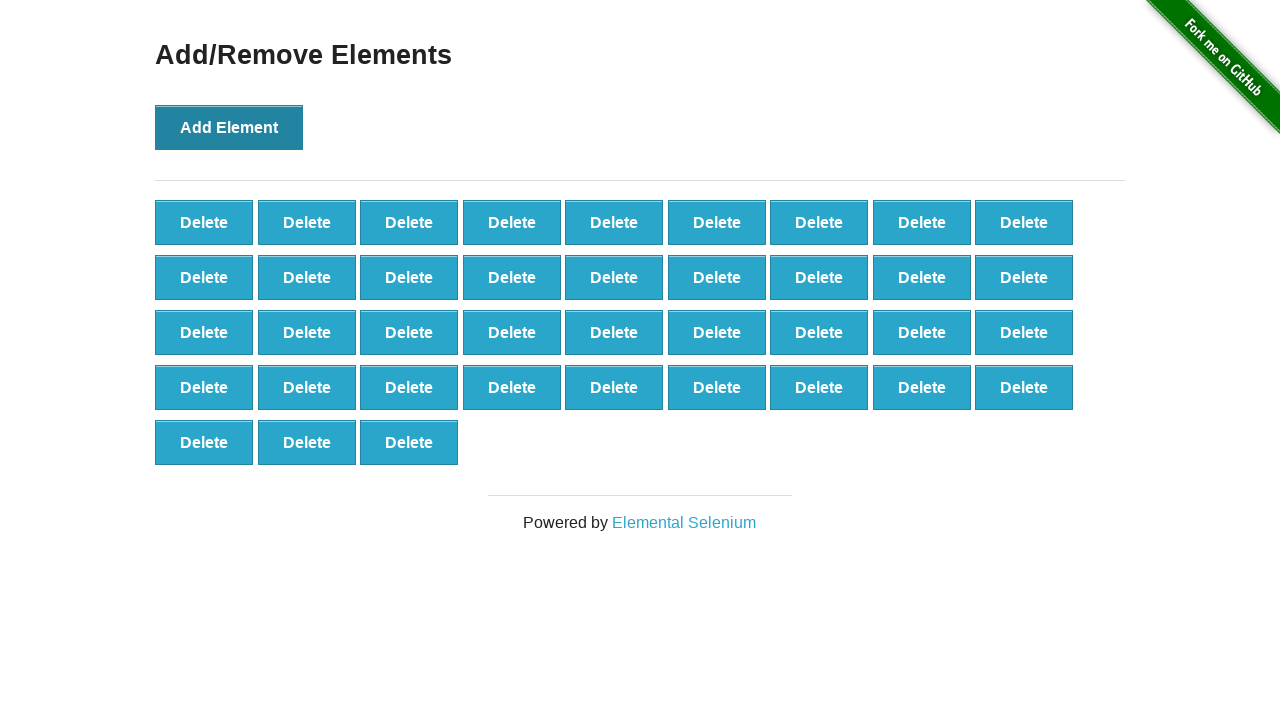

Clicked Add Element button (iteration 40/100) at (229, 127) on xpath=//button[@onclick='addElement()']
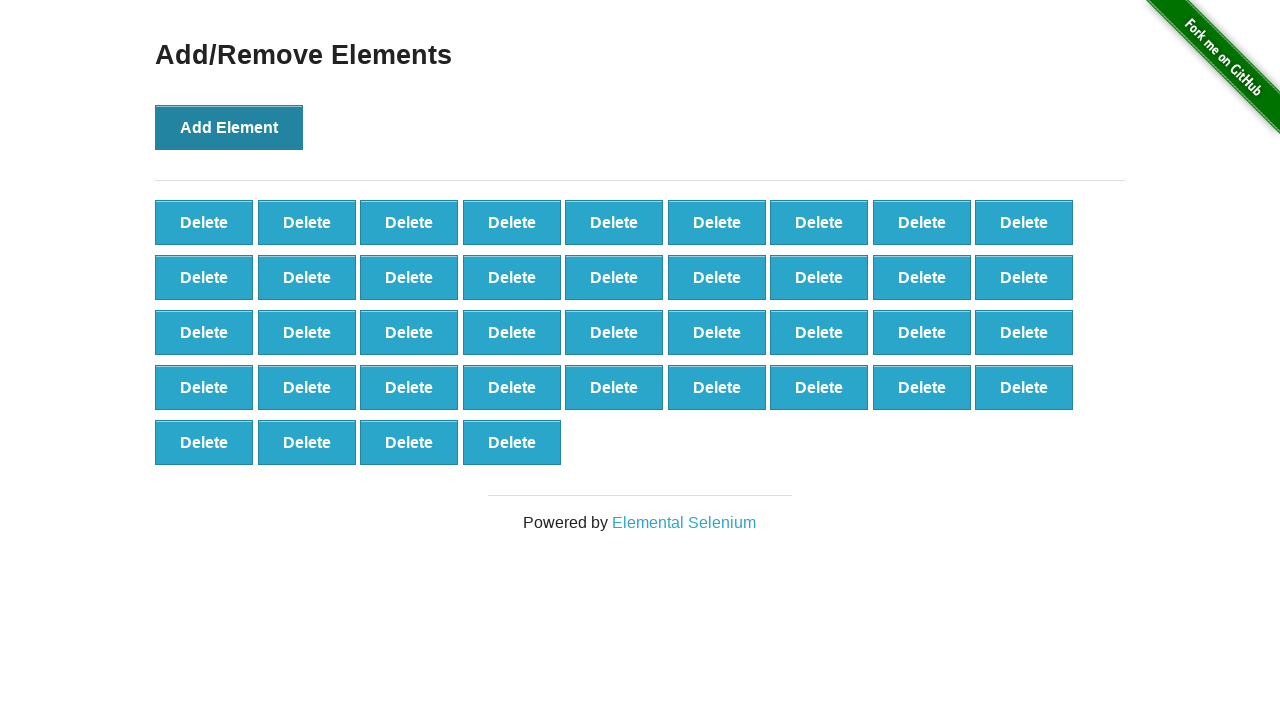

Clicked Add Element button (iteration 41/100) at (229, 127) on xpath=//button[@onclick='addElement()']
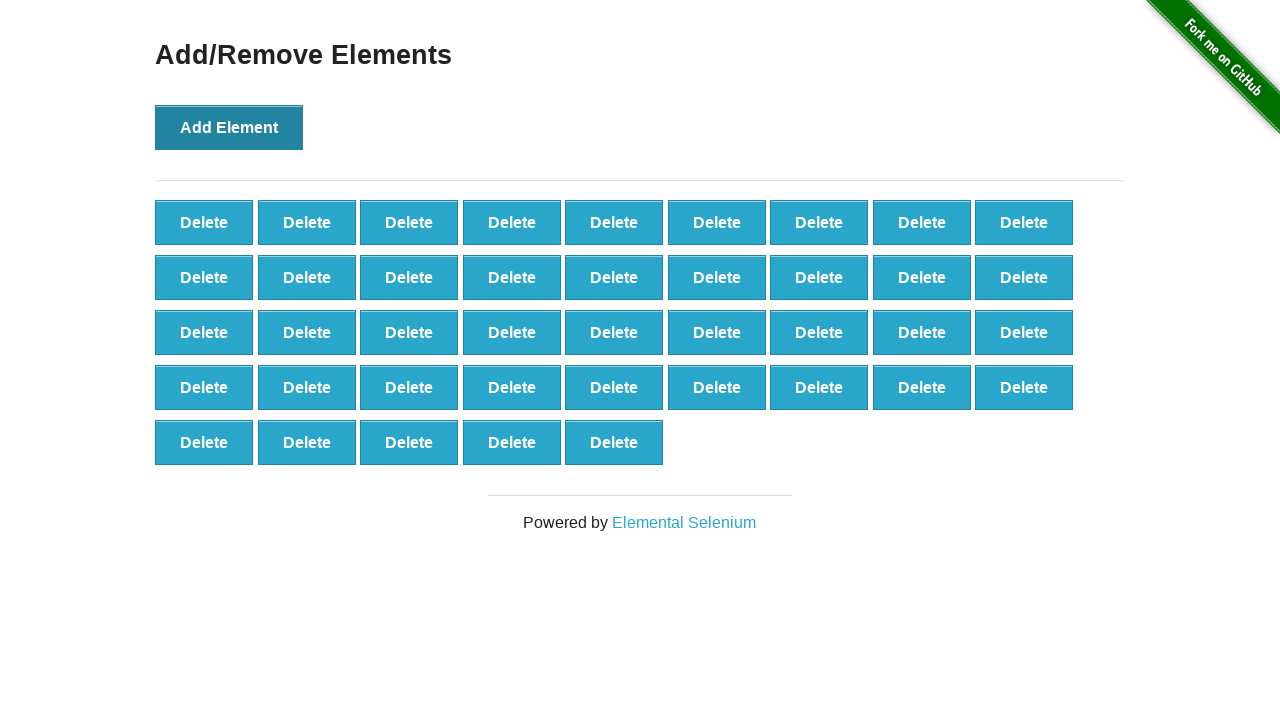

Clicked Add Element button (iteration 42/100) at (229, 127) on xpath=//button[@onclick='addElement()']
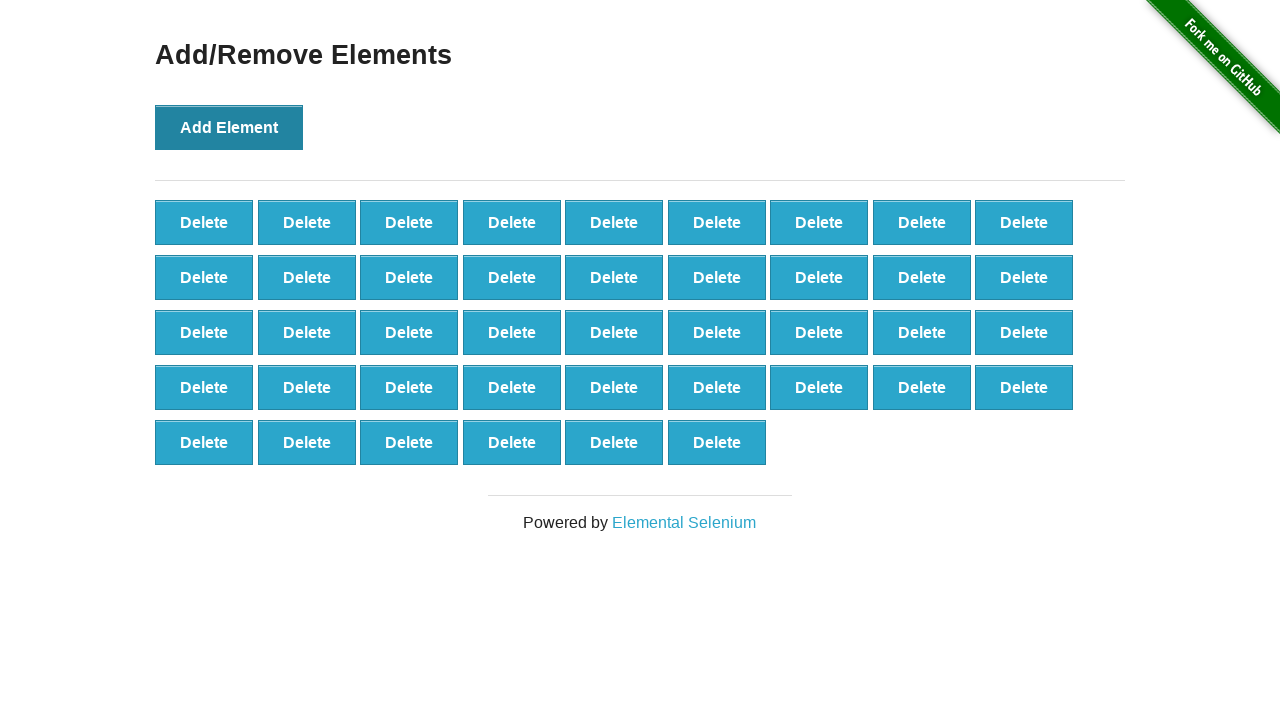

Clicked Add Element button (iteration 43/100) at (229, 127) on xpath=//button[@onclick='addElement()']
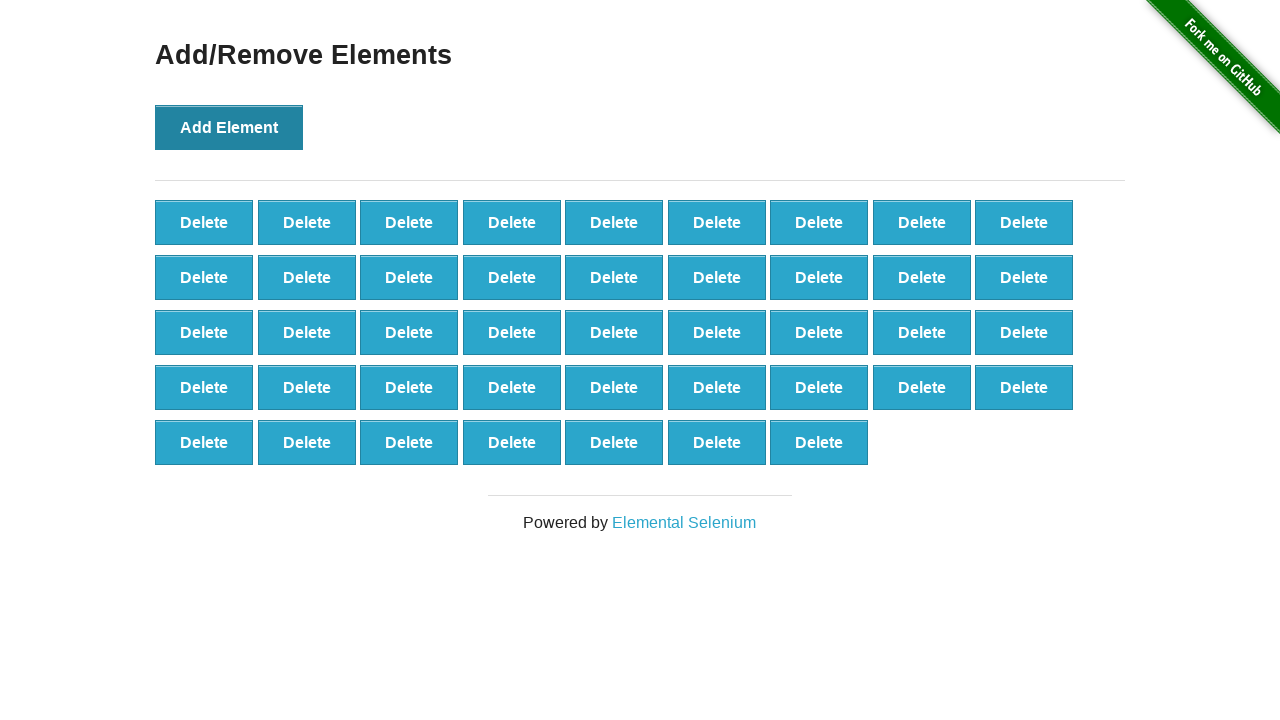

Clicked Add Element button (iteration 44/100) at (229, 127) on xpath=//button[@onclick='addElement()']
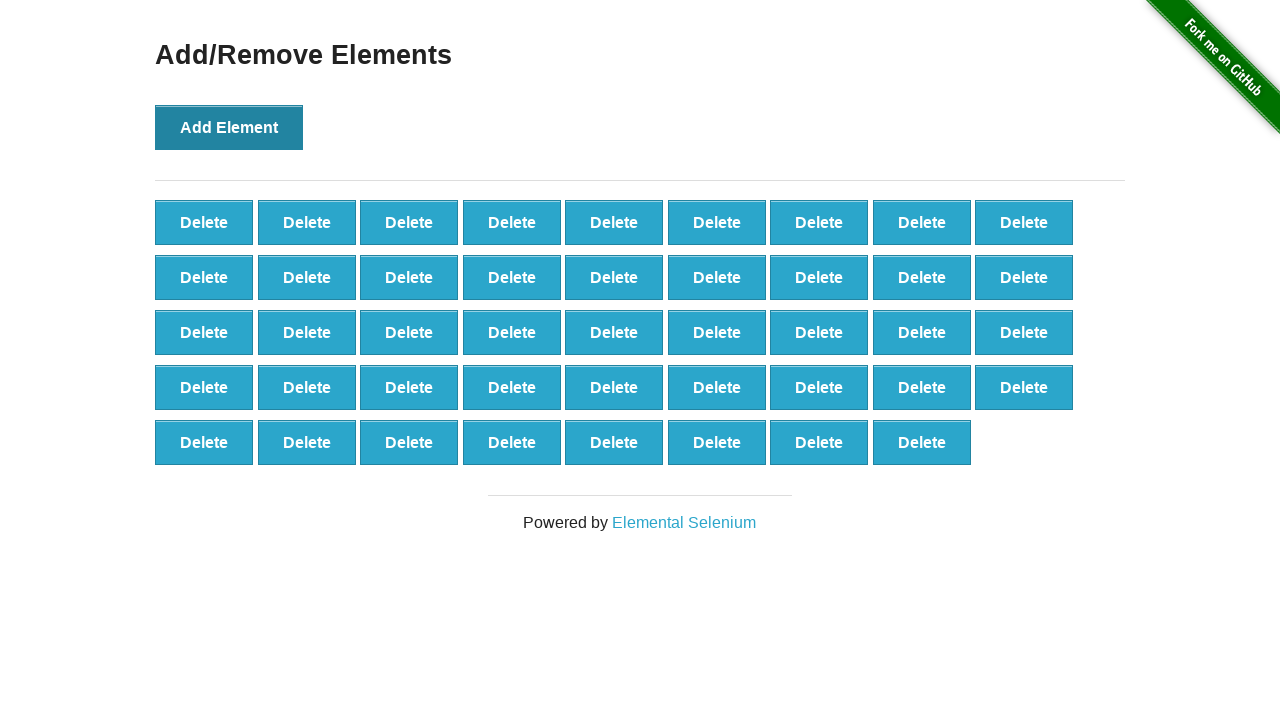

Clicked Add Element button (iteration 45/100) at (229, 127) on xpath=//button[@onclick='addElement()']
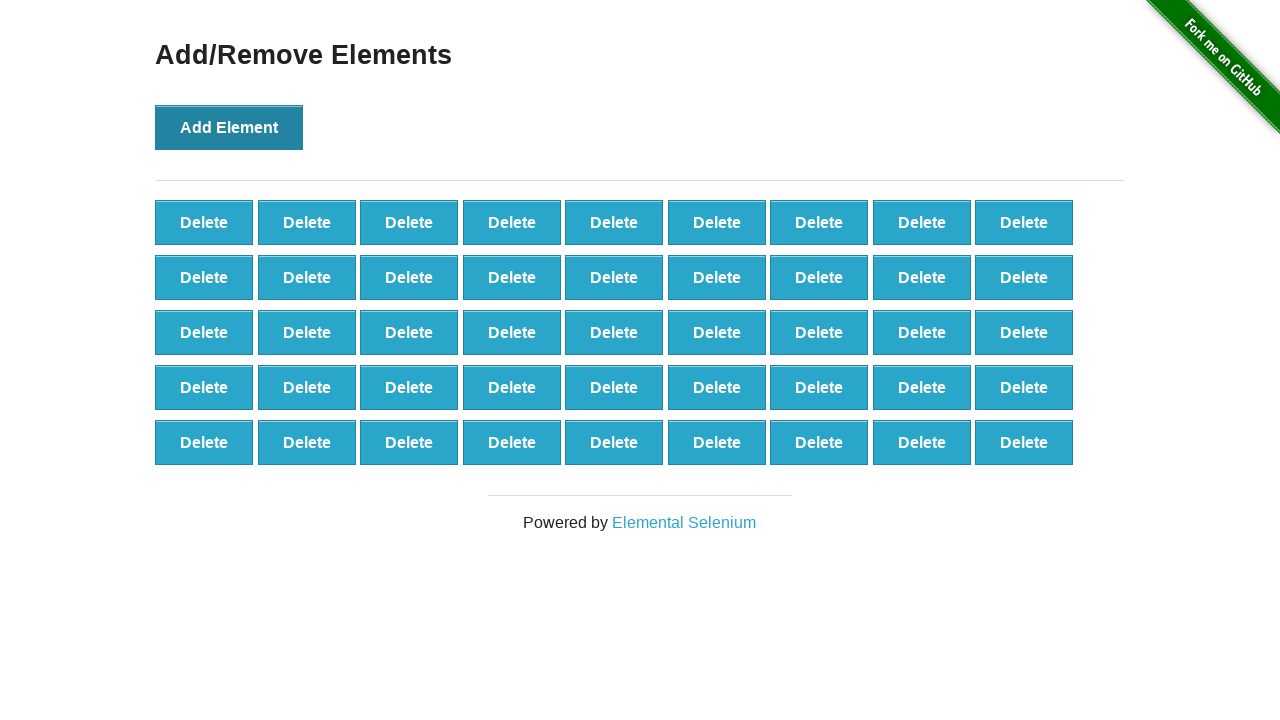

Clicked Add Element button (iteration 46/100) at (229, 127) on xpath=//button[@onclick='addElement()']
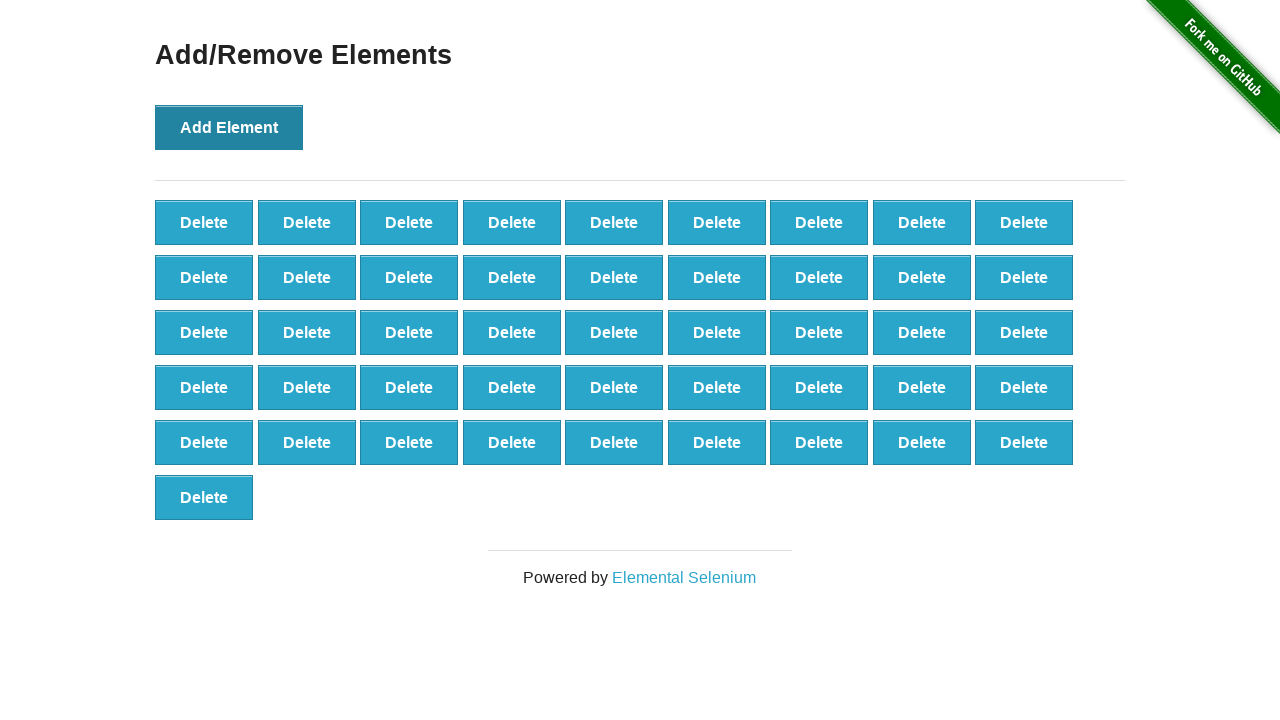

Clicked Add Element button (iteration 47/100) at (229, 127) on xpath=//button[@onclick='addElement()']
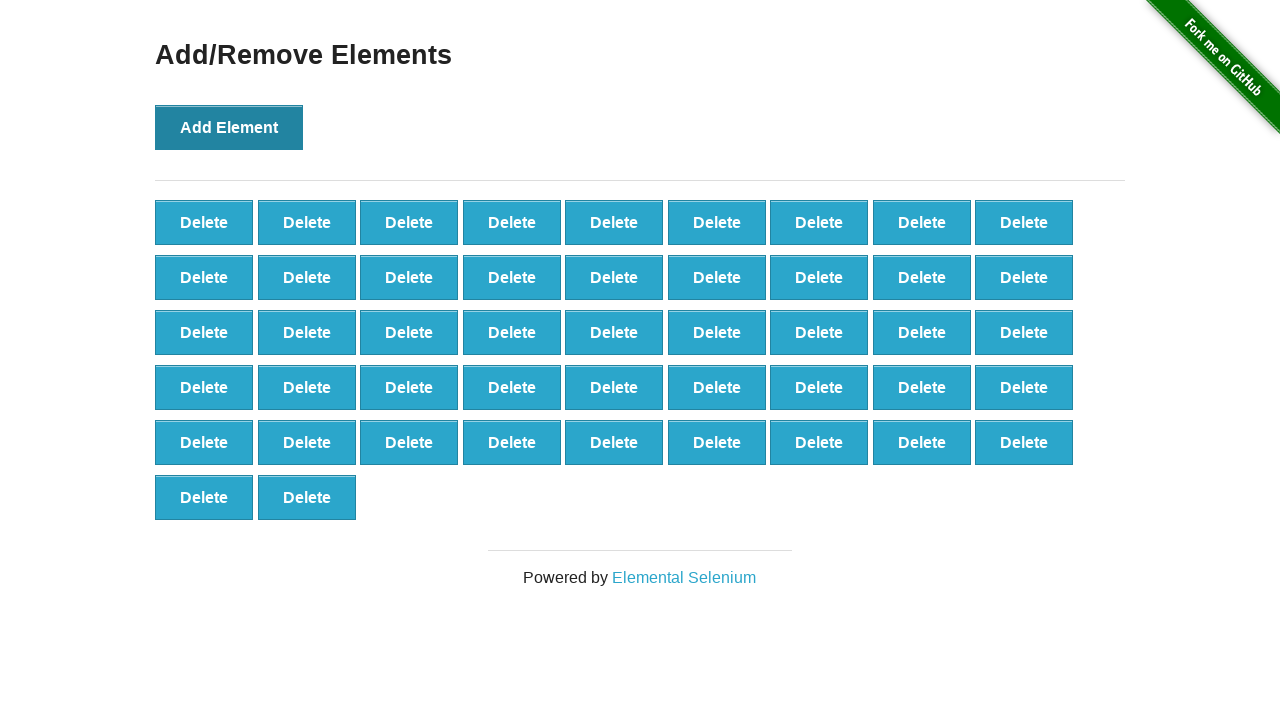

Clicked Add Element button (iteration 48/100) at (229, 127) on xpath=//button[@onclick='addElement()']
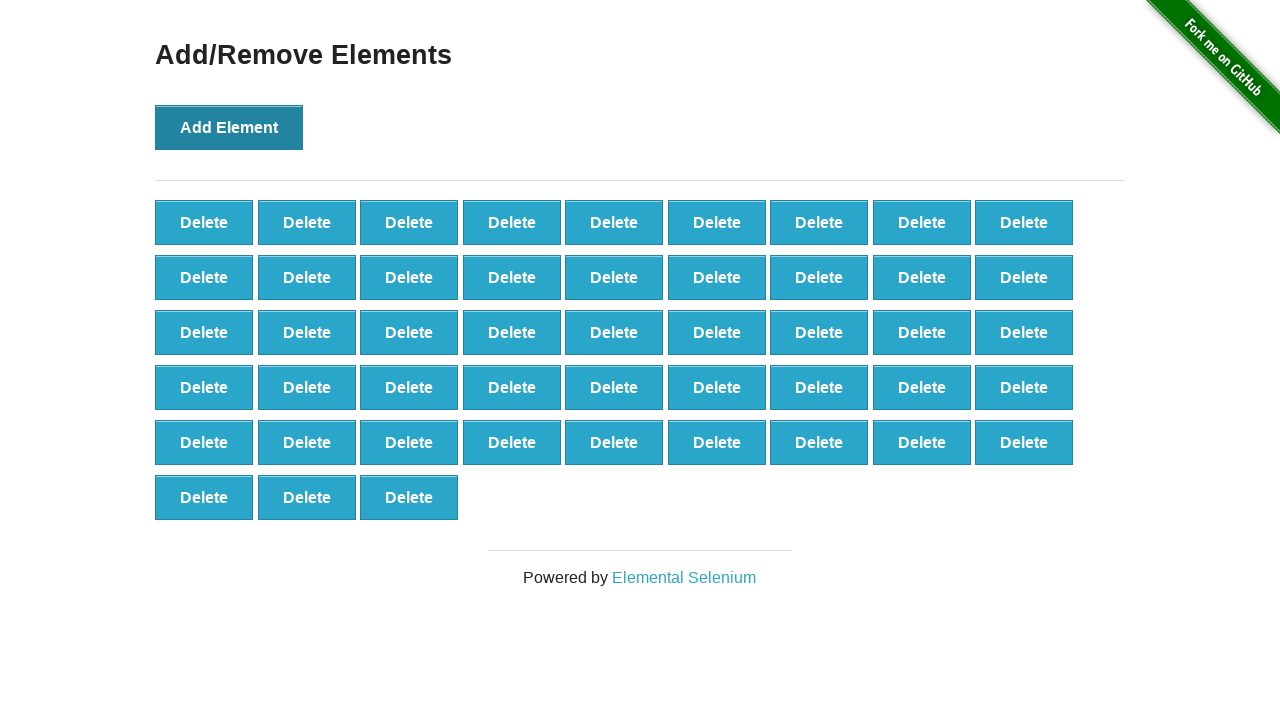

Clicked Add Element button (iteration 49/100) at (229, 127) on xpath=//button[@onclick='addElement()']
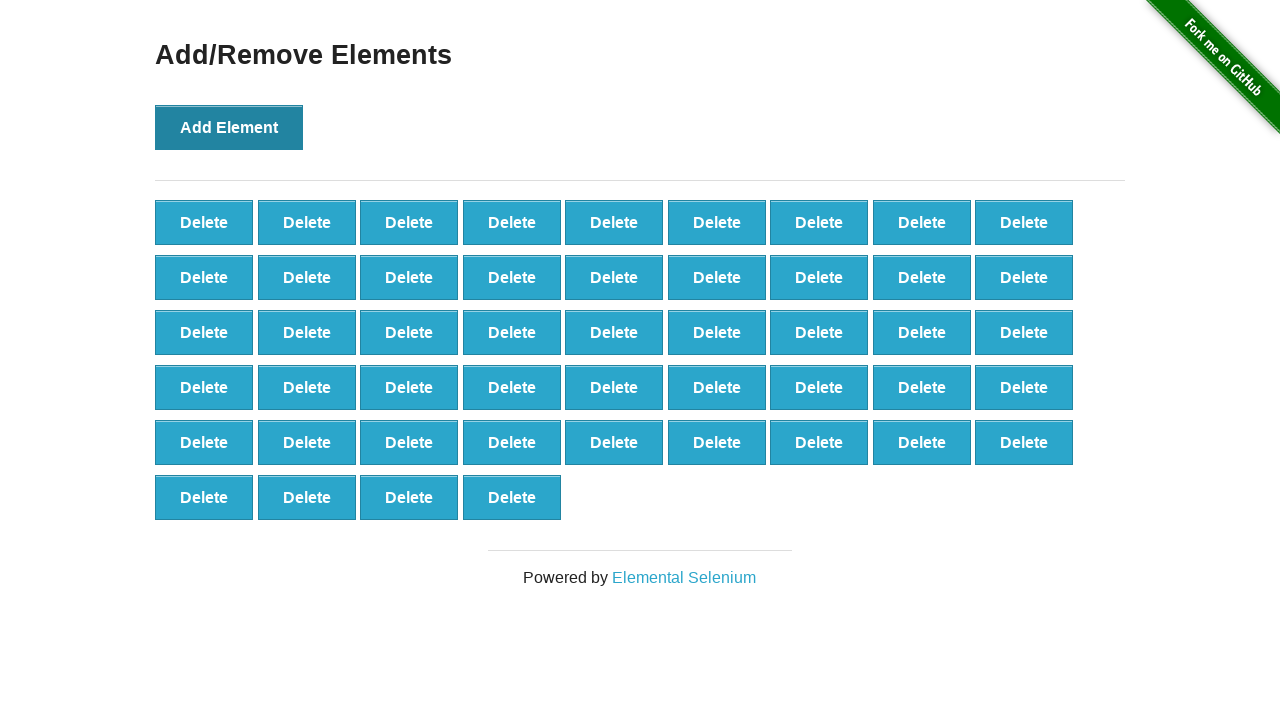

Clicked Add Element button (iteration 50/100) at (229, 127) on xpath=//button[@onclick='addElement()']
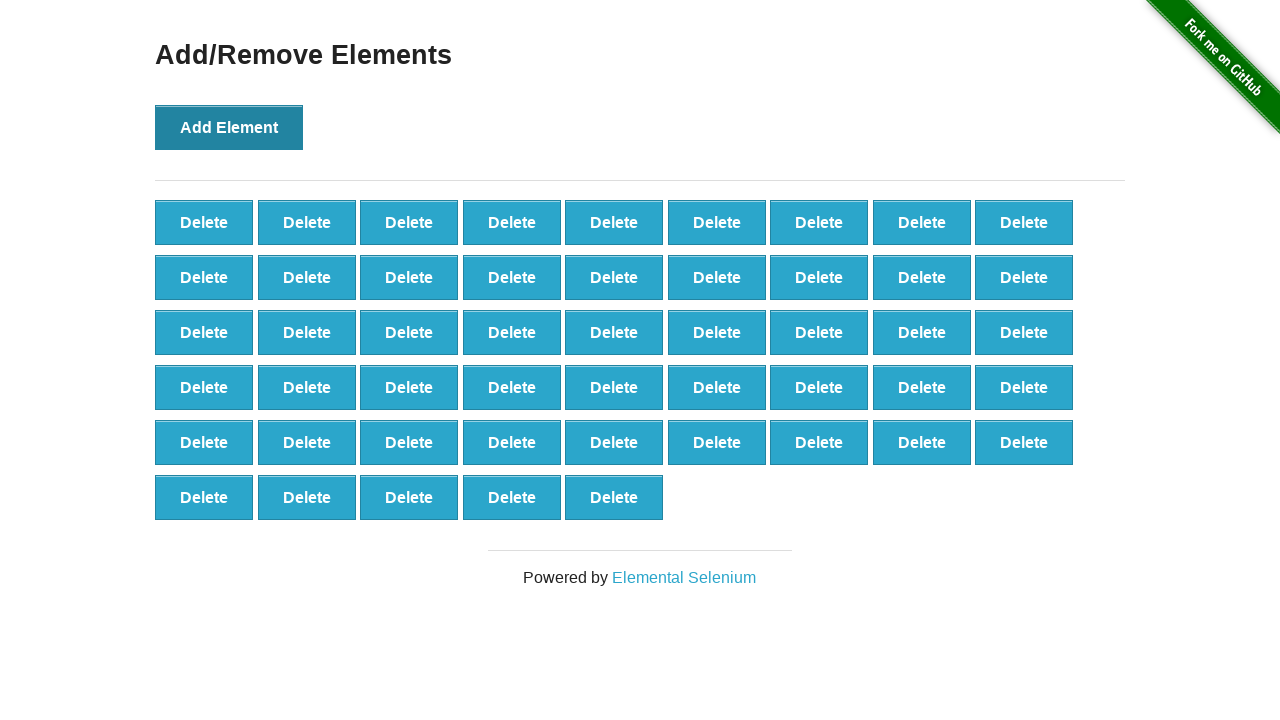

Clicked Add Element button (iteration 51/100) at (229, 127) on xpath=//button[@onclick='addElement()']
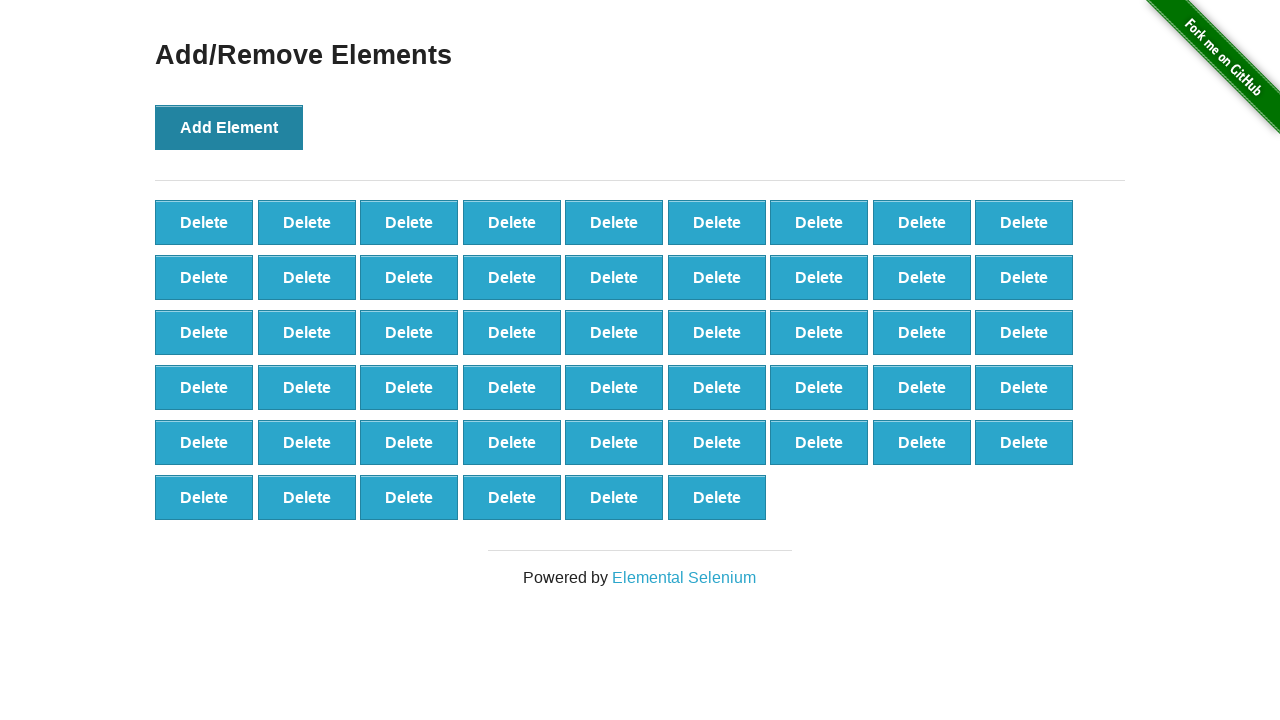

Clicked Add Element button (iteration 52/100) at (229, 127) on xpath=//button[@onclick='addElement()']
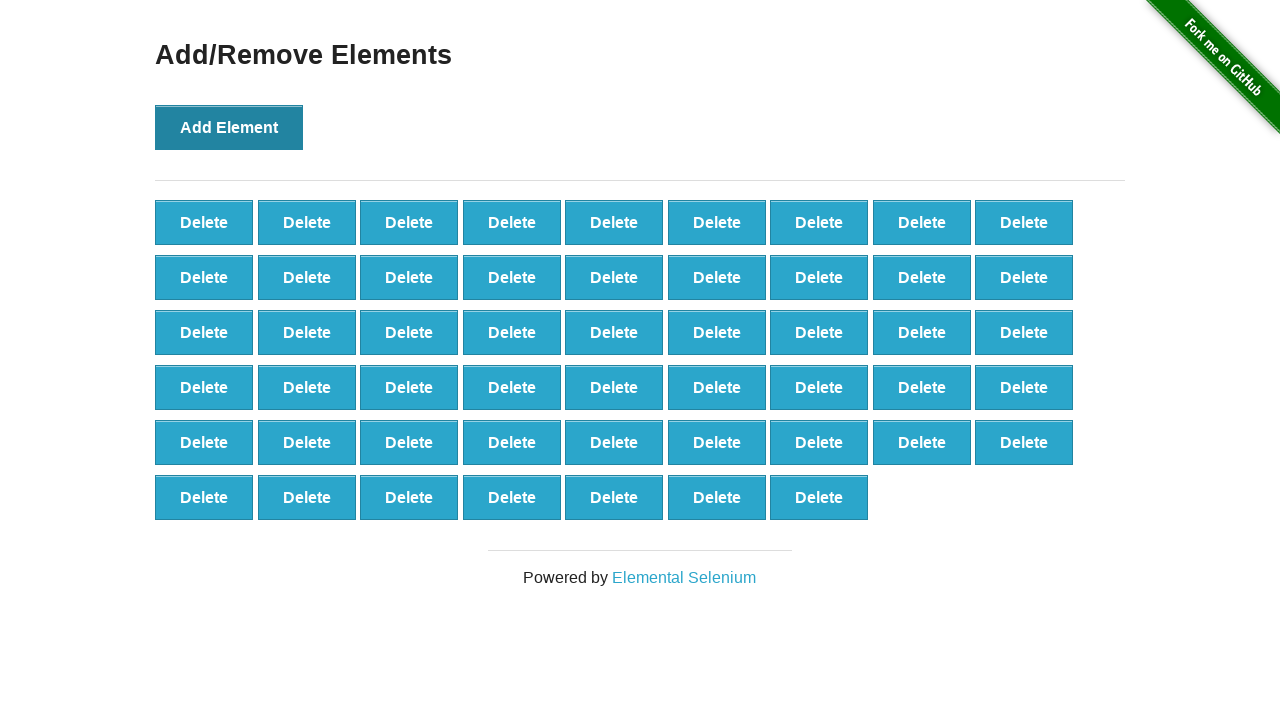

Clicked Add Element button (iteration 53/100) at (229, 127) on xpath=//button[@onclick='addElement()']
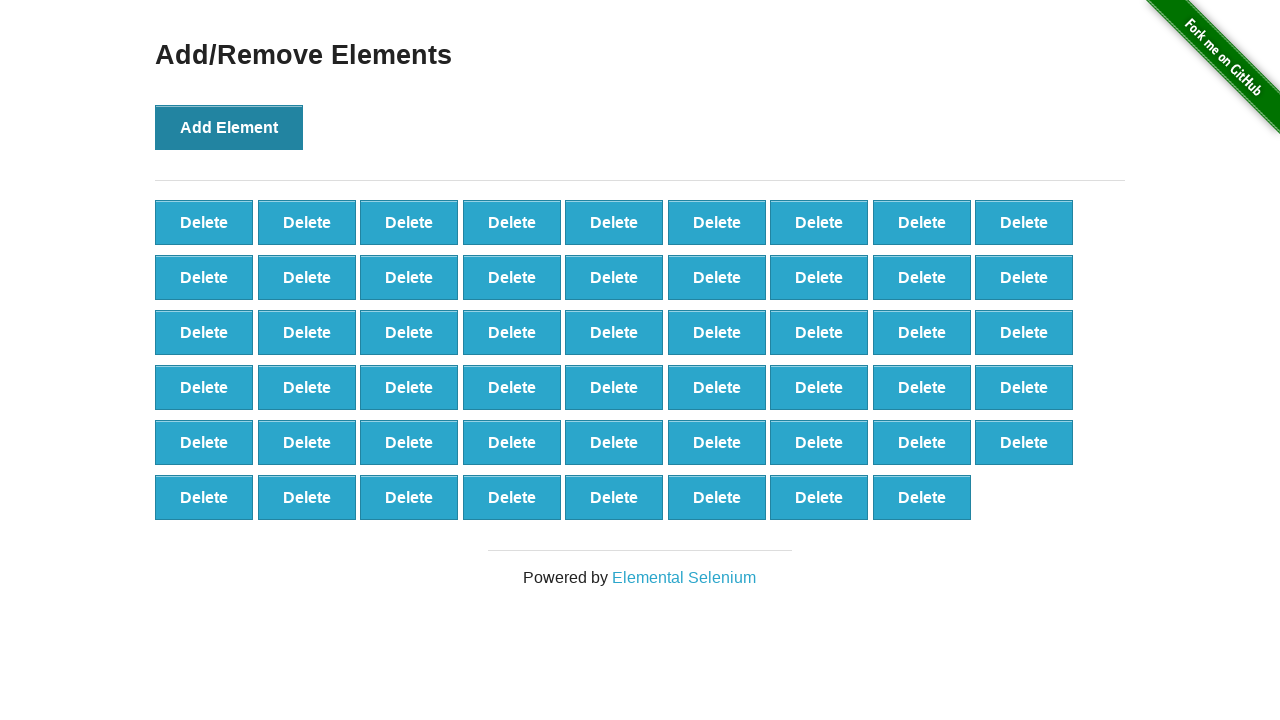

Clicked Add Element button (iteration 54/100) at (229, 127) on xpath=//button[@onclick='addElement()']
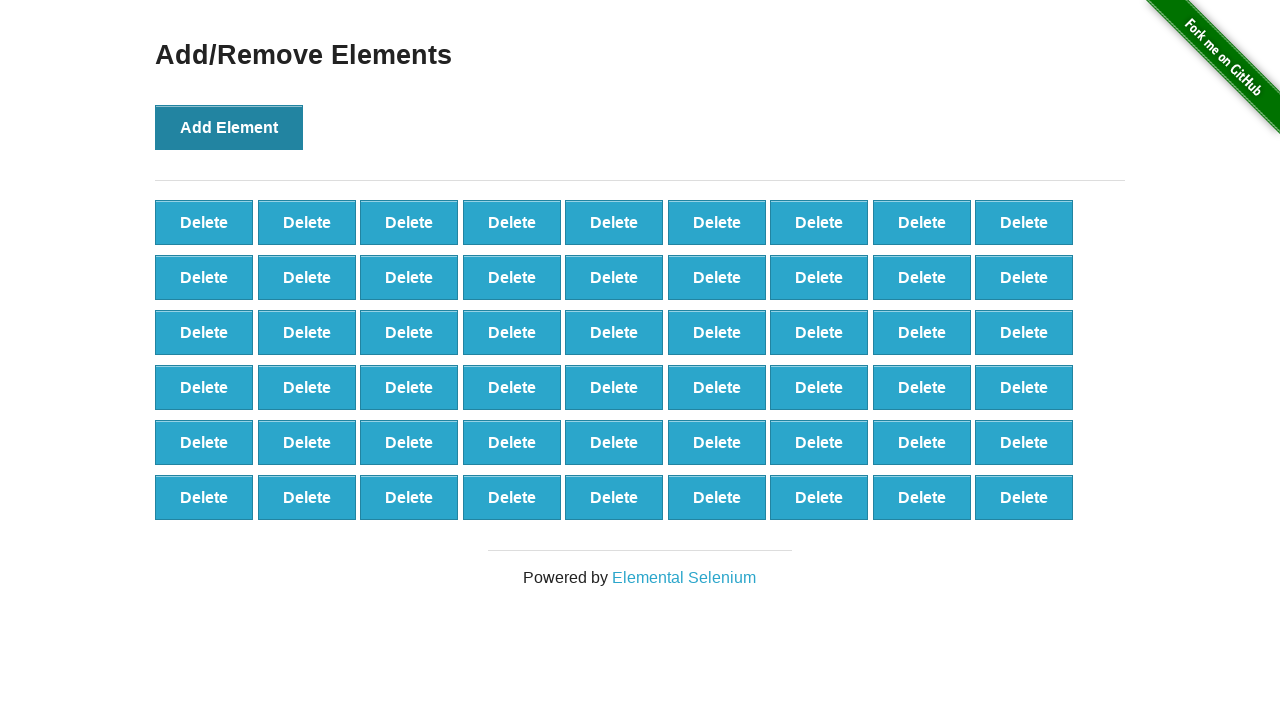

Clicked Add Element button (iteration 55/100) at (229, 127) on xpath=//button[@onclick='addElement()']
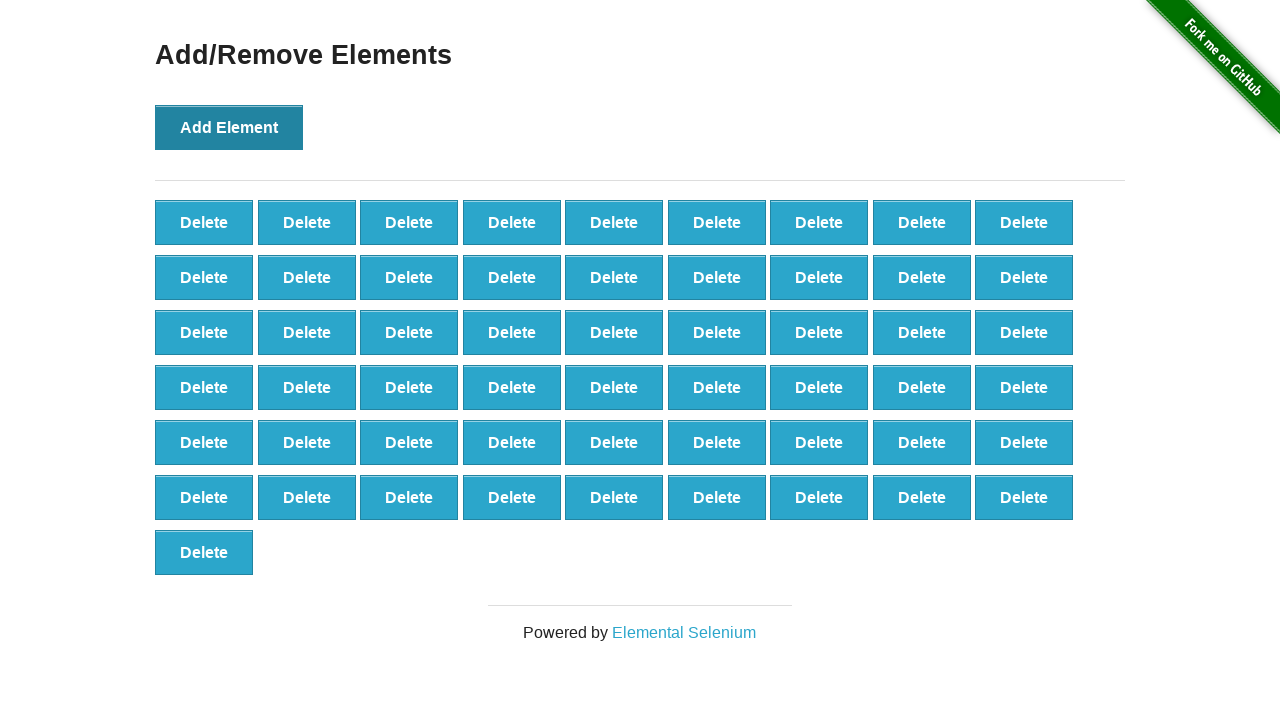

Clicked Add Element button (iteration 56/100) at (229, 127) on xpath=//button[@onclick='addElement()']
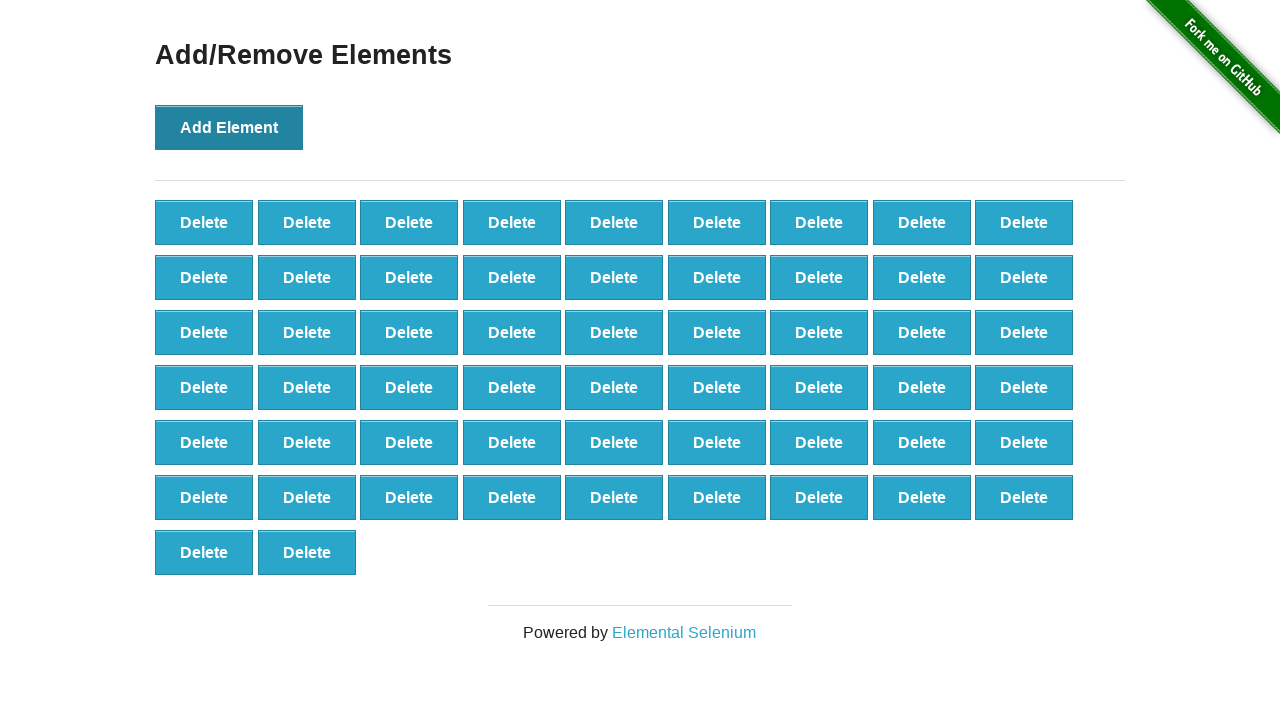

Clicked Add Element button (iteration 57/100) at (229, 127) on xpath=//button[@onclick='addElement()']
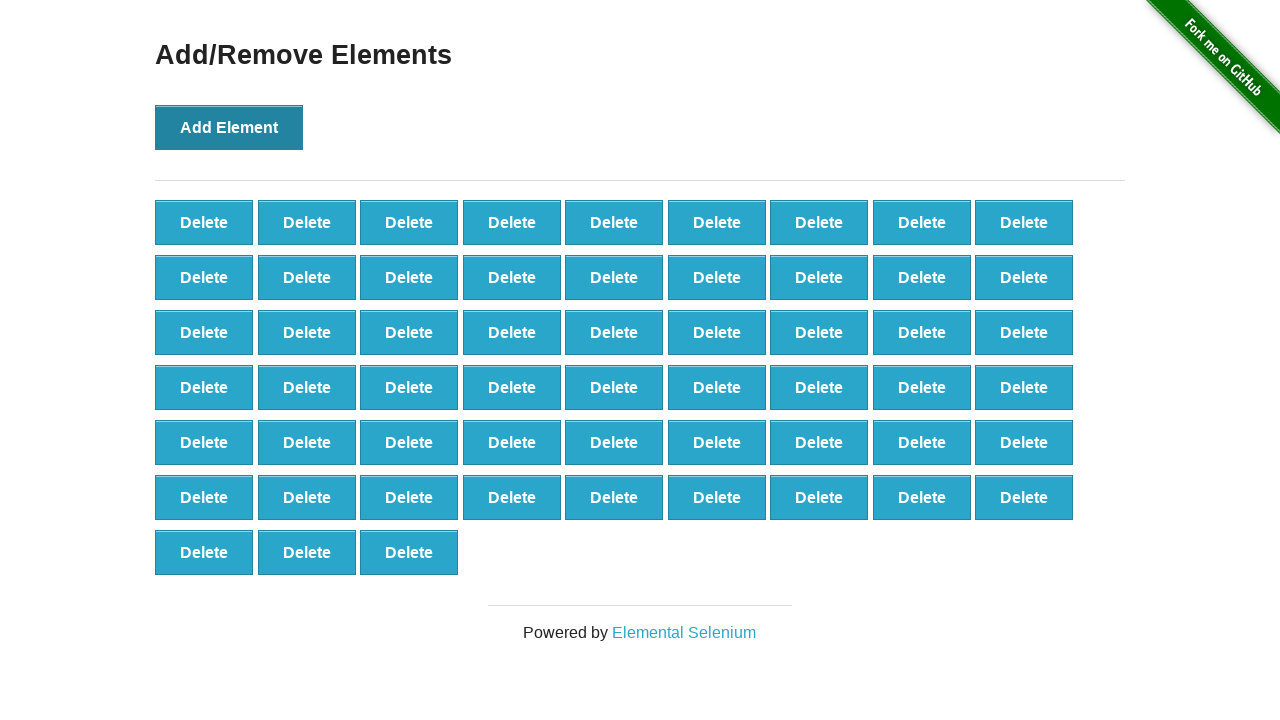

Clicked Add Element button (iteration 58/100) at (229, 127) on xpath=//button[@onclick='addElement()']
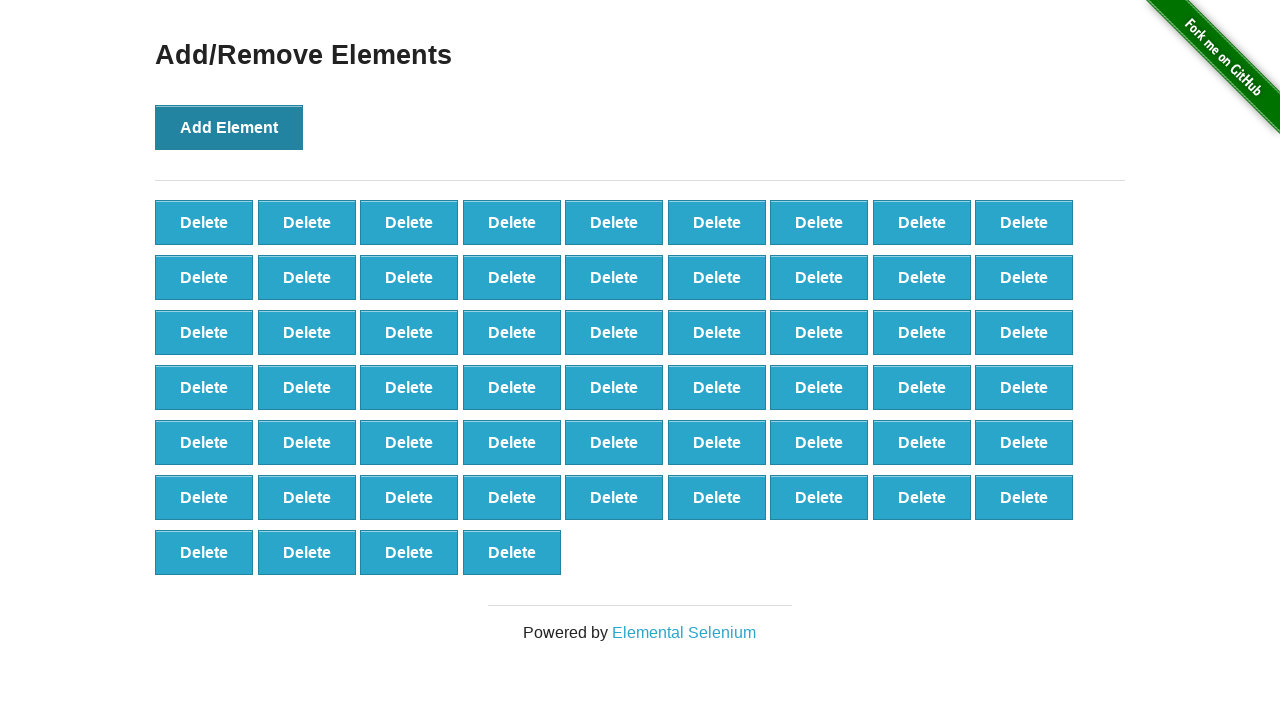

Clicked Add Element button (iteration 59/100) at (229, 127) on xpath=//button[@onclick='addElement()']
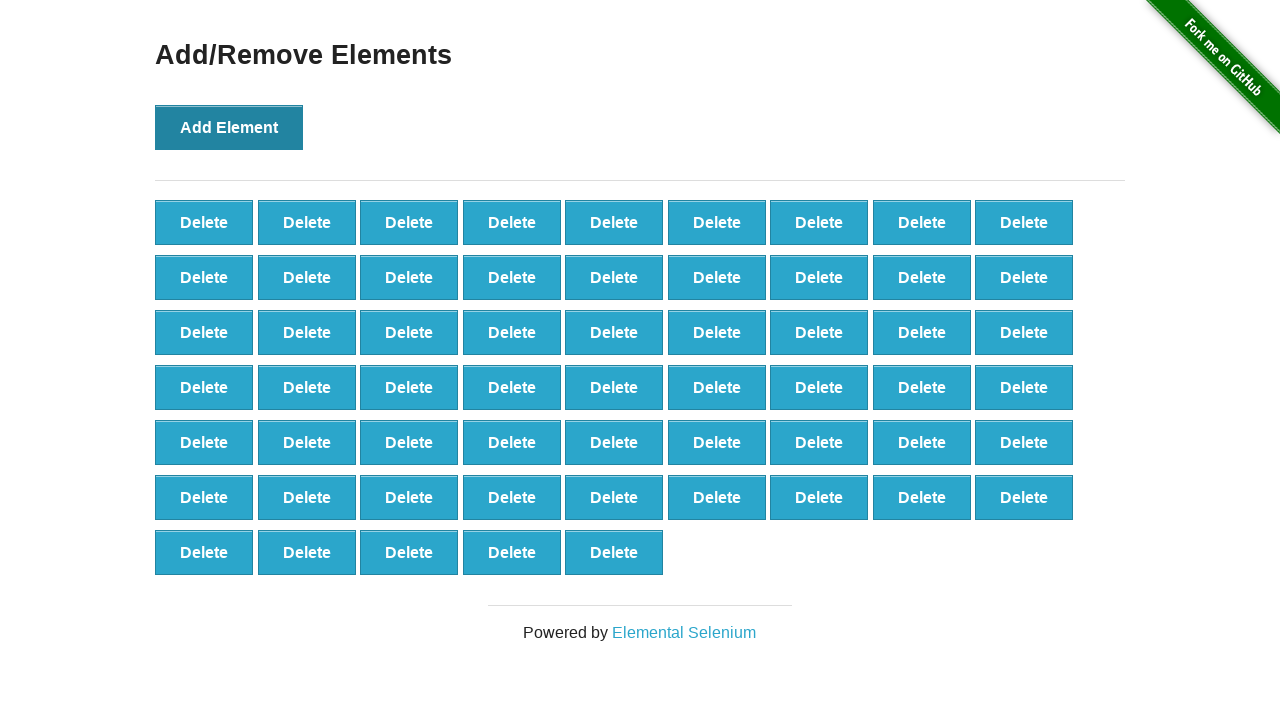

Clicked Add Element button (iteration 60/100) at (229, 127) on xpath=//button[@onclick='addElement()']
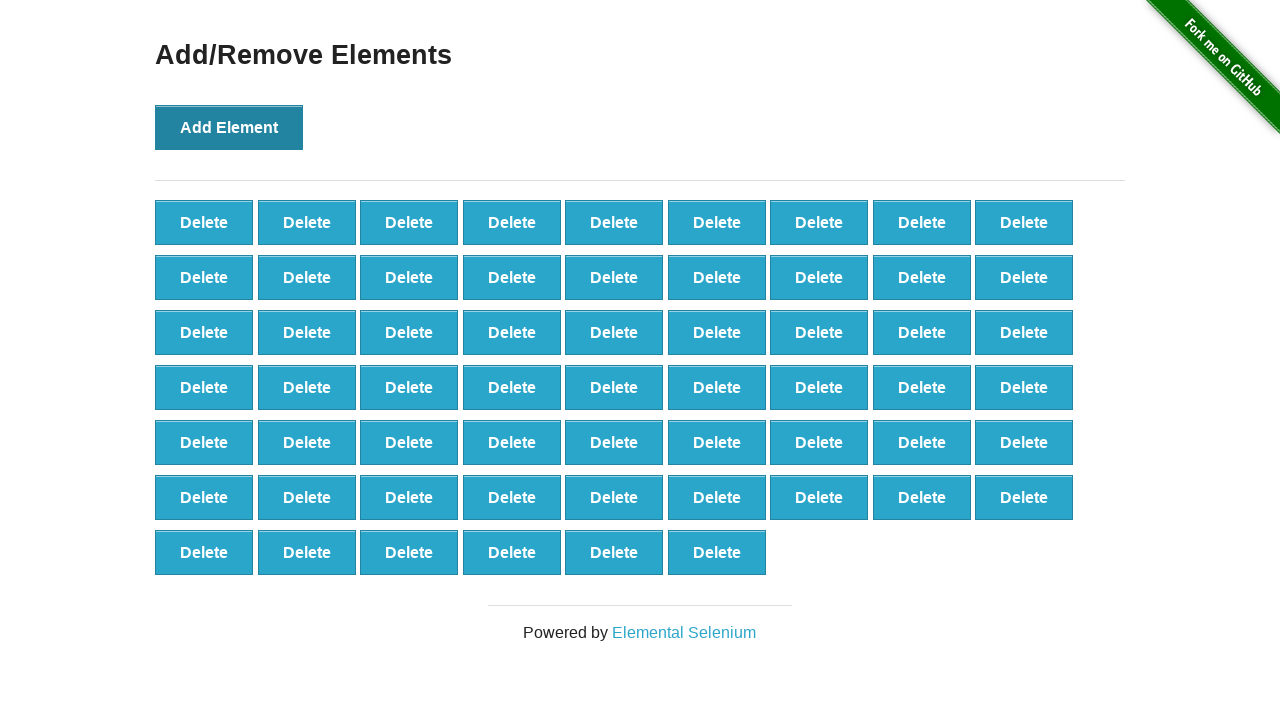

Clicked Add Element button (iteration 61/100) at (229, 127) on xpath=//button[@onclick='addElement()']
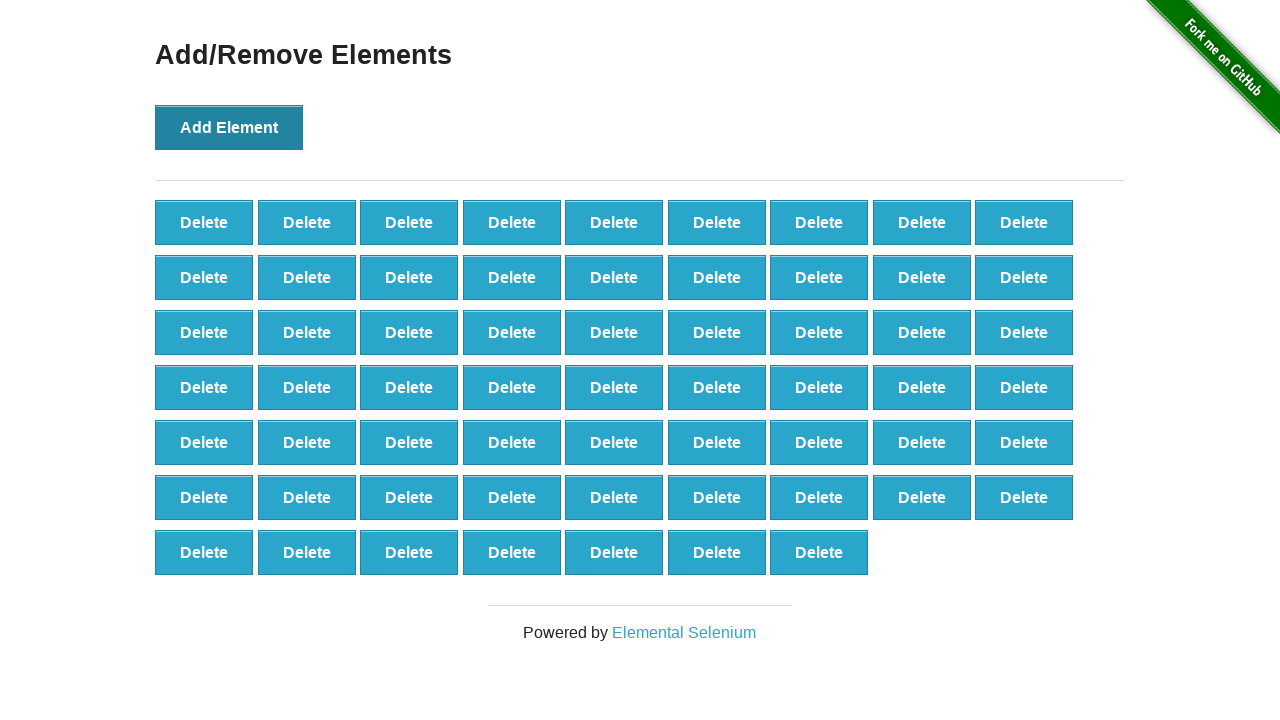

Clicked Add Element button (iteration 62/100) at (229, 127) on xpath=//button[@onclick='addElement()']
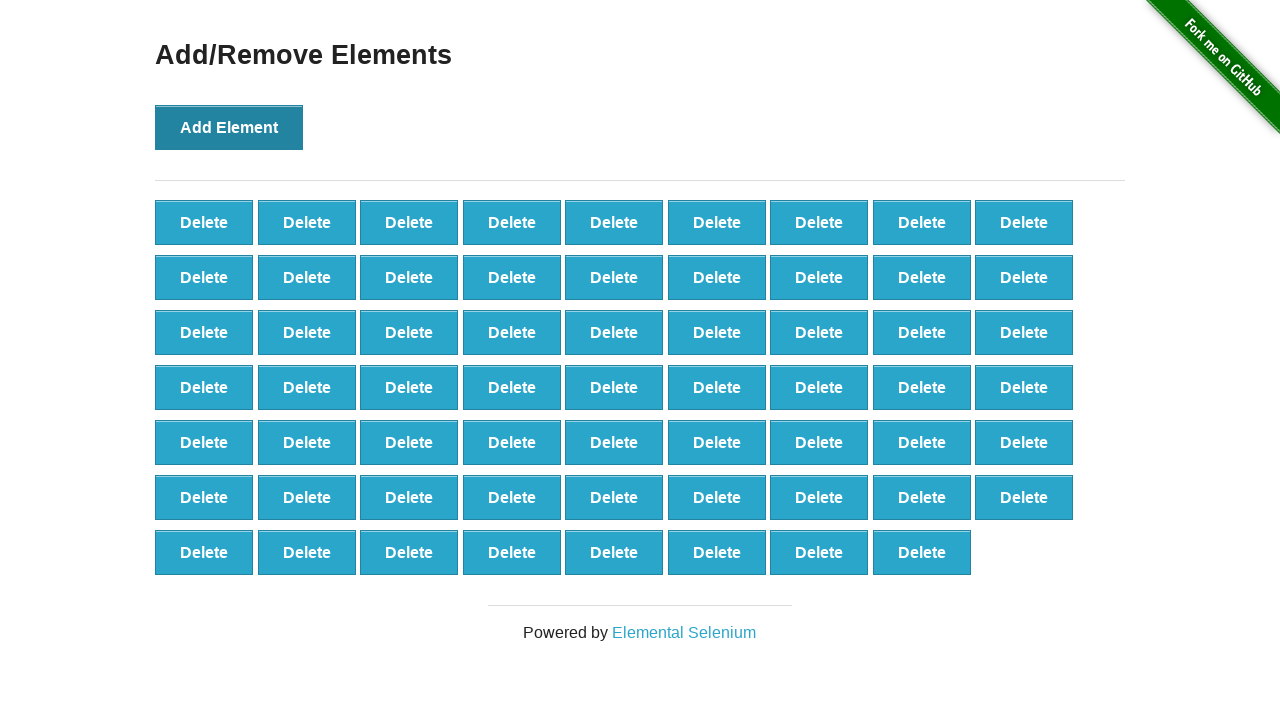

Clicked Add Element button (iteration 63/100) at (229, 127) on xpath=//button[@onclick='addElement()']
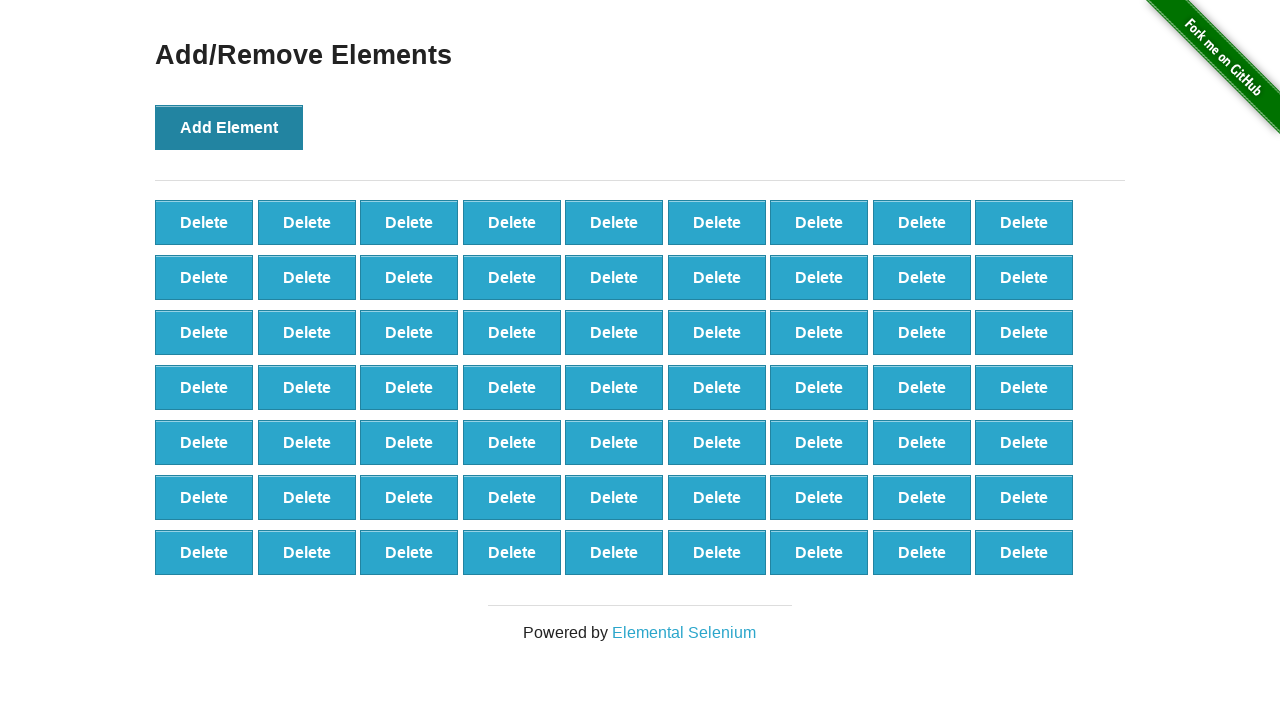

Clicked Add Element button (iteration 64/100) at (229, 127) on xpath=//button[@onclick='addElement()']
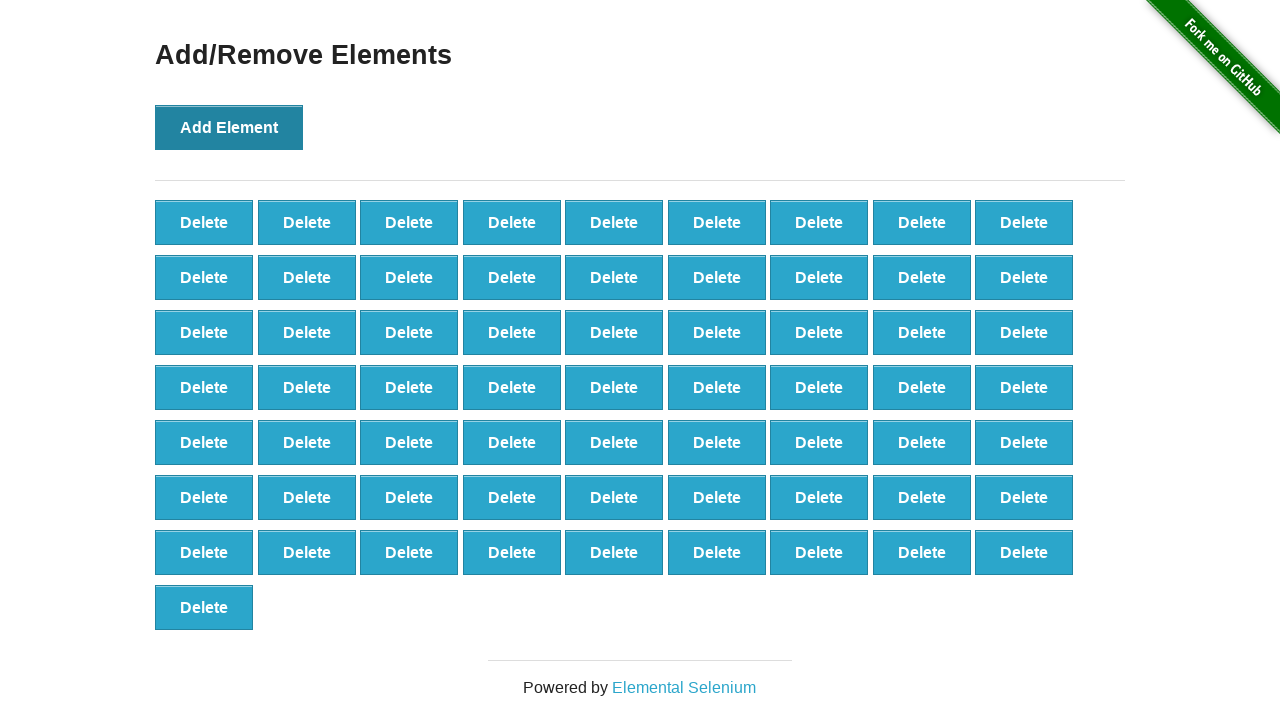

Clicked Add Element button (iteration 65/100) at (229, 127) on xpath=//button[@onclick='addElement()']
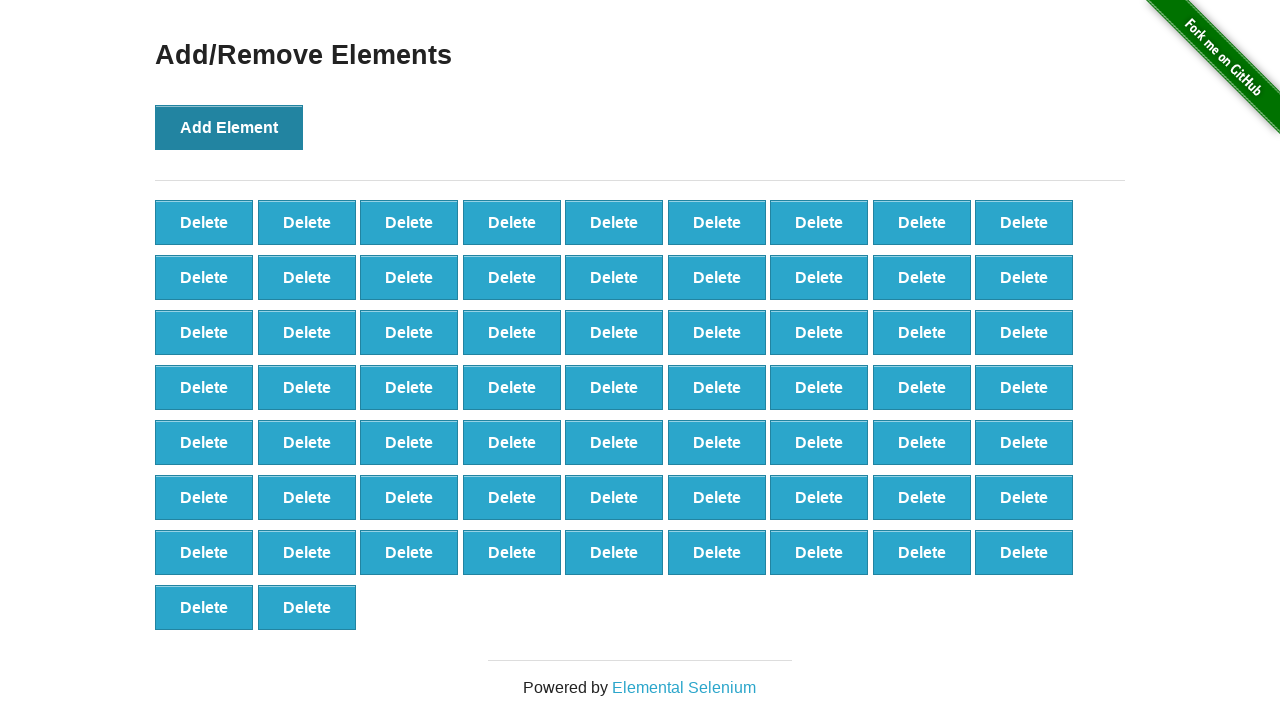

Clicked Add Element button (iteration 66/100) at (229, 127) on xpath=//button[@onclick='addElement()']
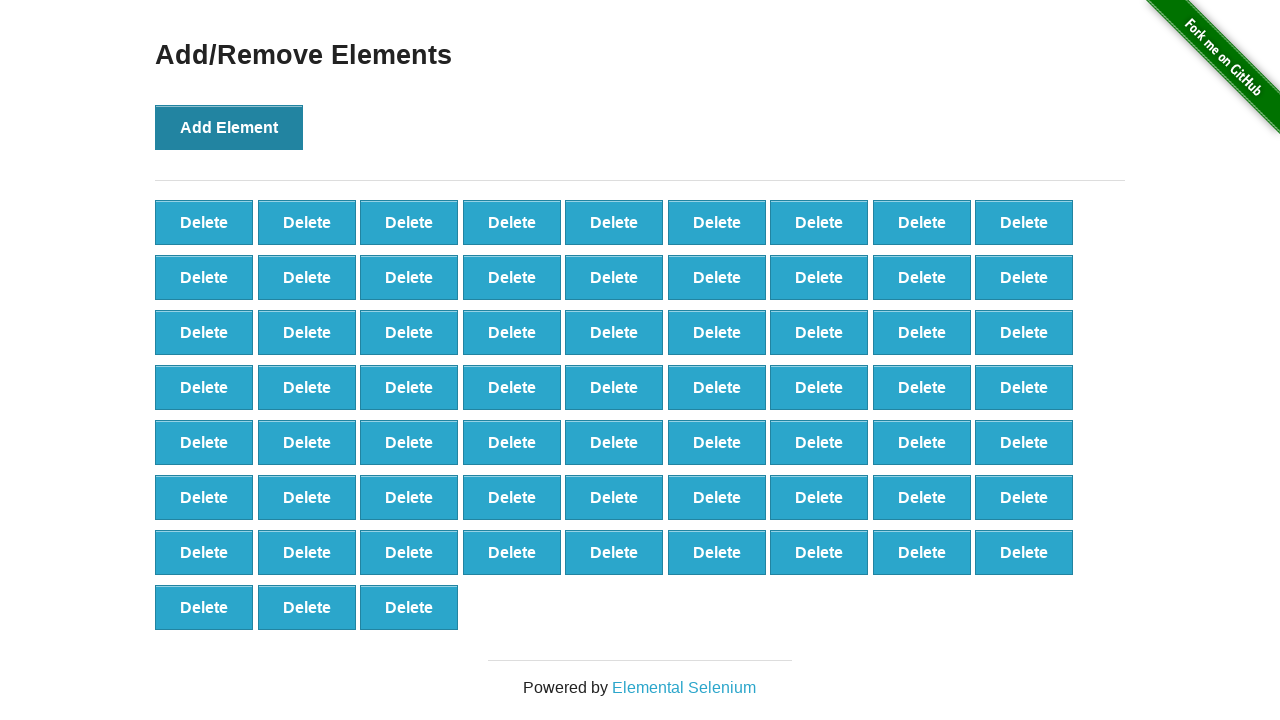

Clicked Add Element button (iteration 67/100) at (229, 127) on xpath=//button[@onclick='addElement()']
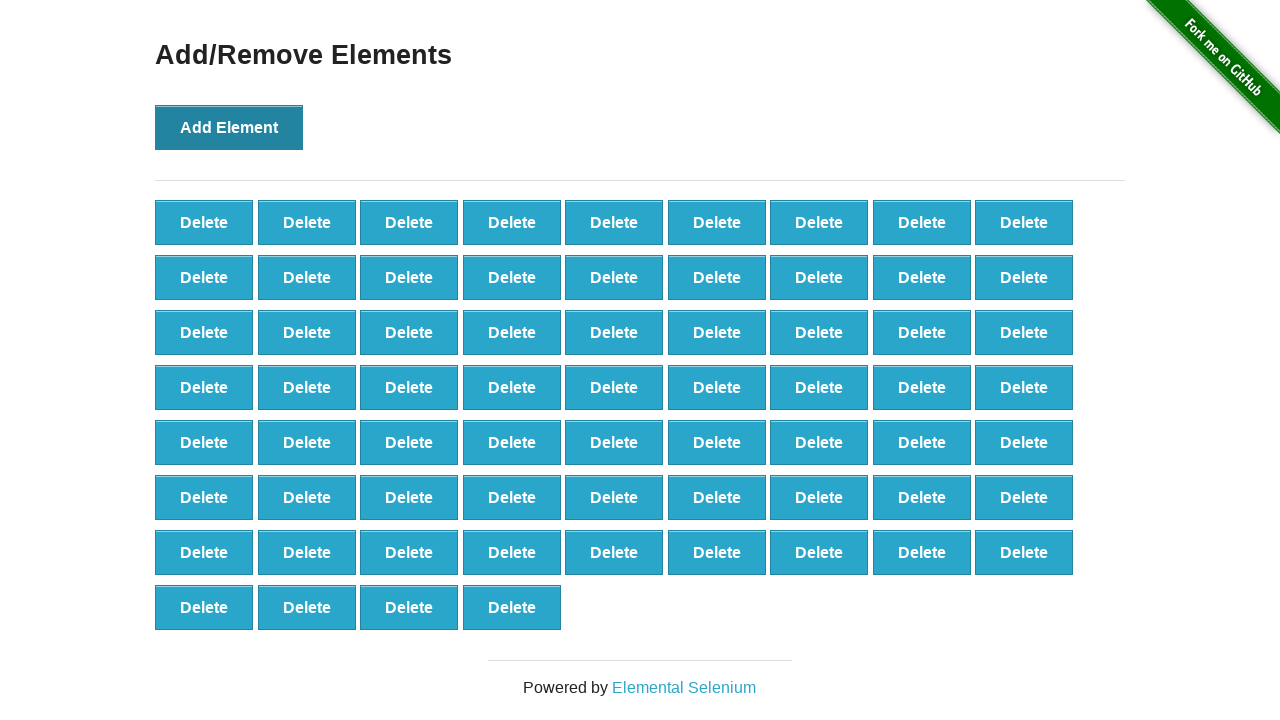

Clicked Add Element button (iteration 68/100) at (229, 127) on xpath=//button[@onclick='addElement()']
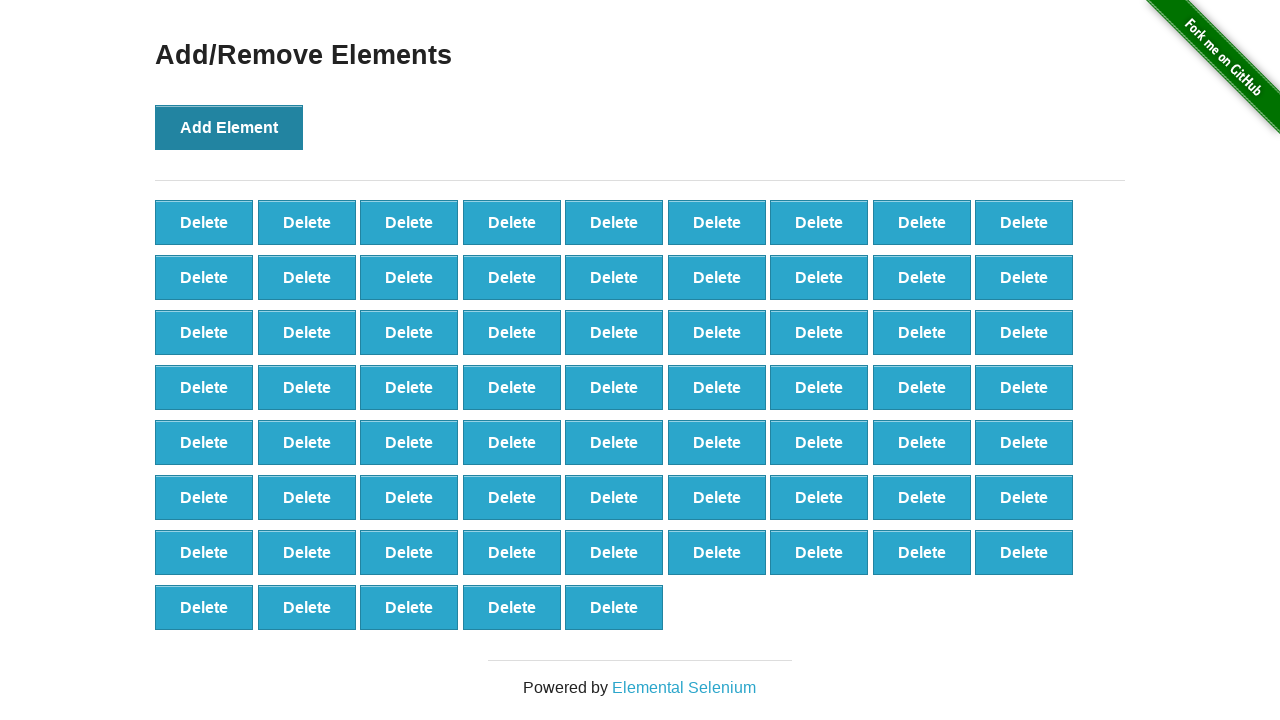

Clicked Add Element button (iteration 69/100) at (229, 127) on xpath=//button[@onclick='addElement()']
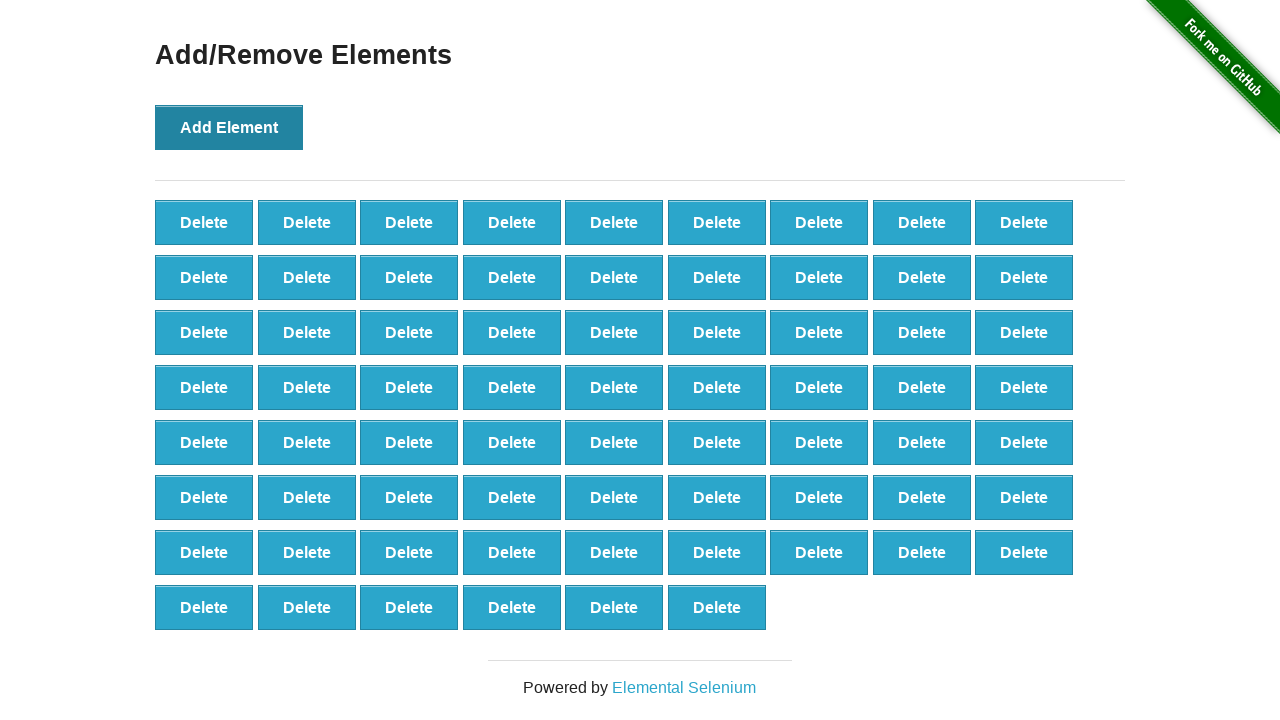

Clicked Add Element button (iteration 70/100) at (229, 127) on xpath=//button[@onclick='addElement()']
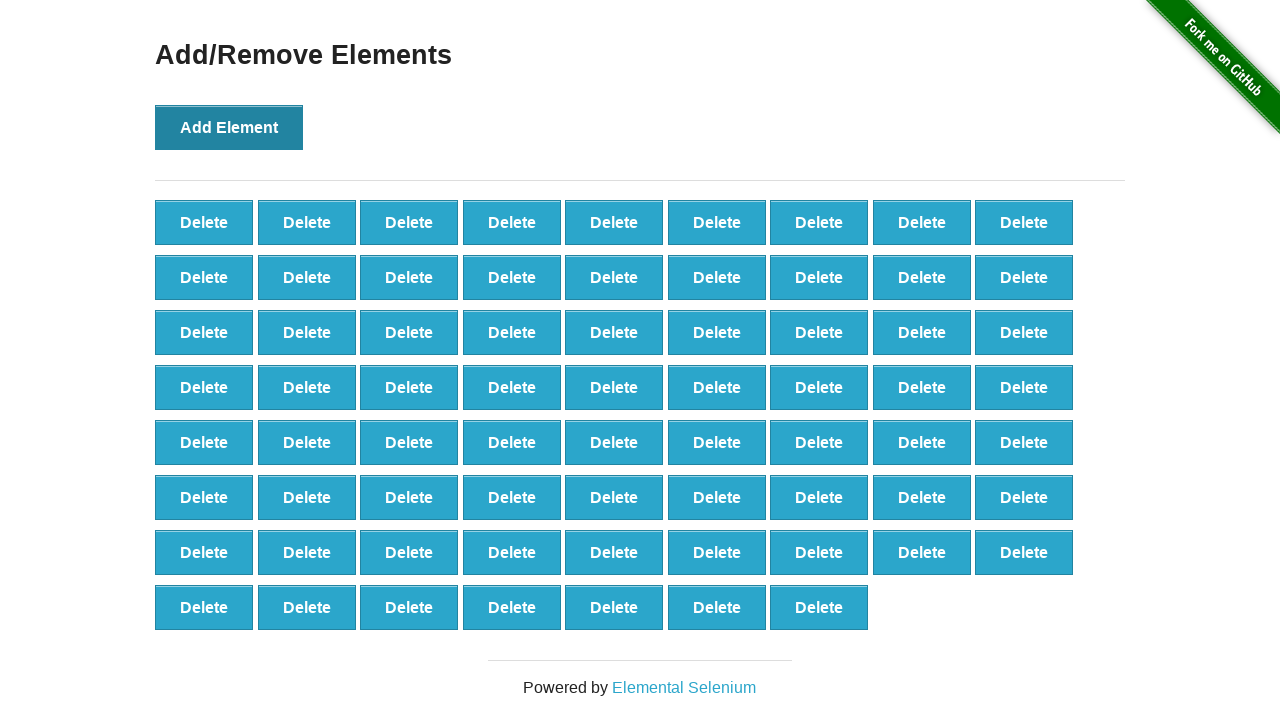

Clicked Add Element button (iteration 71/100) at (229, 127) on xpath=//button[@onclick='addElement()']
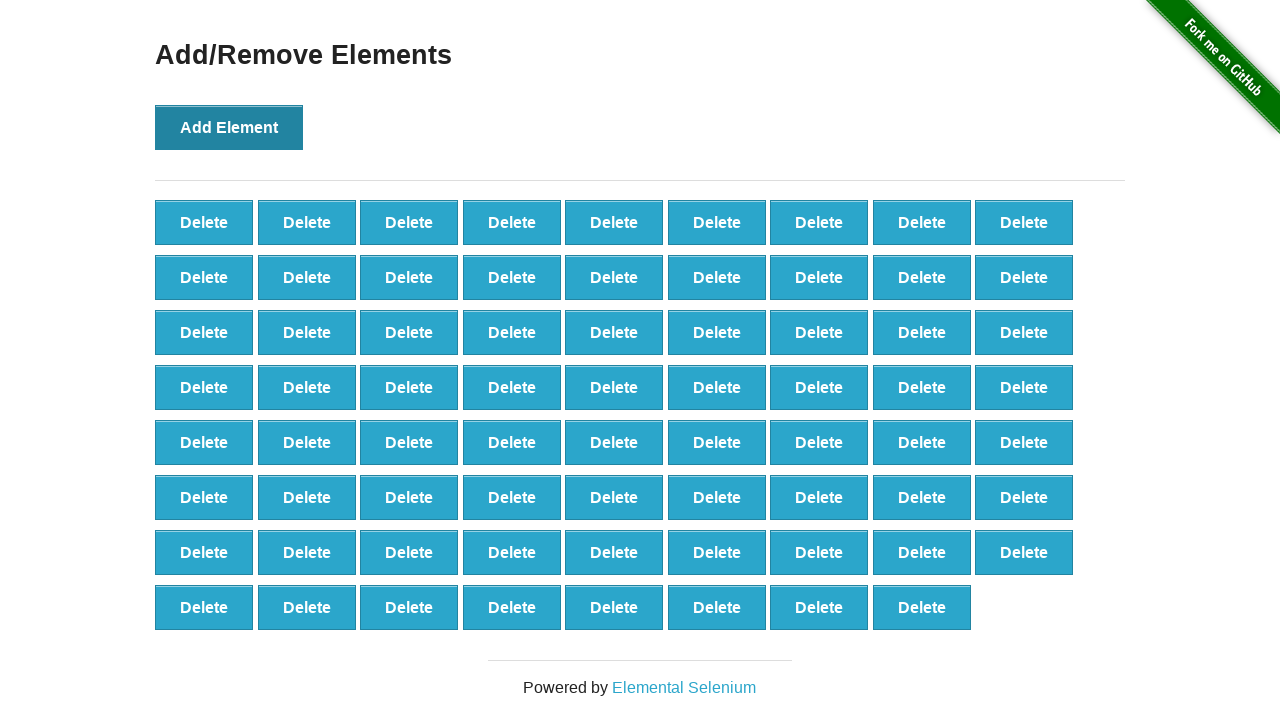

Clicked Add Element button (iteration 72/100) at (229, 127) on xpath=//button[@onclick='addElement()']
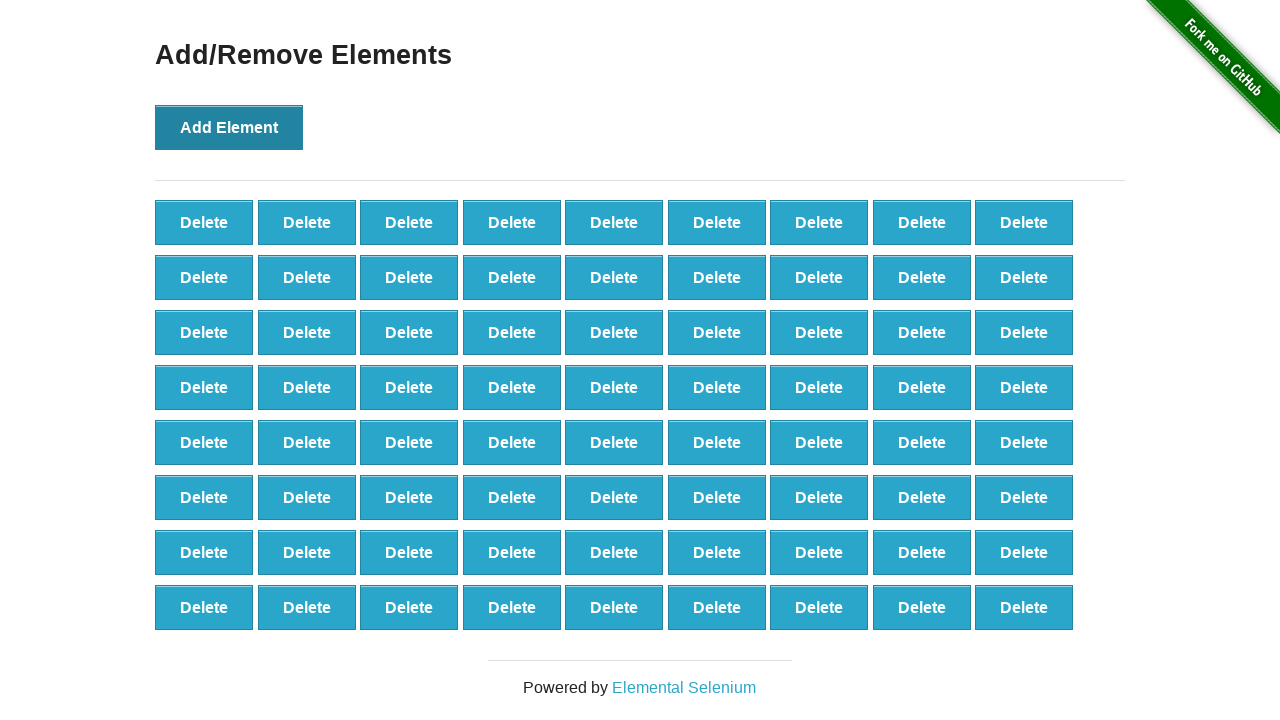

Clicked Add Element button (iteration 73/100) at (229, 127) on xpath=//button[@onclick='addElement()']
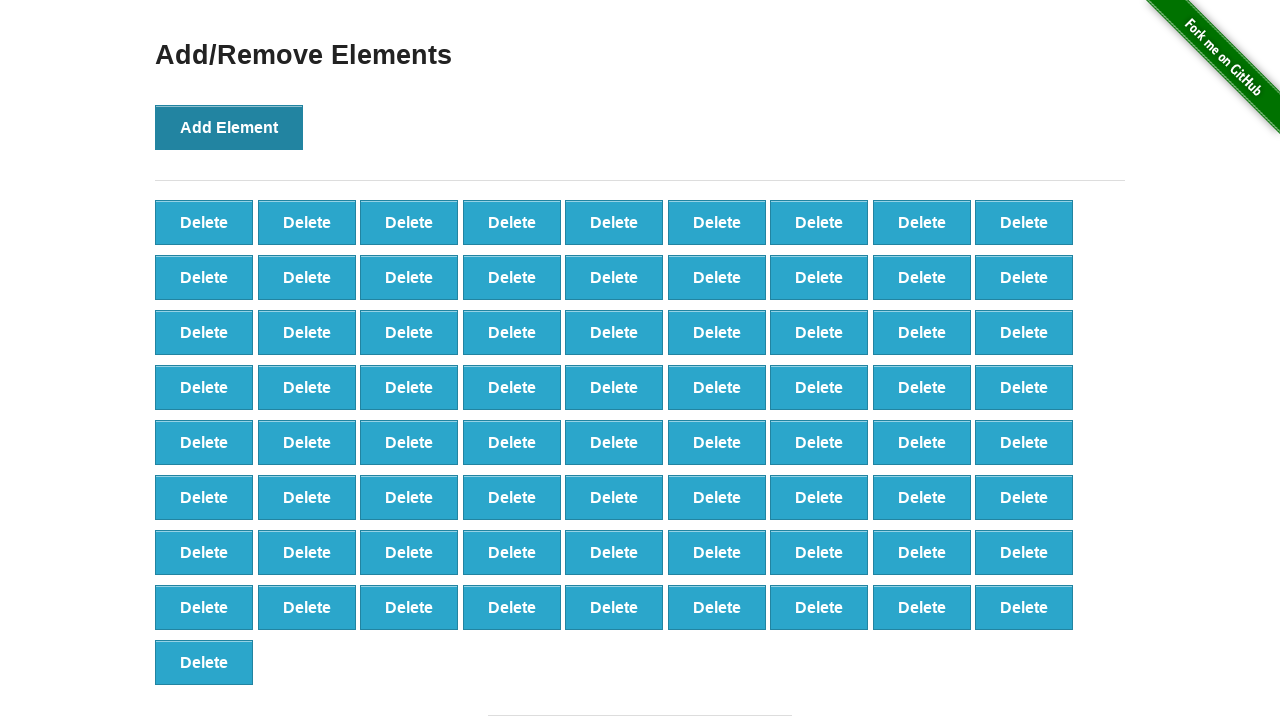

Clicked Add Element button (iteration 74/100) at (229, 127) on xpath=//button[@onclick='addElement()']
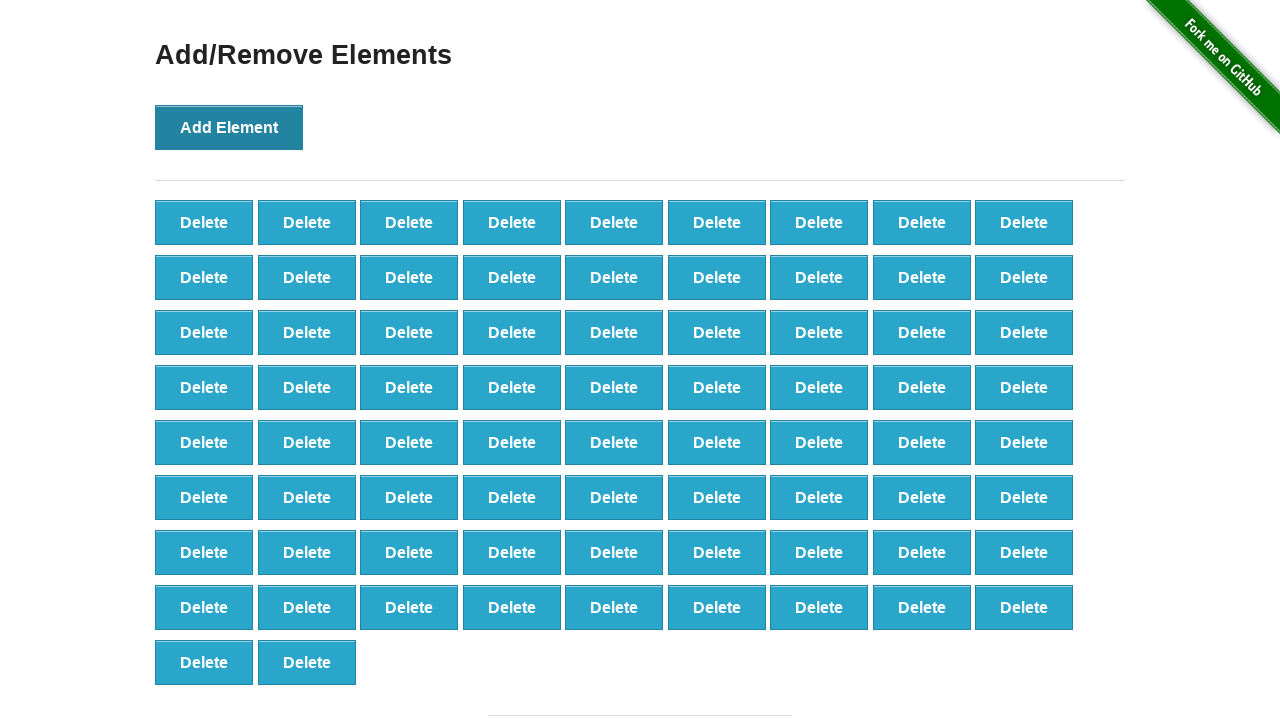

Clicked Add Element button (iteration 75/100) at (229, 127) on xpath=//button[@onclick='addElement()']
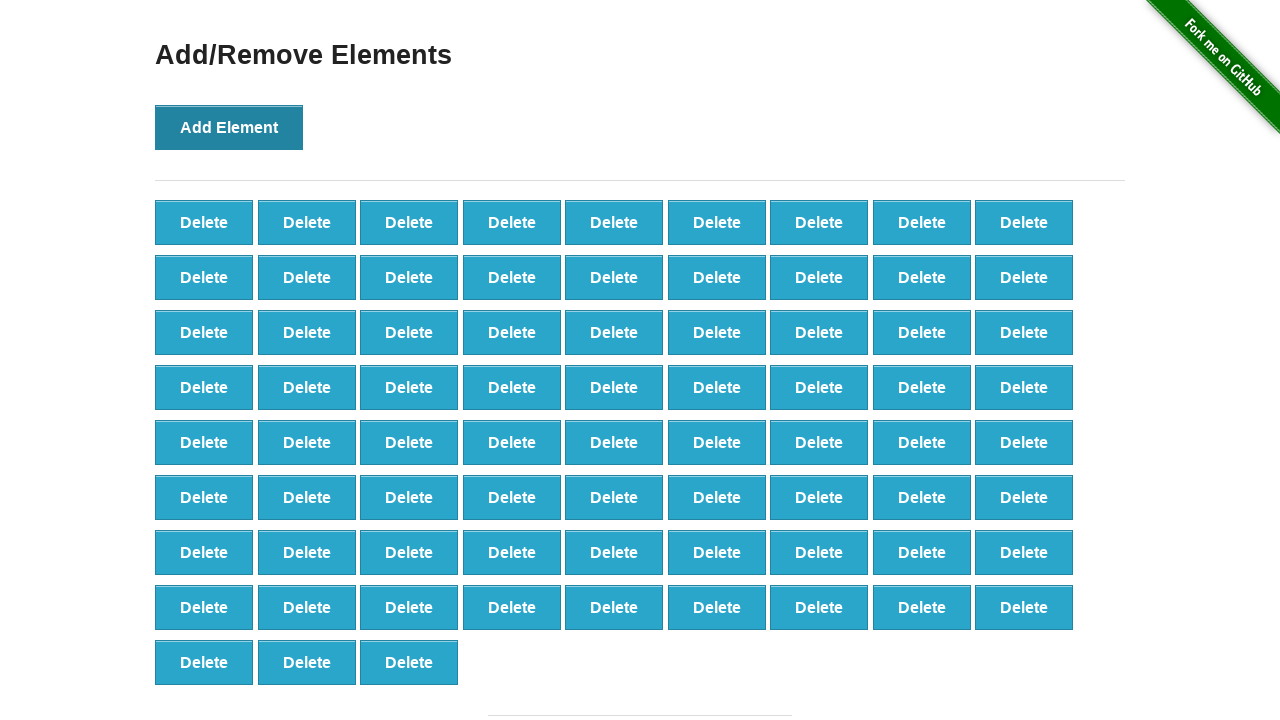

Clicked Add Element button (iteration 76/100) at (229, 127) on xpath=//button[@onclick='addElement()']
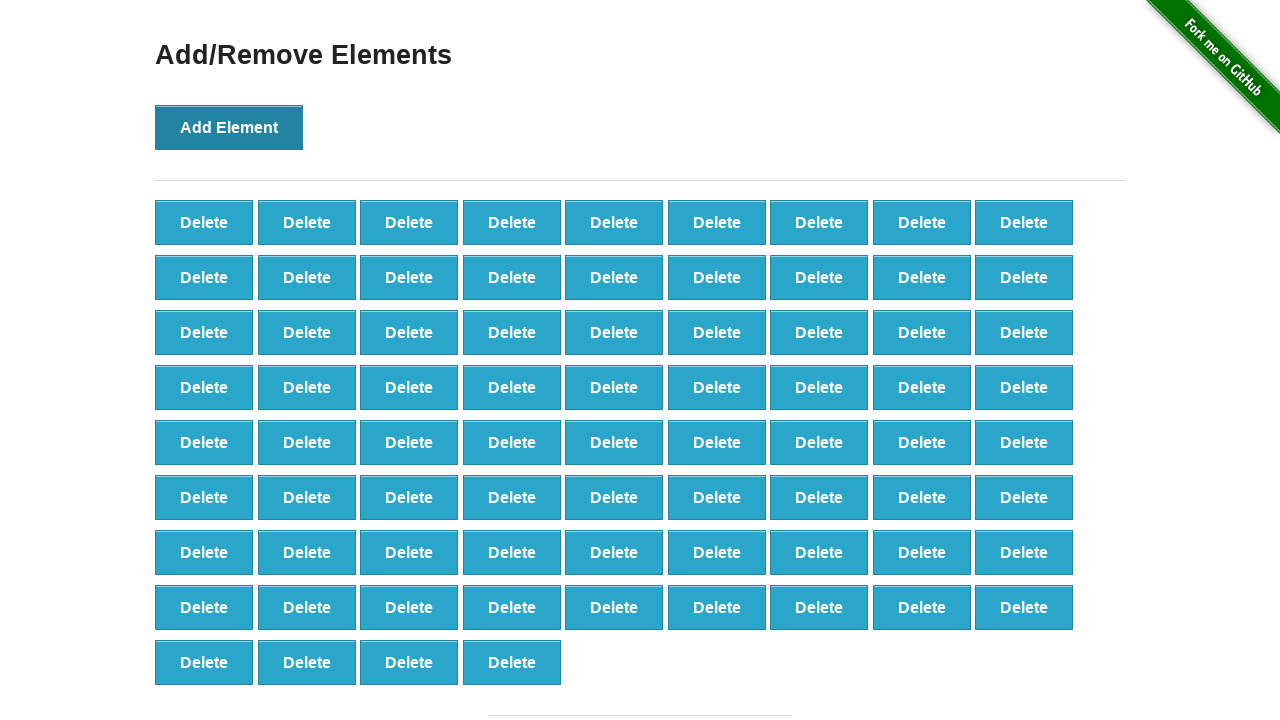

Clicked Add Element button (iteration 77/100) at (229, 127) on xpath=//button[@onclick='addElement()']
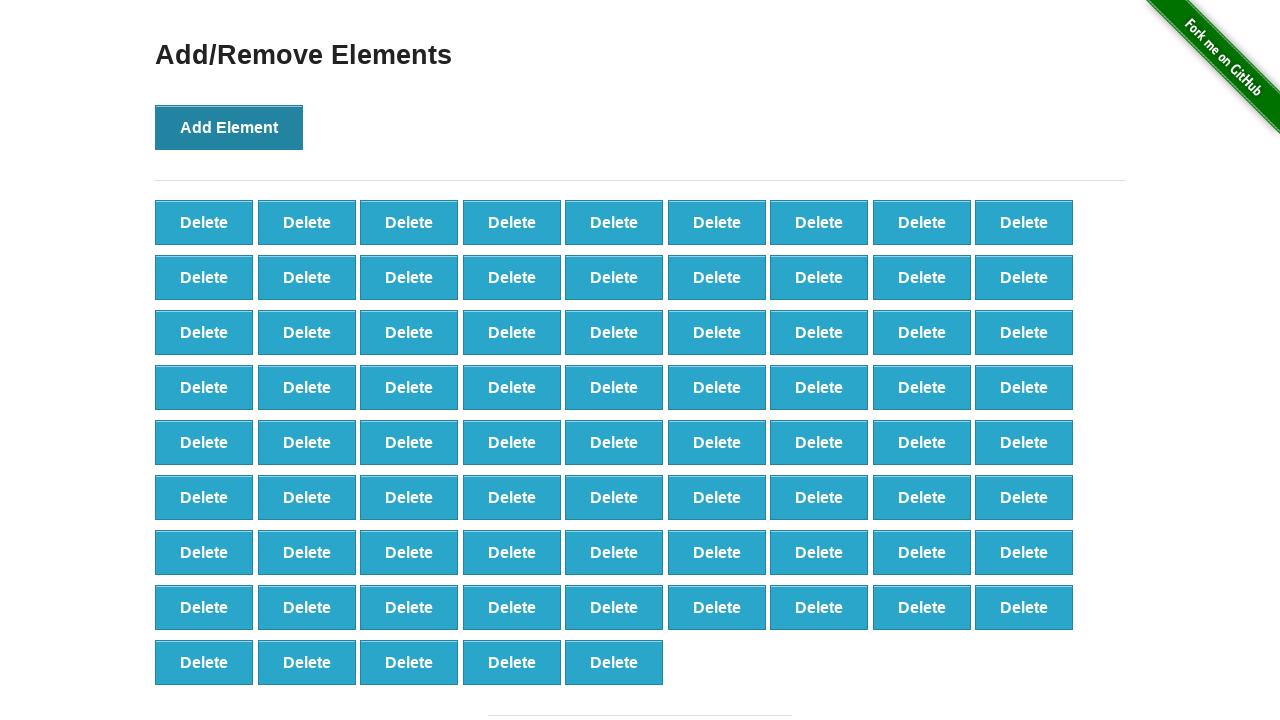

Clicked Add Element button (iteration 78/100) at (229, 127) on xpath=//button[@onclick='addElement()']
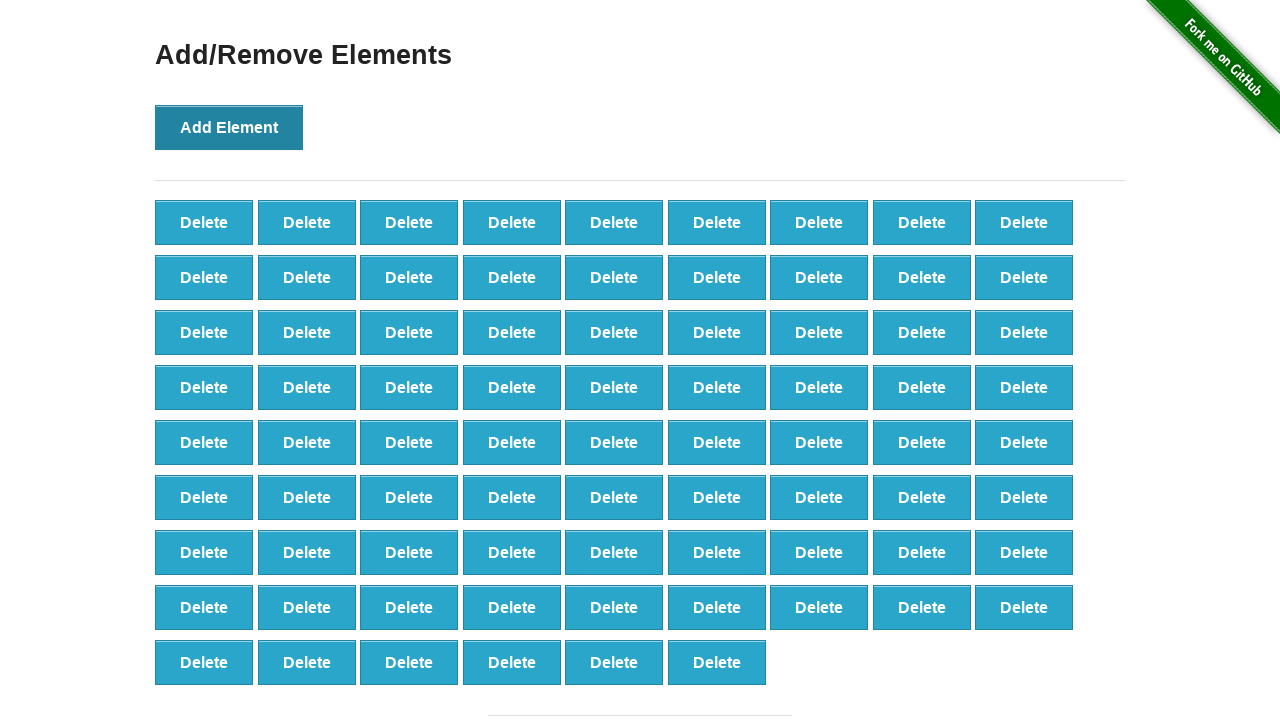

Clicked Add Element button (iteration 79/100) at (229, 127) on xpath=//button[@onclick='addElement()']
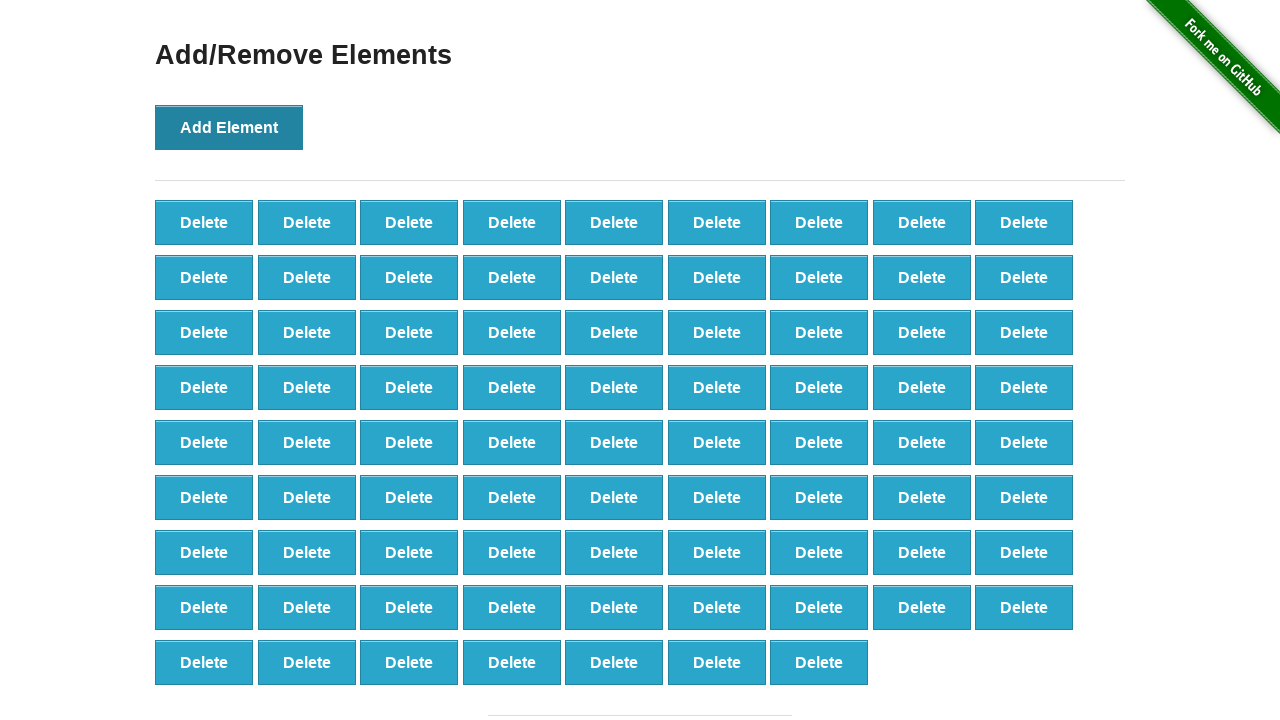

Clicked Add Element button (iteration 80/100) at (229, 127) on xpath=//button[@onclick='addElement()']
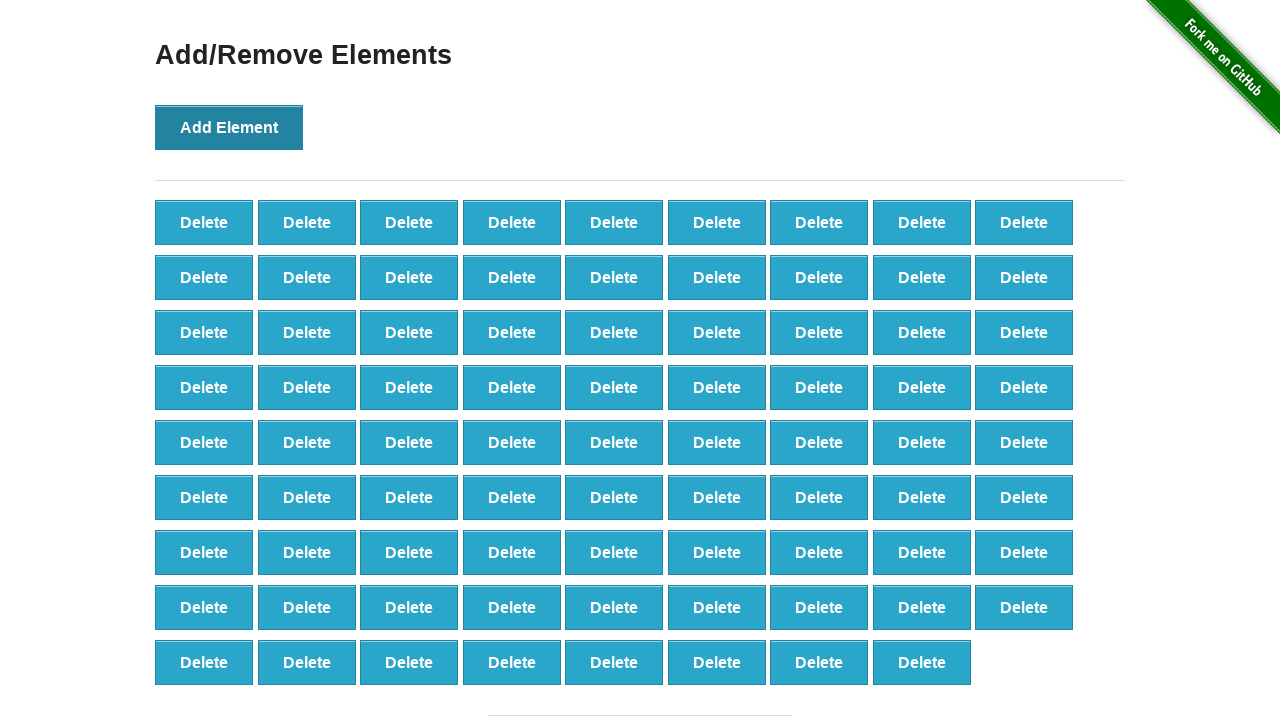

Clicked Add Element button (iteration 81/100) at (229, 127) on xpath=//button[@onclick='addElement()']
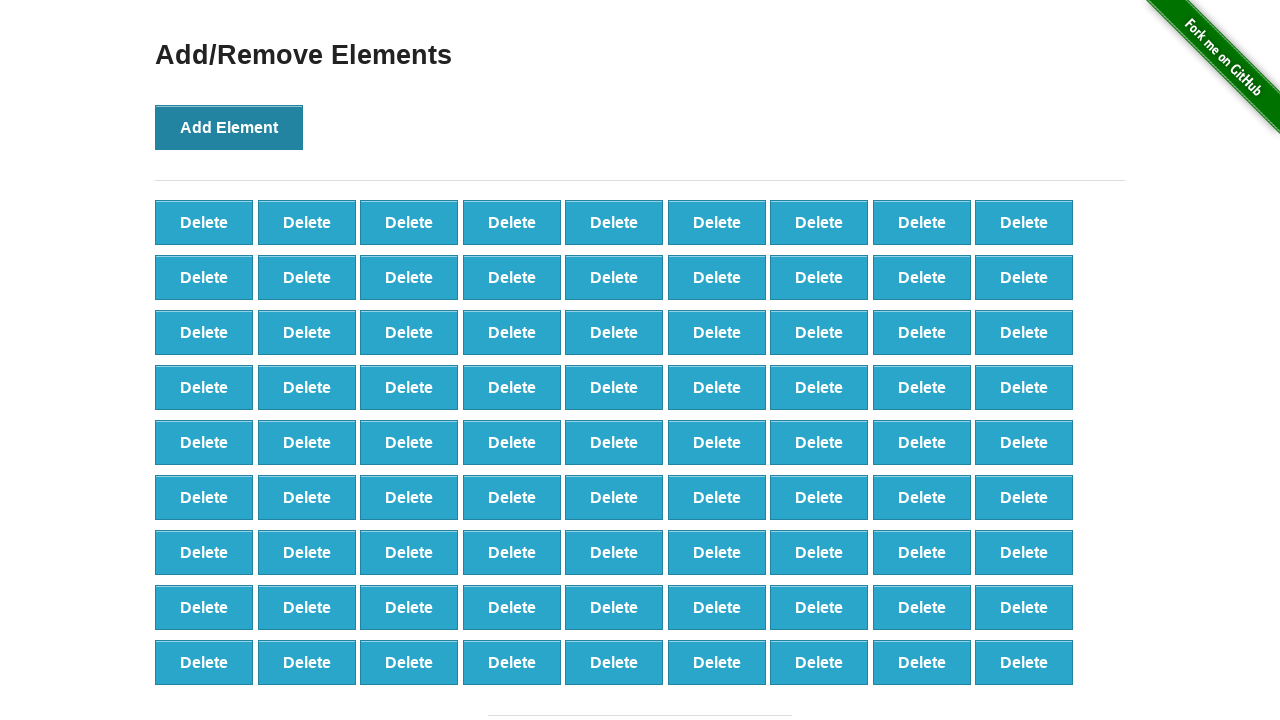

Clicked Add Element button (iteration 82/100) at (229, 127) on xpath=//button[@onclick='addElement()']
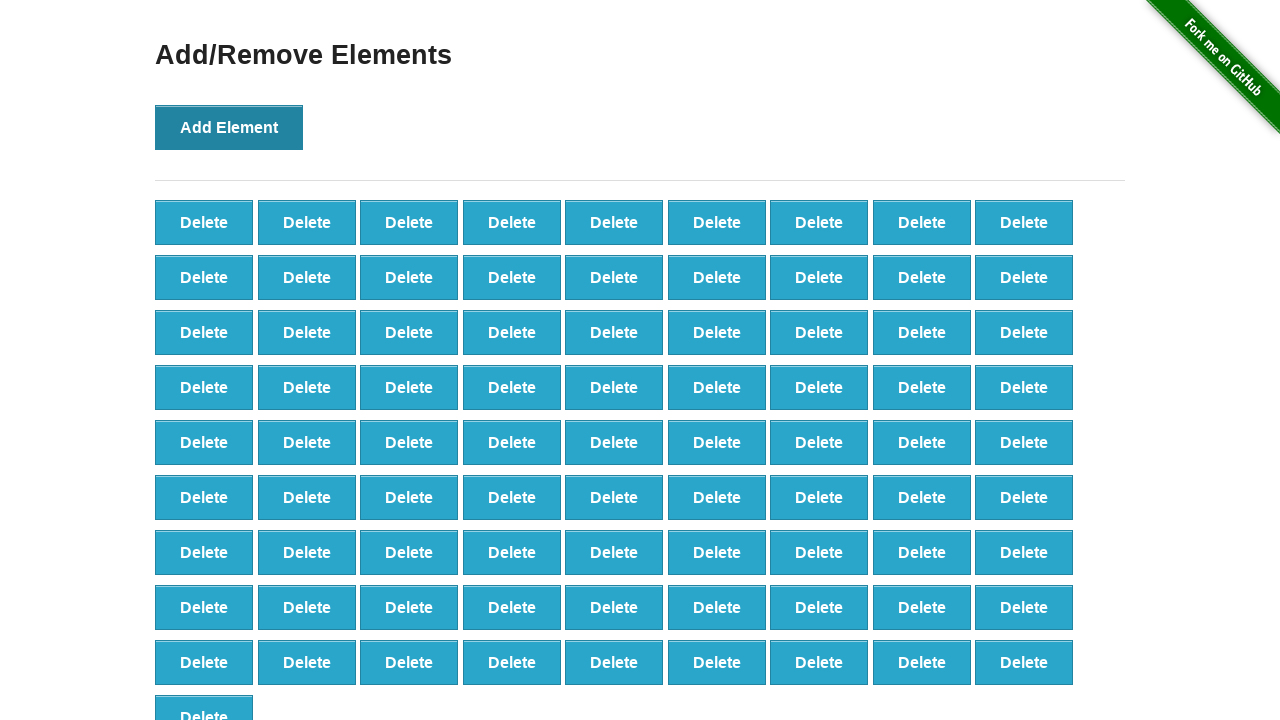

Clicked Add Element button (iteration 83/100) at (229, 127) on xpath=//button[@onclick='addElement()']
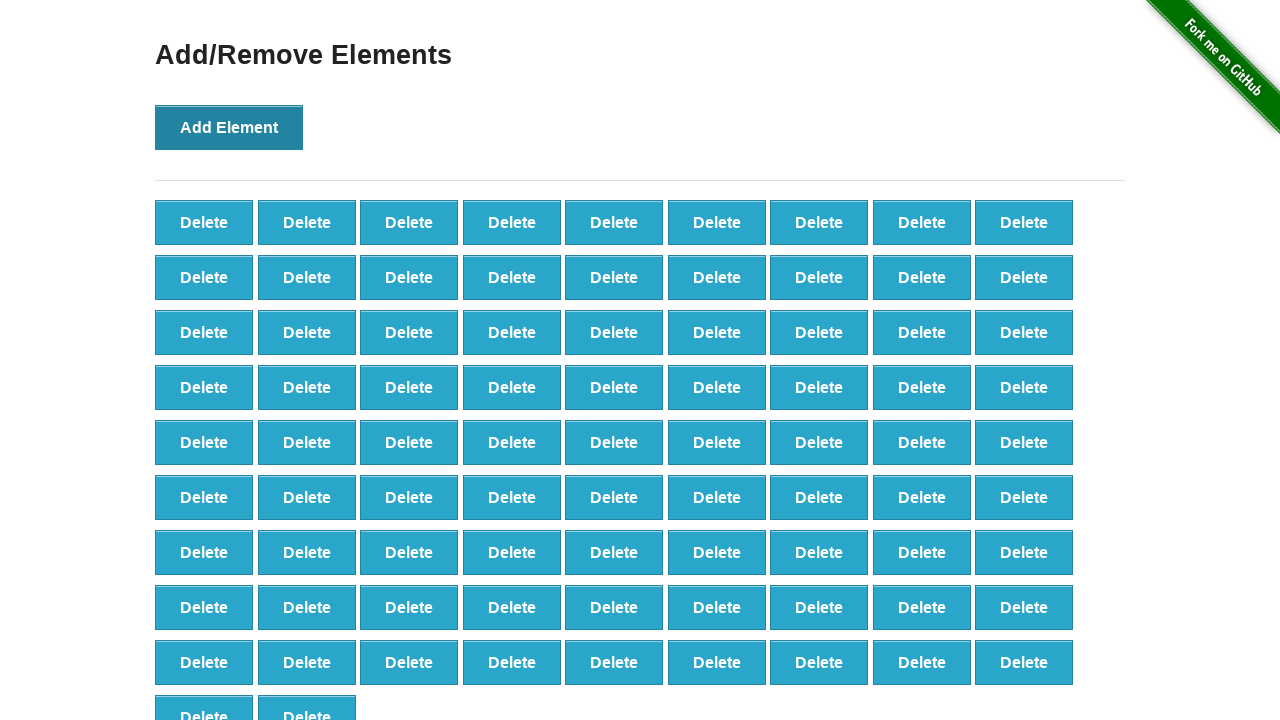

Clicked Add Element button (iteration 84/100) at (229, 127) on xpath=//button[@onclick='addElement()']
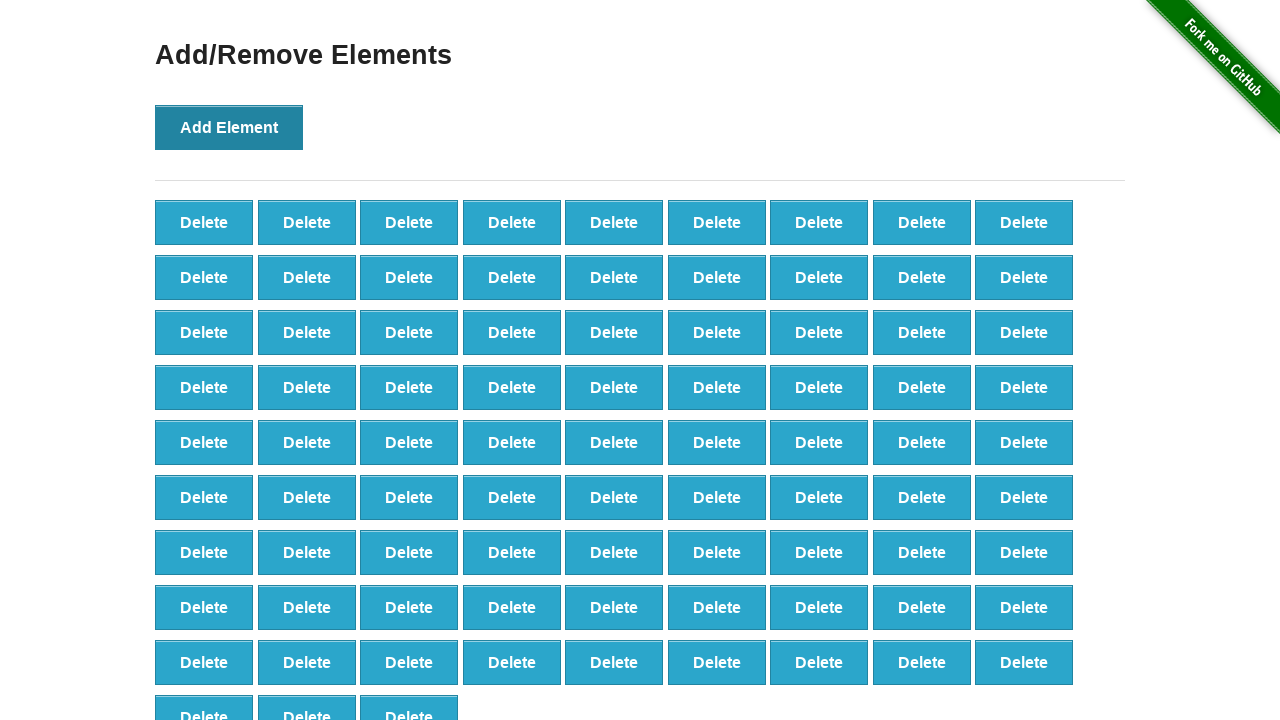

Clicked Add Element button (iteration 85/100) at (229, 127) on xpath=//button[@onclick='addElement()']
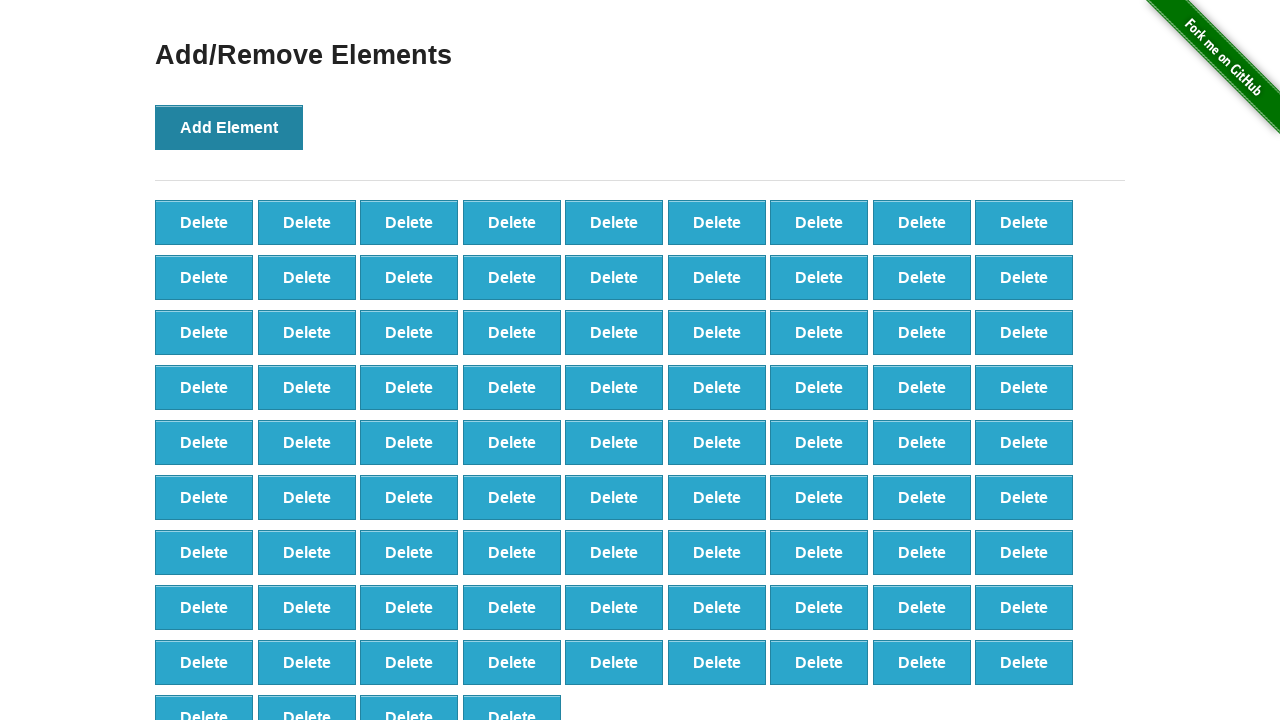

Clicked Add Element button (iteration 86/100) at (229, 127) on xpath=//button[@onclick='addElement()']
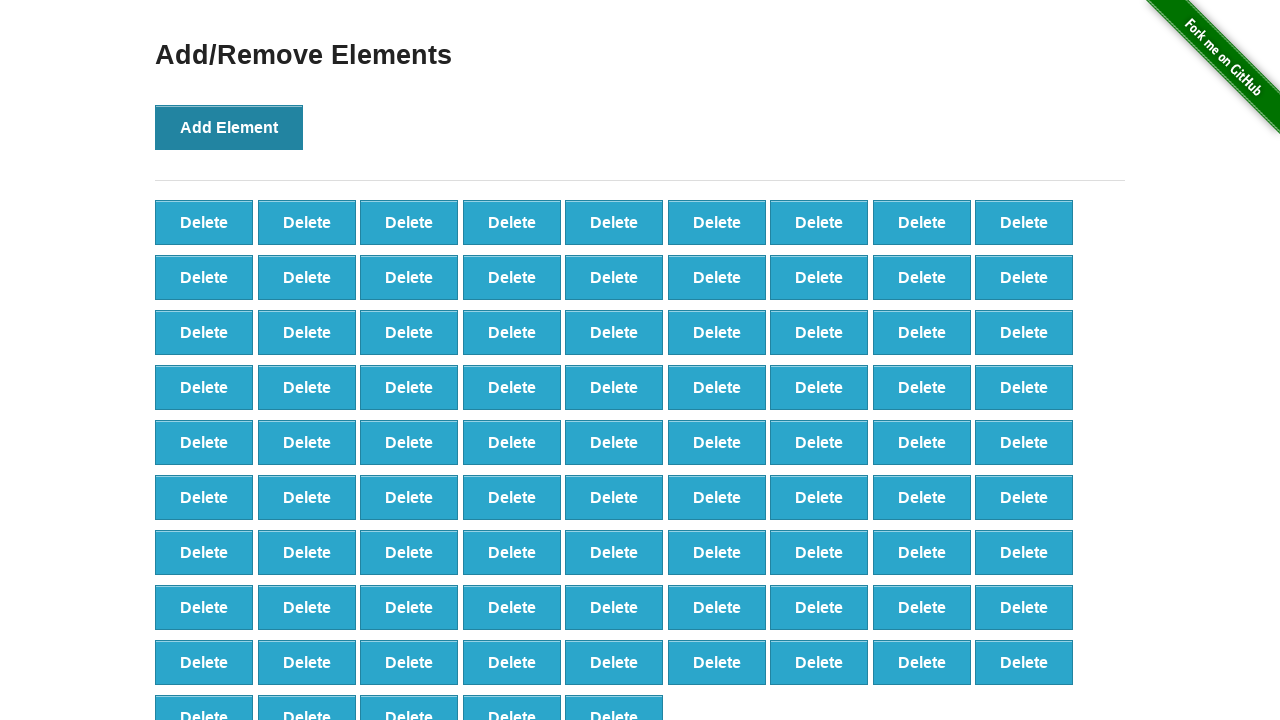

Clicked Add Element button (iteration 87/100) at (229, 127) on xpath=//button[@onclick='addElement()']
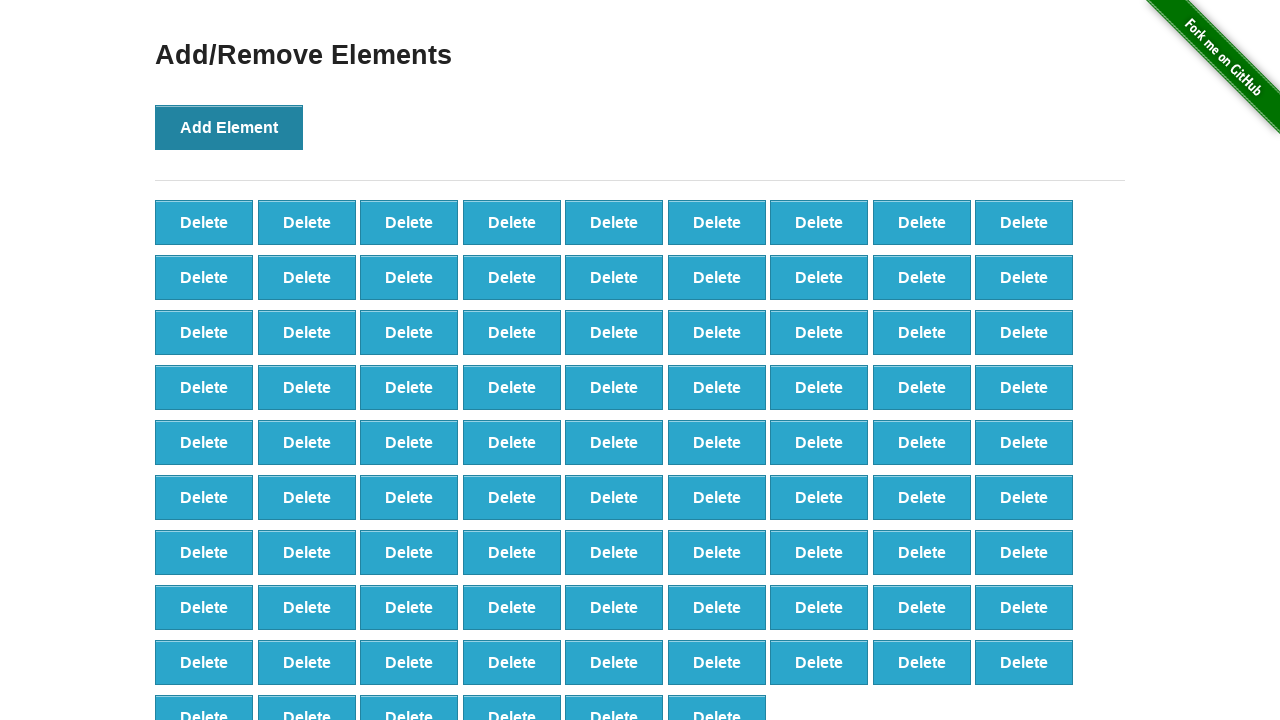

Clicked Add Element button (iteration 88/100) at (229, 127) on xpath=//button[@onclick='addElement()']
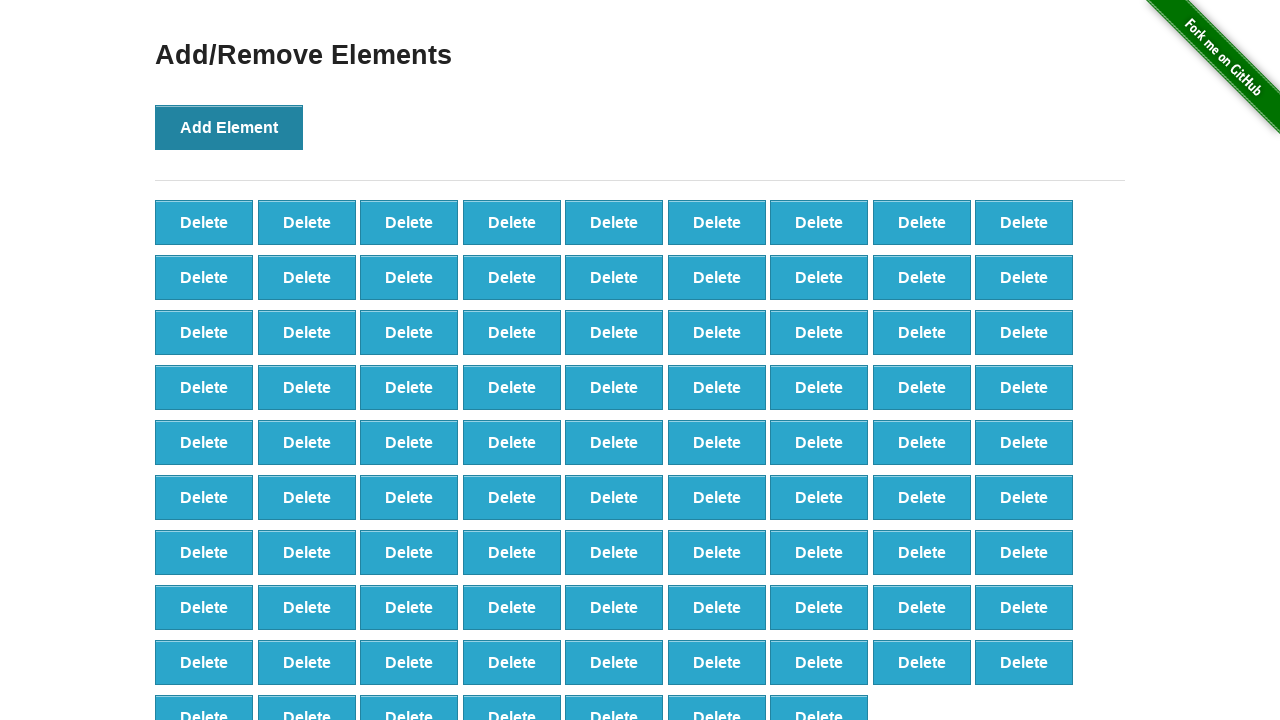

Clicked Add Element button (iteration 89/100) at (229, 127) on xpath=//button[@onclick='addElement()']
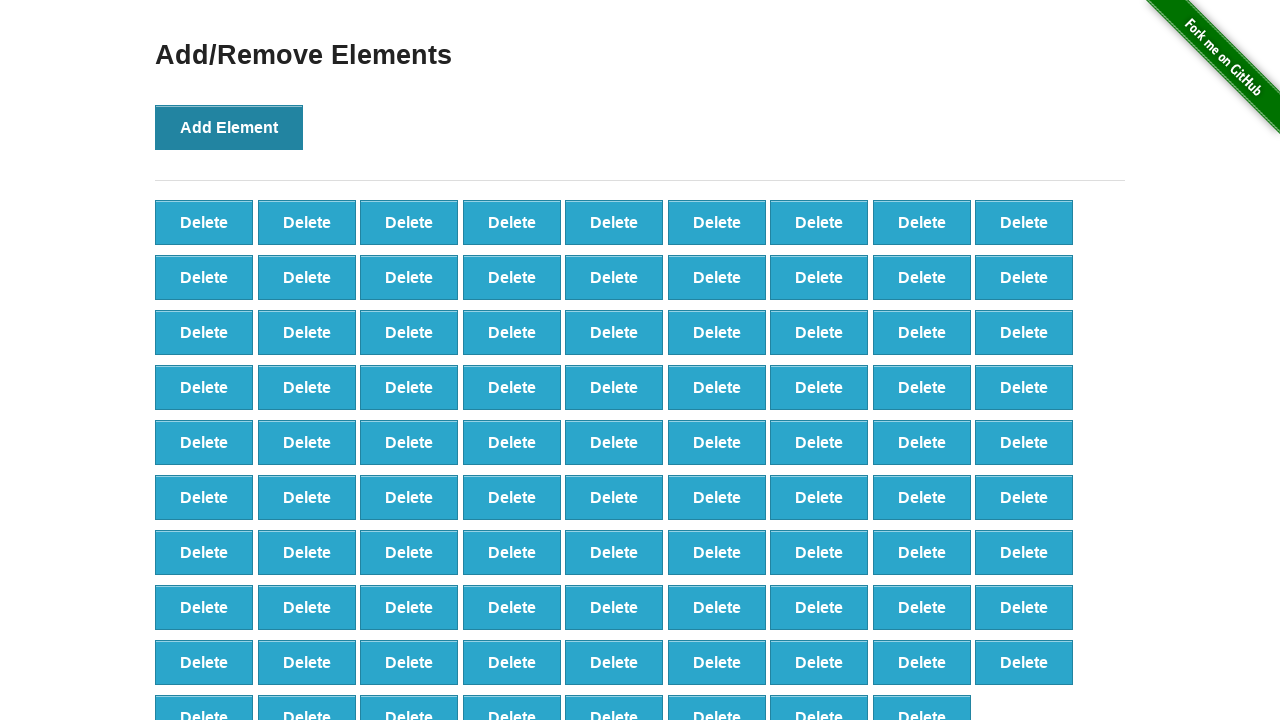

Clicked Add Element button (iteration 90/100) at (229, 127) on xpath=//button[@onclick='addElement()']
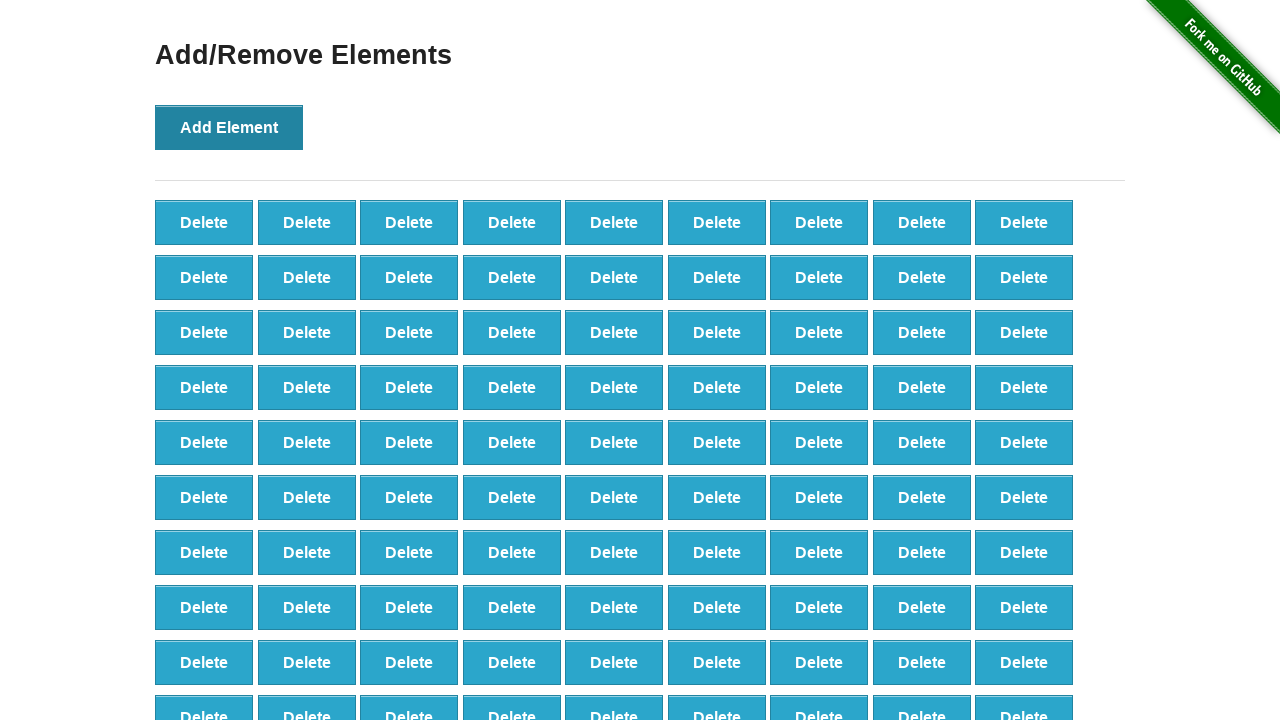

Clicked Add Element button (iteration 91/100) at (229, 127) on xpath=//button[@onclick='addElement()']
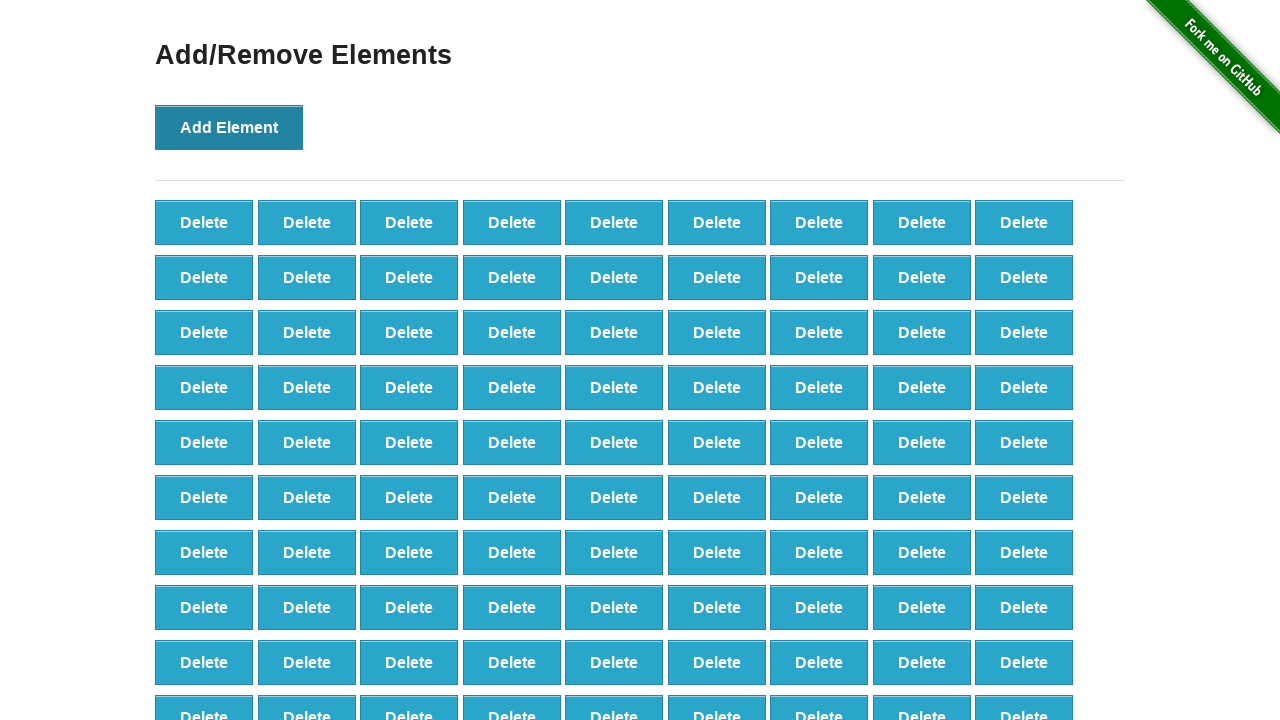

Clicked Add Element button (iteration 92/100) at (229, 127) on xpath=//button[@onclick='addElement()']
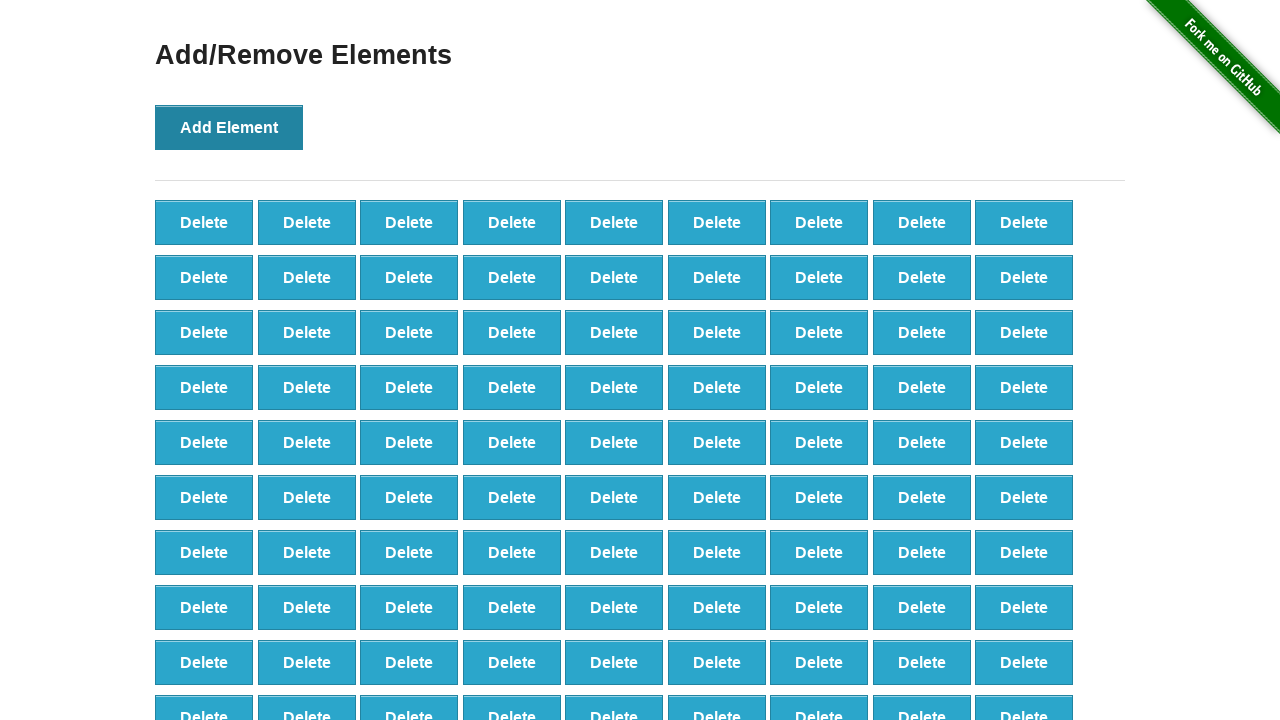

Clicked Add Element button (iteration 93/100) at (229, 127) on xpath=//button[@onclick='addElement()']
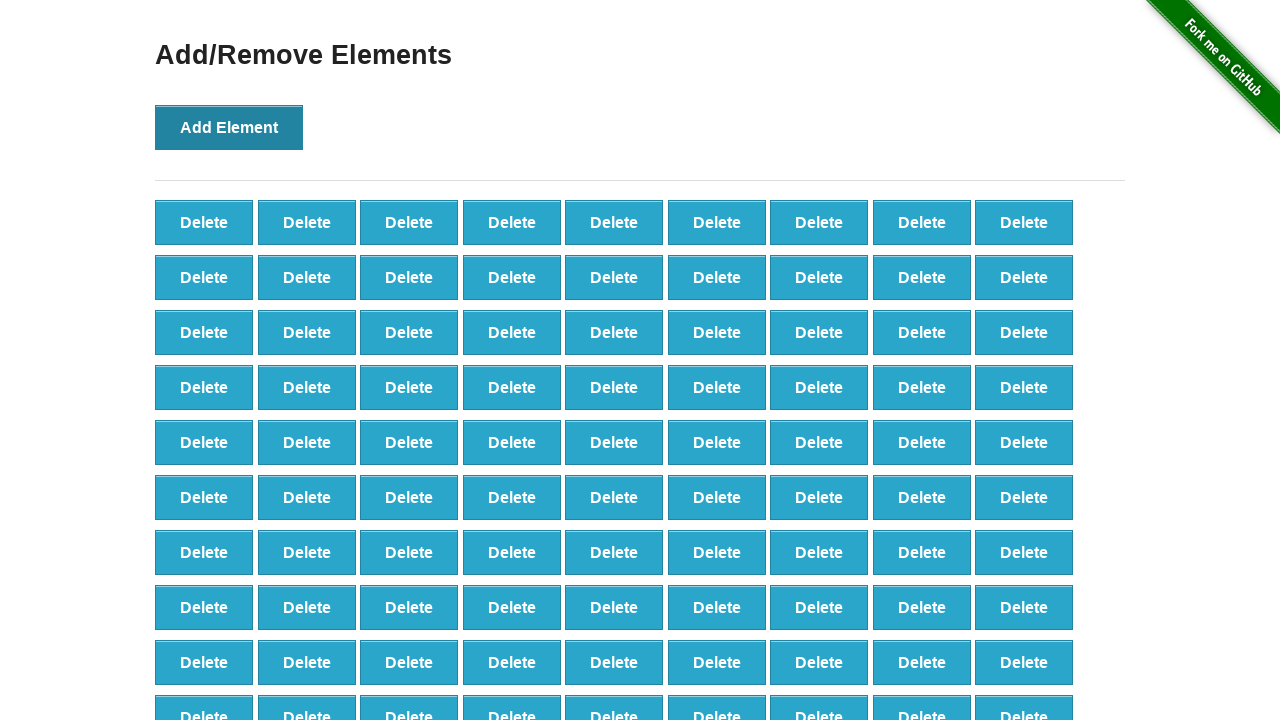

Clicked Add Element button (iteration 94/100) at (229, 127) on xpath=//button[@onclick='addElement()']
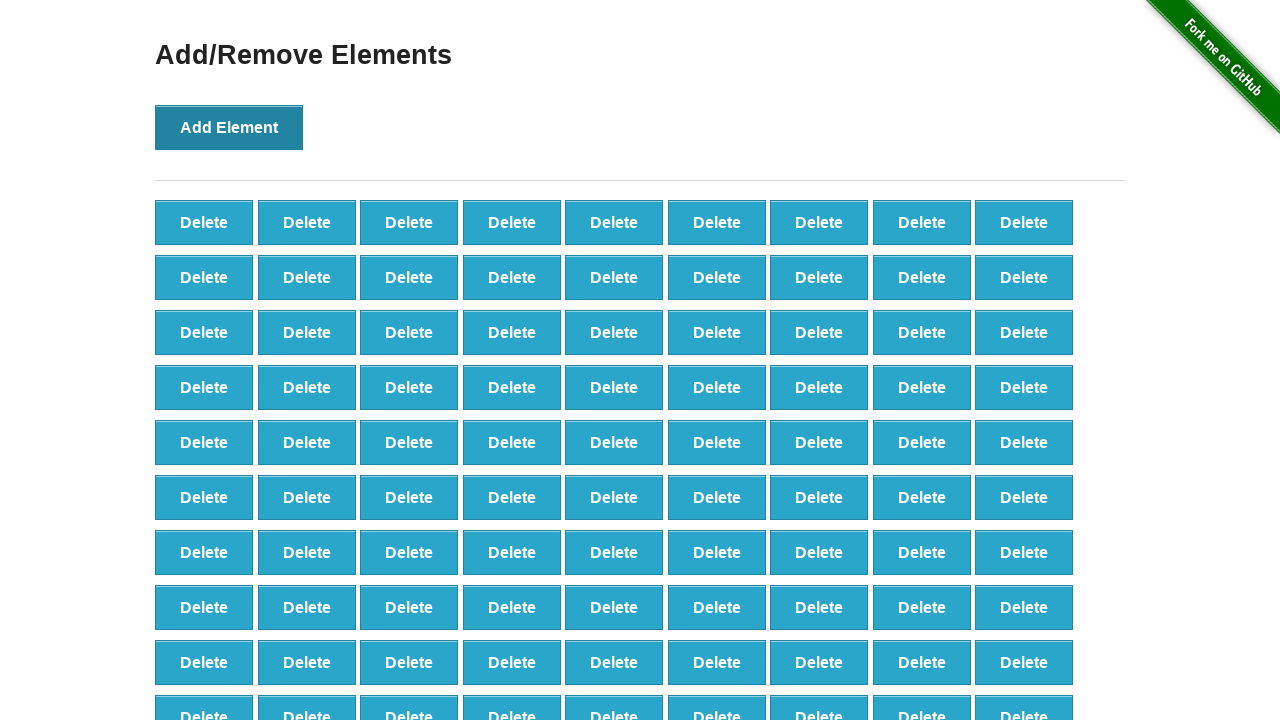

Clicked Add Element button (iteration 95/100) at (229, 127) on xpath=//button[@onclick='addElement()']
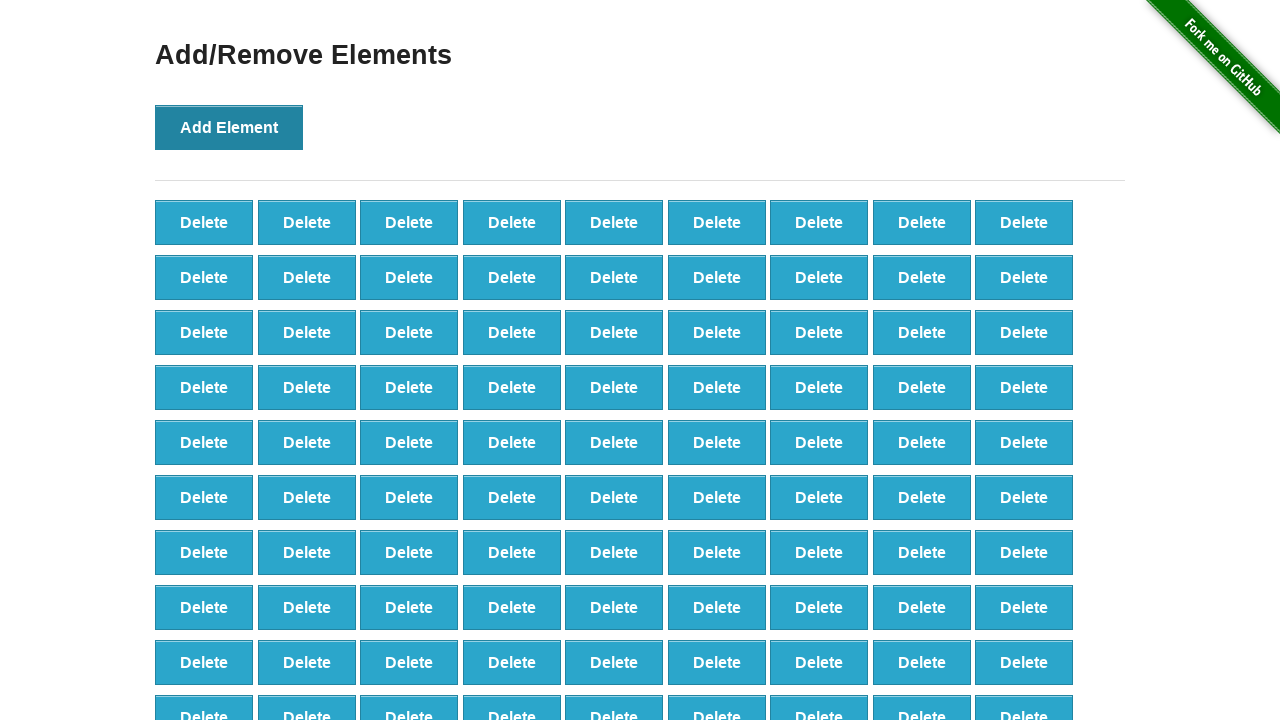

Clicked Add Element button (iteration 96/100) at (229, 127) on xpath=//button[@onclick='addElement()']
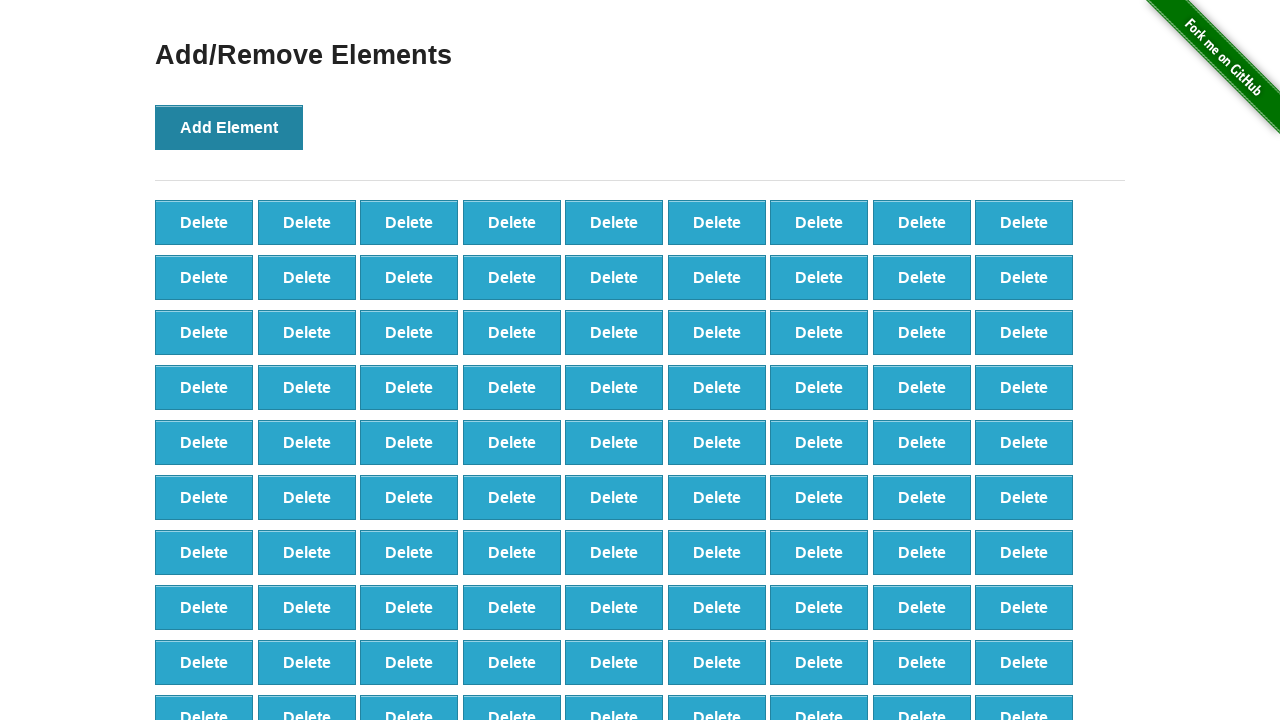

Clicked Add Element button (iteration 97/100) at (229, 127) on xpath=//button[@onclick='addElement()']
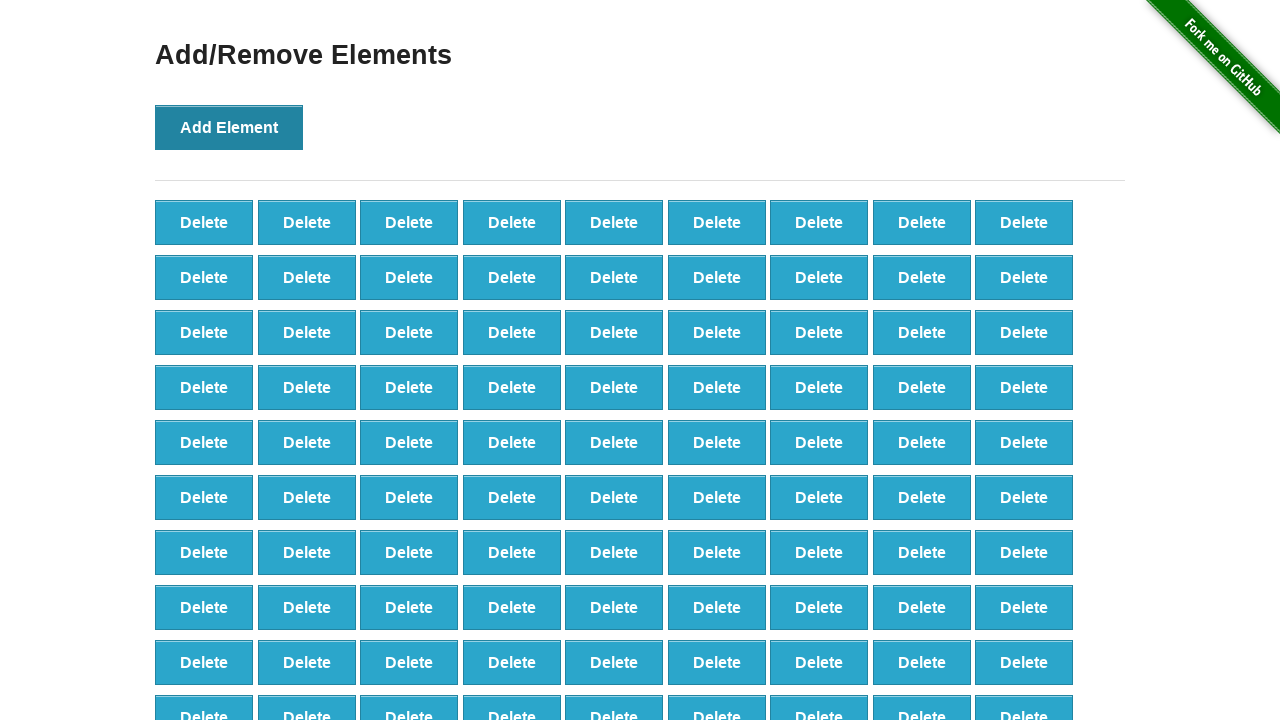

Clicked Add Element button (iteration 98/100) at (229, 127) on xpath=//button[@onclick='addElement()']
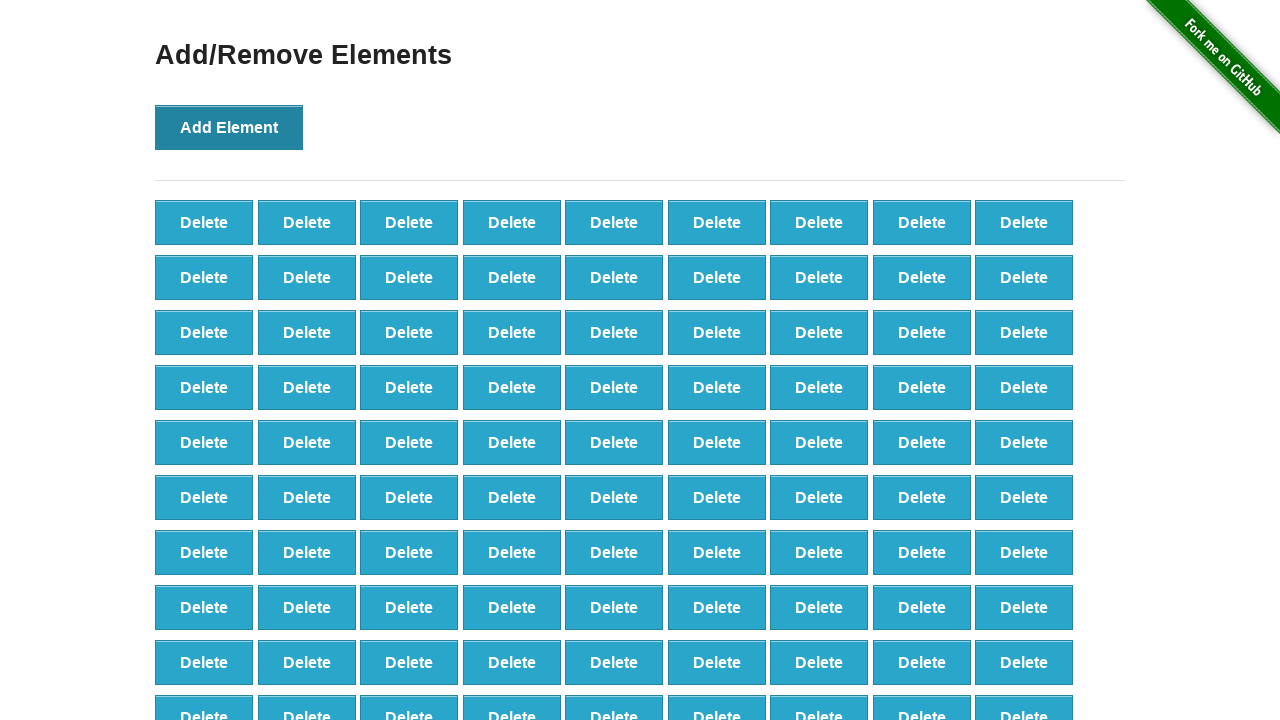

Clicked Add Element button (iteration 99/100) at (229, 127) on xpath=//button[@onclick='addElement()']
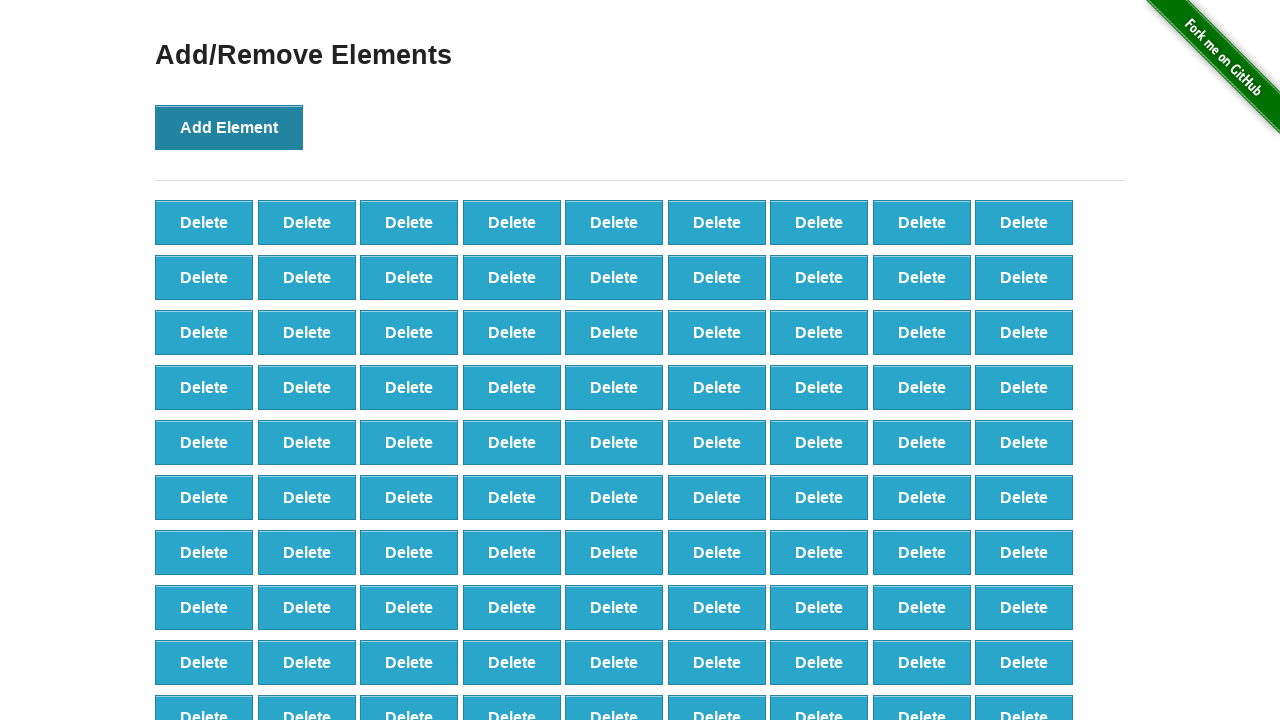

Clicked Add Element button (iteration 100/100) at (229, 127) on xpath=//button[@onclick='addElement()']
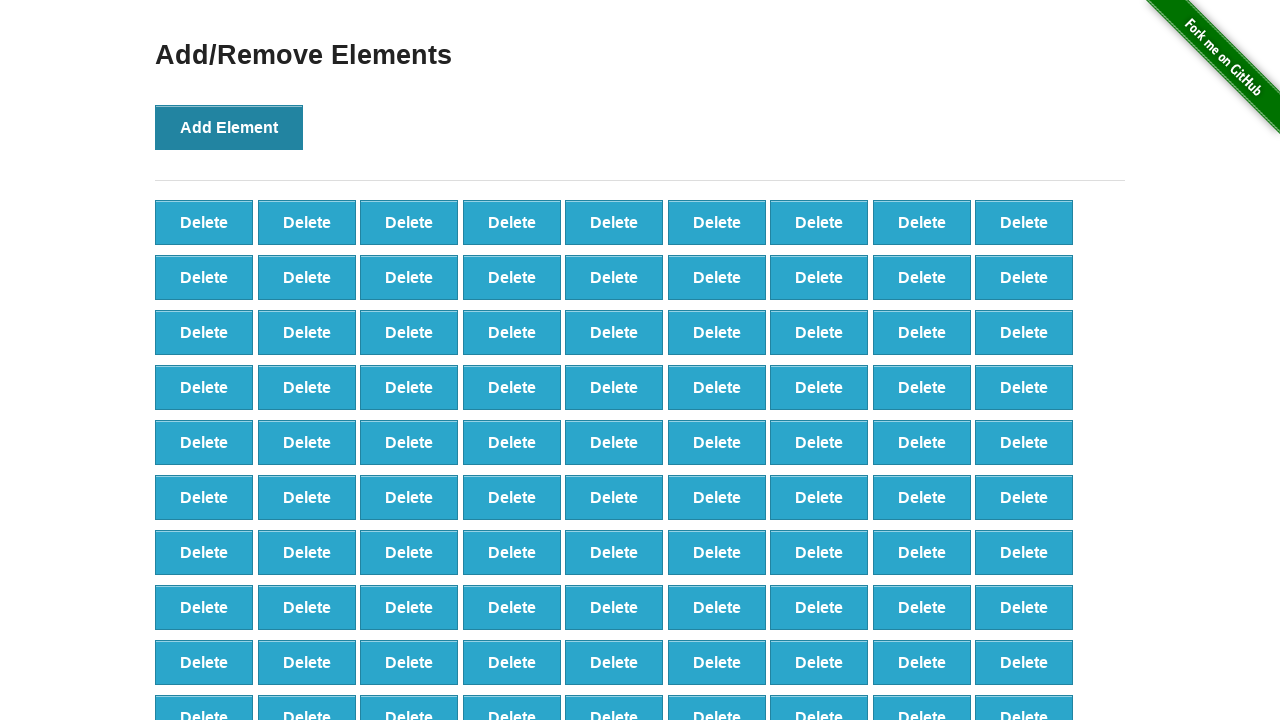

Verified 100 delete buttons were created
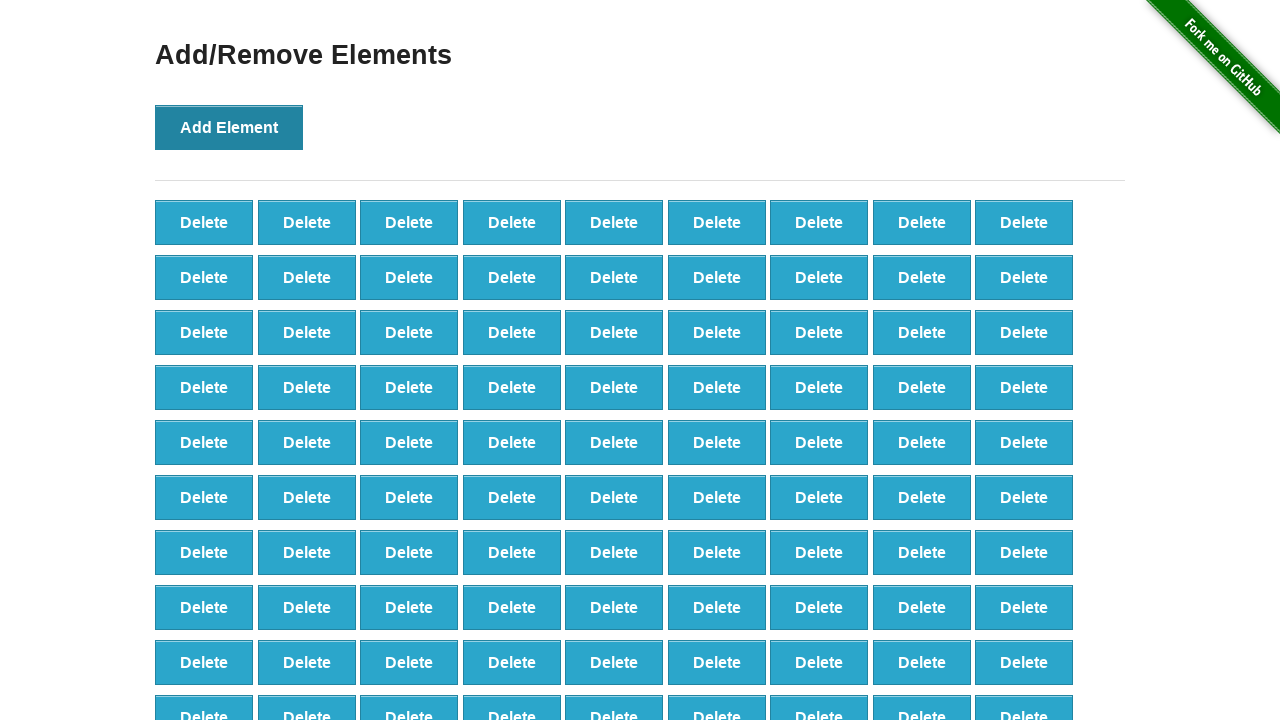

Clicked delete button to remove element (iteration 1/90) at (204, 222) on xpath=//button[@onclick='deleteElement()'] >> nth=0
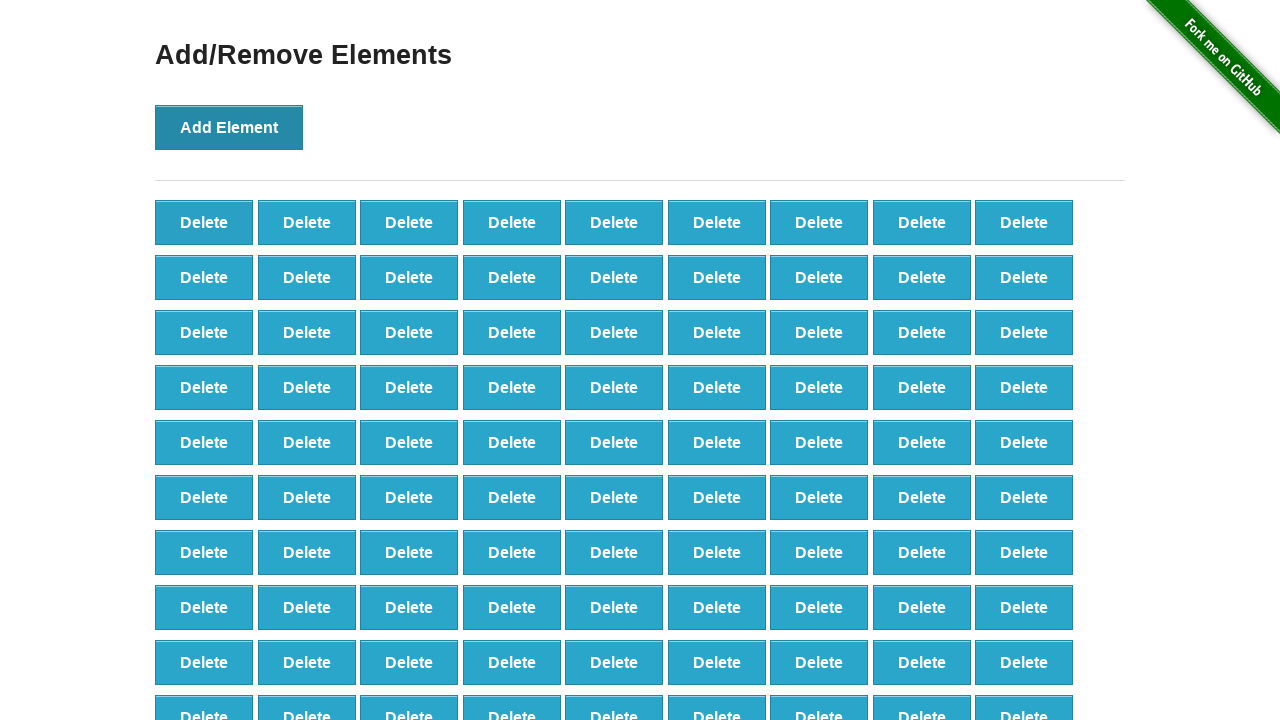

Clicked delete button to remove element (iteration 2/90) at (204, 222) on xpath=//button[@onclick='deleteElement()'] >> nth=0
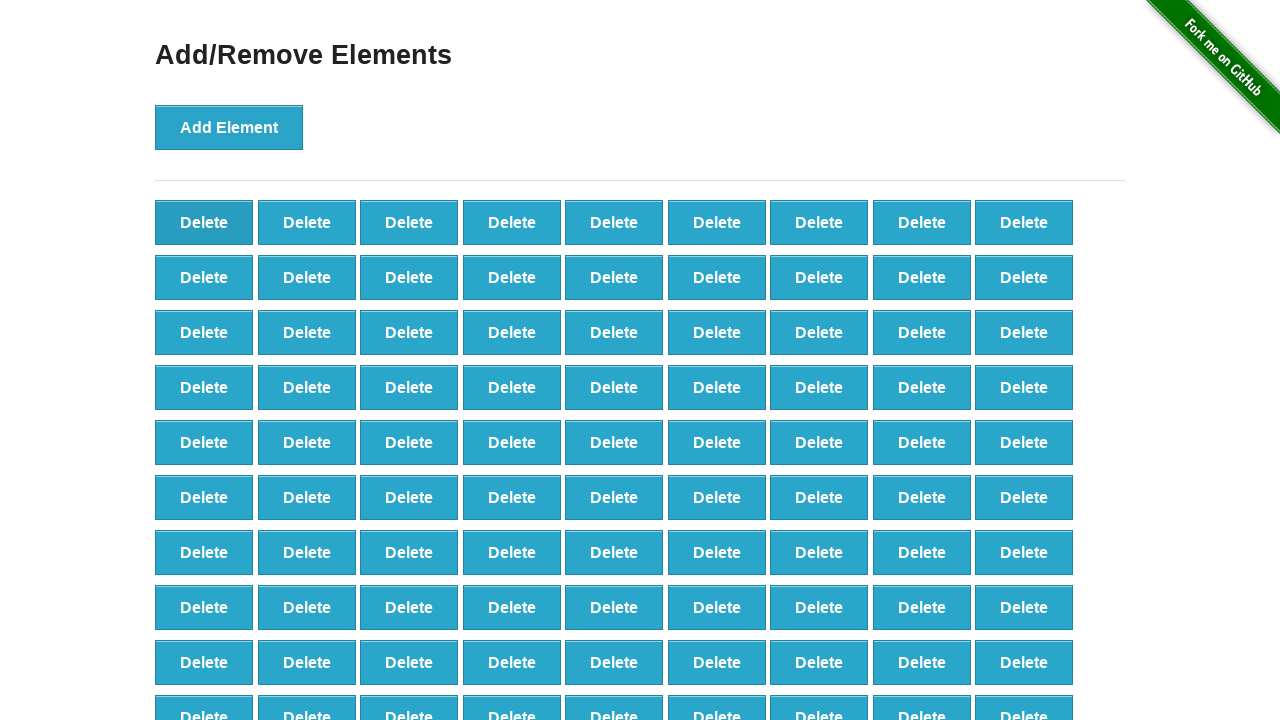

Clicked delete button to remove element (iteration 3/90) at (204, 222) on xpath=//button[@onclick='deleteElement()'] >> nth=0
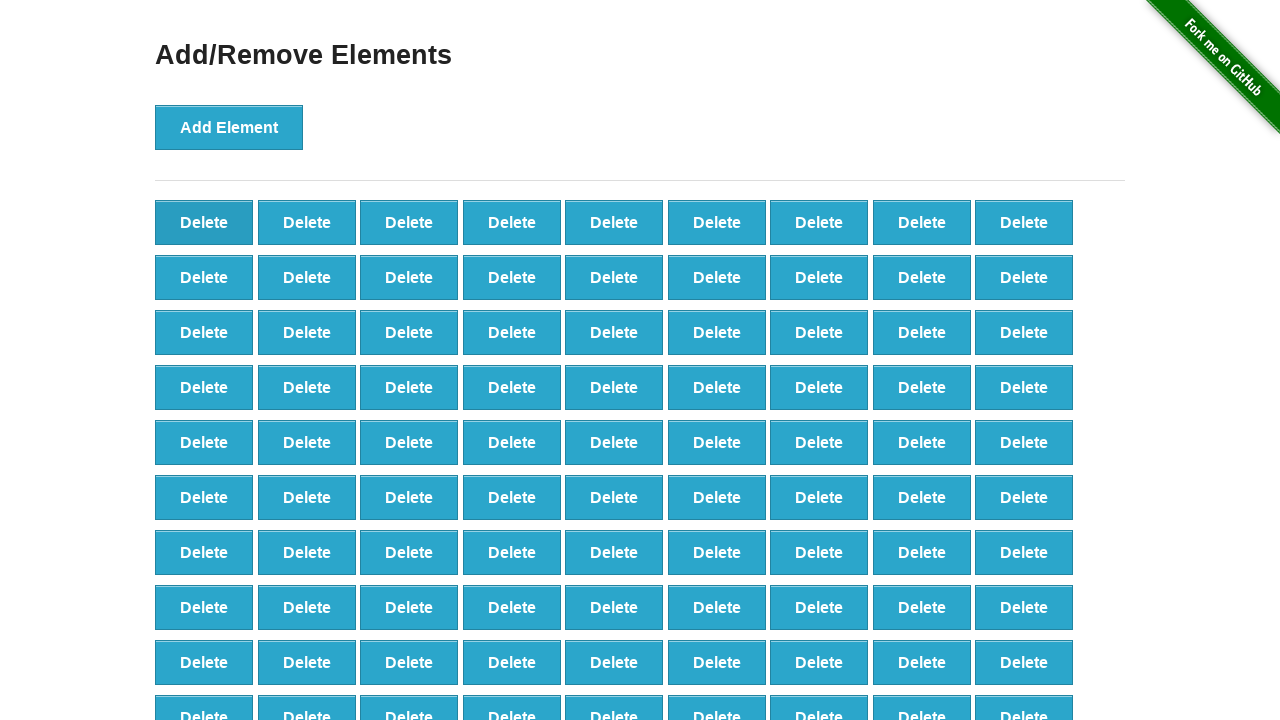

Clicked delete button to remove element (iteration 4/90) at (204, 222) on xpath=//button[@onclick='deleteElement()'] >> nth=0
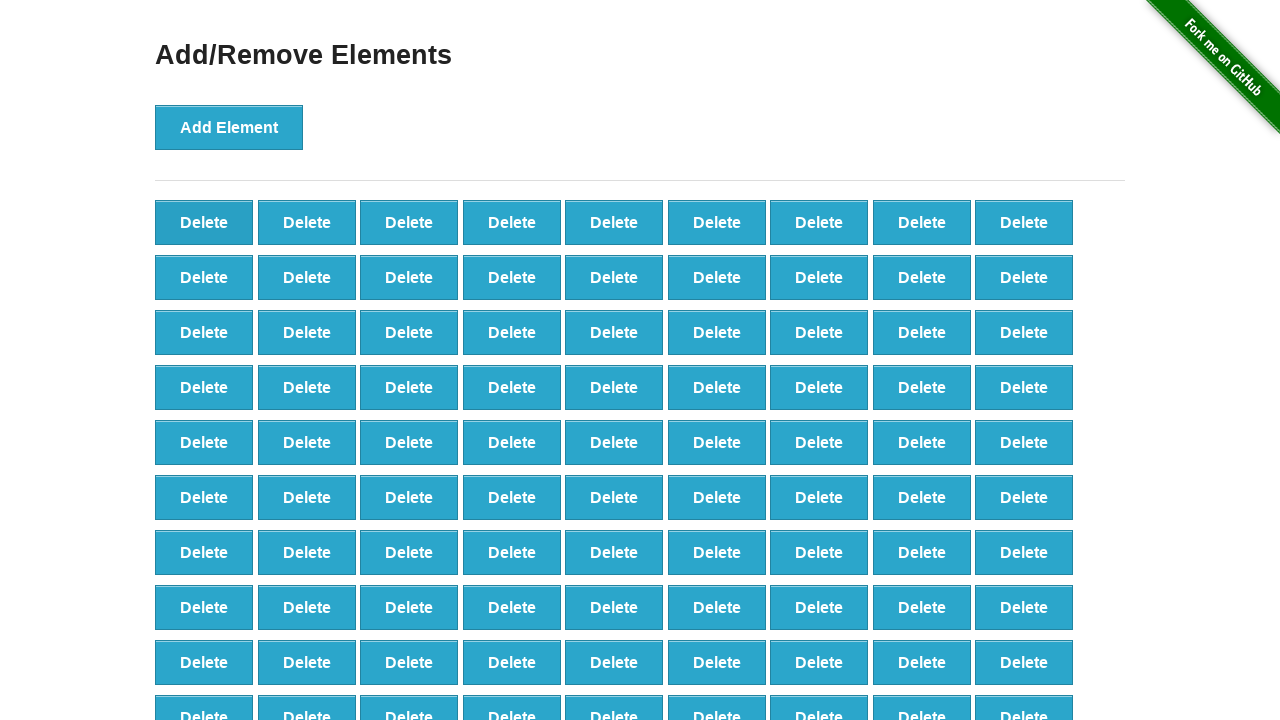

Clicked delete button to remove element (iteration 5/90) at (204, 222) on xpath=//button[@onclick='deleteElement()'] >> nth=0
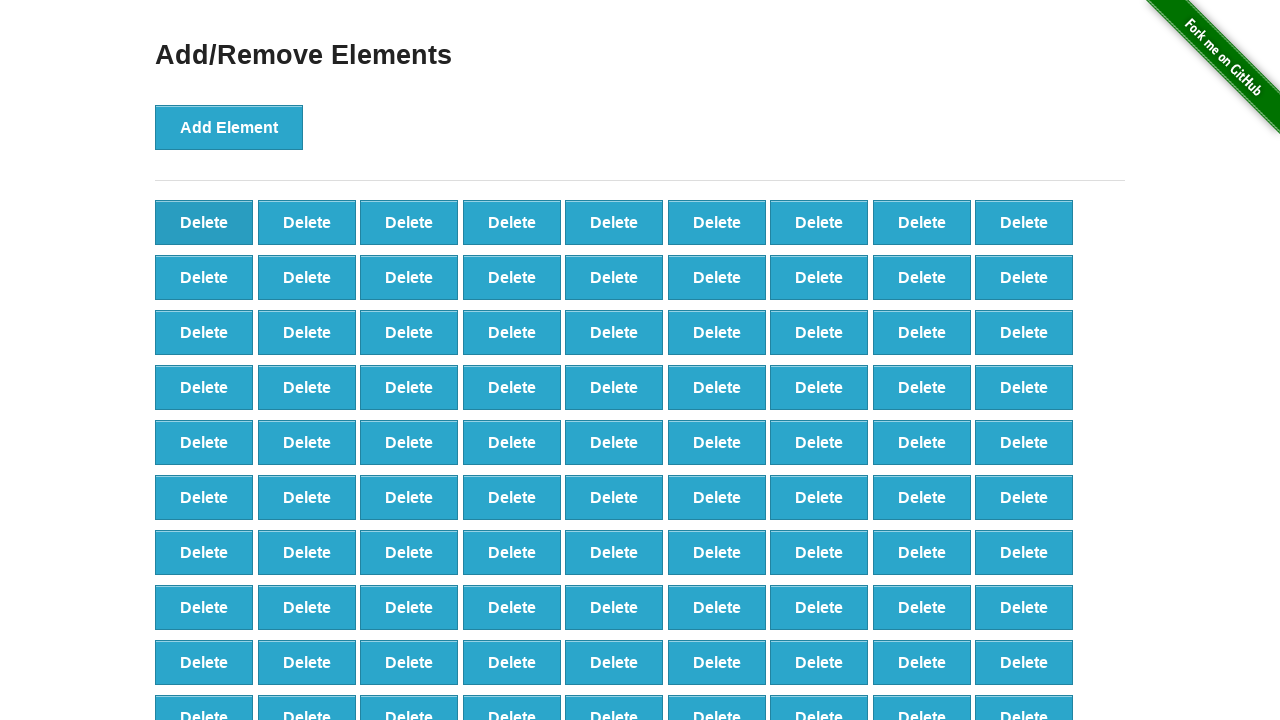

Clicked delete button to remove element (iteration 6/90) at (204, 222) on xpath=//button[@onclick='deleteElement()'] >> nth=0
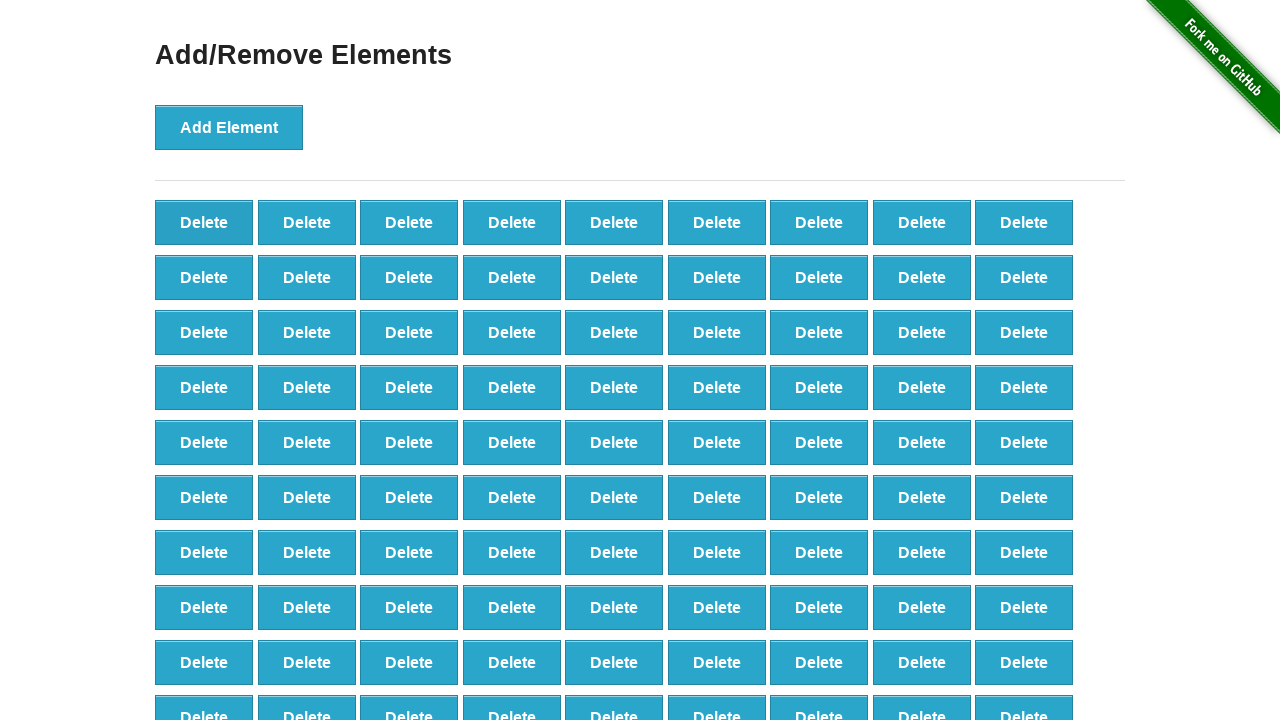

Clicked delete button to remove element (iteration 7/90) at (204, 222) on xpath=//button[@onclick='deleteElement()'] >> nth=0
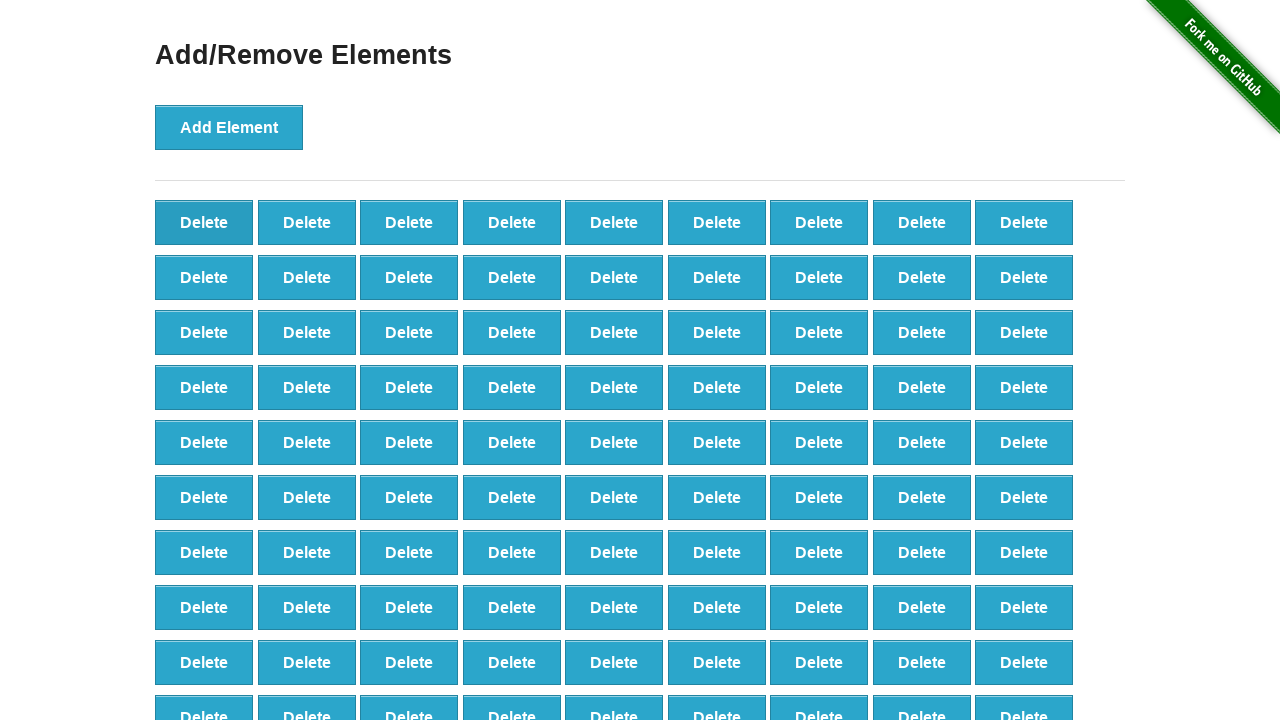

Clicked delete button to remove element (iteration 8/90) at (204, 222) on xpath=//button[@onclick='deleteElement()'] >> nth=0
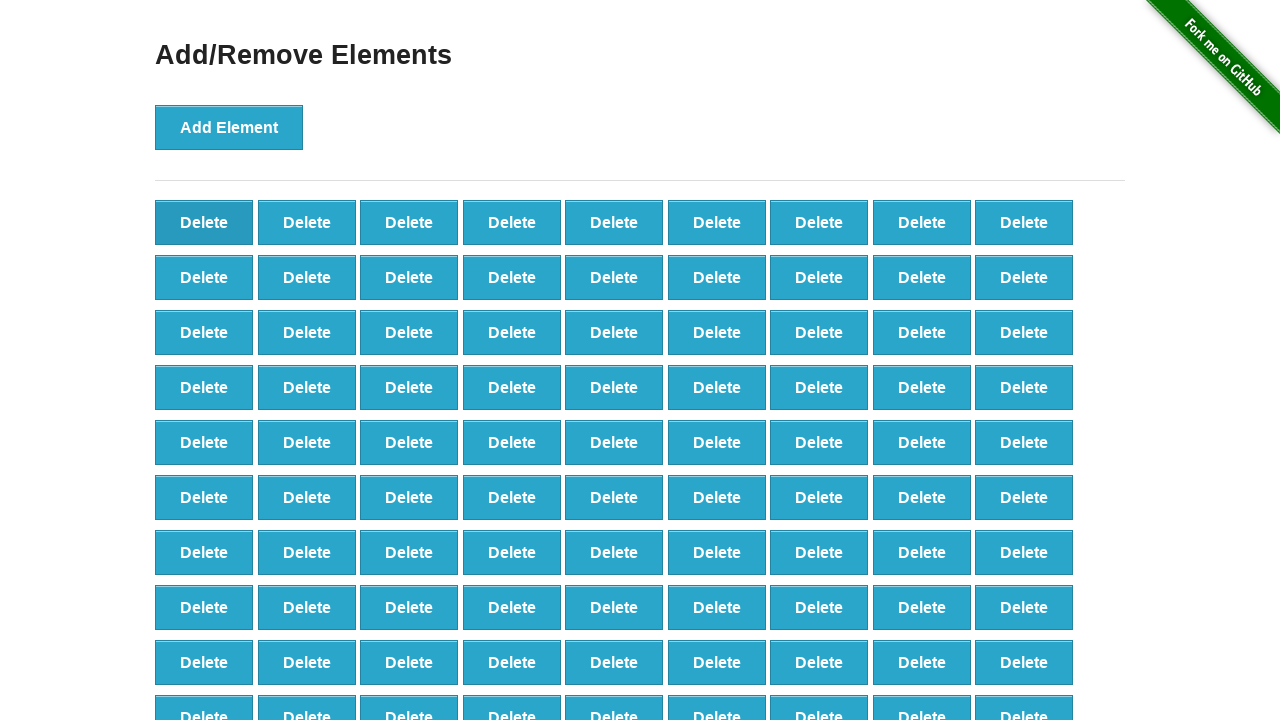

Clicked delete button to remove element (iteration 9/90) at (204, 222) on xpath=//button[@onclick='deleteElement()'] >> nth=0
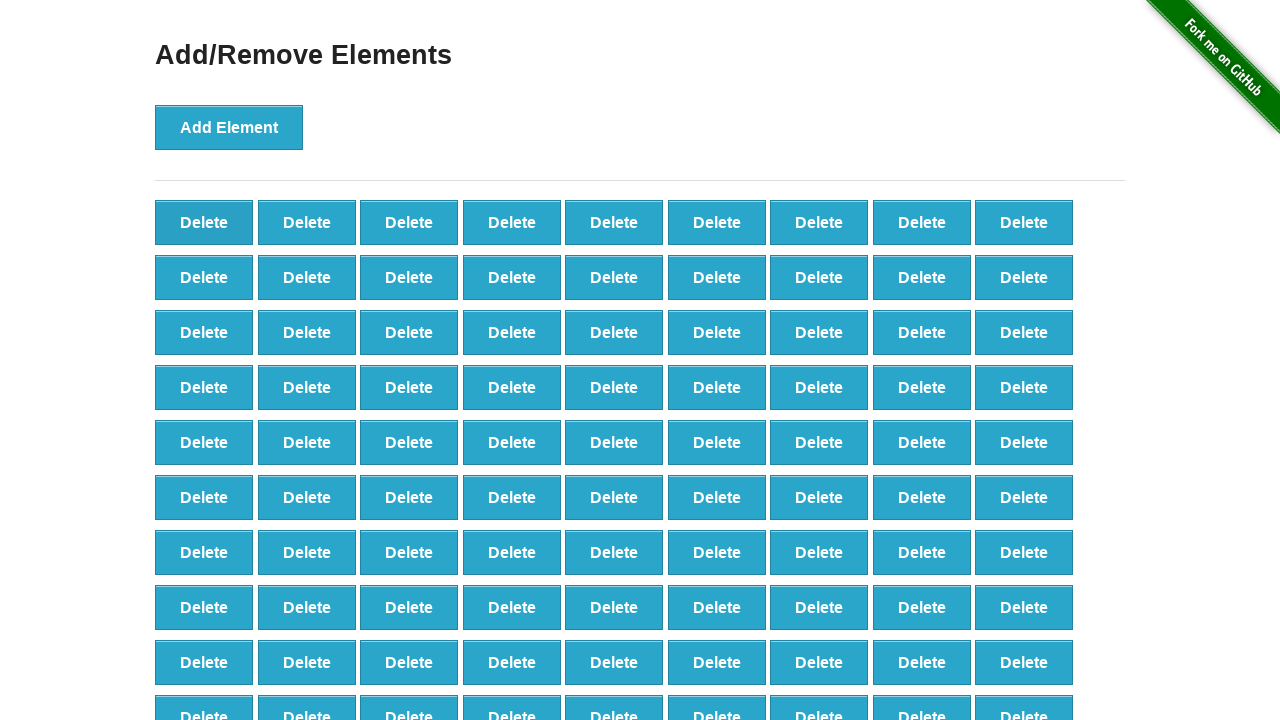

Clicked delete button to remove element (iteration 10/90) at (204, 222) on xpath=//button[@onclick='deleteElement()'] >> nth=0
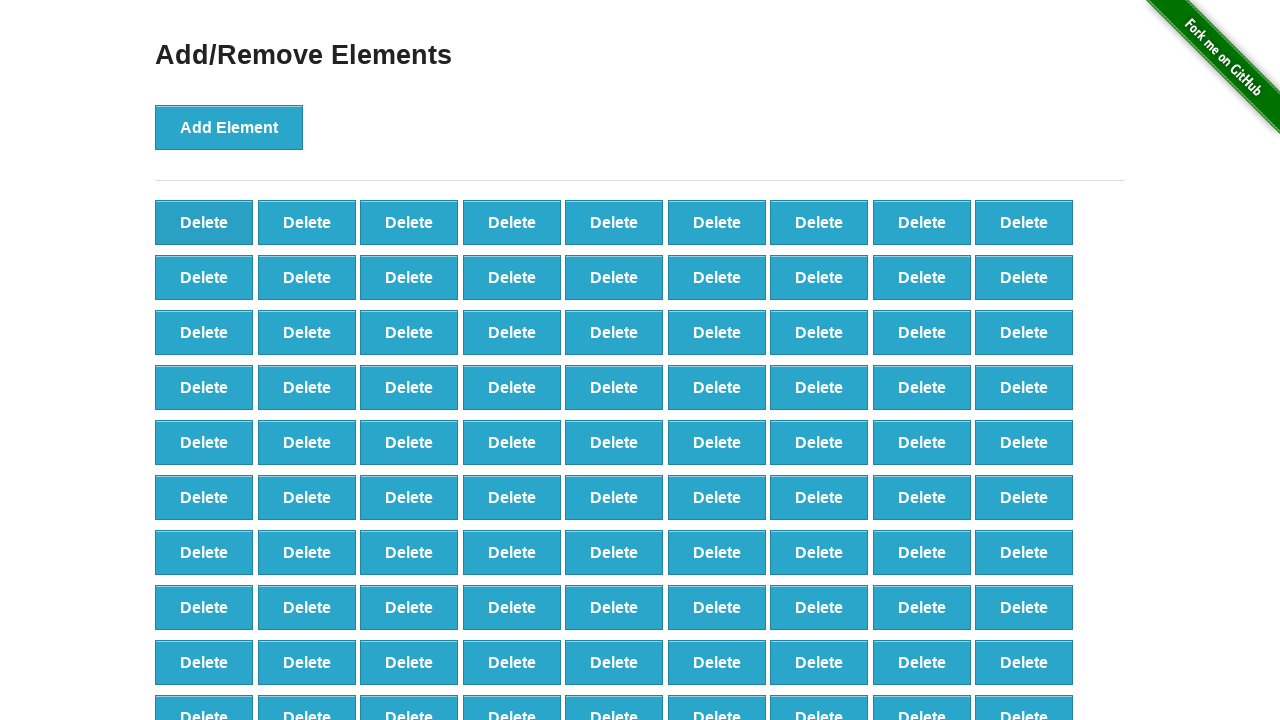

Clicked delete button to remove element (iteration 11/90) at (204, 222) on xpath=//button[@onclick='deleteElement()'] >> nth=0
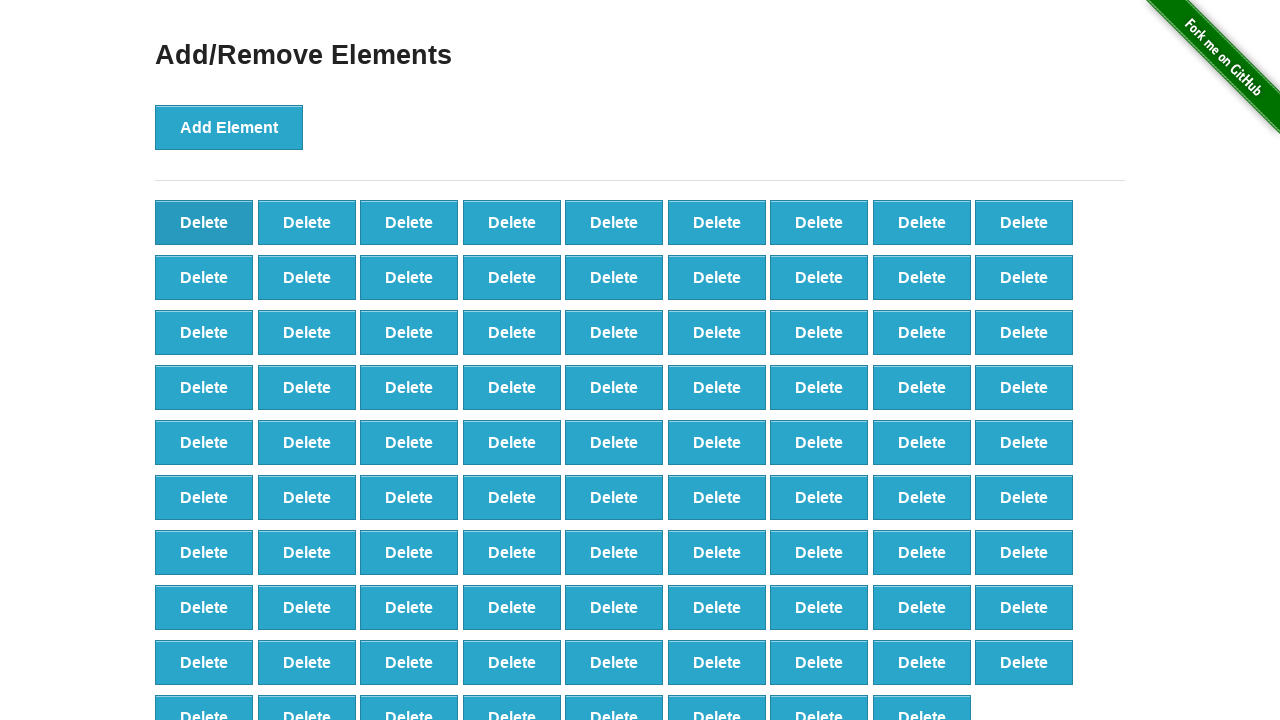

Clicked delete button to remove element (iteration 12/90) at (204, 222) on xpath=//button[@onclick='deleteElement()'] >> nth=0
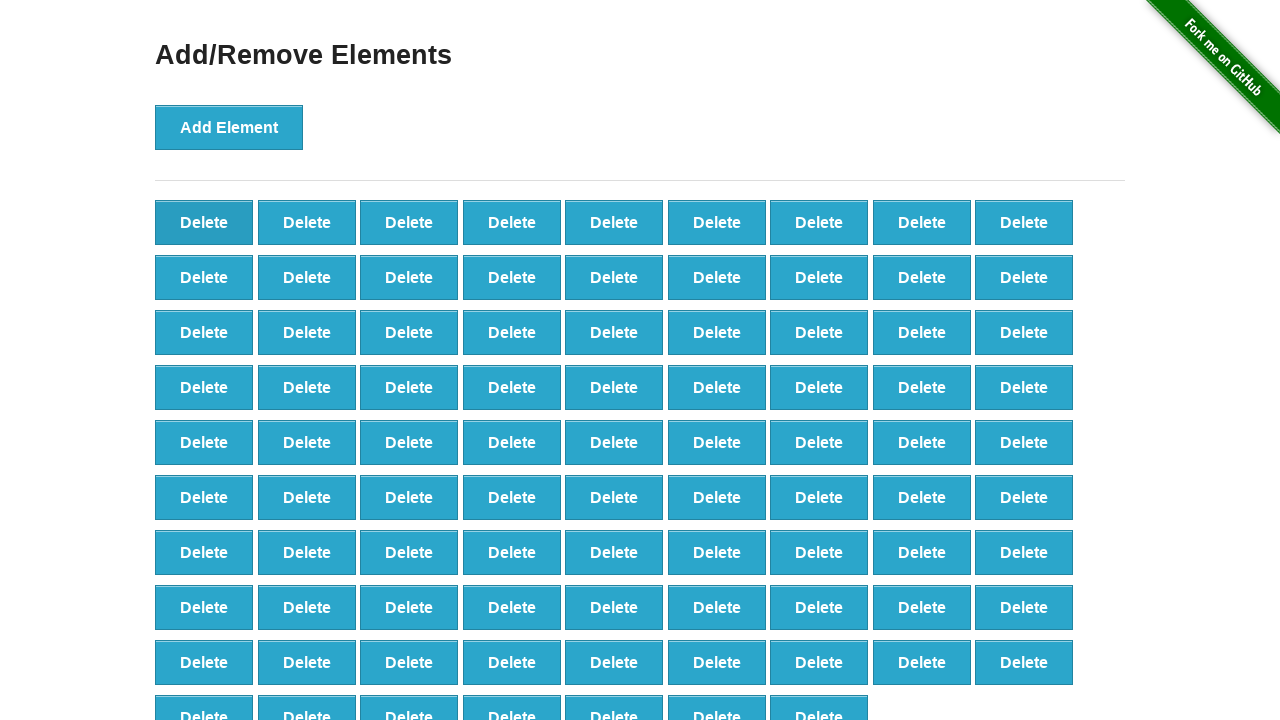

Clicked delete button to remove element (iteration 13/90) at (204, 222) on xpath=//button[@onclick='deleteElement()'] >> nth=0
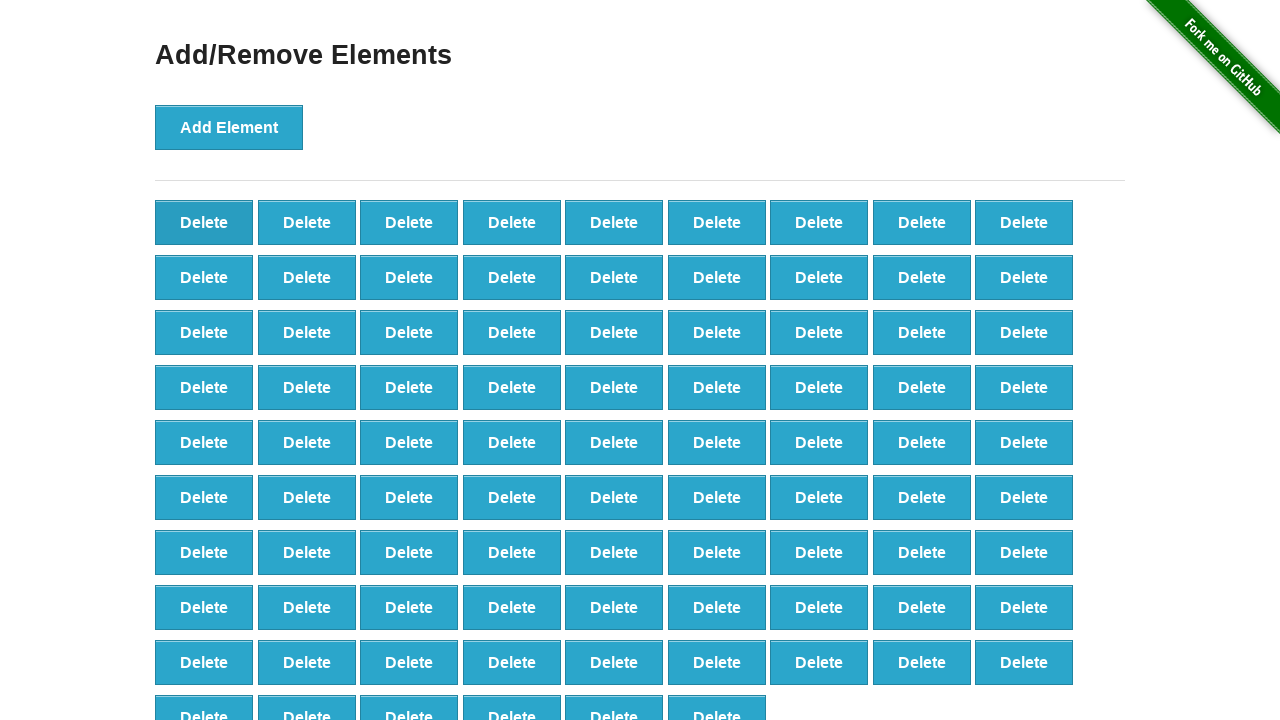

Clicked delete button to remove element (iteration 14/90) at (204, 222) on xpath=//button[@onclick='deleteElement()'] >> nth=0
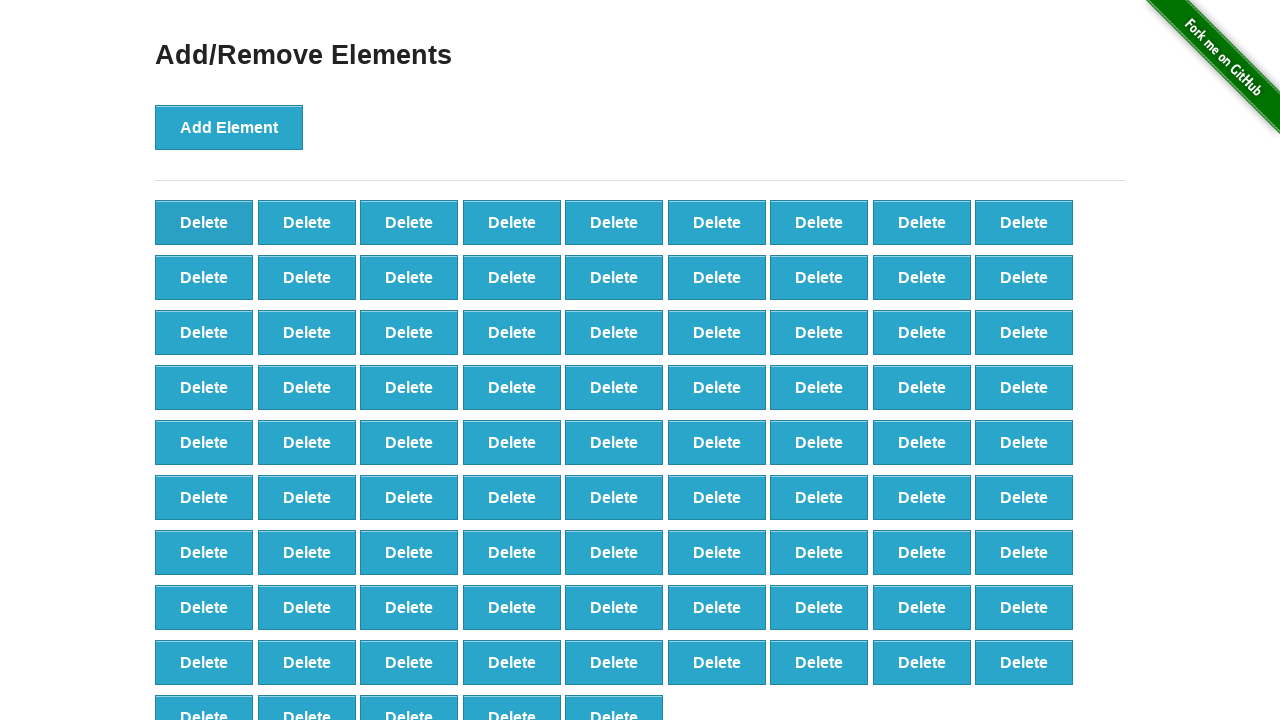

Clicked delete button to remove element (iteration 15/90) at (204, 222) on xpath=//button[@onclick='deleteElement()'] >> nth=0
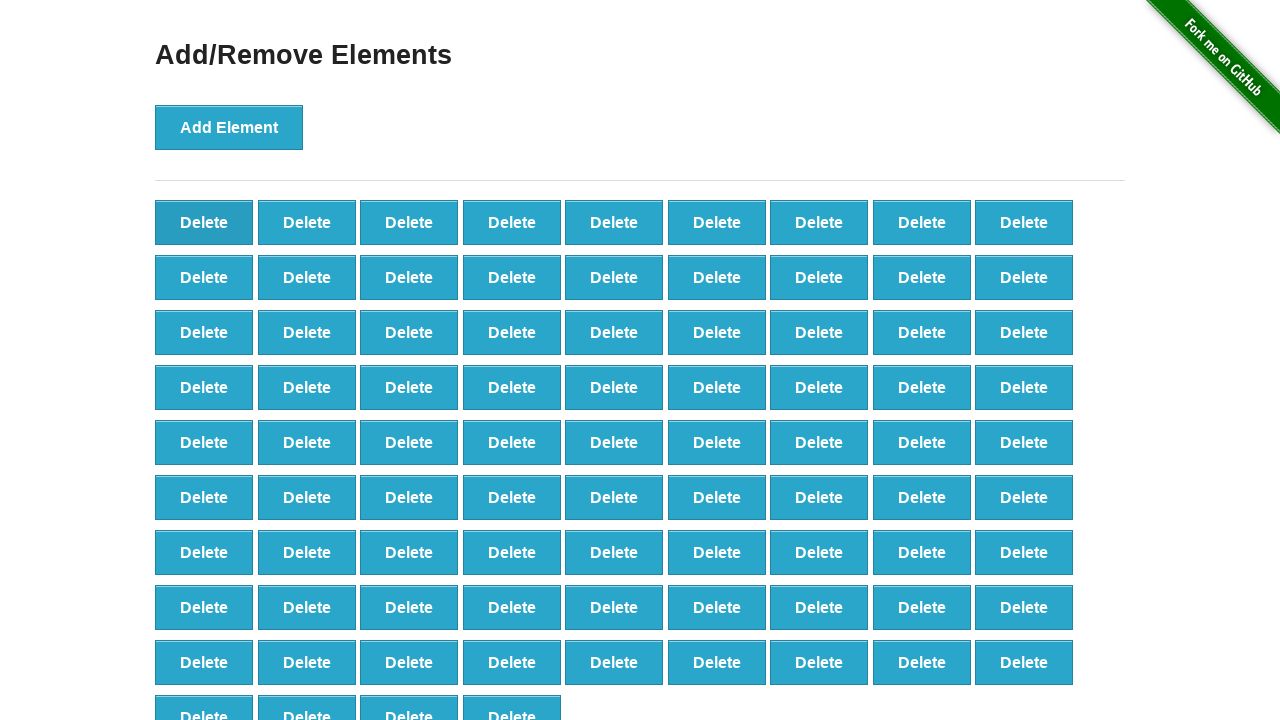

Clicked delete button to remove element (iteration 16/90) at (204, 222) on xpath=//button[@onclick='deleteElement()'] >> nth=0
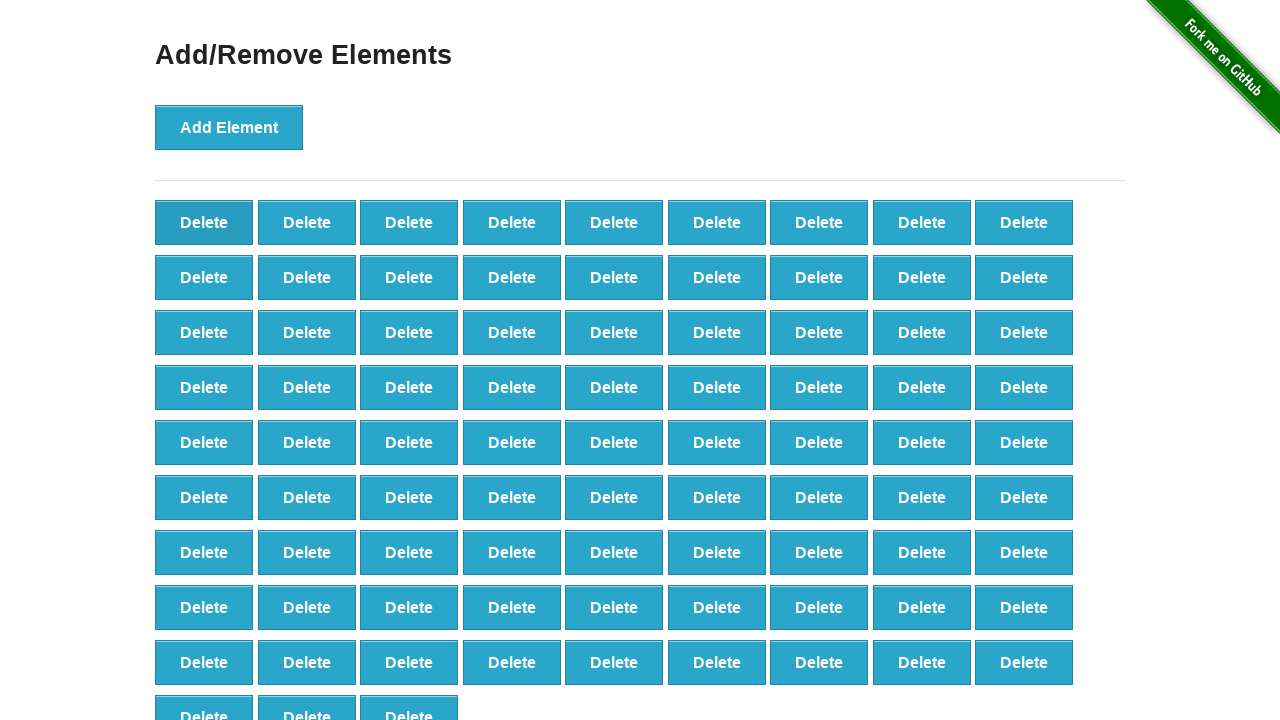

Clicked delete button to remove element (iteration 17/90) at (204, 222) on xpath=//button[@onclick='deleteElement()'] >> nth=0
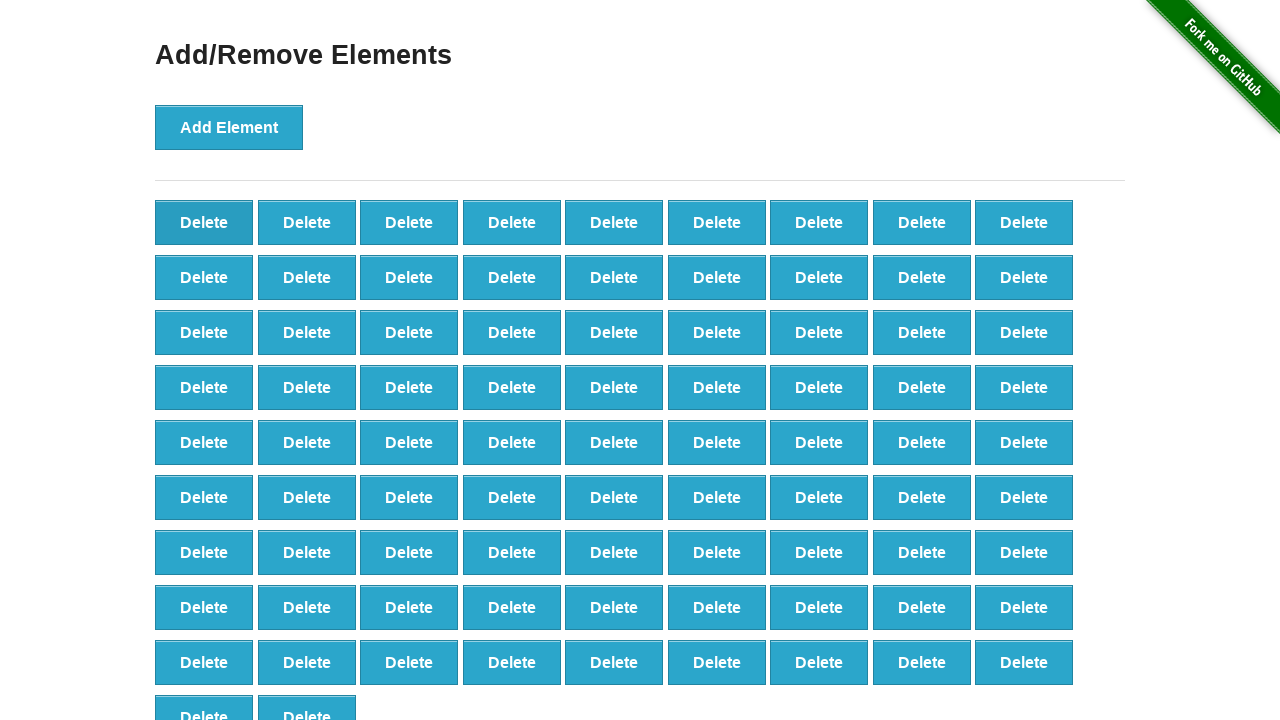

Clicked delete button to remove element (iteration 18/90) at (204, 222) on xpath=//button[@onclick='deleteElement()'] >> nth=0
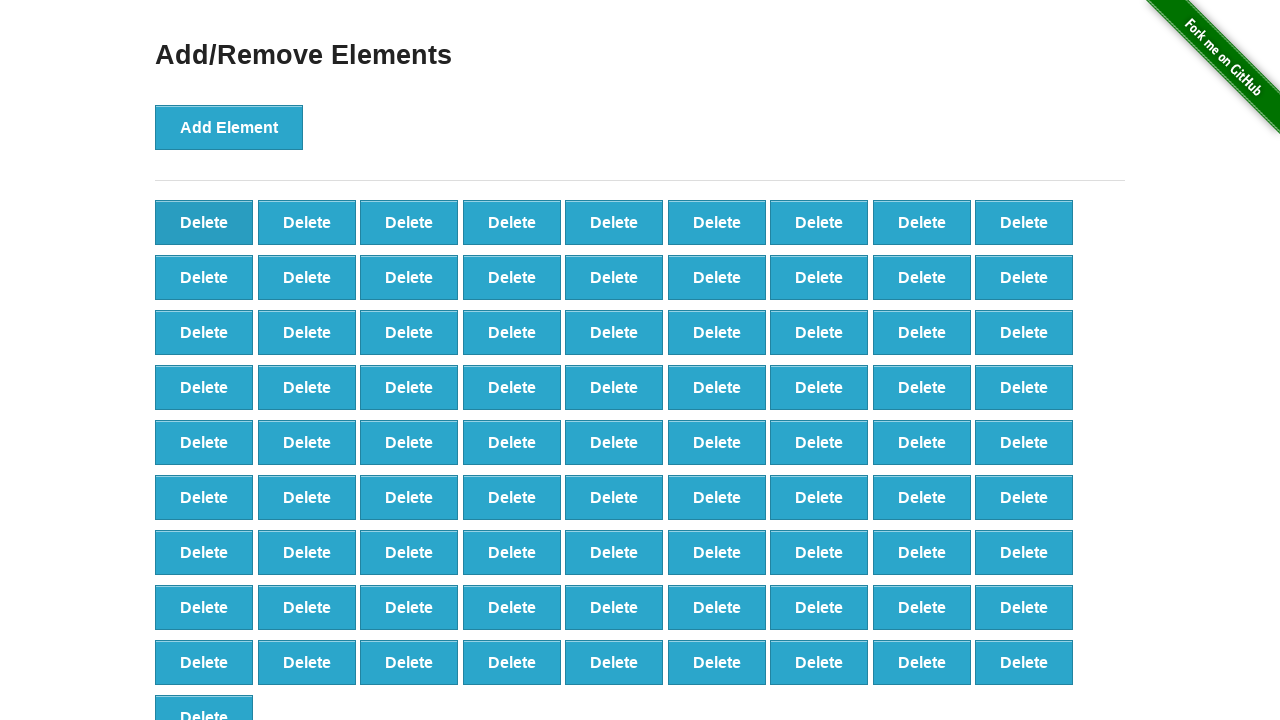

Clicked delete button to remove element (iteration 19/90) at (204, 222) on xpath=//button[@onclick='deleteElement()'] >> nth=0
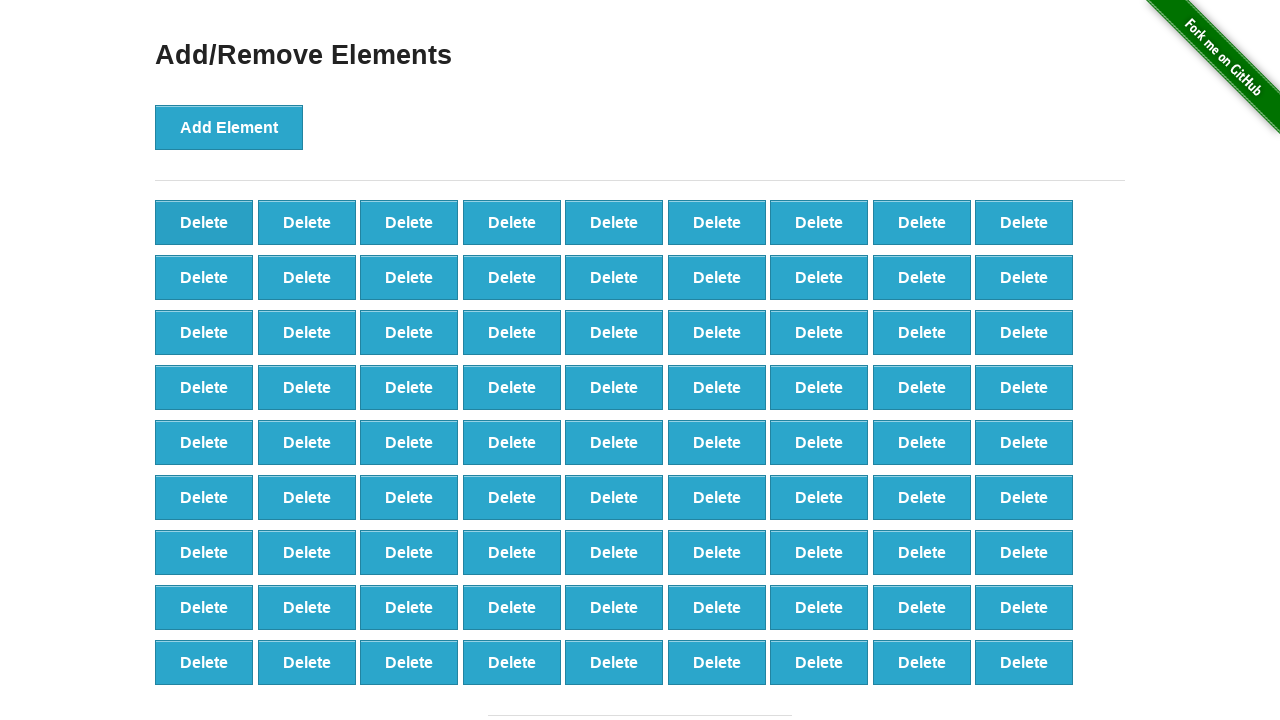

Clicked delete button to remove element (iteration 20/90) at (204, 222) on xpath=//button[@onclick='deleteElement()'] >> nth=0
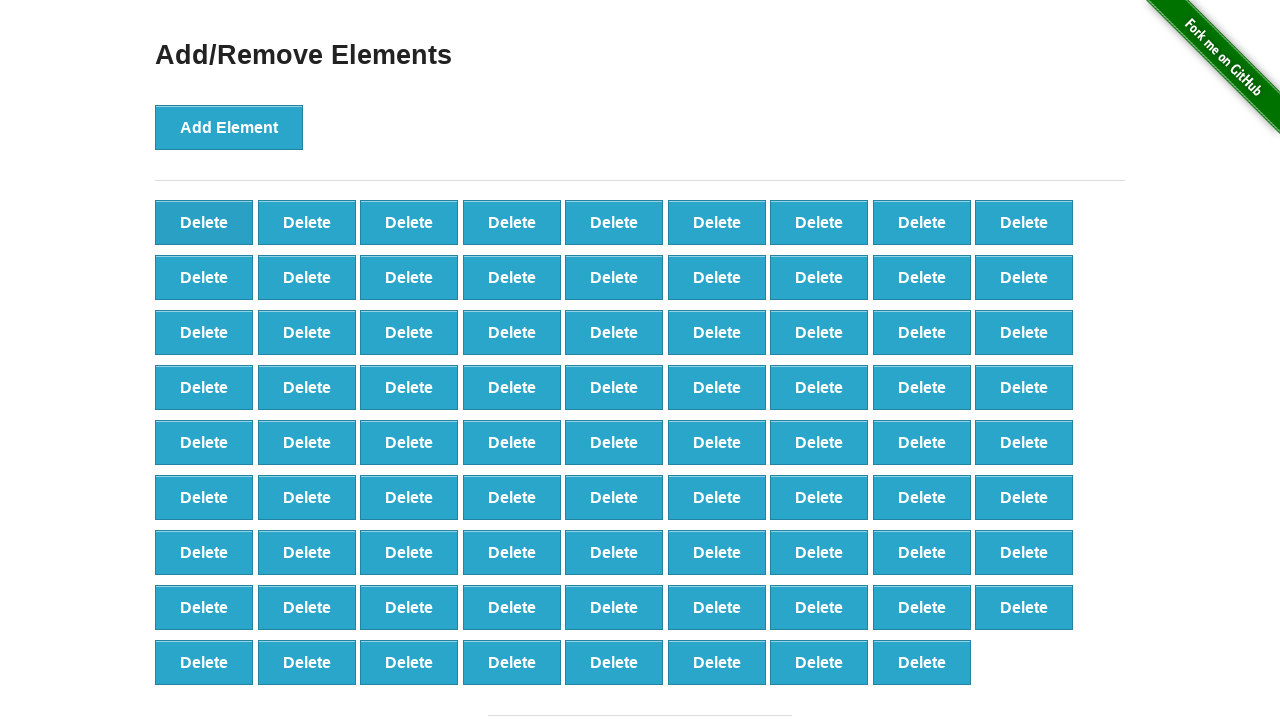

Clicked delete button to remove element (iteration 21/90) at (204, 222) on xpath=//button[@onclick='deleteElement()'] >> nth=0
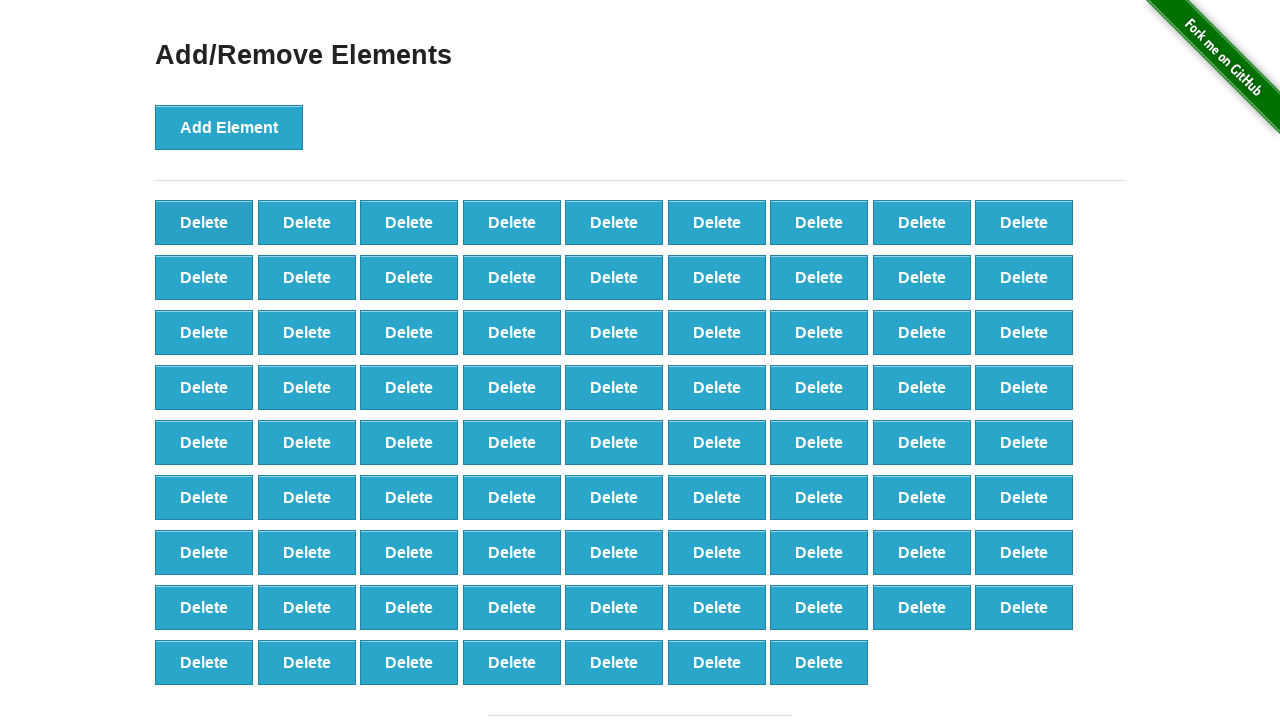

Clicked delete button to remove element (iteration 22/90) at (204, 222) on xpath=//button[@onclick='deleteElement()'] >> nth=0
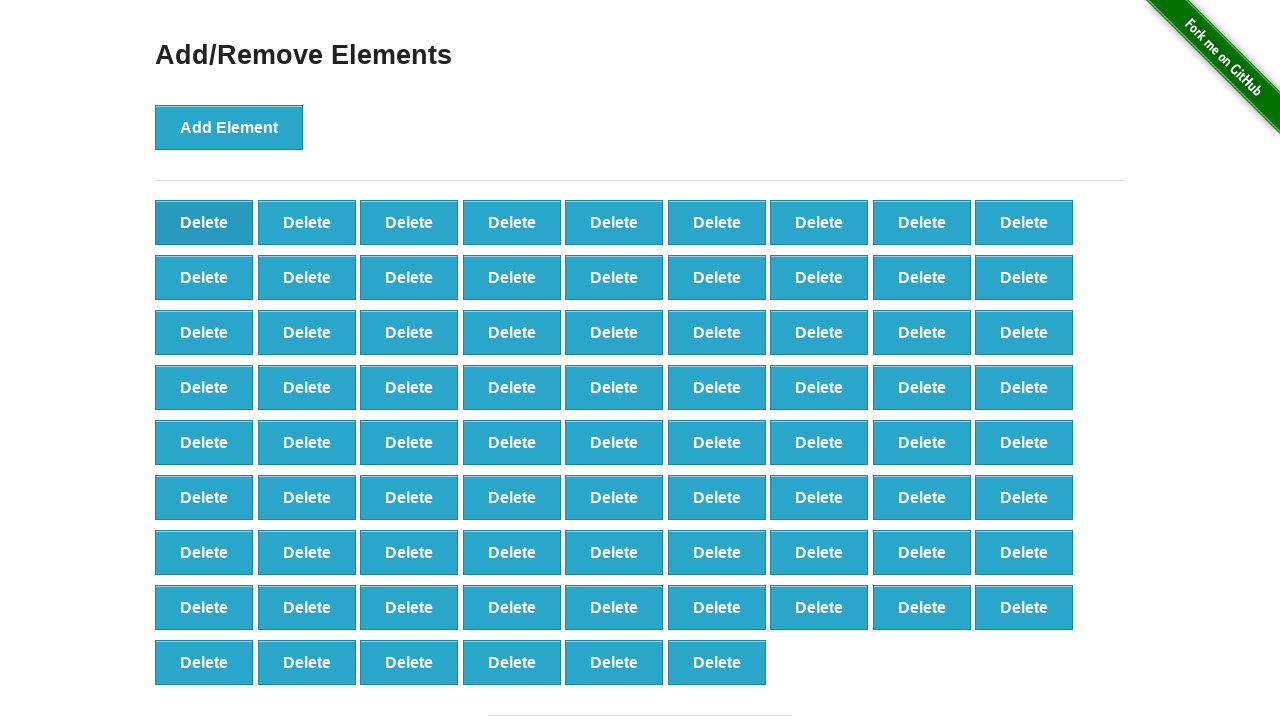

Clicked delete button to remove element (iteration 23/90) at (204, 222) on xpath=//button[@onclick='deleteElement()'] >> nth=0
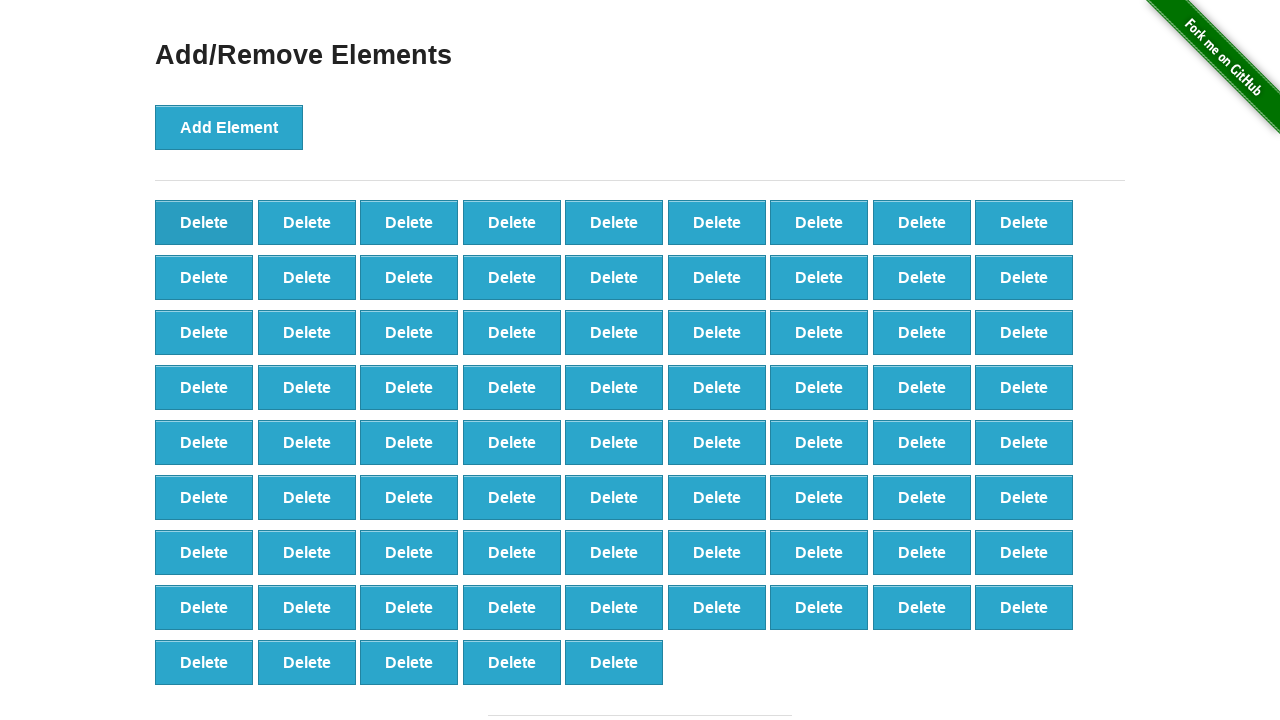

Clicked delete button to remove element (iteration 24/90) at (204, 222) on xpath=//button[@onclick='deleteElement()'] >> nth=0
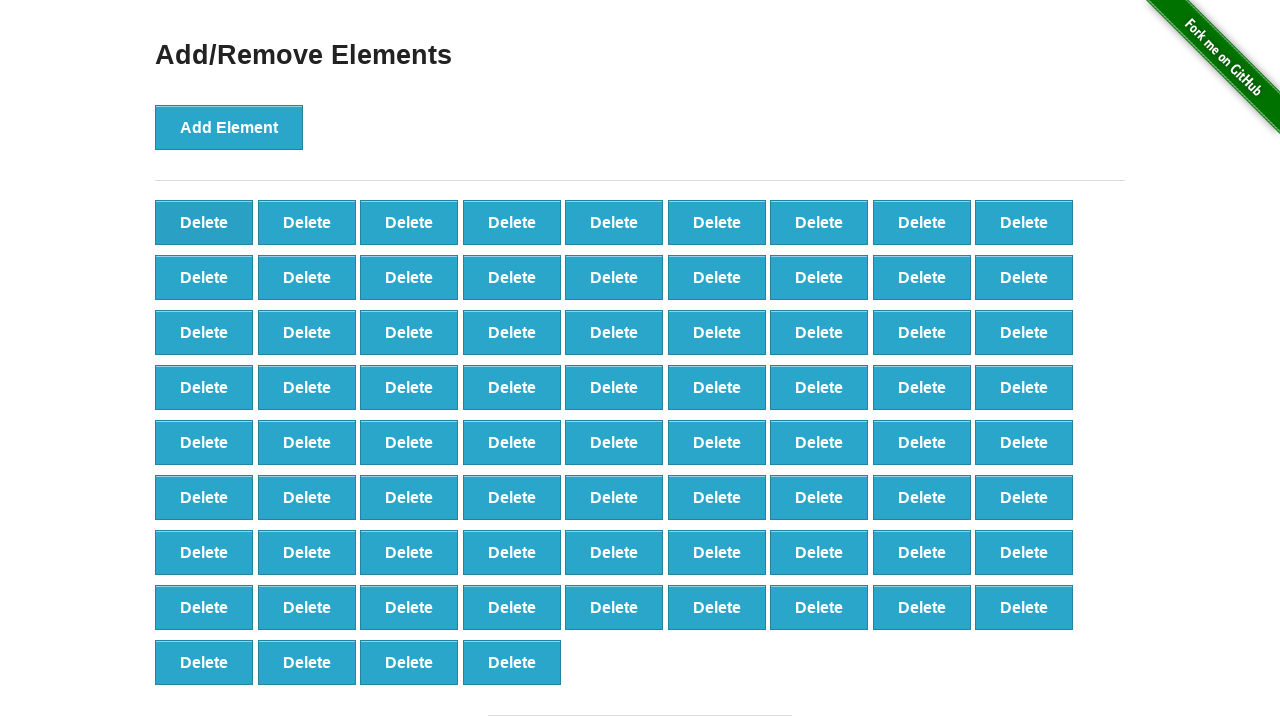

Clicked delete button to remove element (iteration 25/90) at (204, 222) on xpath=//button[@onclick='deleteElement()'] >> nth=0
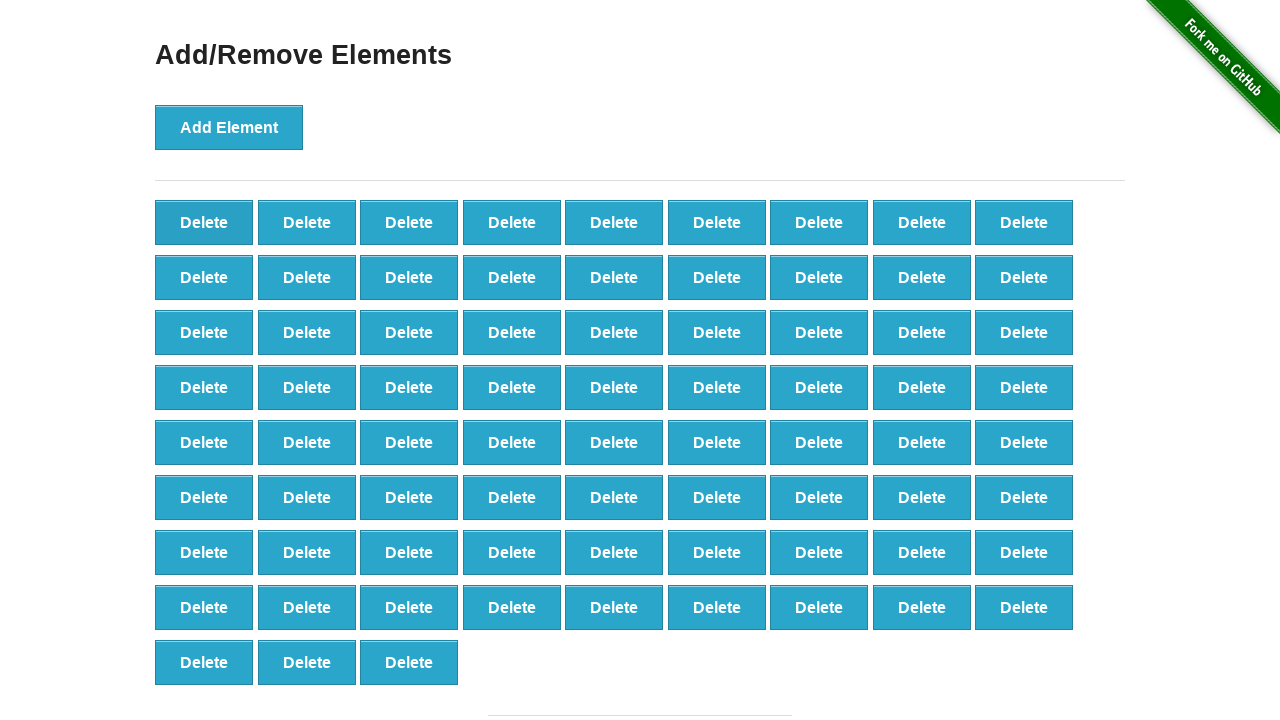

Clicked delete button to remove element (iteration 26/90) at (204, 222) on xpath=//button[@onclick='deleteElement()'] >> nth=0
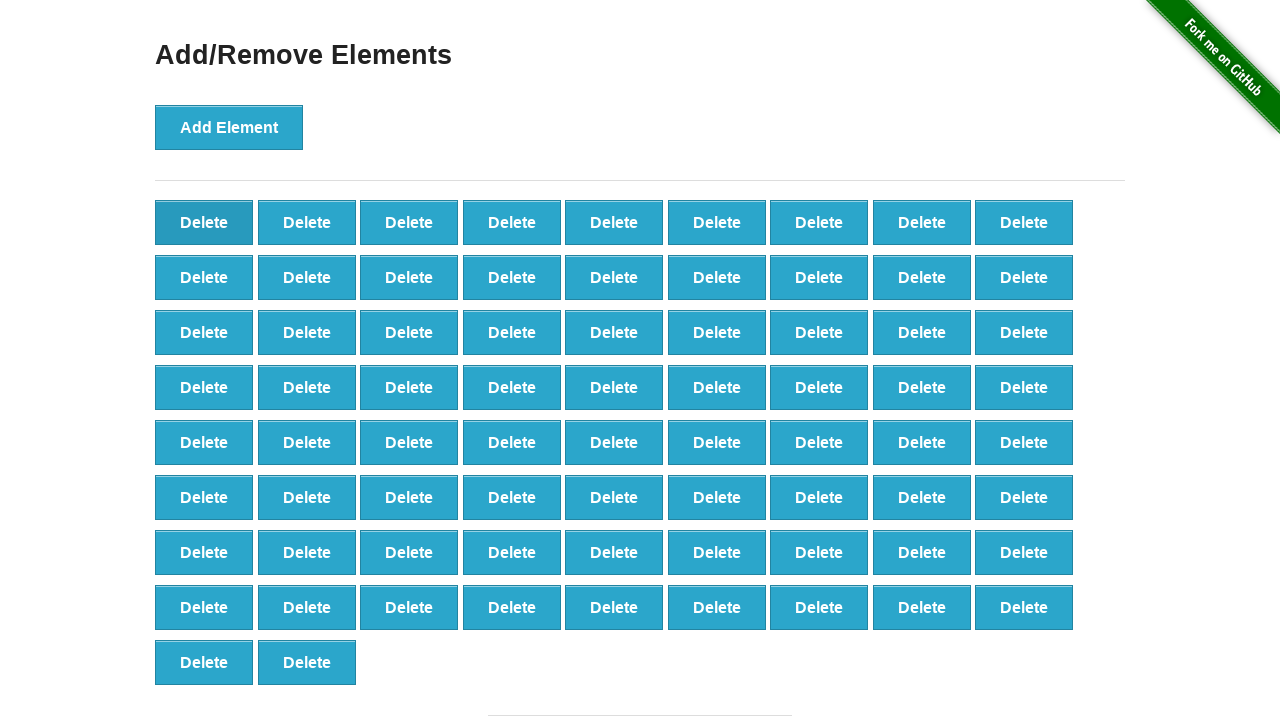

Clicked delete button to remove element (iteration 27/90) at (204, 222) on xpath=//button[@onclick='deleteElement()'] >> nth=0
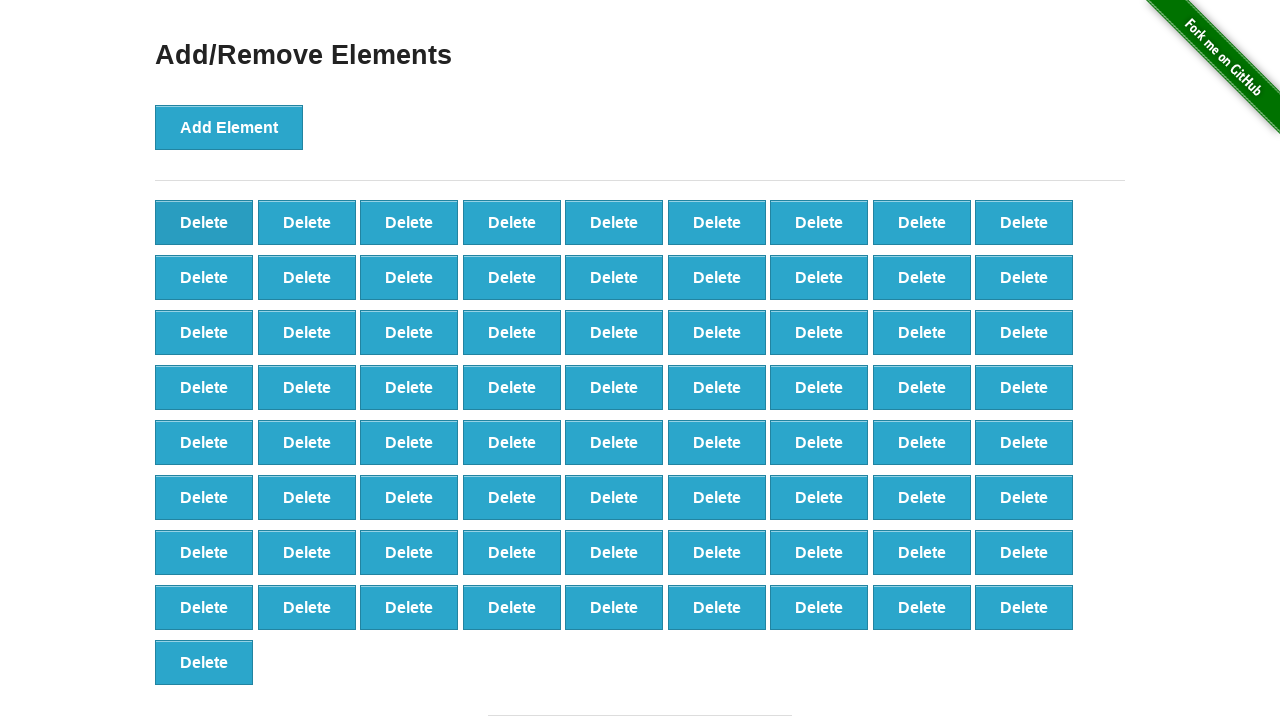

Clicked delete button to remove element (iteration 28/90) at (204, 222) on xpath=//button[@onclick='deleteElement()'] >> nth=0
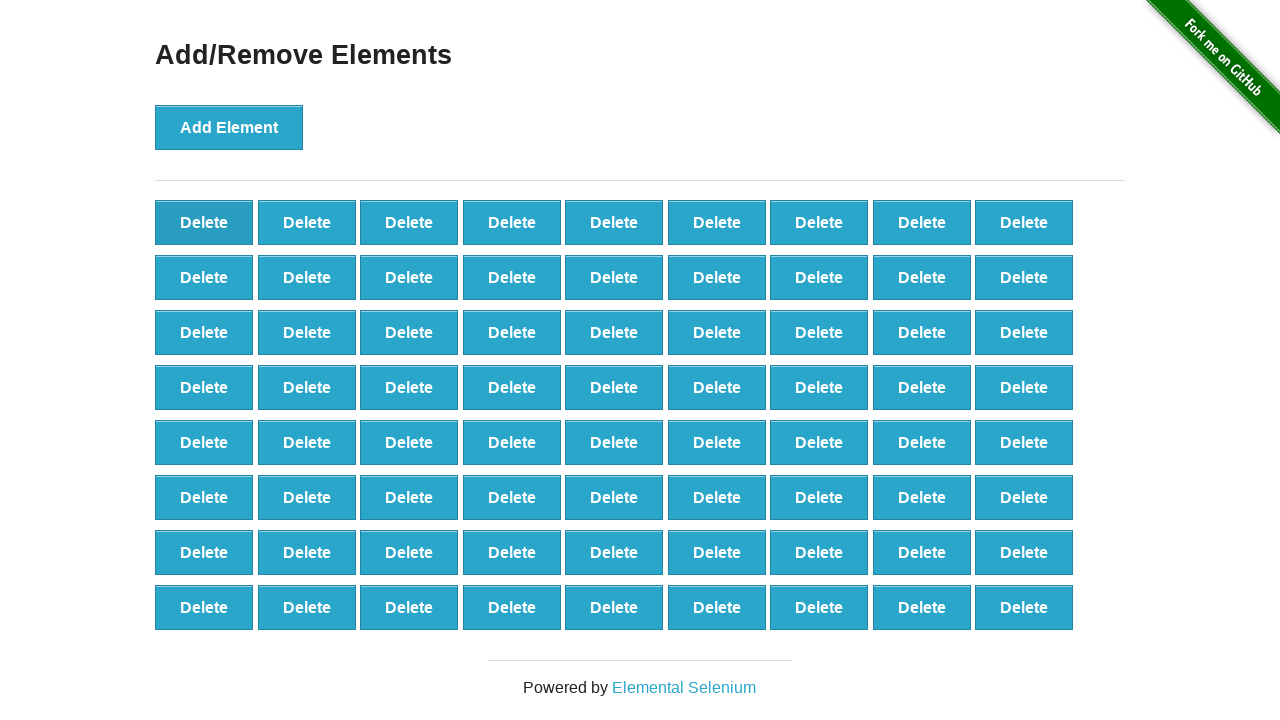

Clicked delete button to remove element (iteration 29/90) at (204, 222) on xpath=//button[@onclick='deleteElement()'] >> nth=0
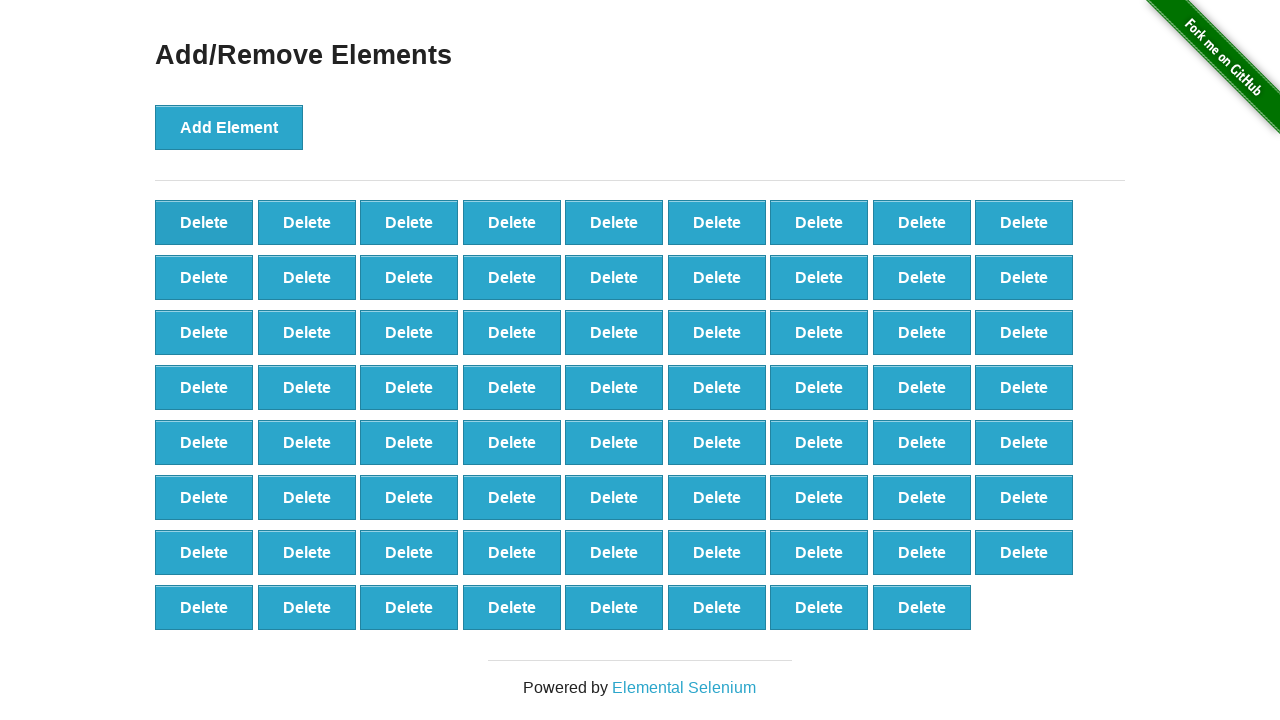

Clicked delete button to remove element (iteration 30/90) at (204, 222) on xpath=//button[@onclick='deleteElement()'] >> nth=0
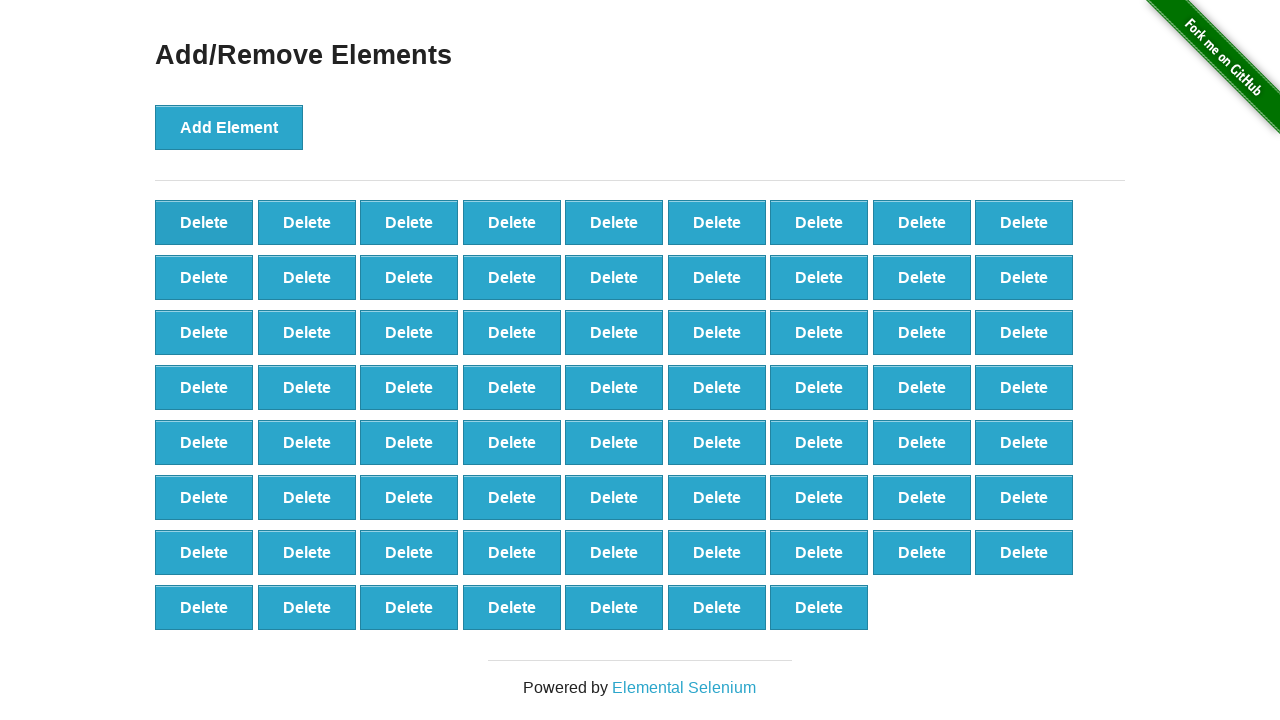

Clicked delete button to remove element (iteration 31/90) at (204, 222) on xpath=//button[@onclick='deleteElement()'] >> nth=0
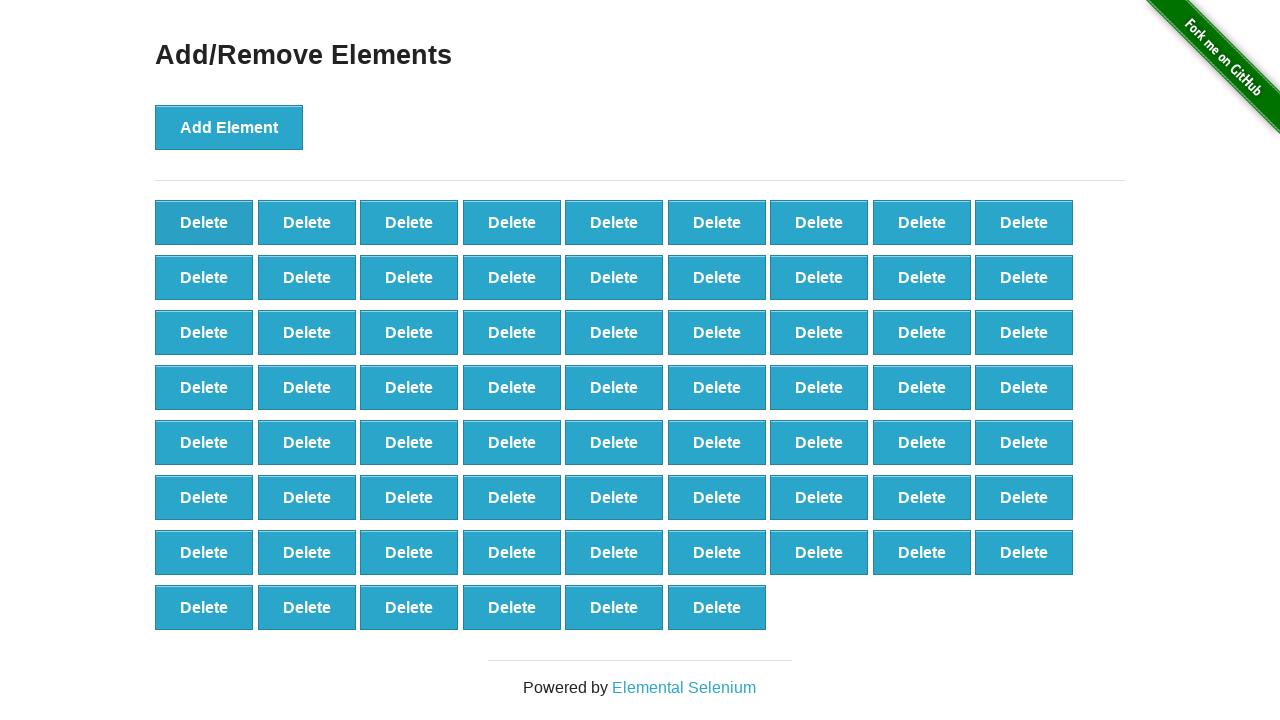

Clicked delete button to remove element (iteration 32/90) at (204, 222) on xpath=//button[@onclick='deleteElement()'] >> nth=0
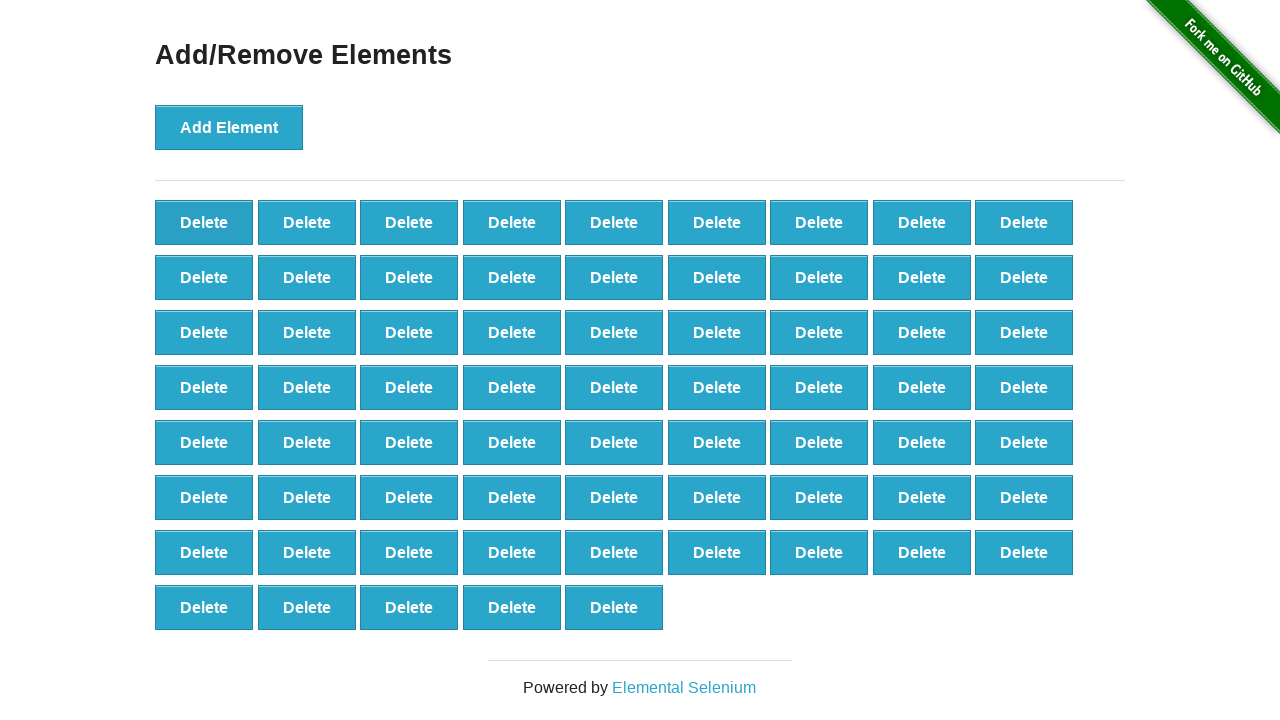

Clicked delete button to remove element (iteration 33/90) at (204, 222) on xpath=//button[@onclick='deleteElement()'] >> nth=0
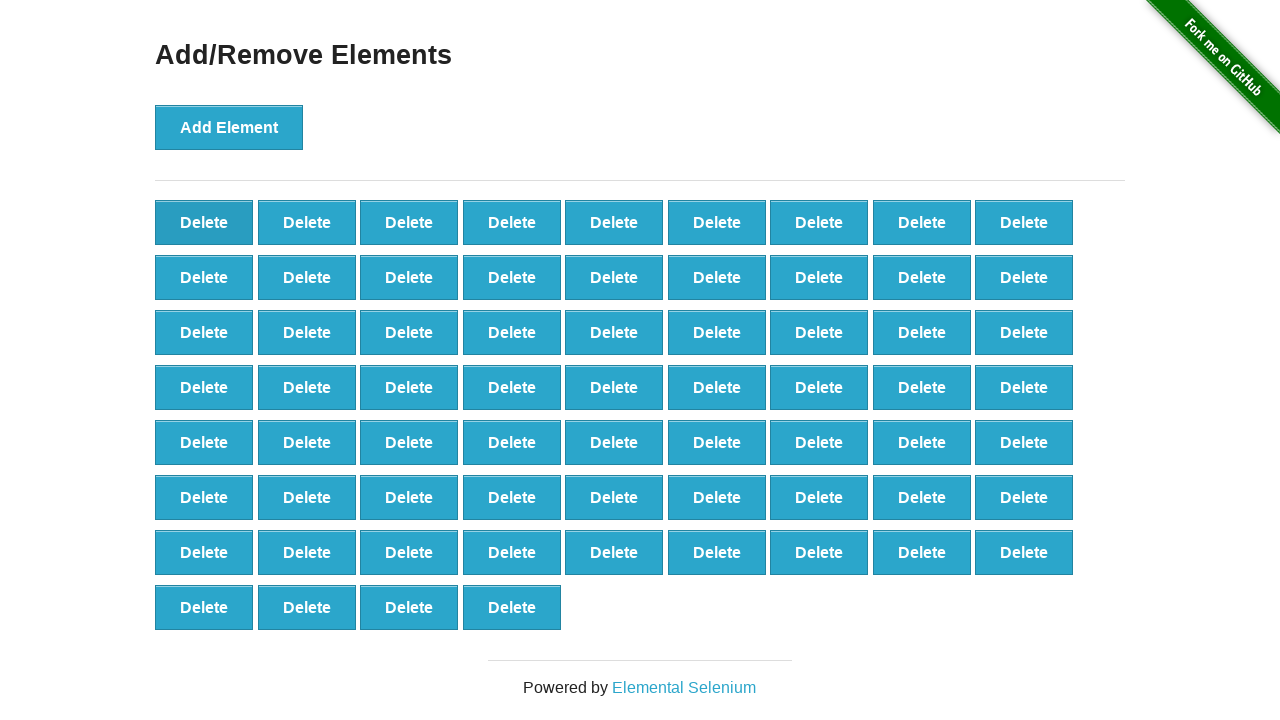

Clicked delete button to remove element (iteration 34/90) at (204, 222) on xpath=//button[@onclick='deleteElement()'] >> nth=0
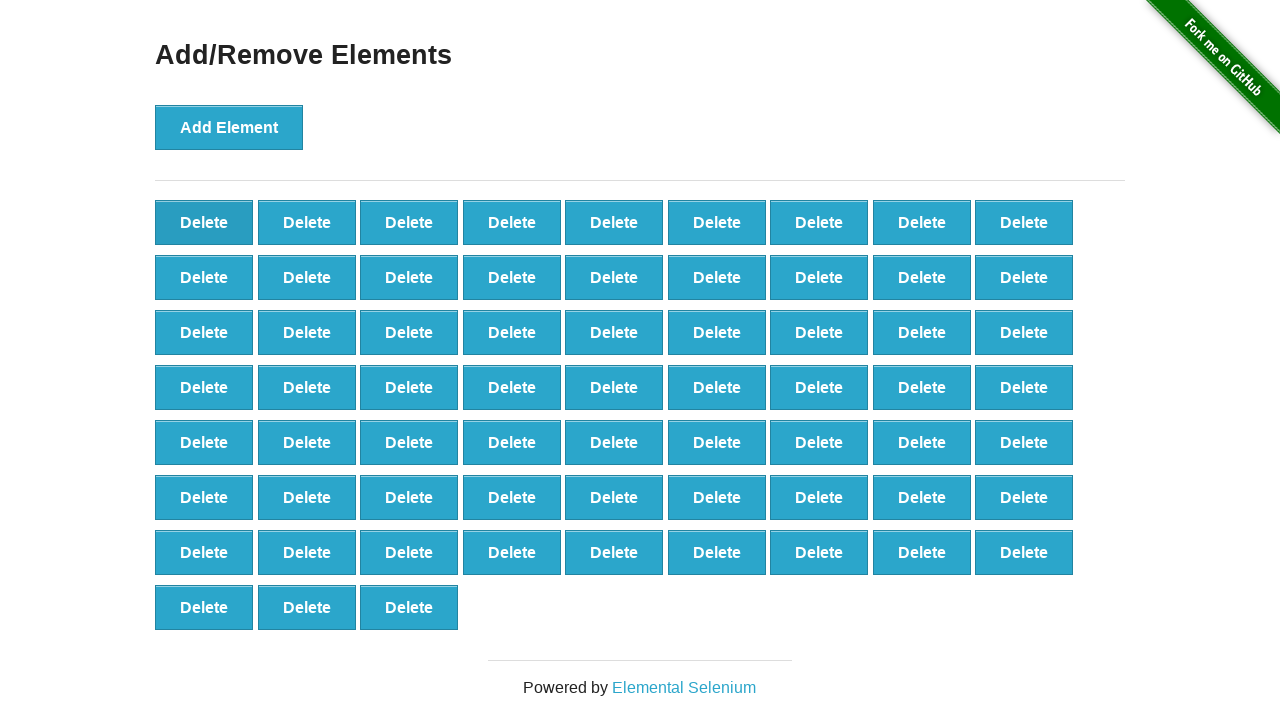

Clicked delete button to remove element (iteration 35/90) at (204, 222) on xpath=//button[@onclick='deleteElement()'] >> nth=0
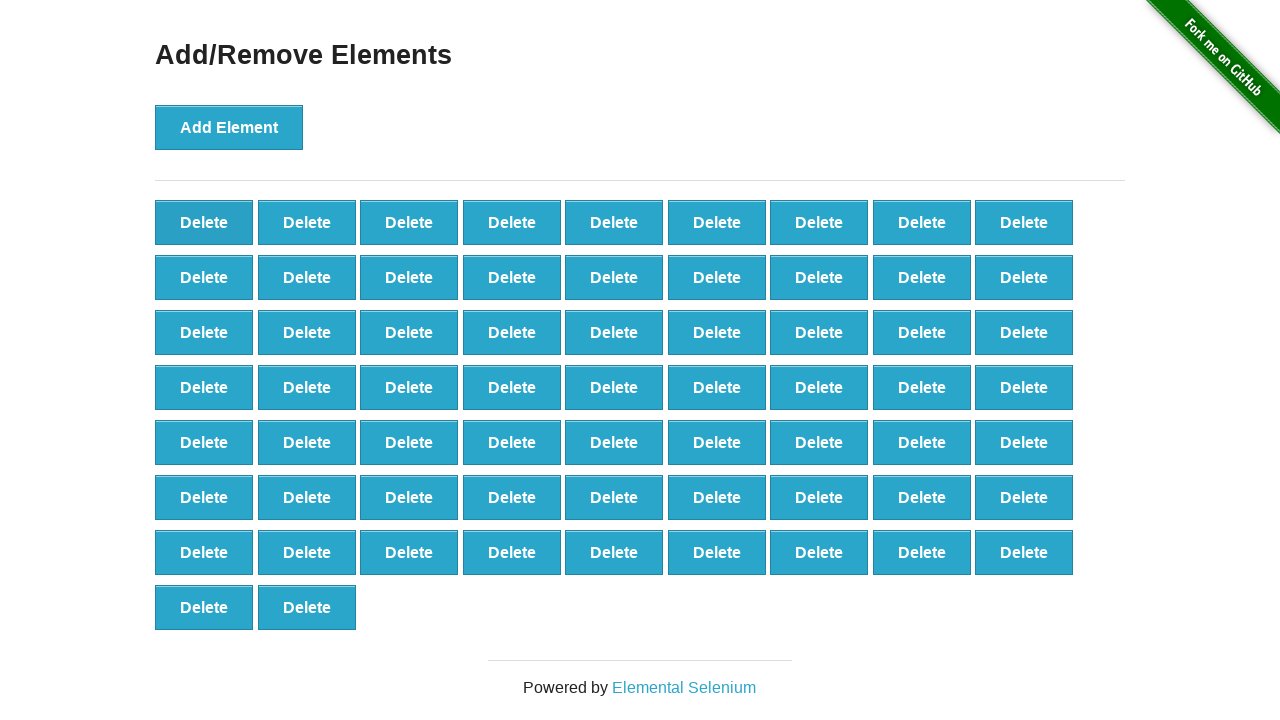

Clicked delete button to remove element (iteration 36/90) at (204, 222) on xpath=//button[@onclick='deleteElement()'] >> nth=0
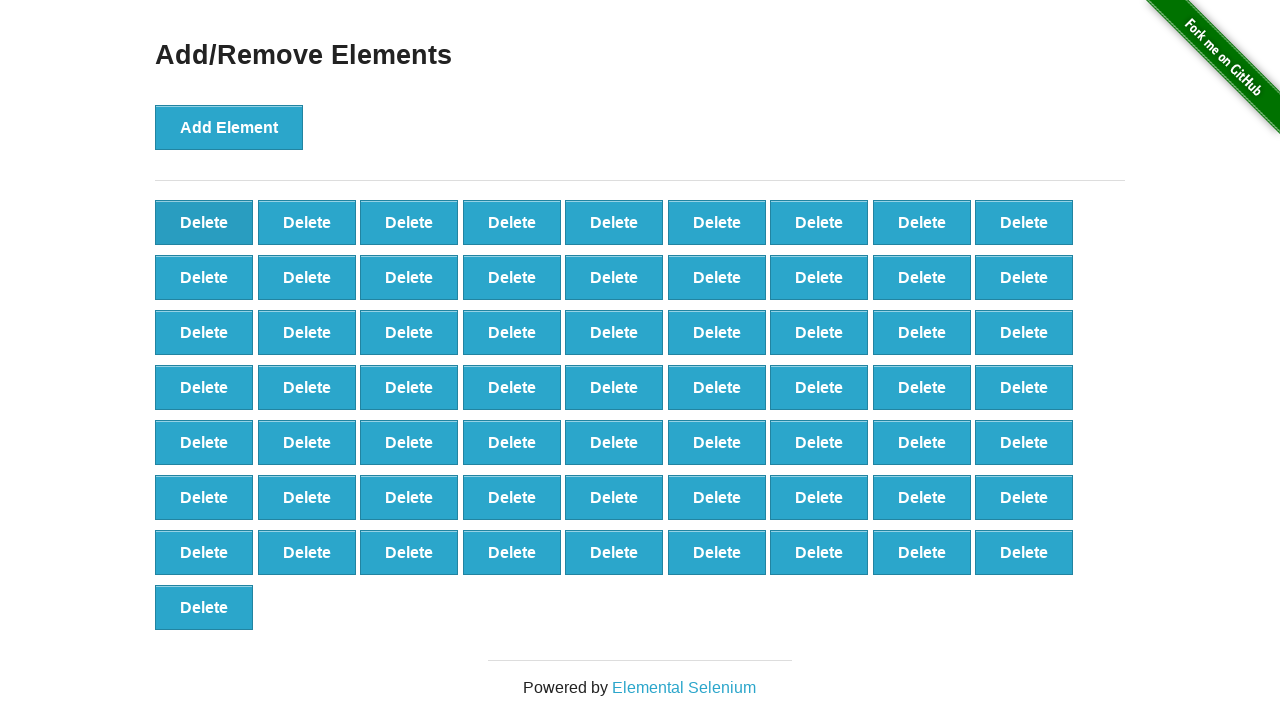

Clicked delete button to remove element (iteration 37/90) at (204, 222) on xpath=//button[@onclick='deleteElement()'] >> nth=0
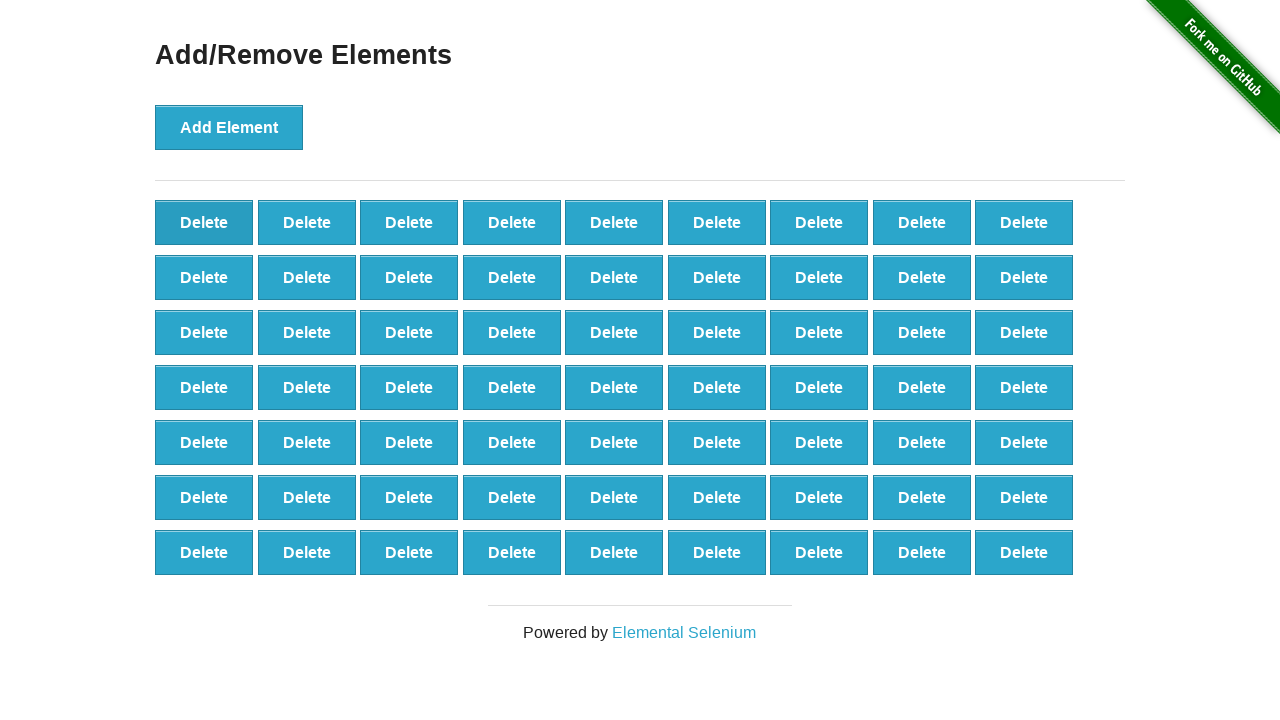

Clicked delete button to remove element (iteration 38/90) at (204, 222) on xpath=//button[@onclick='deleteElement()'] >> nth=0
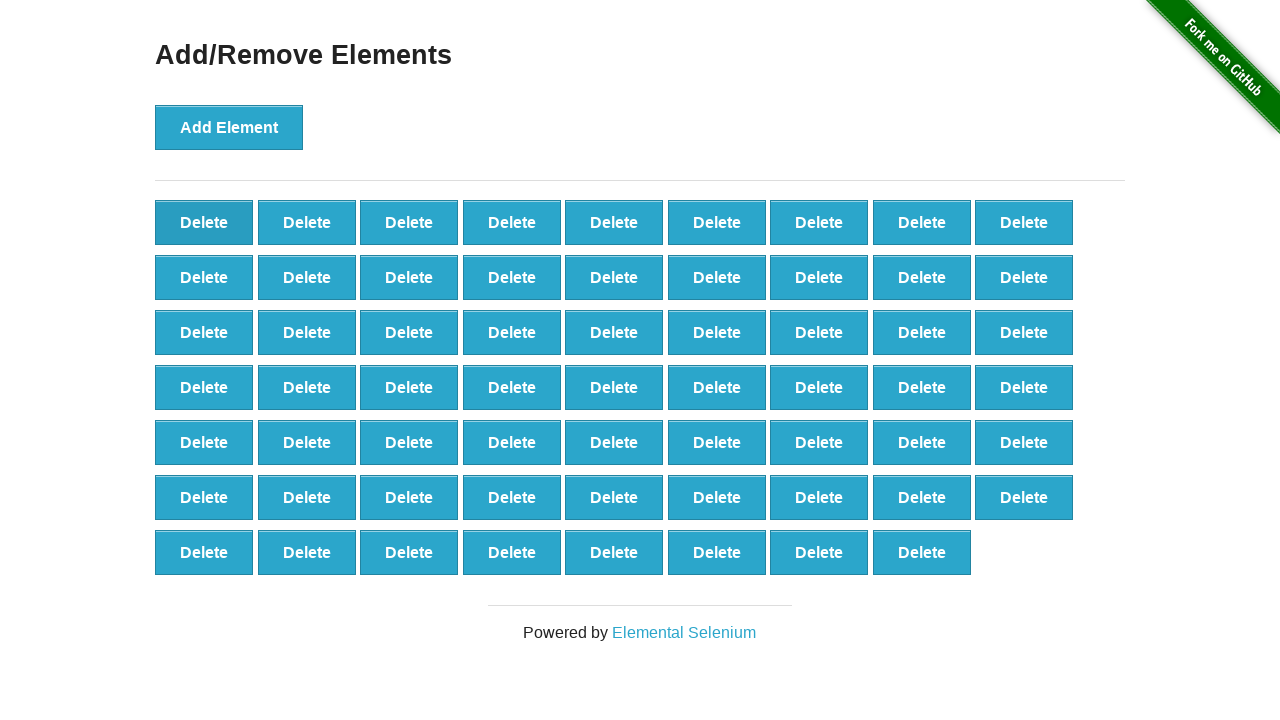

Clicked delete button to remove element (iteration 39/90) at (204, 222) on xpath=//button[@onclick='deleteElement()'] >> nth=0
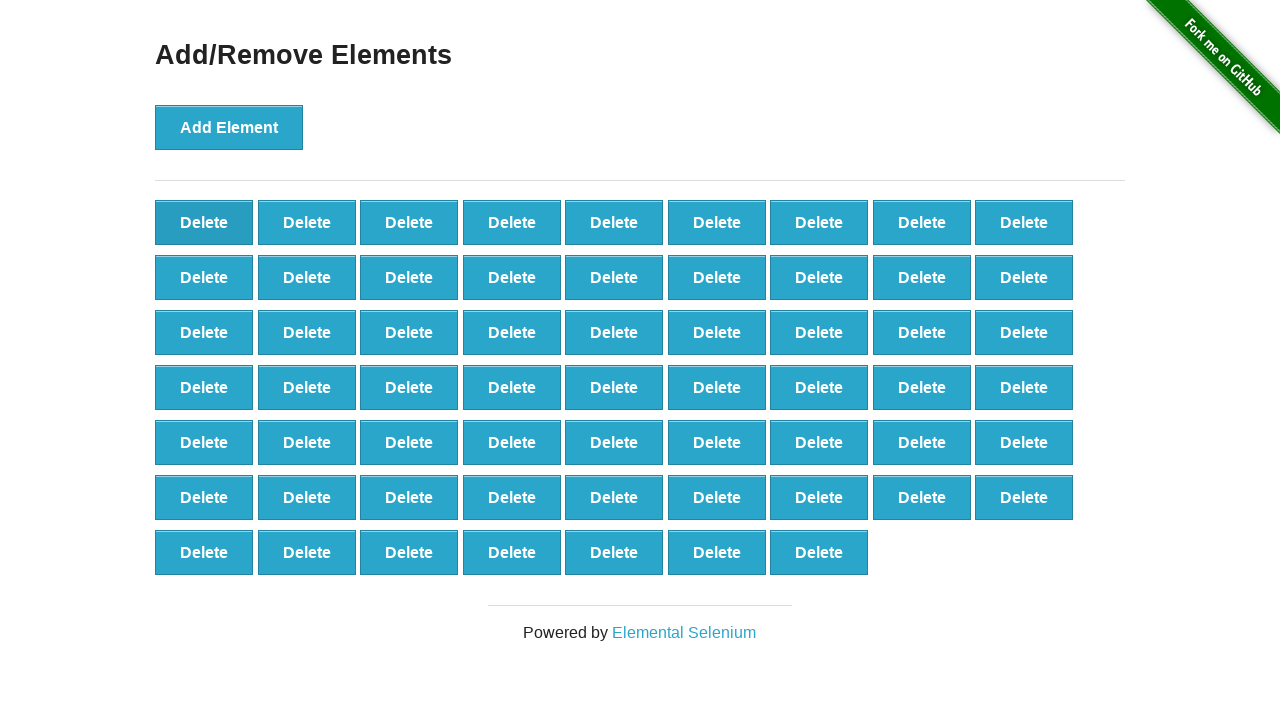

Clicked delete button to remove element (iteration 40/90) at (204, 222) on xpath=//button[@onclick='deleteElement()'] >> nth=0
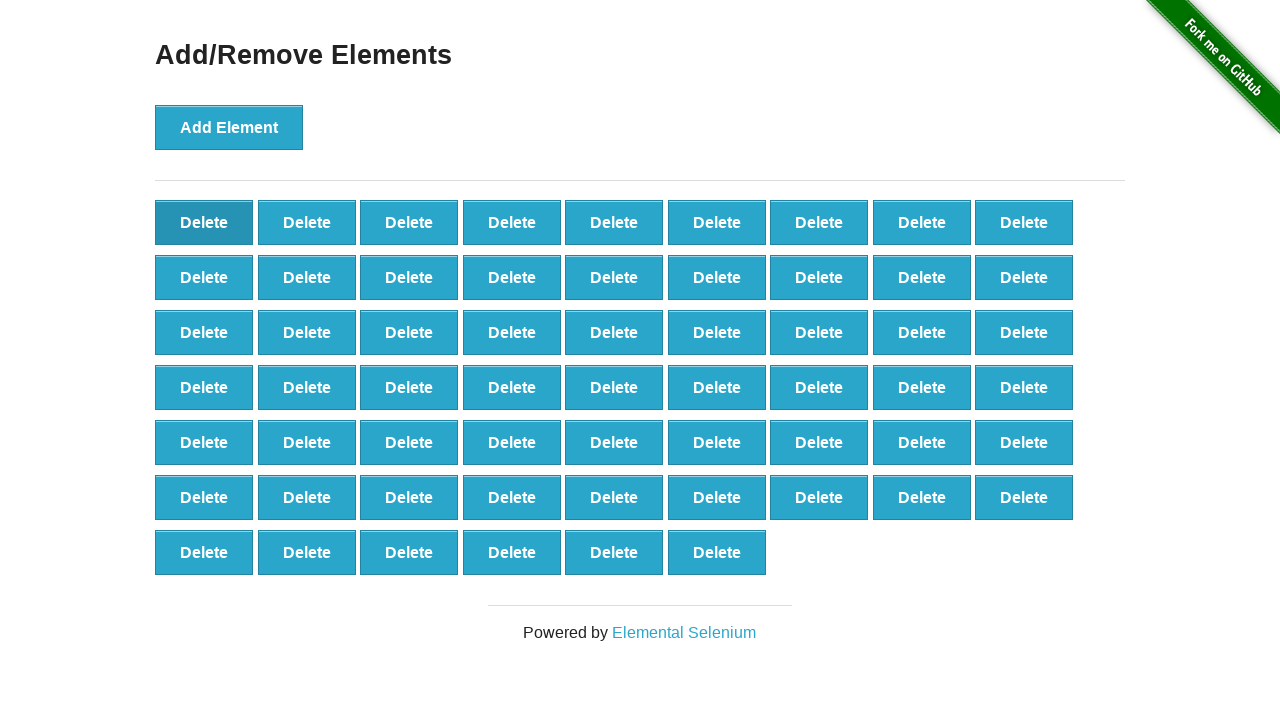

Clicked delete button to remove element (iteration 41/90) at (204, 222) on xpath=//button[@onclick='deleteElement()'] >> nth=0
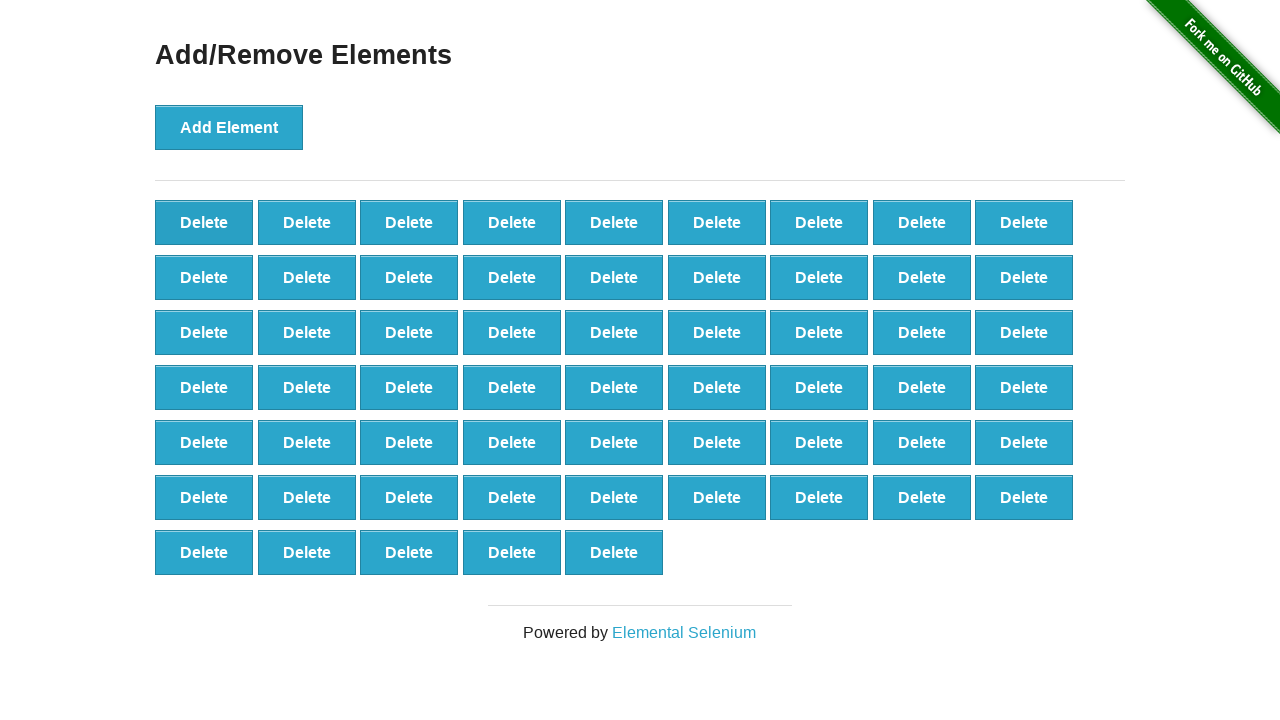

Clicked delete button to remove element (iteration 42/90) at (204, 222) on xpath=//button[@onclick='deleteElement()'] >> nth=0
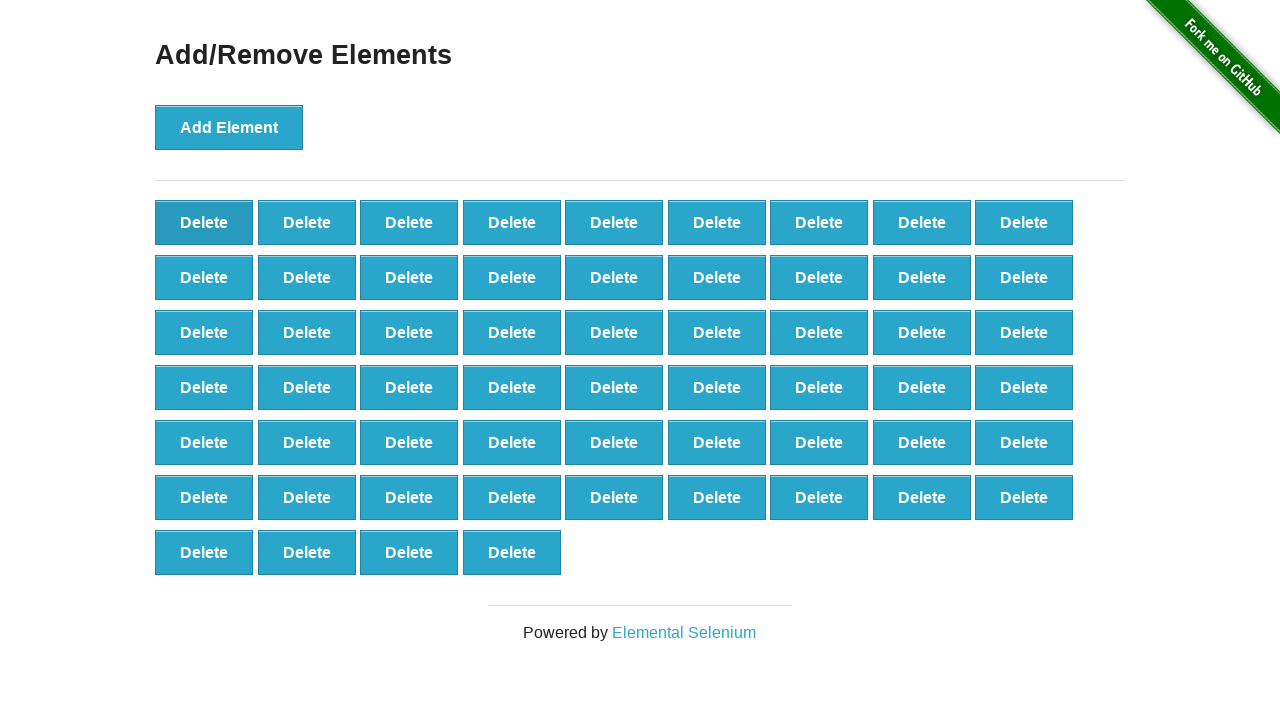

Clicked delete button to remove element (iteration 43/90) at (204, 222) on xpath=//button[@onclick='deleteElement()'] >> nth=0
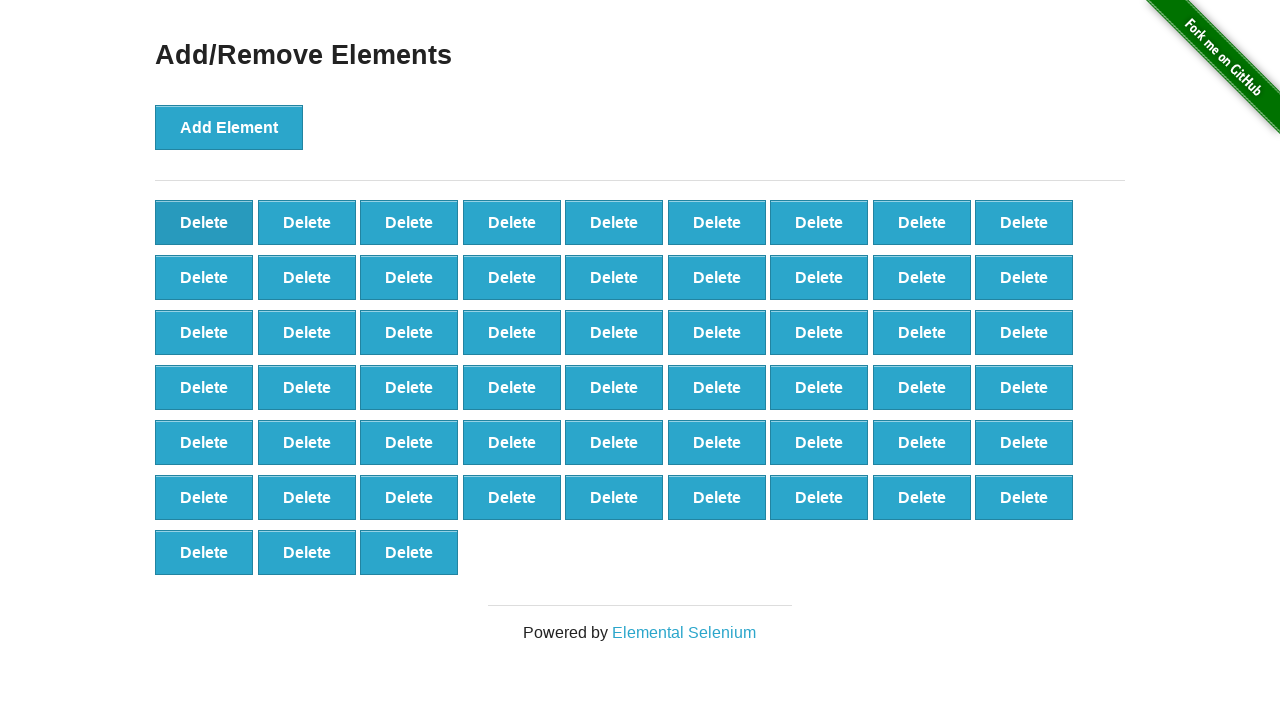

Clicked delete button to remove element (iteration 44/90) at (204, 222) on xpath=//button[@onclick='deleteElement()'] >> nth=0
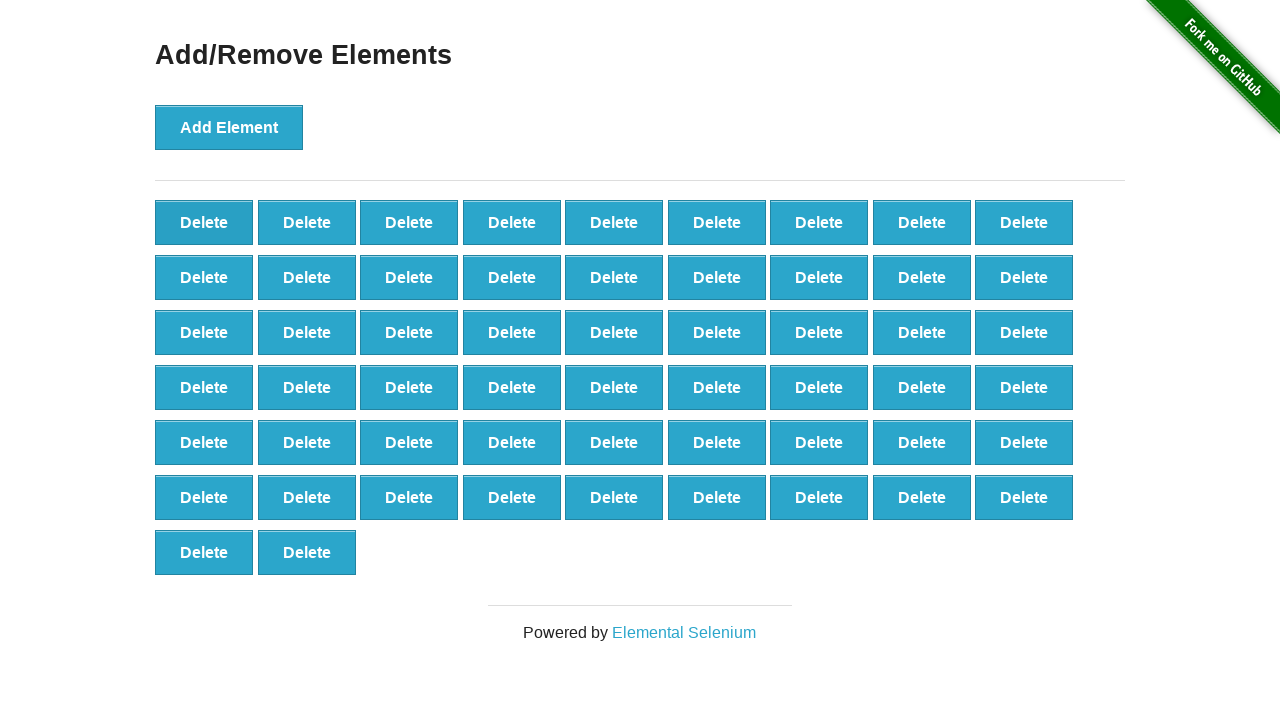

Clicked delete button to remove element (iteration 45/90) at (204, 222) on xpath=//button[@onclick='deleteElement()'] >> nth=0
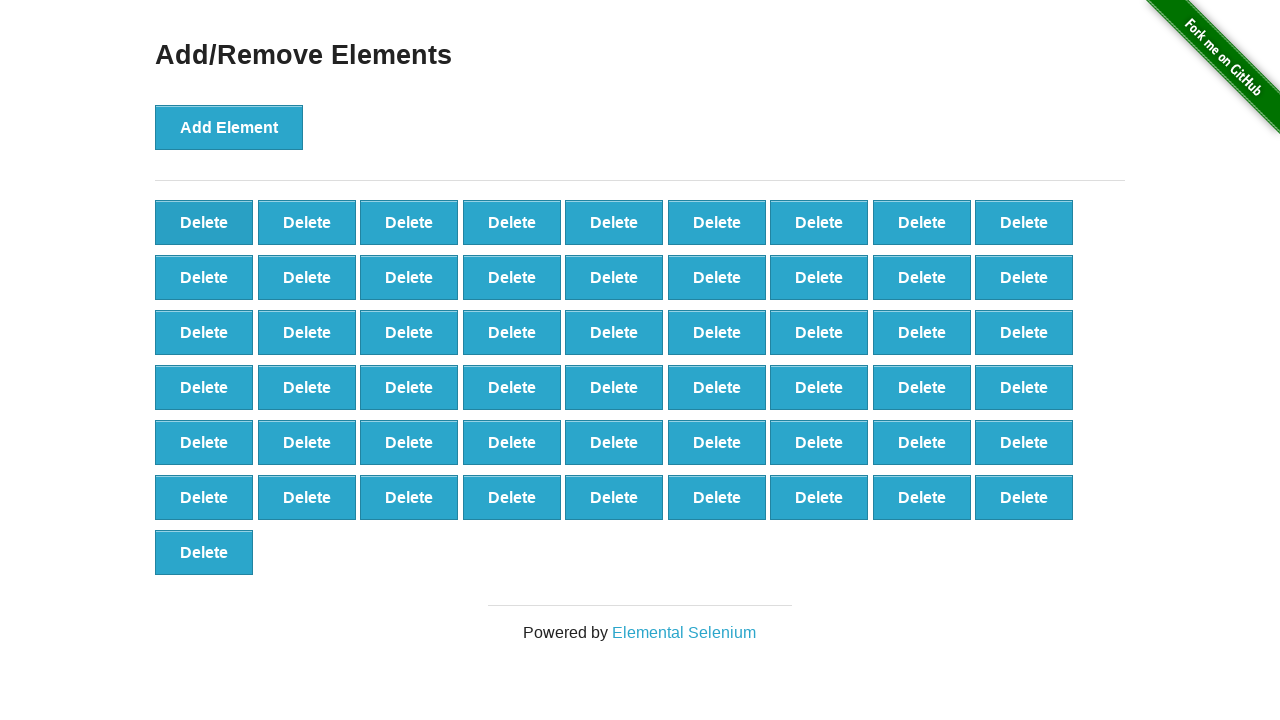

Clicked delete button to remove element (iteration 46/90) at (204, 222) on xpath=//button[@onclick='deleteElement()'] >> nth=0
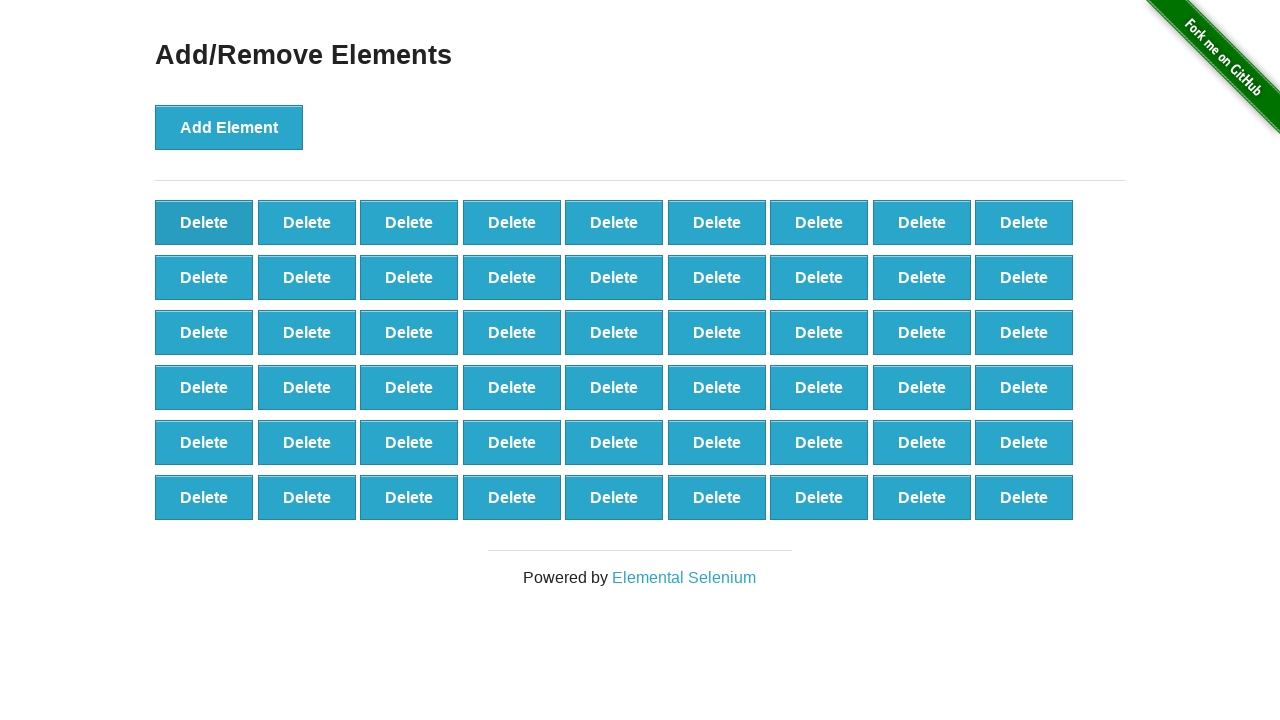

Clicked delete button to remove element (iteration 47/90) at (204, 222) on xpath=//button[@onclick='deleteElement()'] >> nth=0
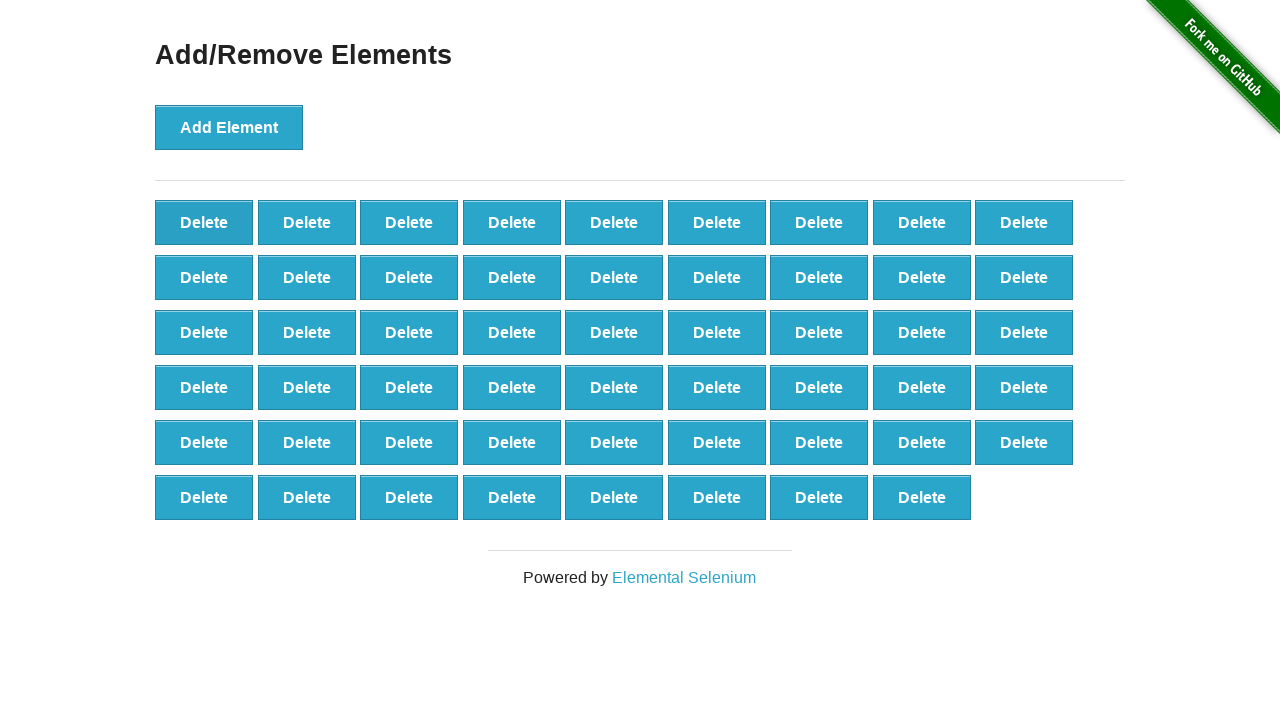

Clicked delete button to remove element (iteration 48/90) at (204, 222) on xpath=//button[@onclick='deleteElement()'] >> nth=0
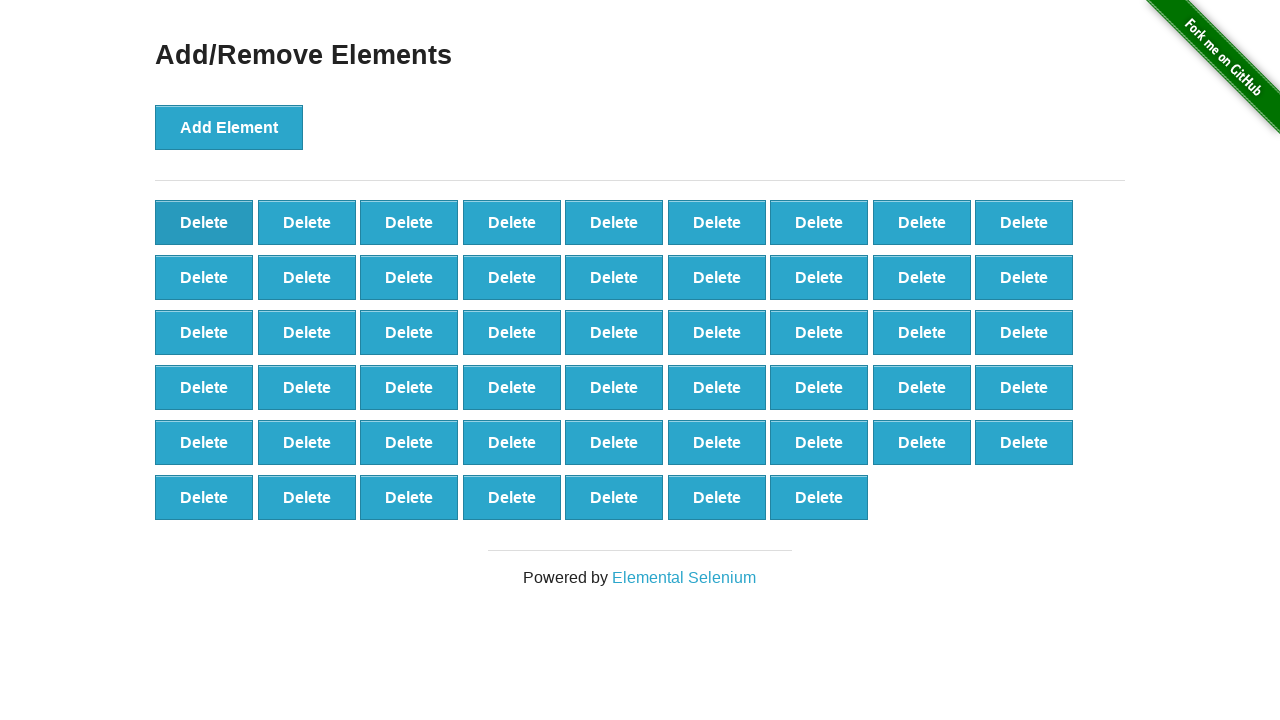

Clicked delete button to remove element (iteration 49/90) at (204, 222) on xpath=//button[@onclick='deleteElement()'] >> nth=0
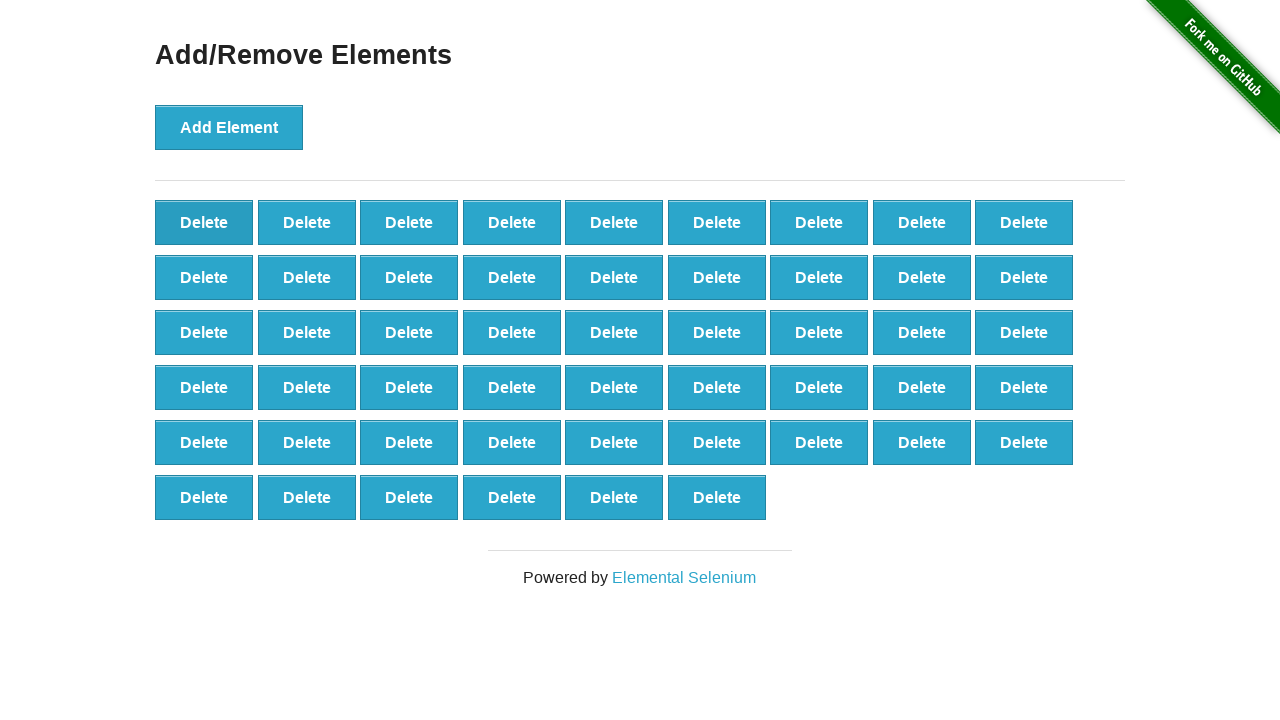

Clicked delete button to remove element (iteration 50/90) at (204, 222) on xpath=//button[@onclick='deleteElement()'] >> nth=0
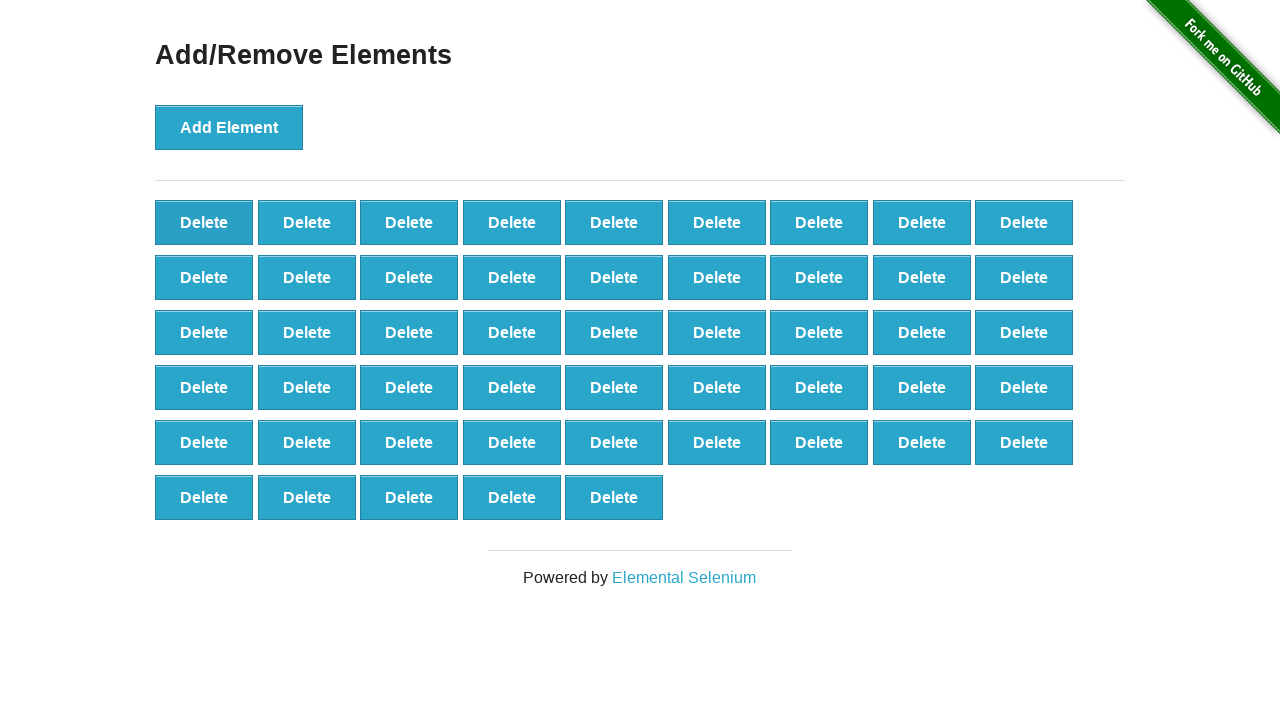

Clicked delete button to remove element (iteration 51/90) at (204, 222) on xpath=//button[@onclick='deleteElement()'] >> nth=0
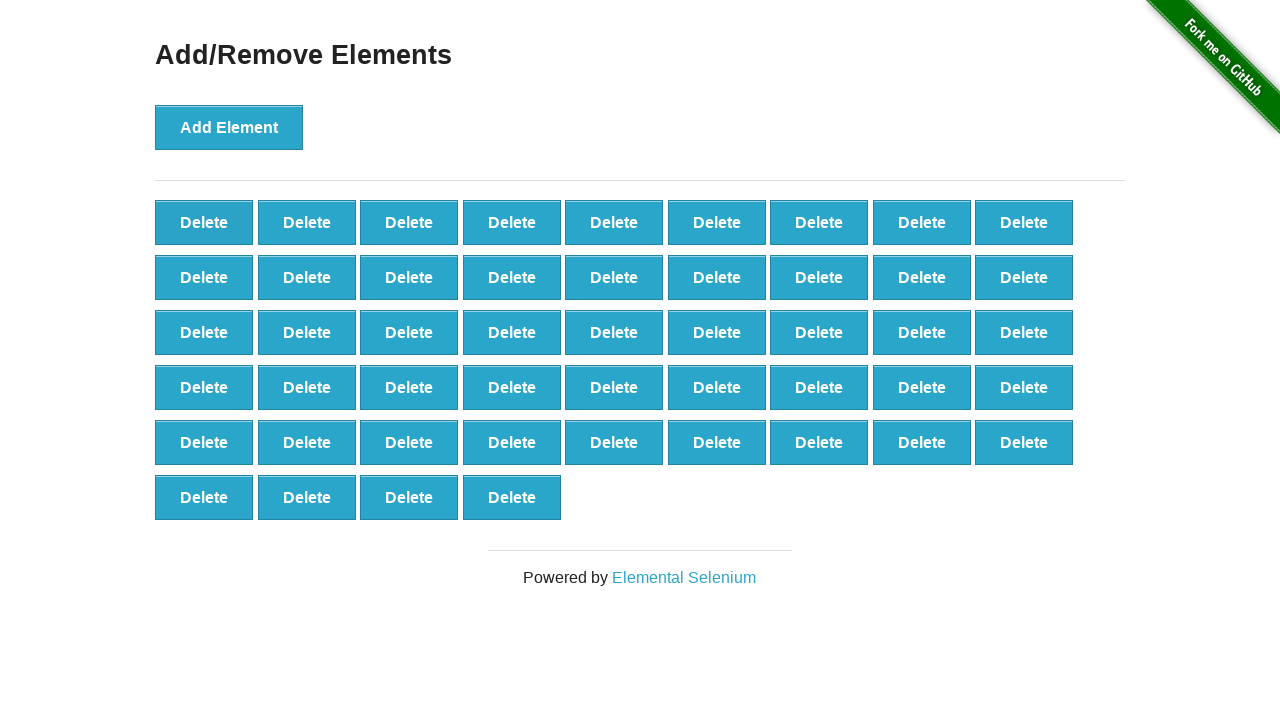

Clicked delete button to remove element (iteration 52/90) at (204, 222) on xpath=//button[@onclick='deleteElement()'] >> nth=0
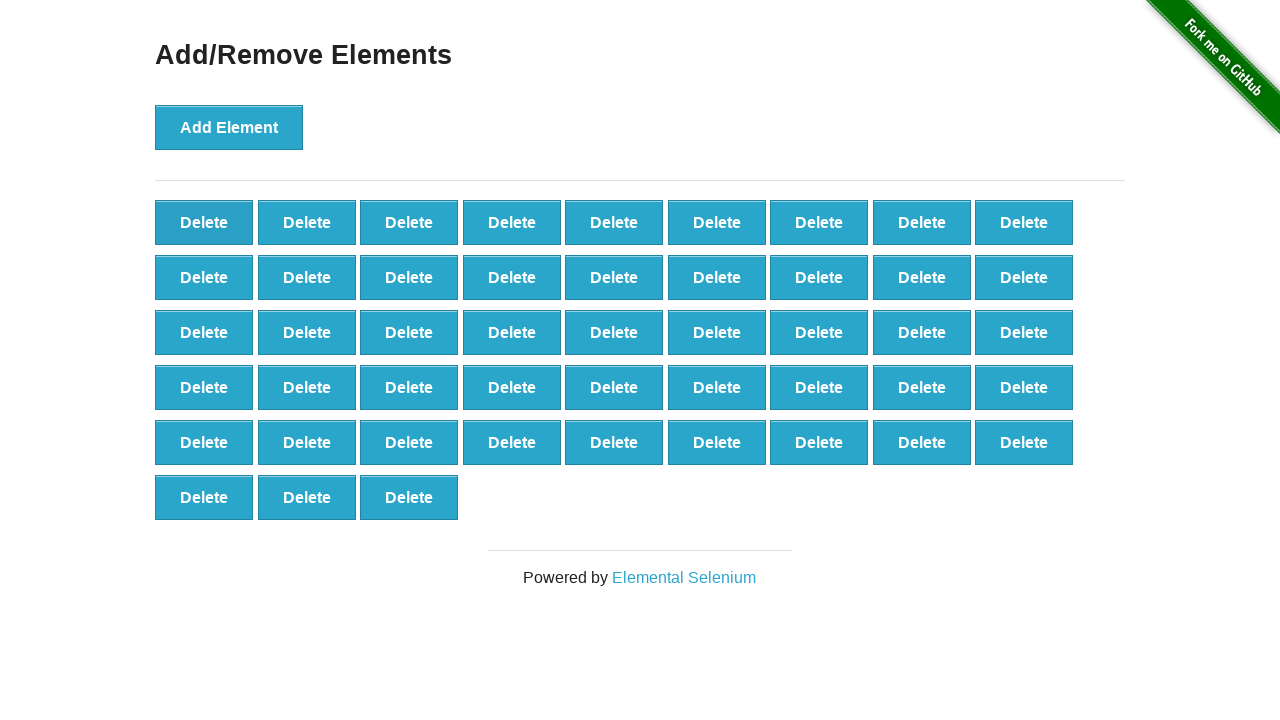

Clicked delete button to remove element (iteration 53/90) at (204, 222) on xpath=//button[@onclick='deleteElement()'] >> nth=0
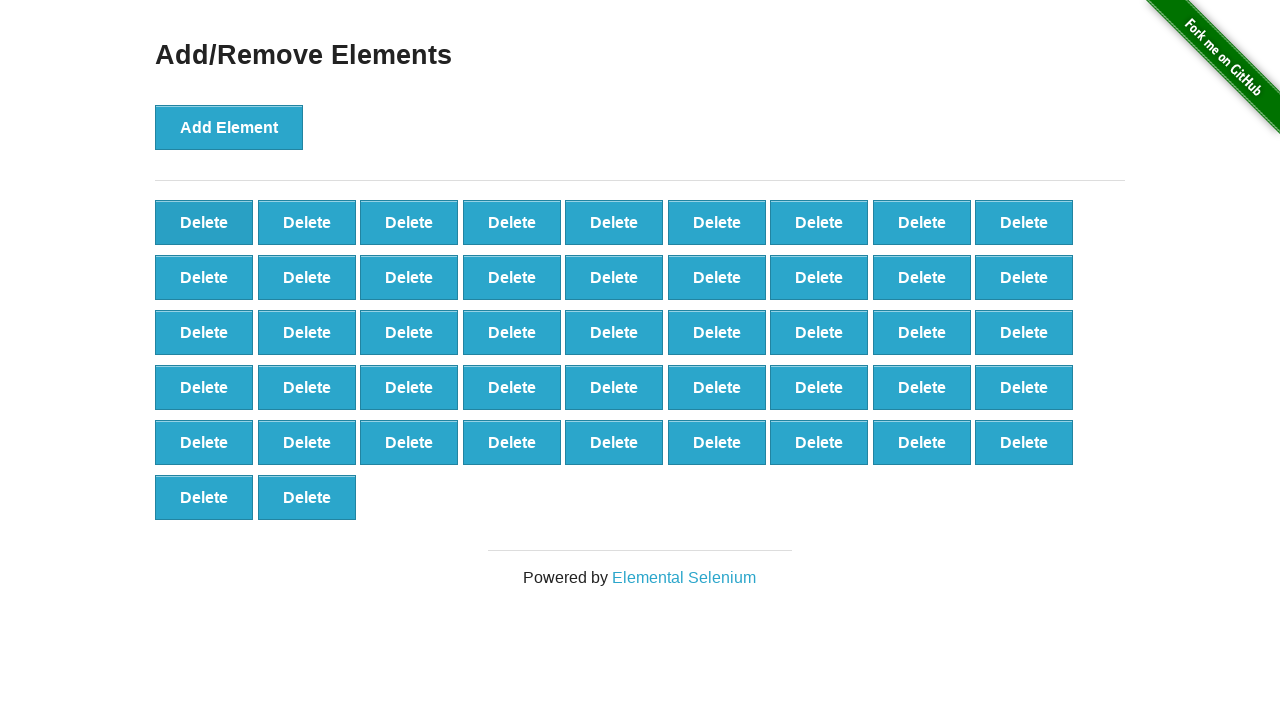

Clicked delete button to remove element (iteration 54/90) at (204, 222) on xpath=//button[@onclick='deleteElement()'] >> nth=0
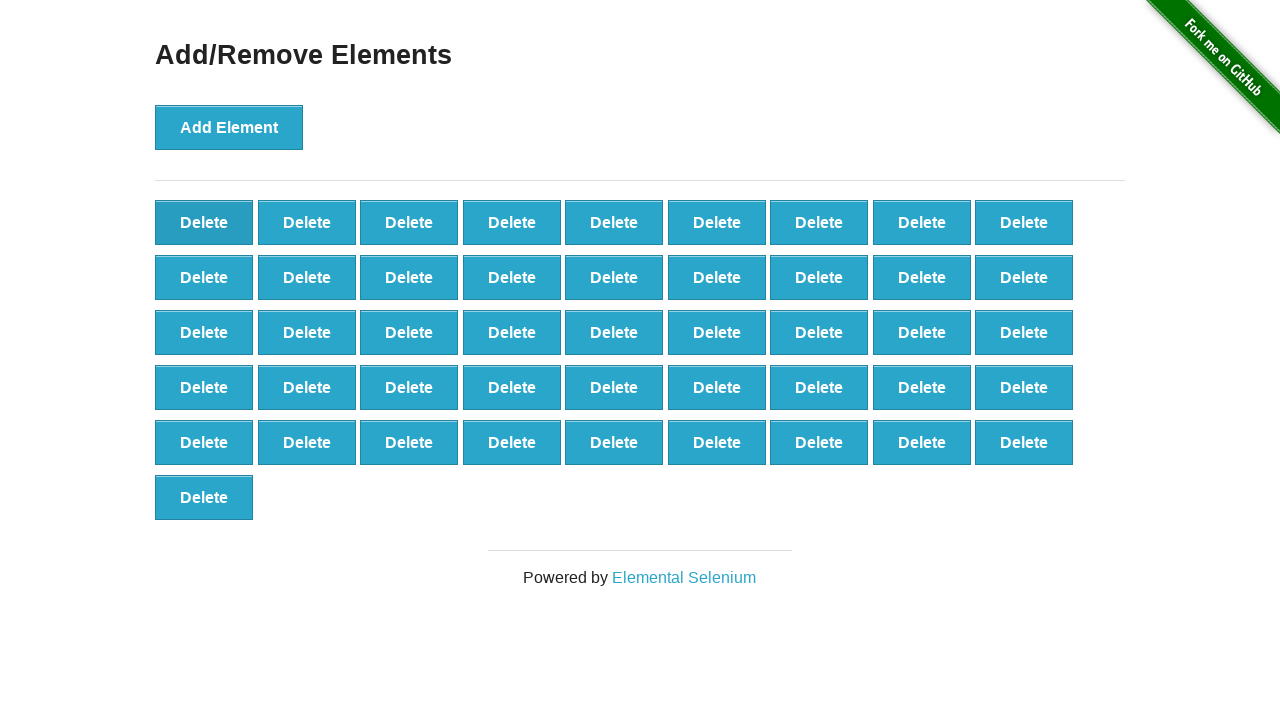

Clicked delete button to remove element (iteration 55/90) at (204, 222) on xpath=//button[@onclick='deleteElement()'] >> nth=0
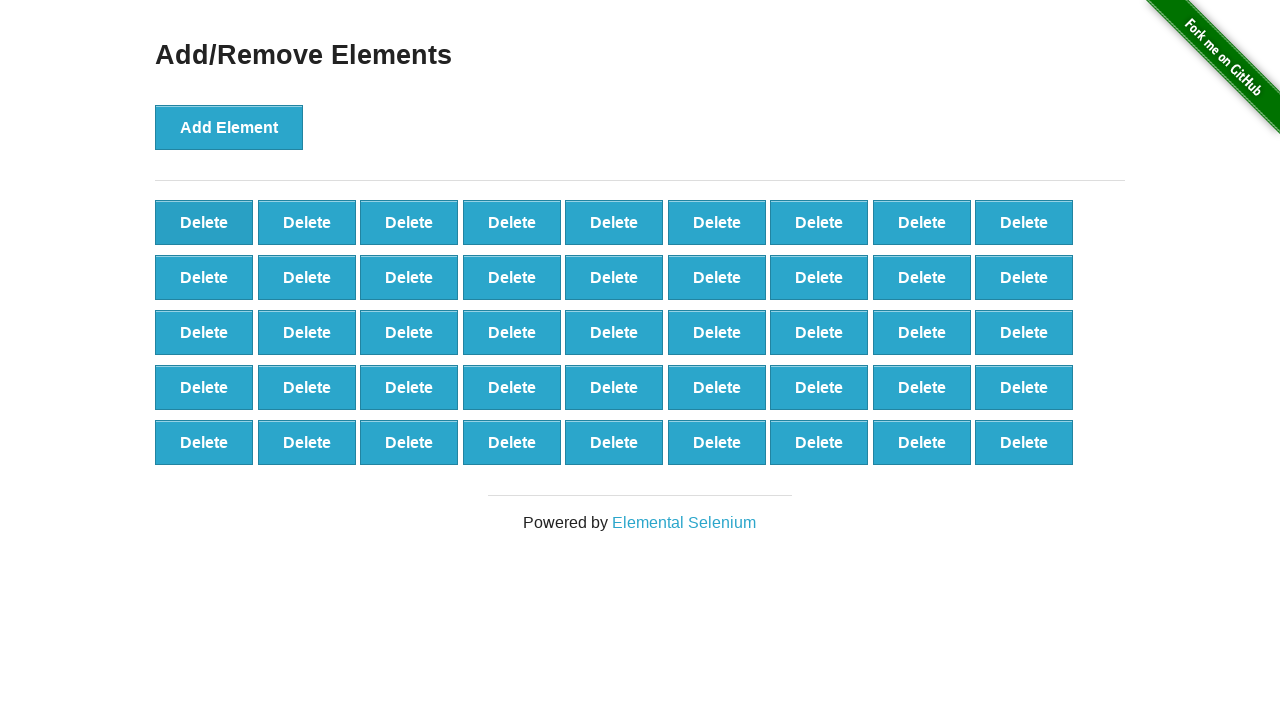

Clicked delete button to remove element (iteration 56/90) at (204, 222) on xpath=//button[@onclick='deleteElement()'] >> nth=0
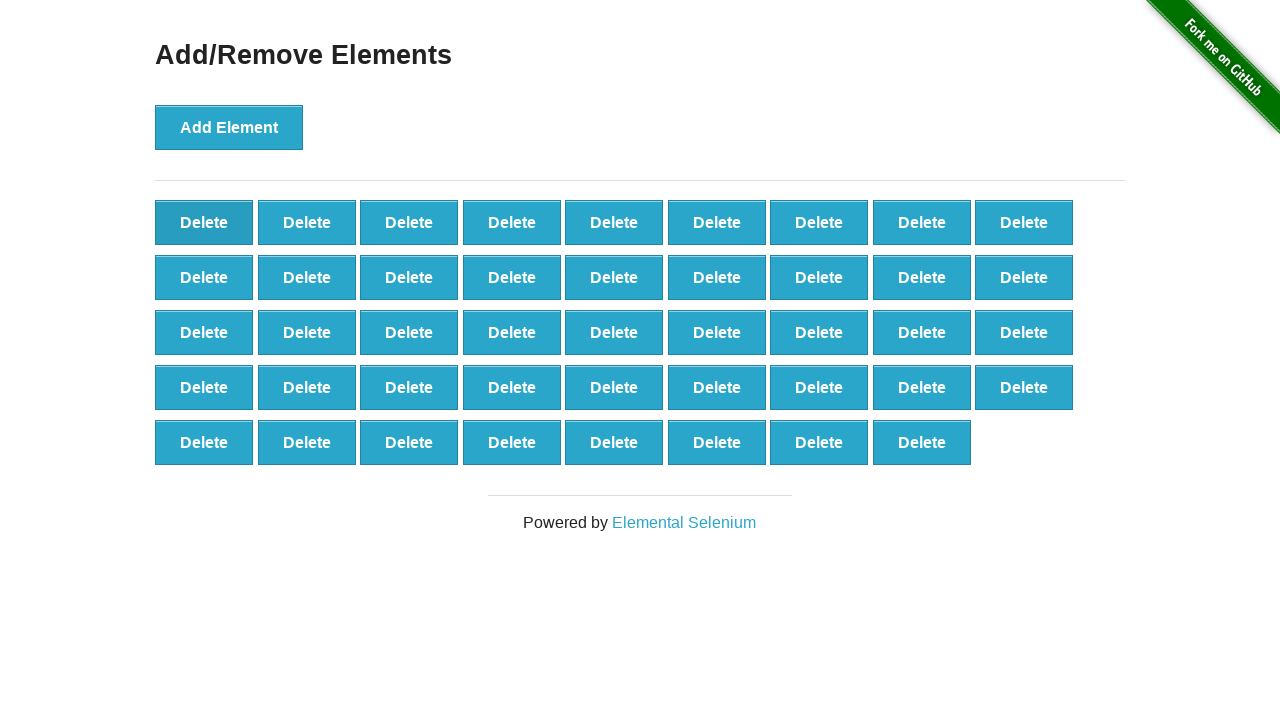

Clicked delete button to remove element (iteration 57/90) at (204, 222) on xpath=//button[@onclick='deleteElement()'] >> nth=0
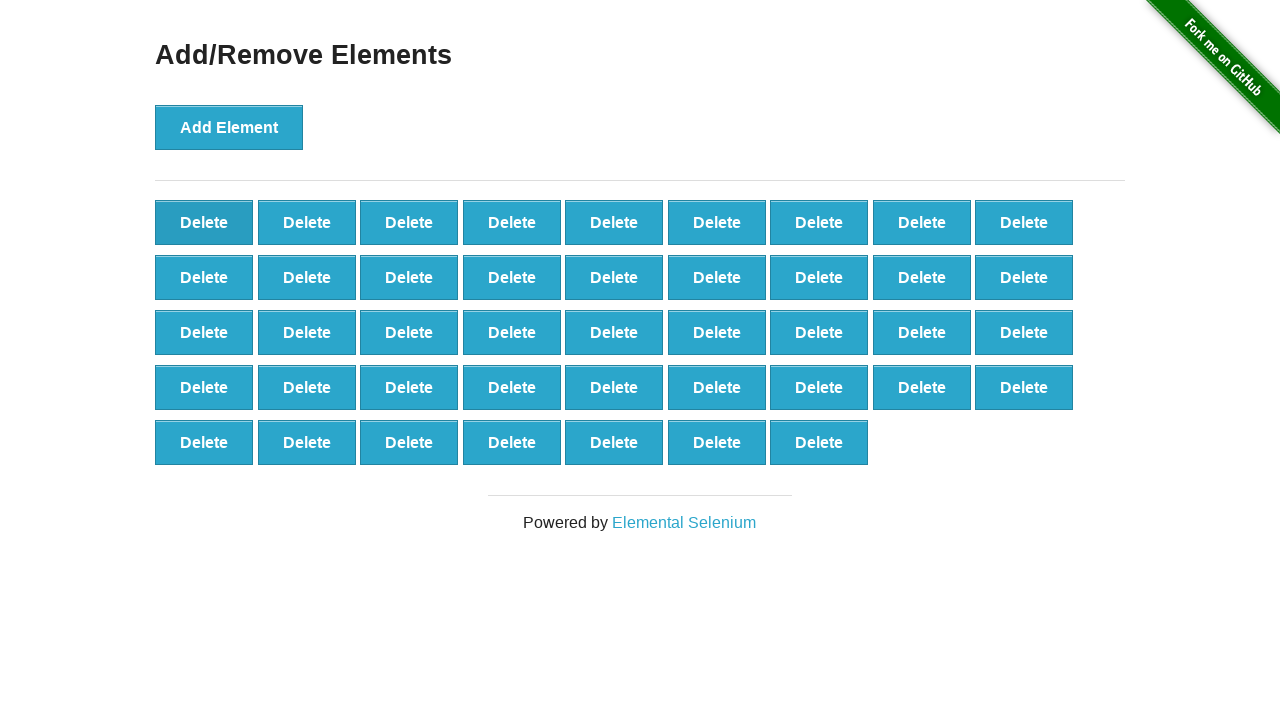

Clicked delete button to remove element (iteration 58/90) at (204, 222) on xpath=//button[@onclick='deleteElement()'] >> nth=0
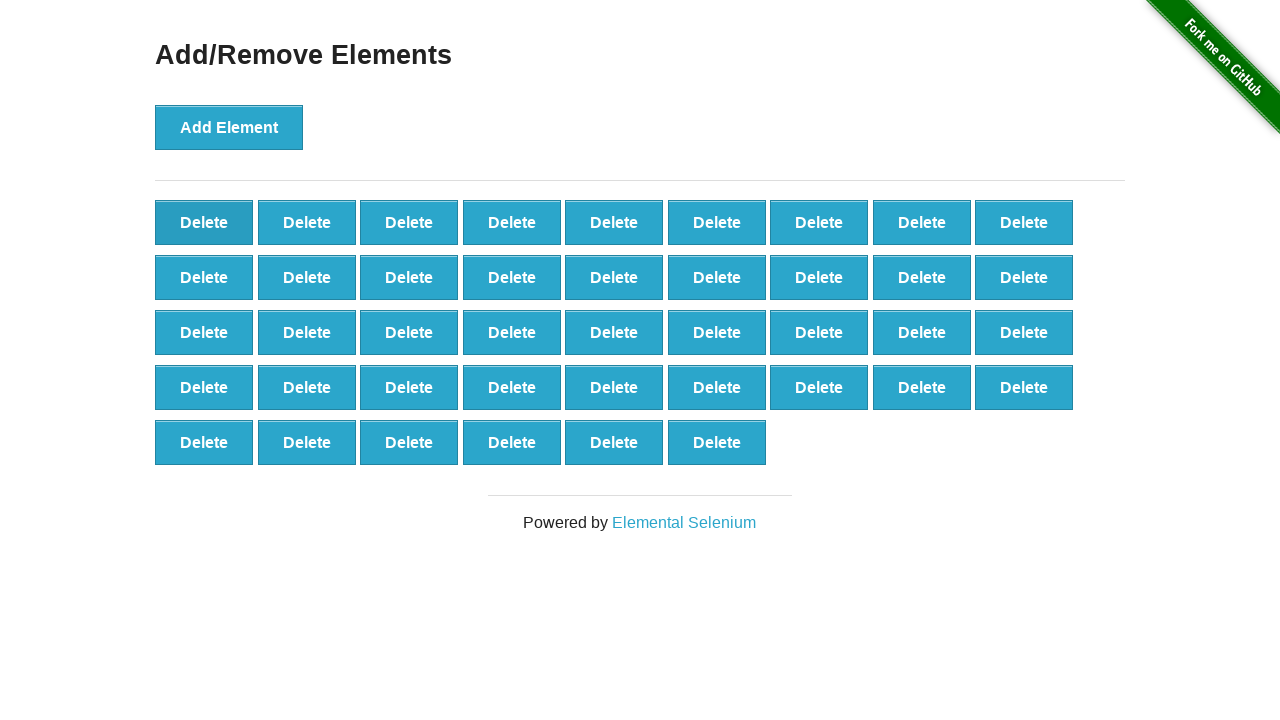

Clicked delete button to remove element (iteration 59/90) at (204, 222) on xpath=//button[@onclick='deleteElement()'] >> nth=0
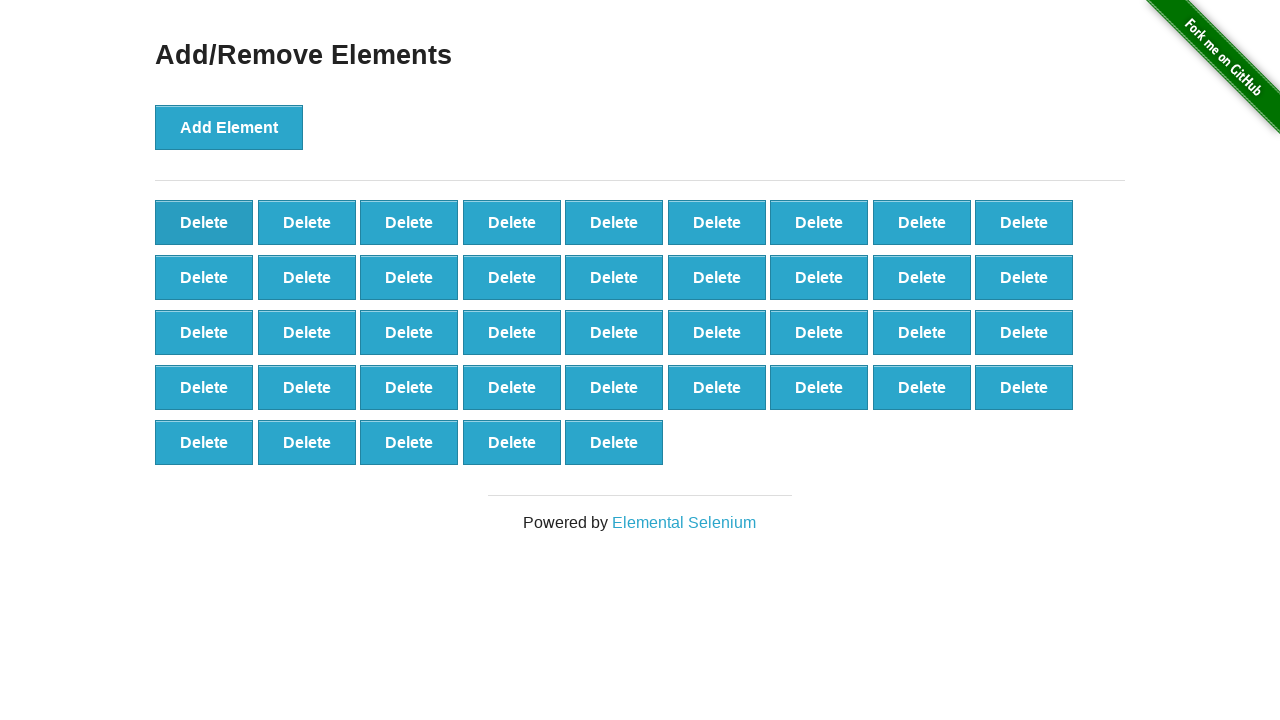

Clicked delete button to remove element (iteration 60/90) at (204, 222) on xpath=//button[@onclick='deleteElement()'] >> nth=0
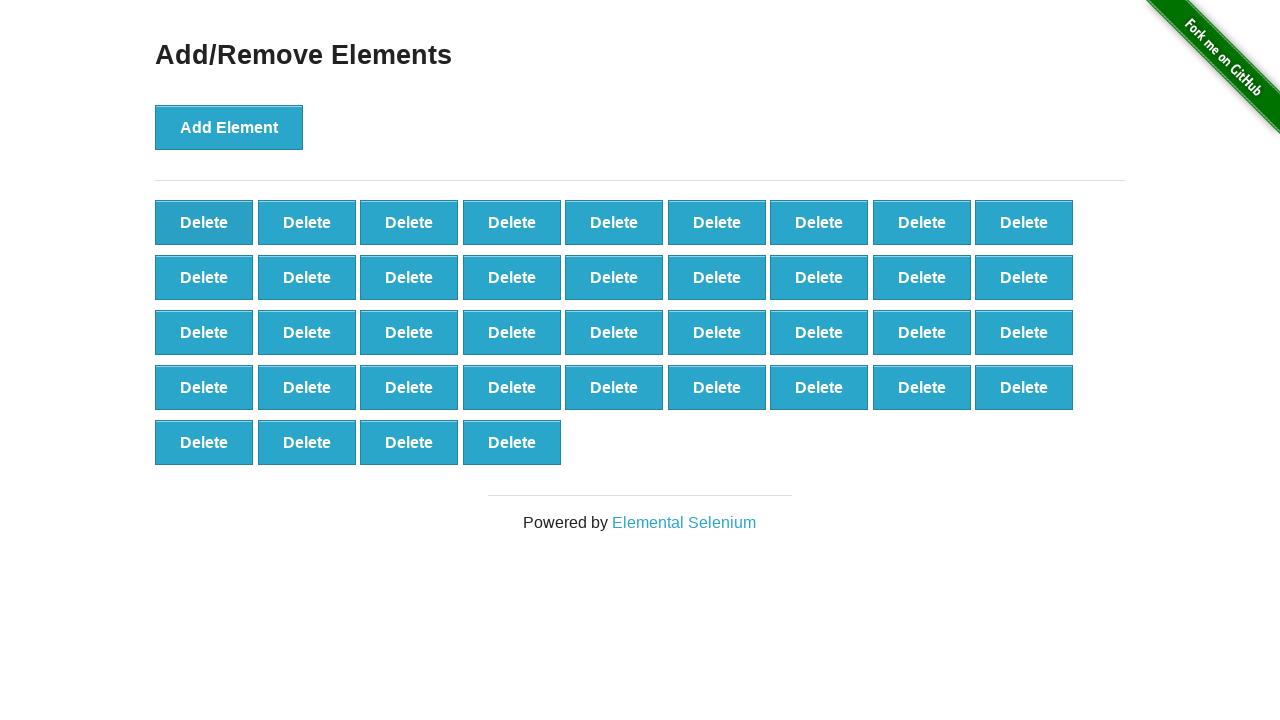

Clicked delete button to remove element (iteration 61/90) at (204, 222) on xpath=//button[@onclick='deleteElement()'] >> nth=0
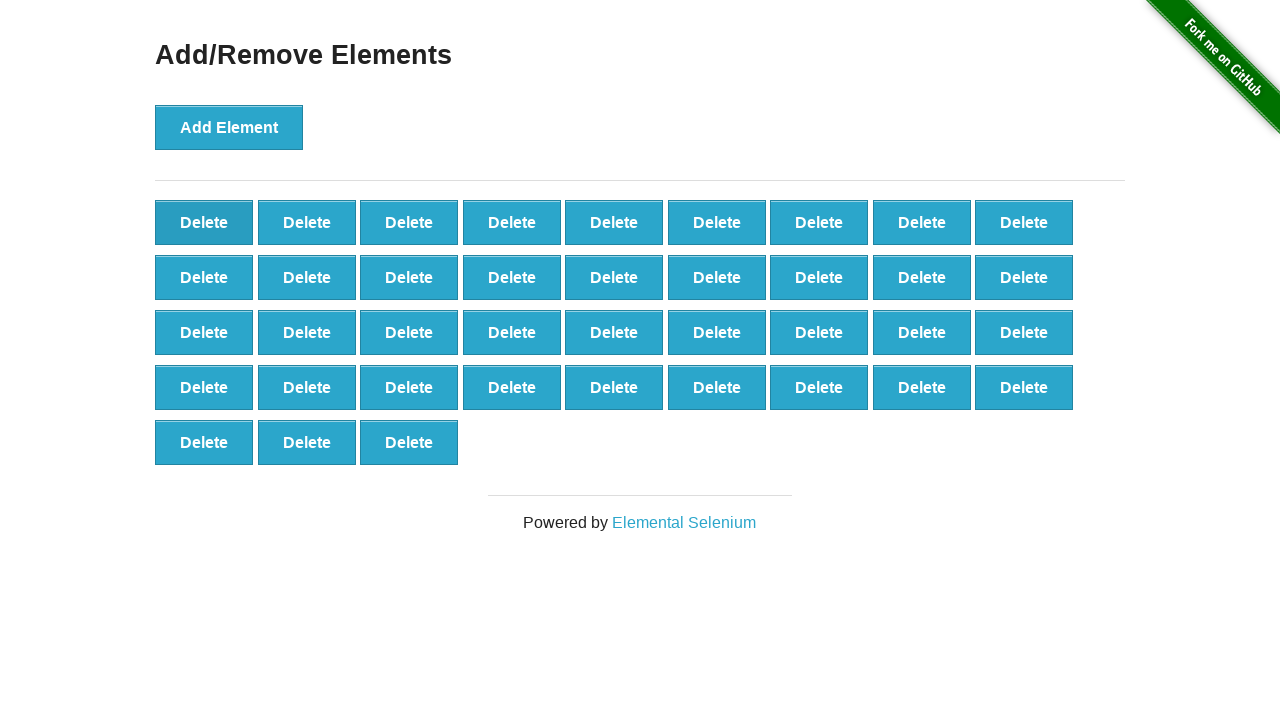

Clicked delete button to remove element (iteration 62/90) at (204, 222) on xpath=//button[@onclick='deleteElement()'] >> nth=0
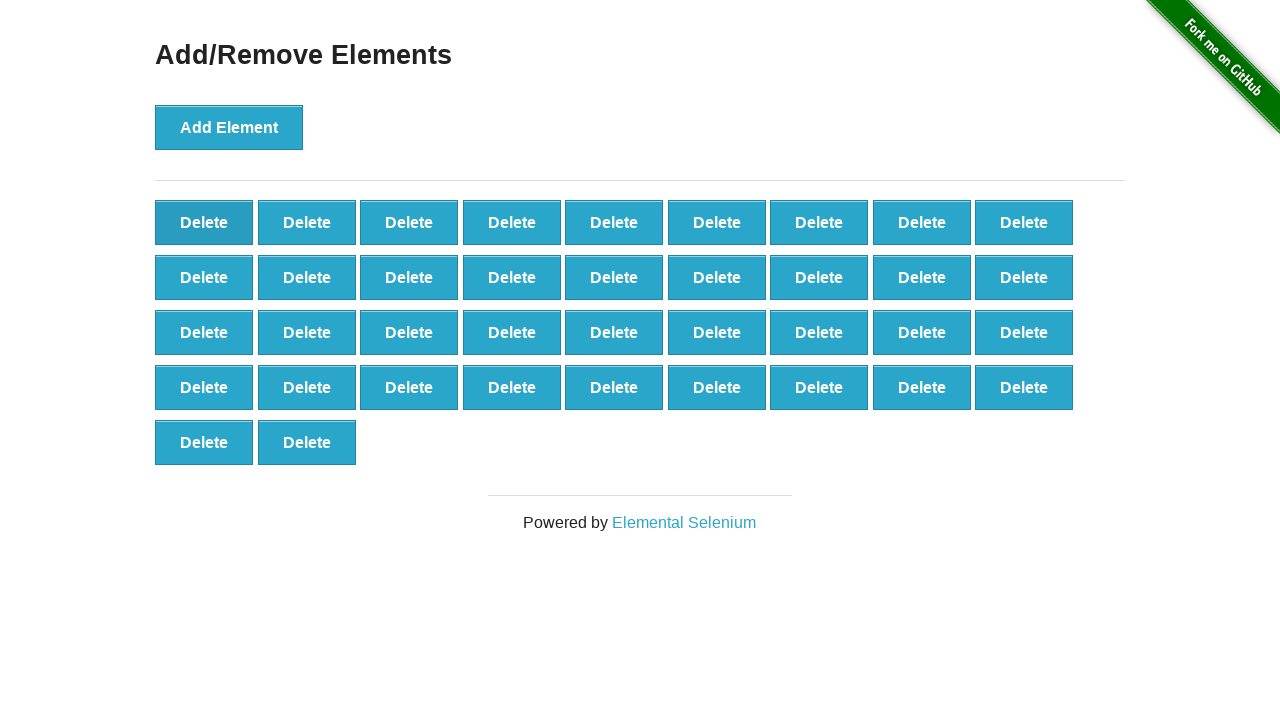

Clicked delete button to remove element (iteration 63/90) at (204, 222) on xpath=//button[@onclick='deleteElement()'] >> nth=0
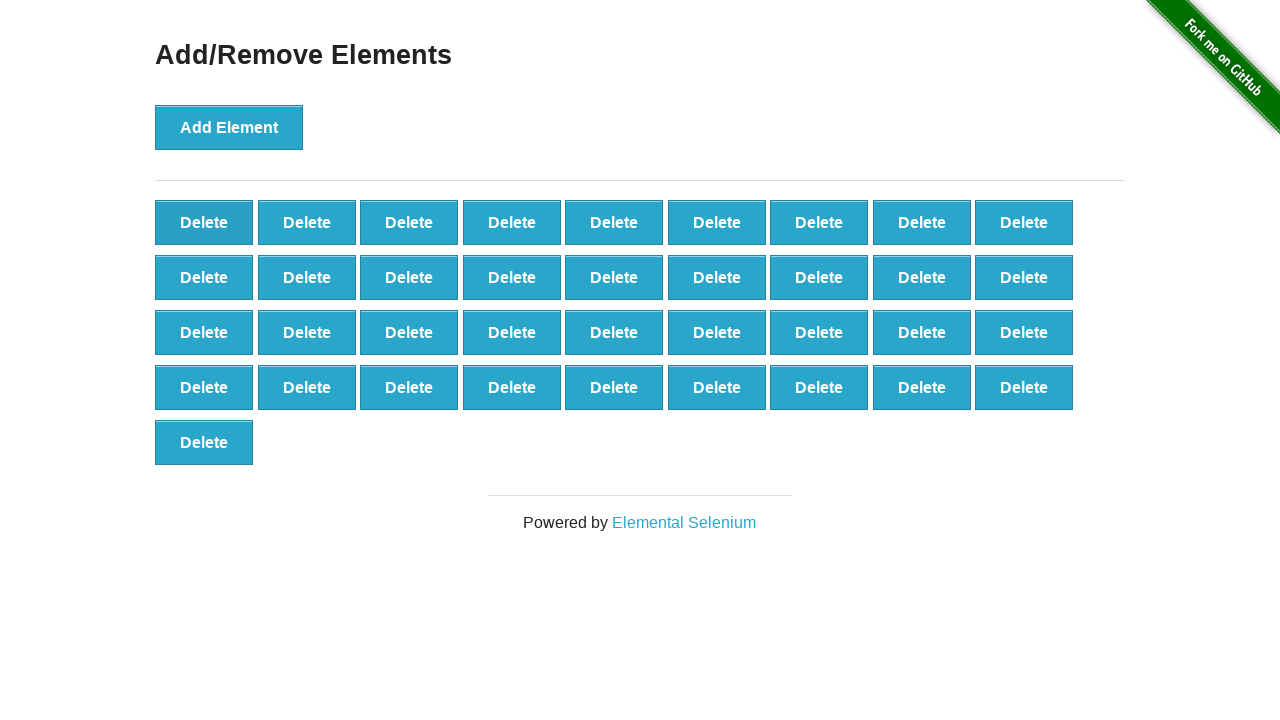

Clicked delete button to remove element (iteration 64/90) at (204, 222) on xpath=//button[@onclick='deleteElement()'] >> nth=0
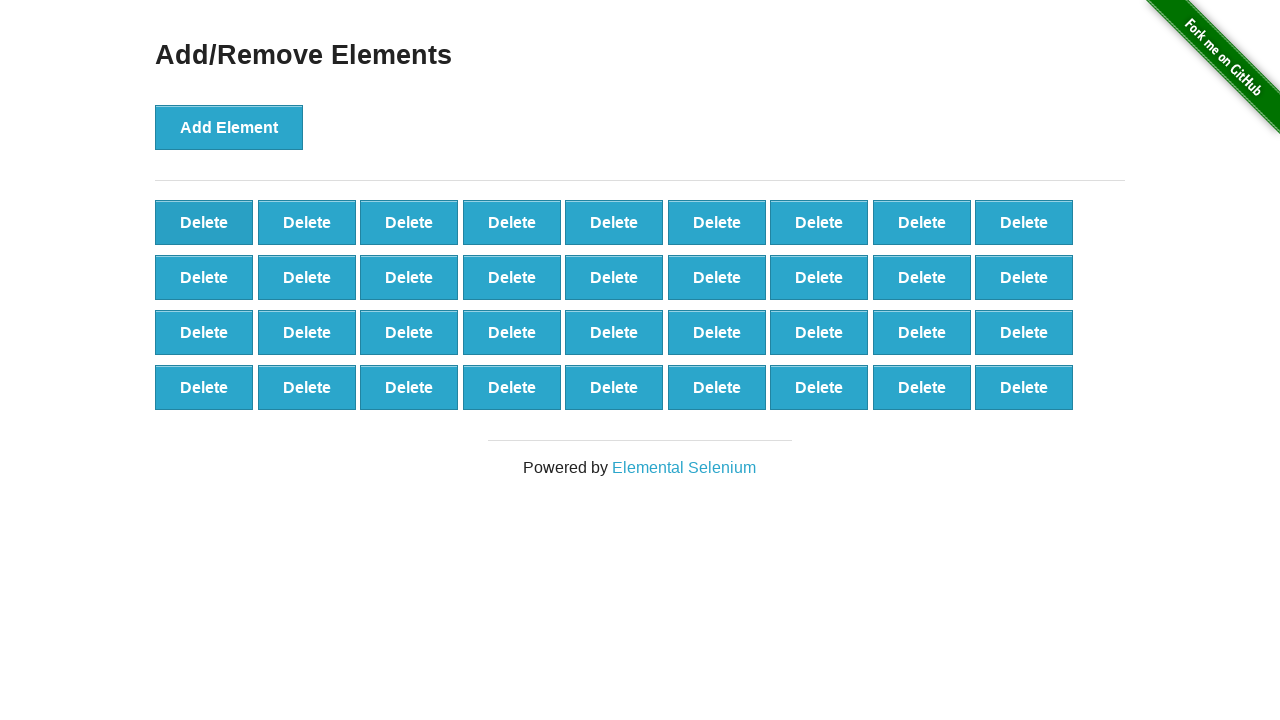

Clicked delete button to remove element (iteration 65/90) at (204, 222) on xpath=//button[@onclick='deleteElement()'] >> nth=0
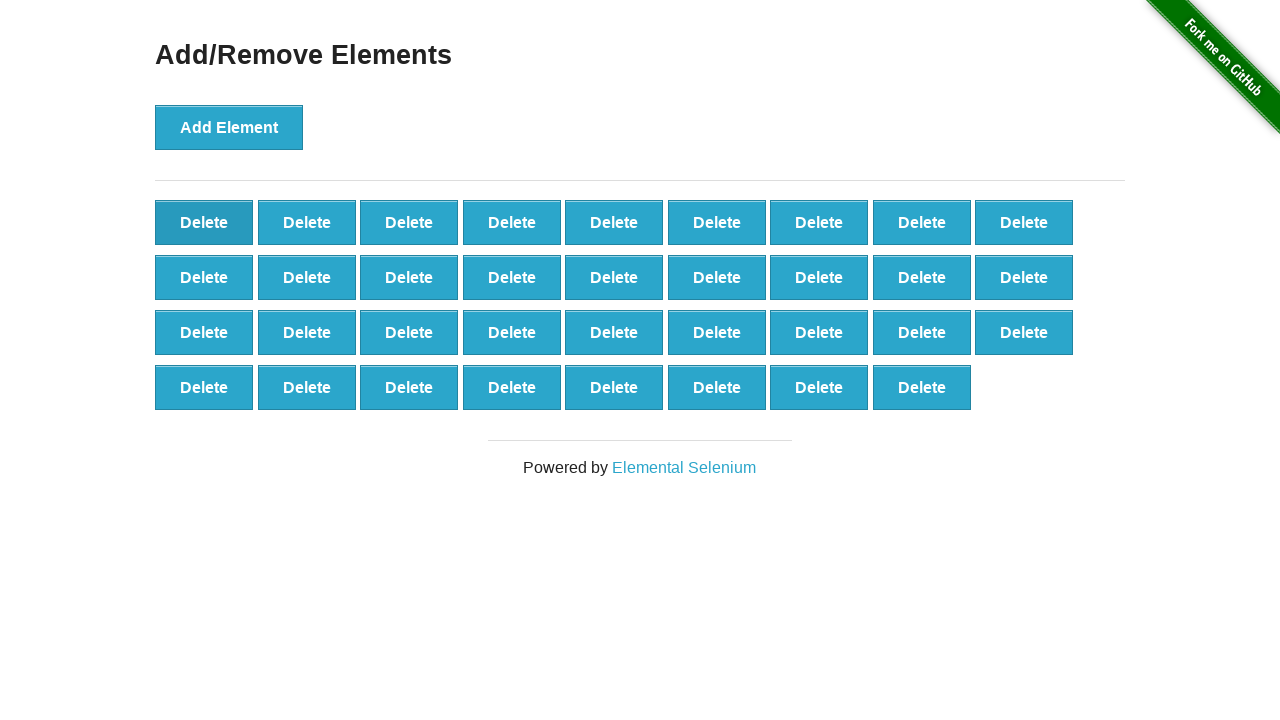

Clicked delete button to remove element (iteration 66/90) at (204, 222) on xpath=//button[@onclick='deleteElement()'] >> nth=0
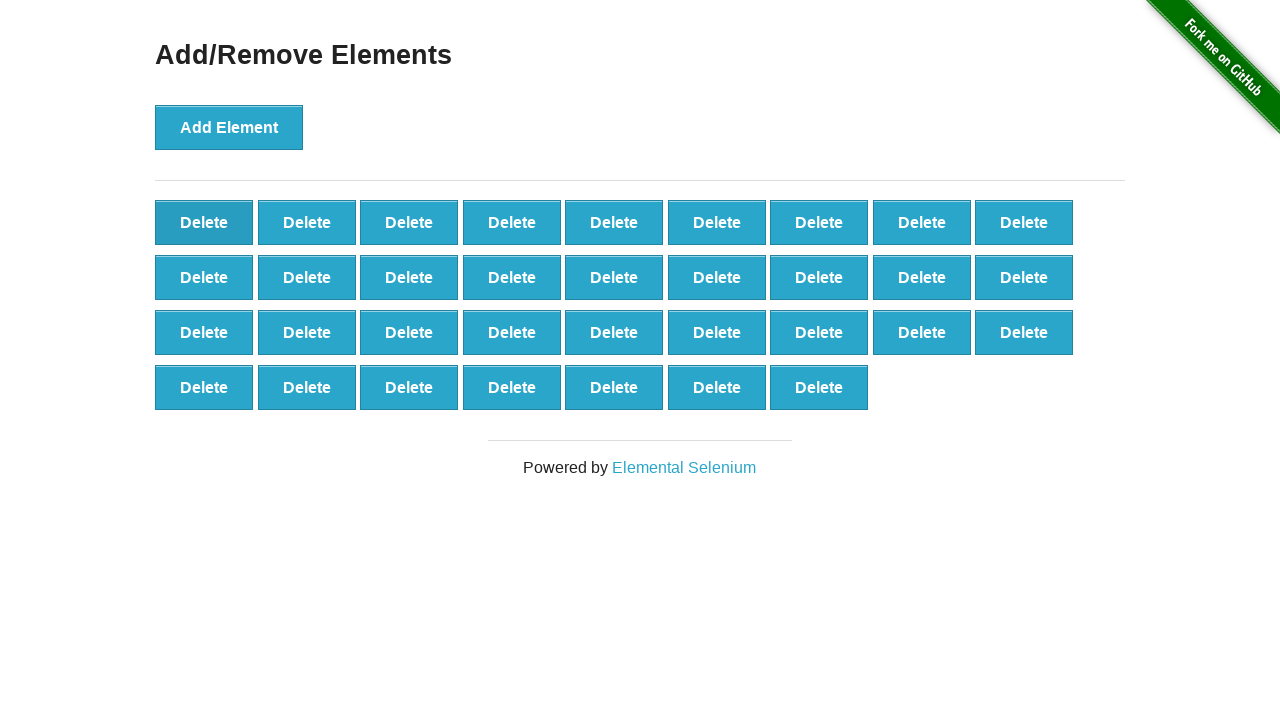

Clicked delete button to remove element (iteration 67/90) at (204, 222) on xpath=//button[@onclick='deleteElement()'] >> nth=0
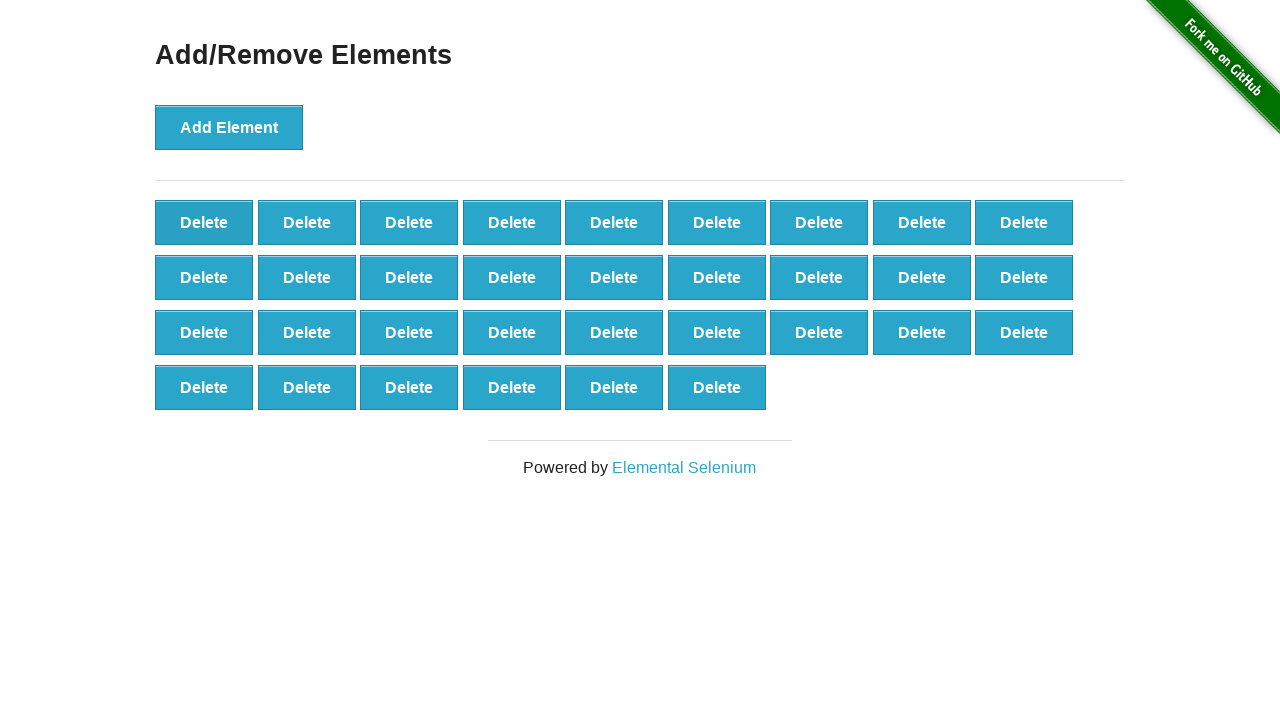

Clicked delete button to remove element (iteration 68/90) at (204, 222) on xpath=//button[@onclick='deleteElement()'] >> nth=0
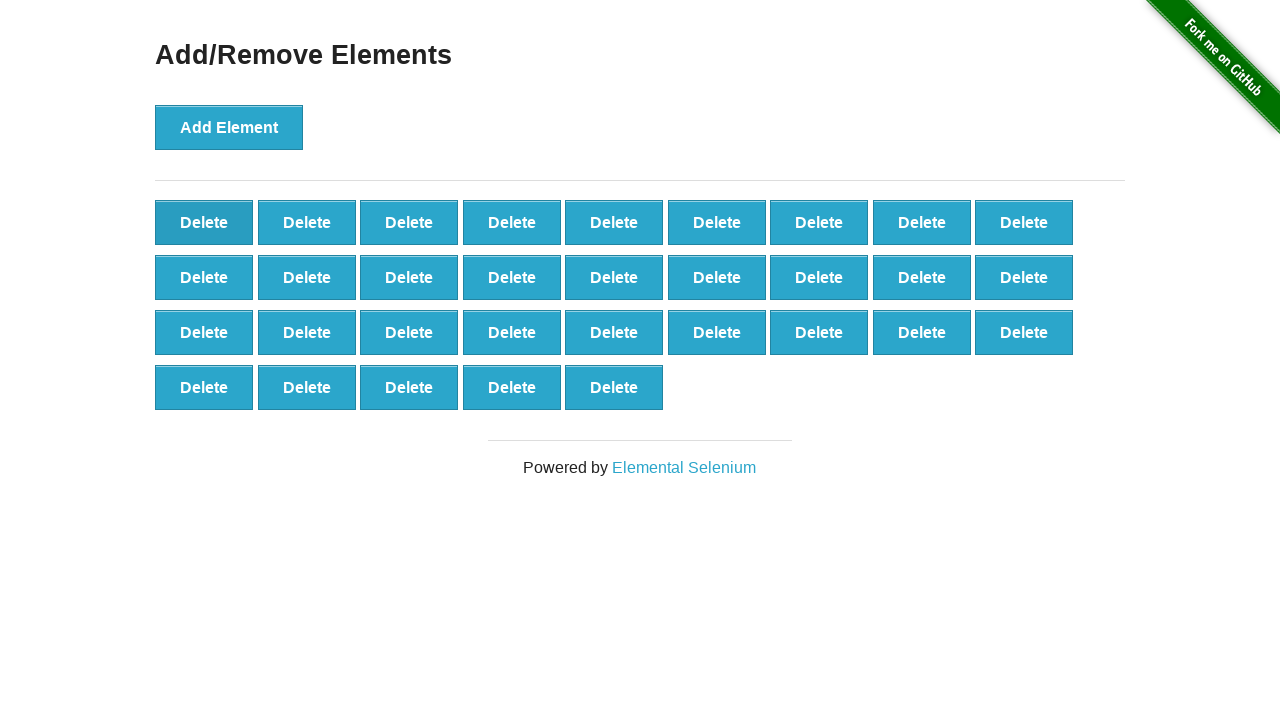

Clicked delete button to remove element (iteration 69/90) at (204, 222) on xpath=//button[@onclick='deleteElement()'] >> nth=0
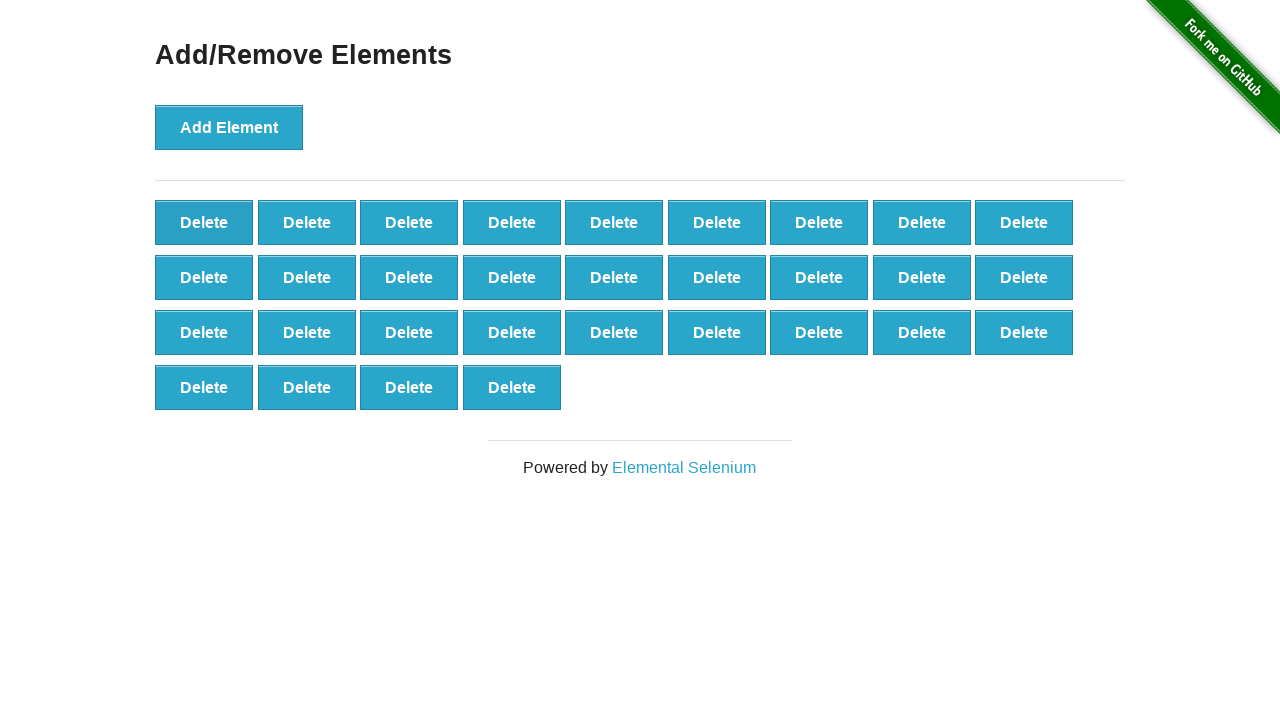

Clicked delete button to remove element (iteration 70/90) at (204, 222) on xpath=//button[@onclick='deleteElement()'] >> nth=0
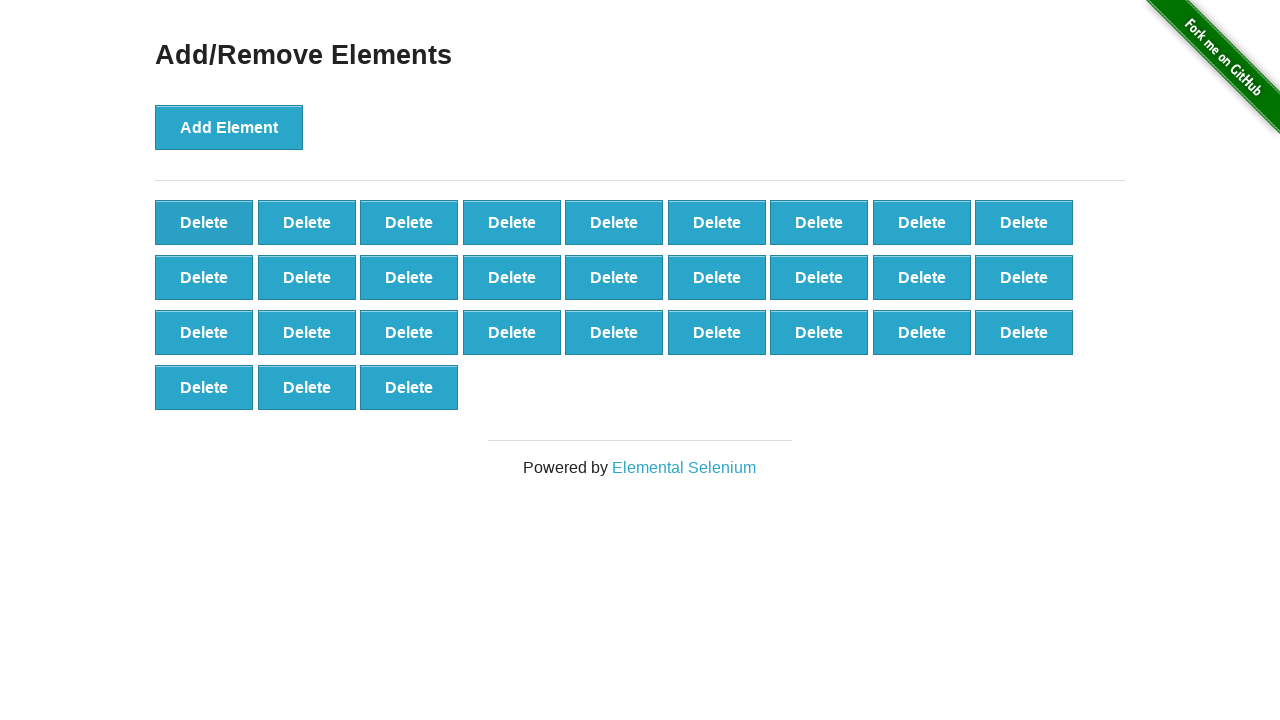

Clicked delete button to remove element (iteration 71/90) at (204, 222) on xpath=//button[@onclick='deleteElement()'] >> nth=0
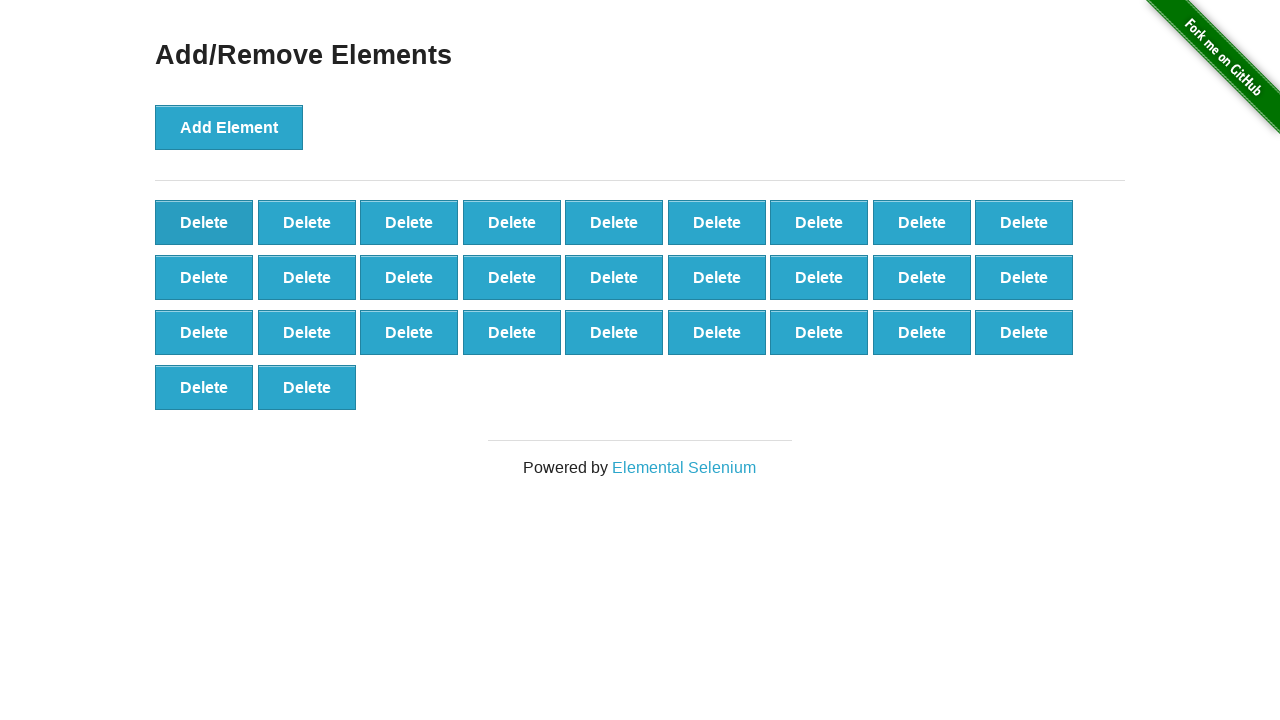

Clicked delete button to remove element (iteration 72/90) at (204, 222) on xpath=//button[@onclick='deleteElement()'] >> nth=0
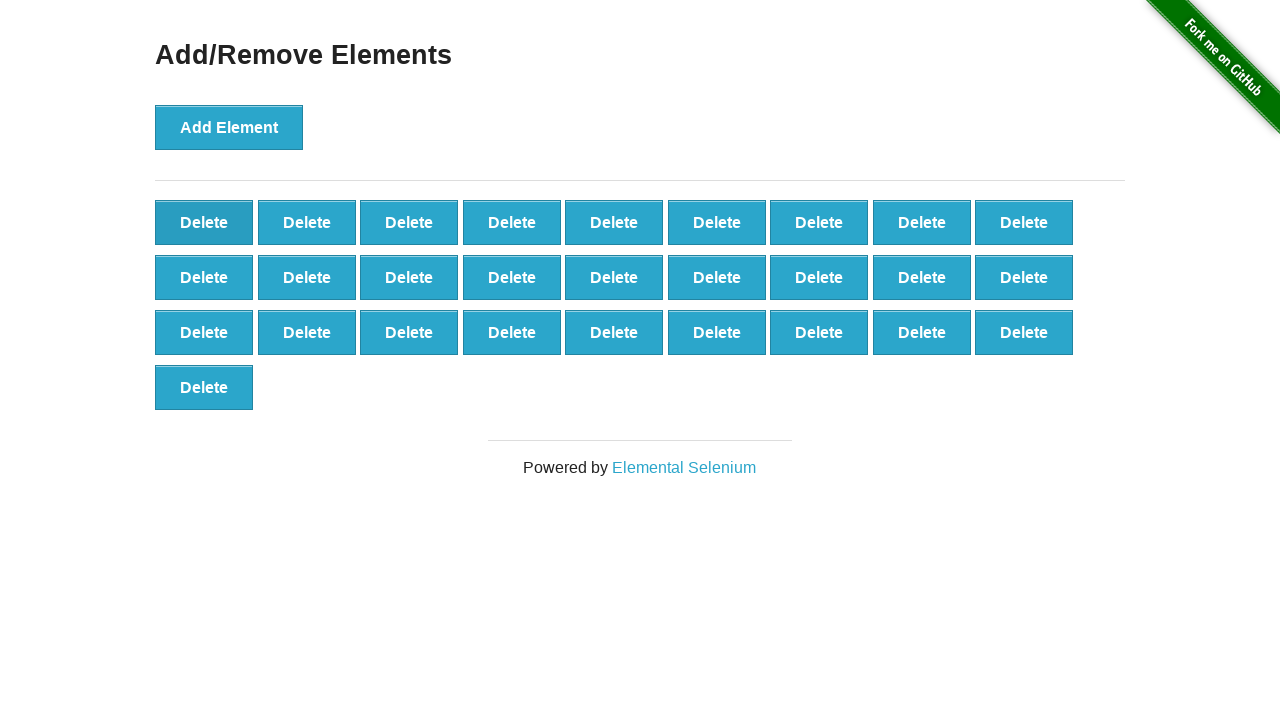

Clicked delete button to remove element (iteration 73/90) at (204, 222) on xpath=//button[@onclick='deleteElement()'] >> nth=0
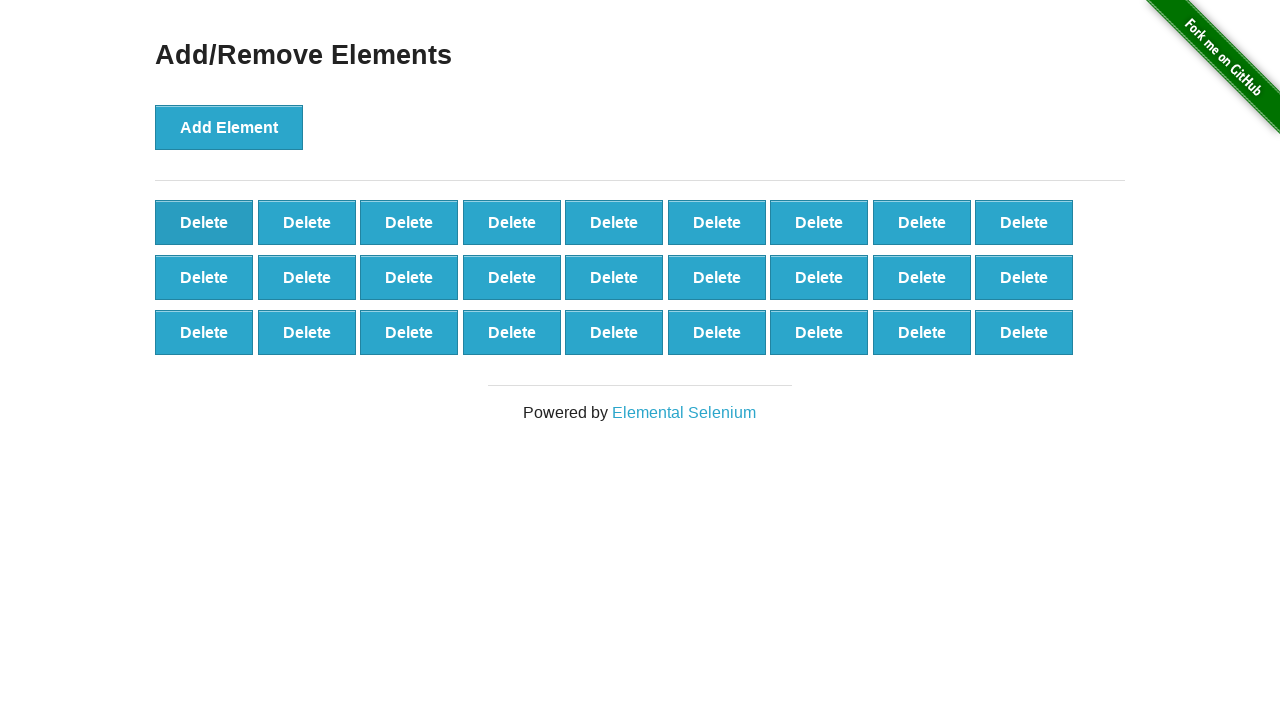

Clicked delete button to remove element (iteration 74/90) at (204, 222) on xpath=//button[@onclick='deleteElement()'] >> nth=0
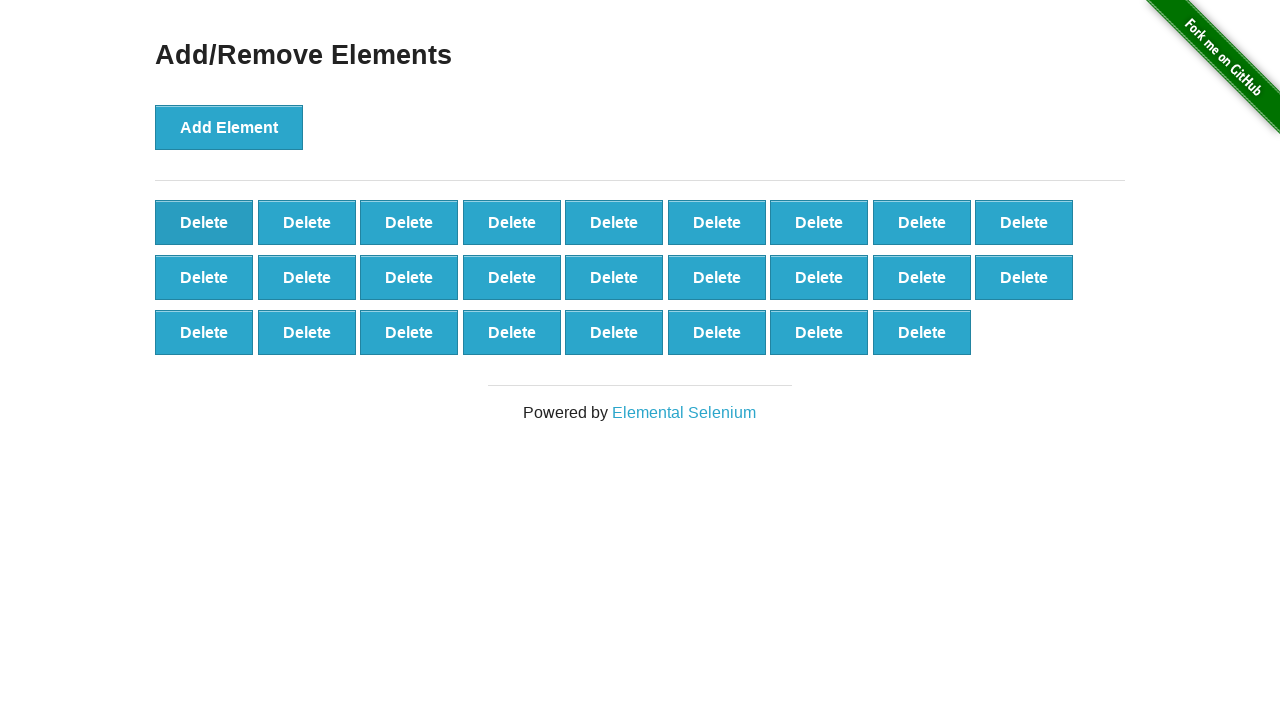

Clicked delete button to remove element (iteration 75/90) at (204, 222) on xpath=//button[@onclick='deleteElement()'] >> nth=0
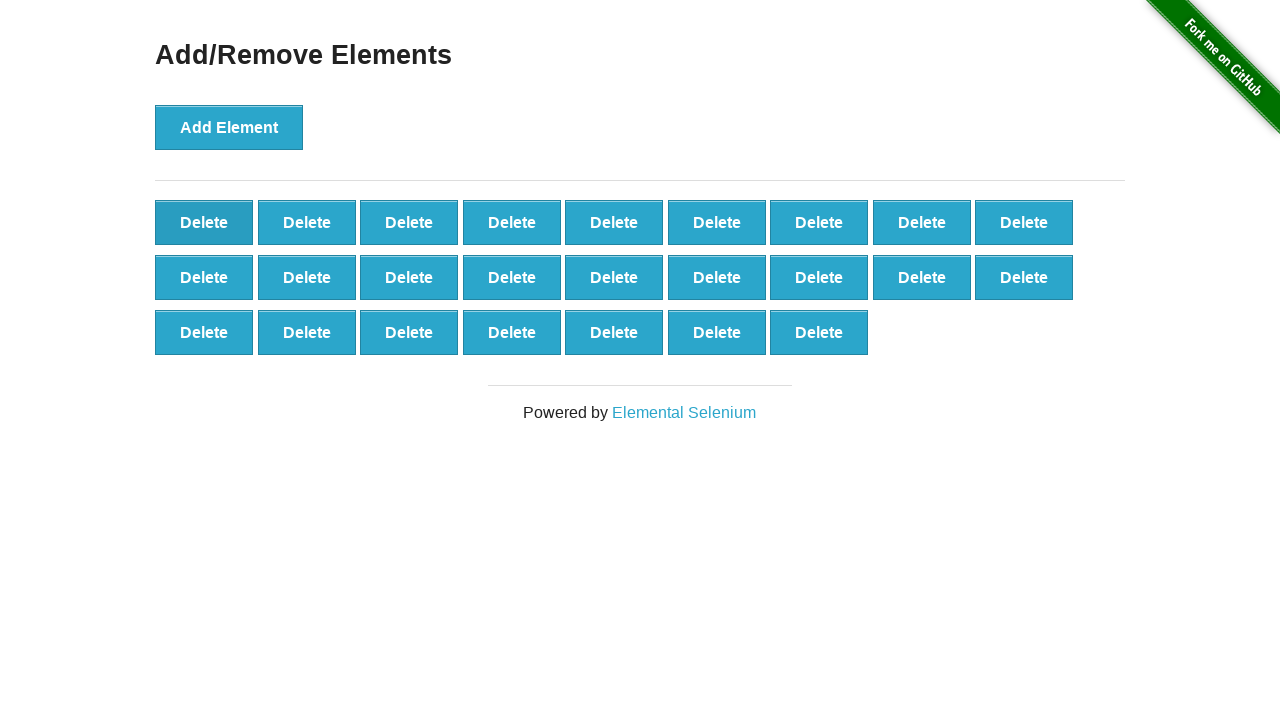

Clicked delete button to remove element (iteration 76/90) at (204, 222) on xpath=//button[@onclick='deleteElement()'] >> nth=0
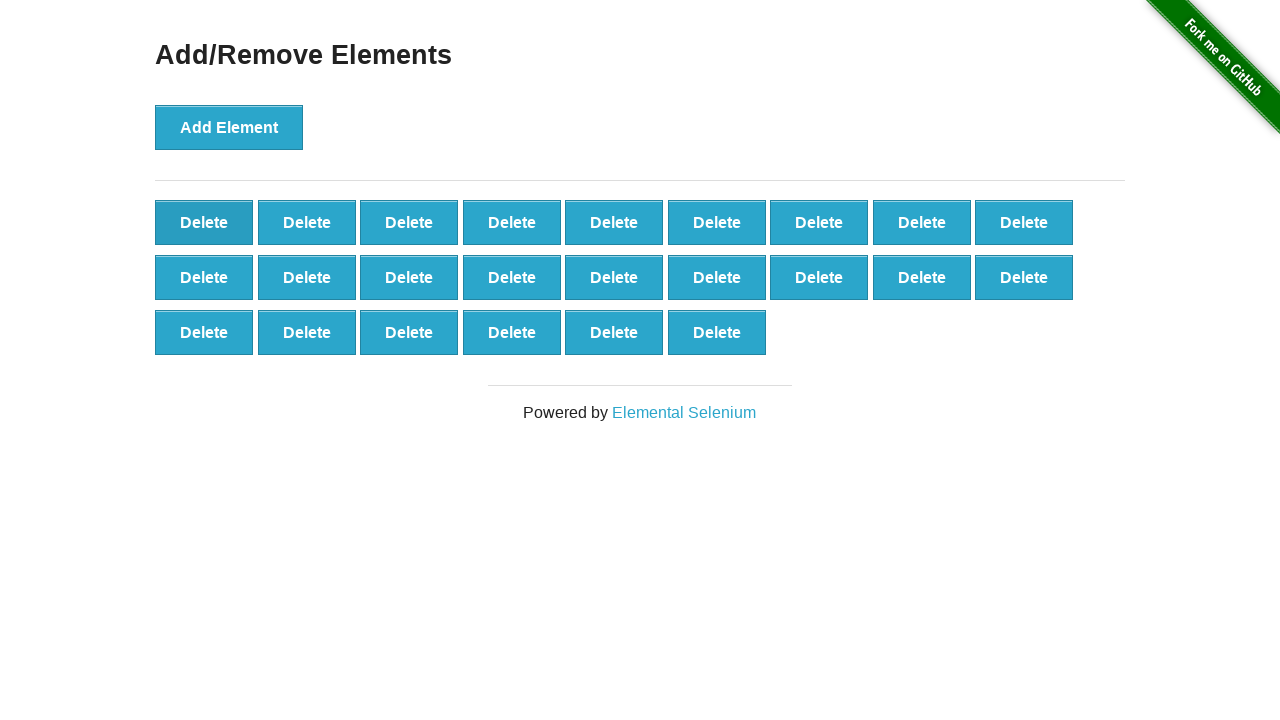

Clicked delete button to remove element (iteration 77/90) at (204, 222) on xpath=//button[@onclick='deleteElement()'] >> nth=0
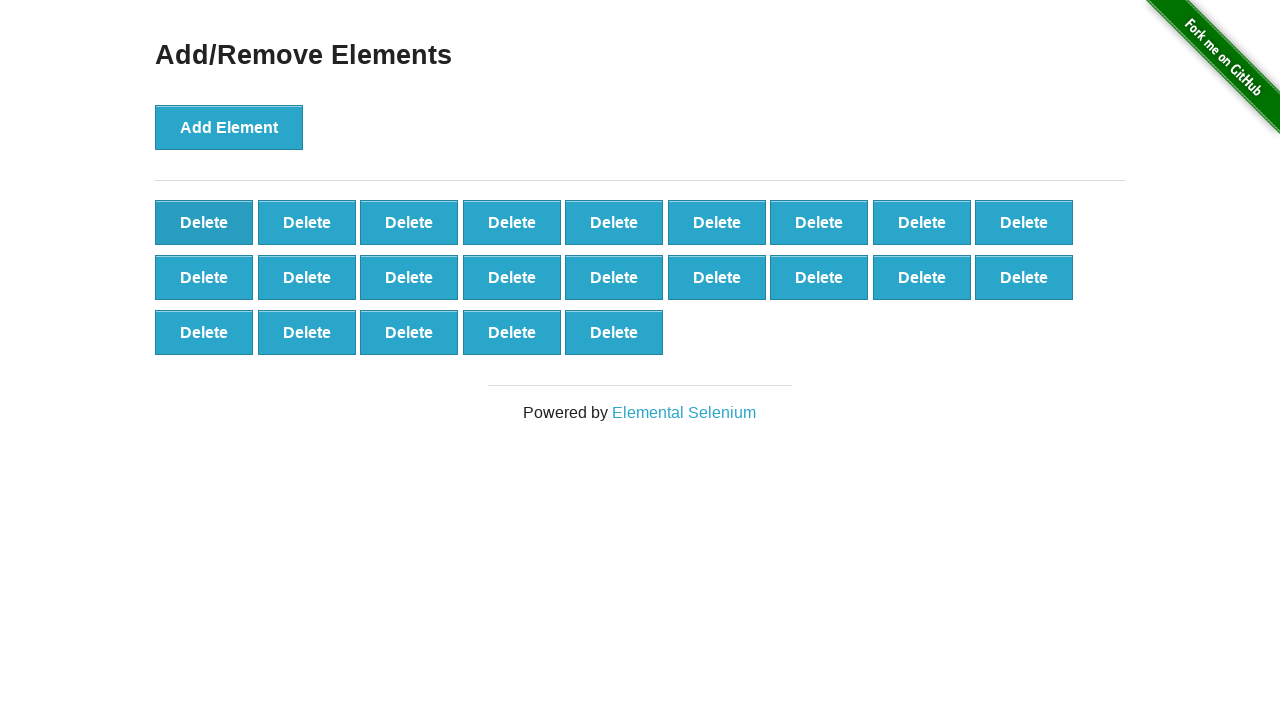

Clicked delete button to remove element (iteration 78/90) at (204, 222) on xpath=//button[@onclick='deleteElement()'] >> nth=0
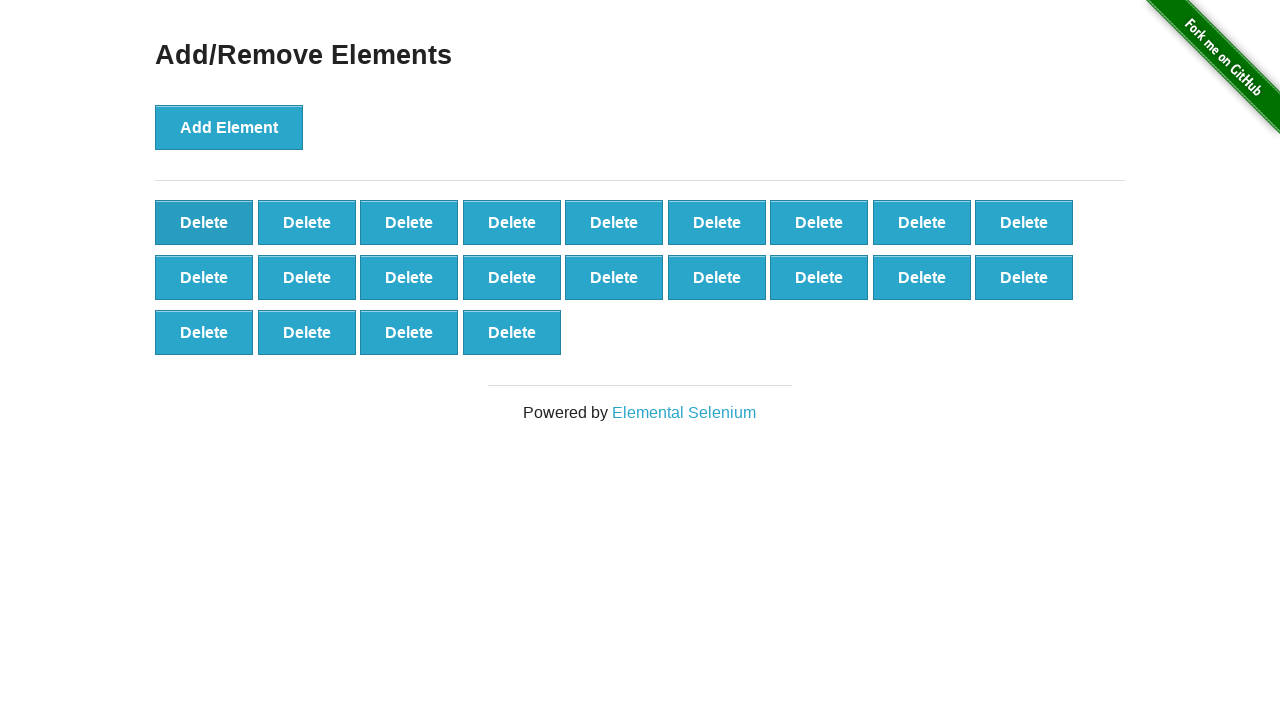

Clicked delete button to remove element (iteration 79/90) at (204, 222) on xpath=//button[@onclick='deleteElement()'] >> nth=0
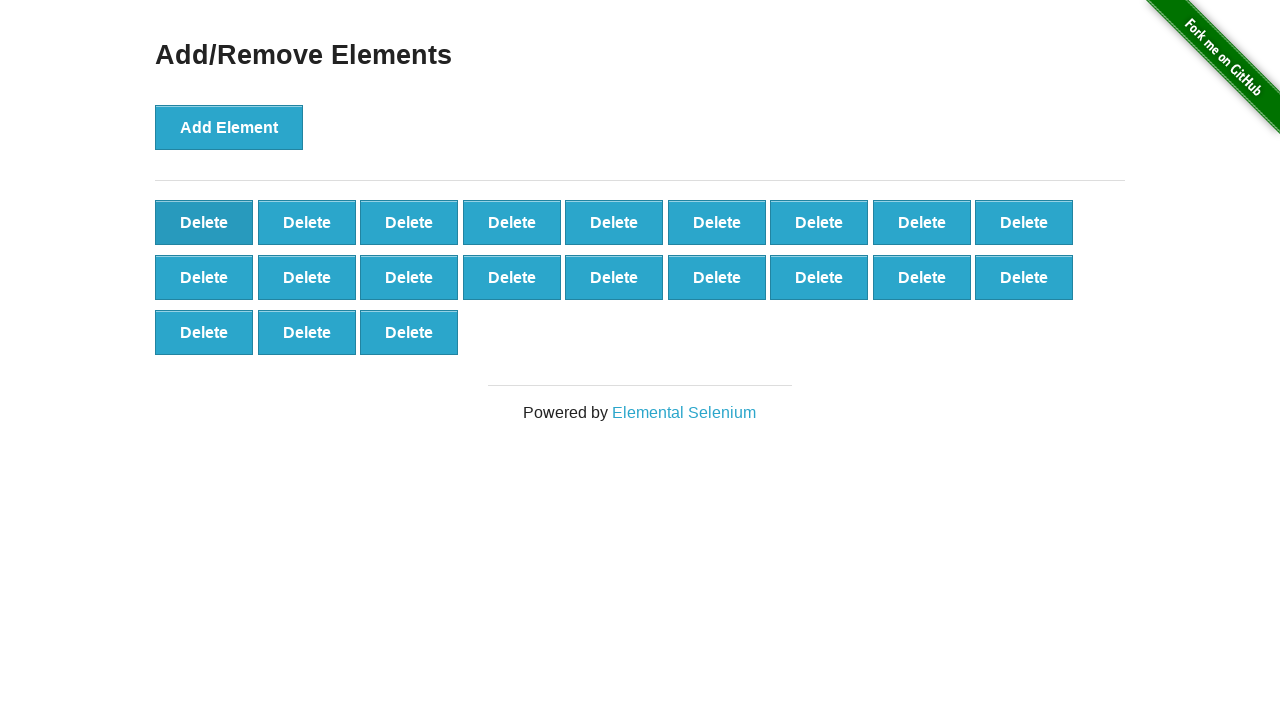

Clicked delete button to remove element (iteration 80/90) at (204, 222) on xpath=//button[@onclick='deleteElement()'] >> nth=0
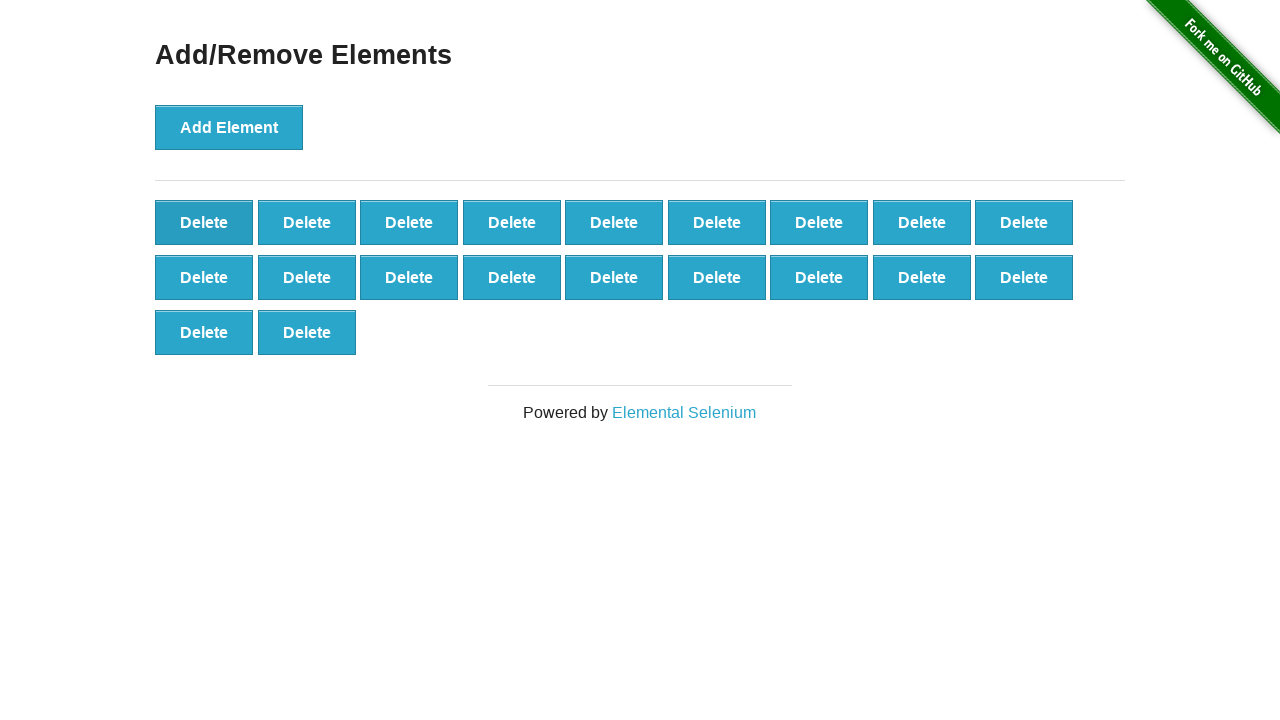

Clicked delete button to remove element (iteration 81/90) at (204, 222) on xpath=//button[@onclick='deleteElement()'] >> nth=0
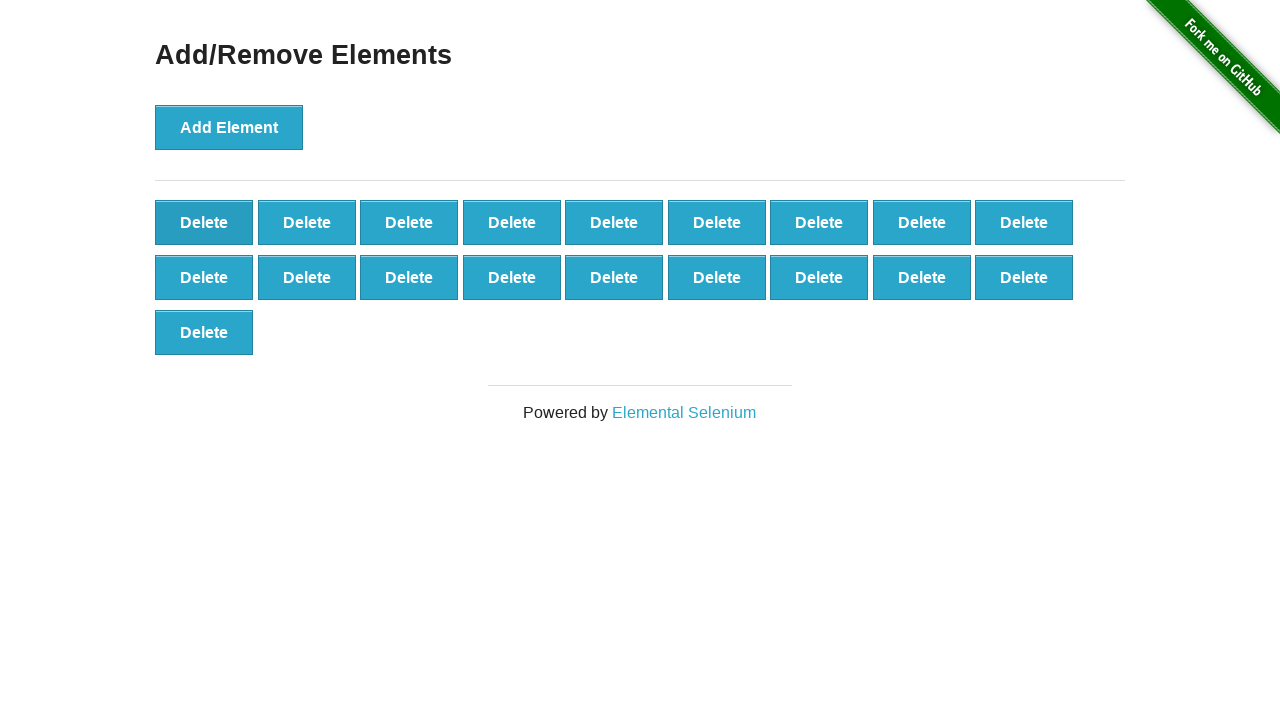

Clicked delete button to remove element (iteration 82/90) at (204, 222) on xpath=//button[@onclick='deleteElement()'] >> nth=0
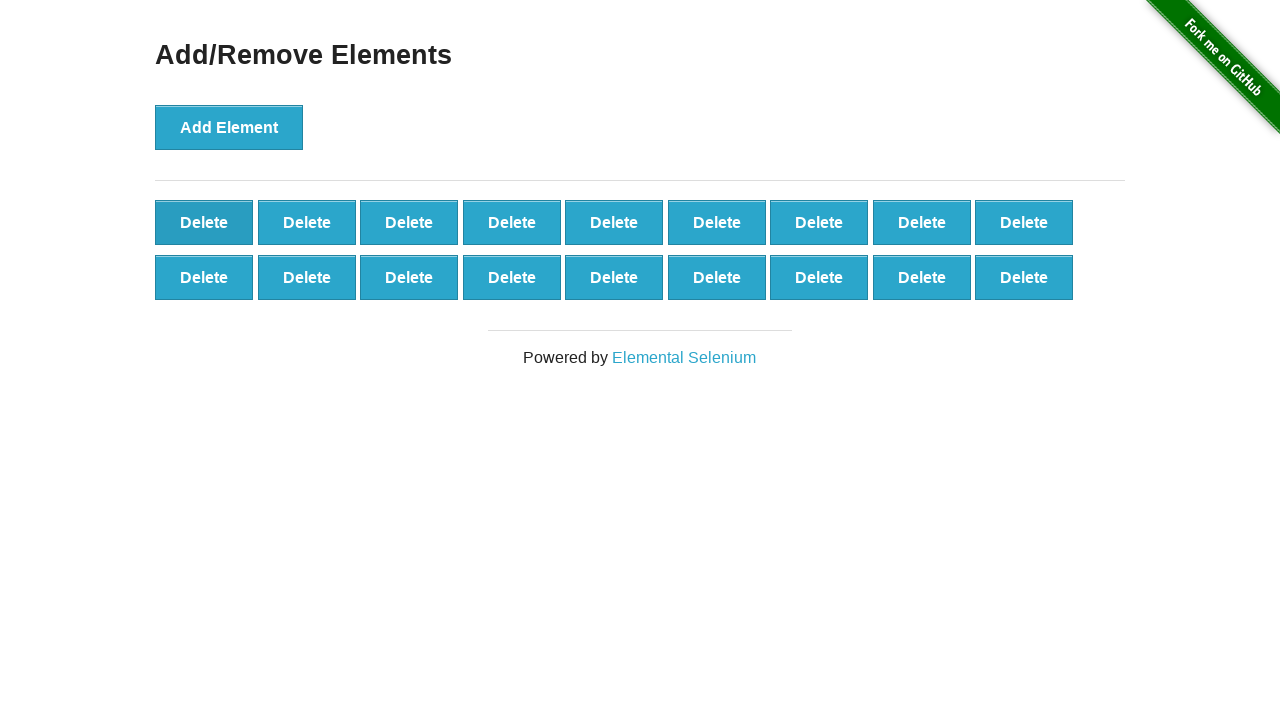

Clicked delete button to remove element (iteration 83/90) at (204, 222) on xpath=//button[@onclick='deleteElement()'] >> nth=0
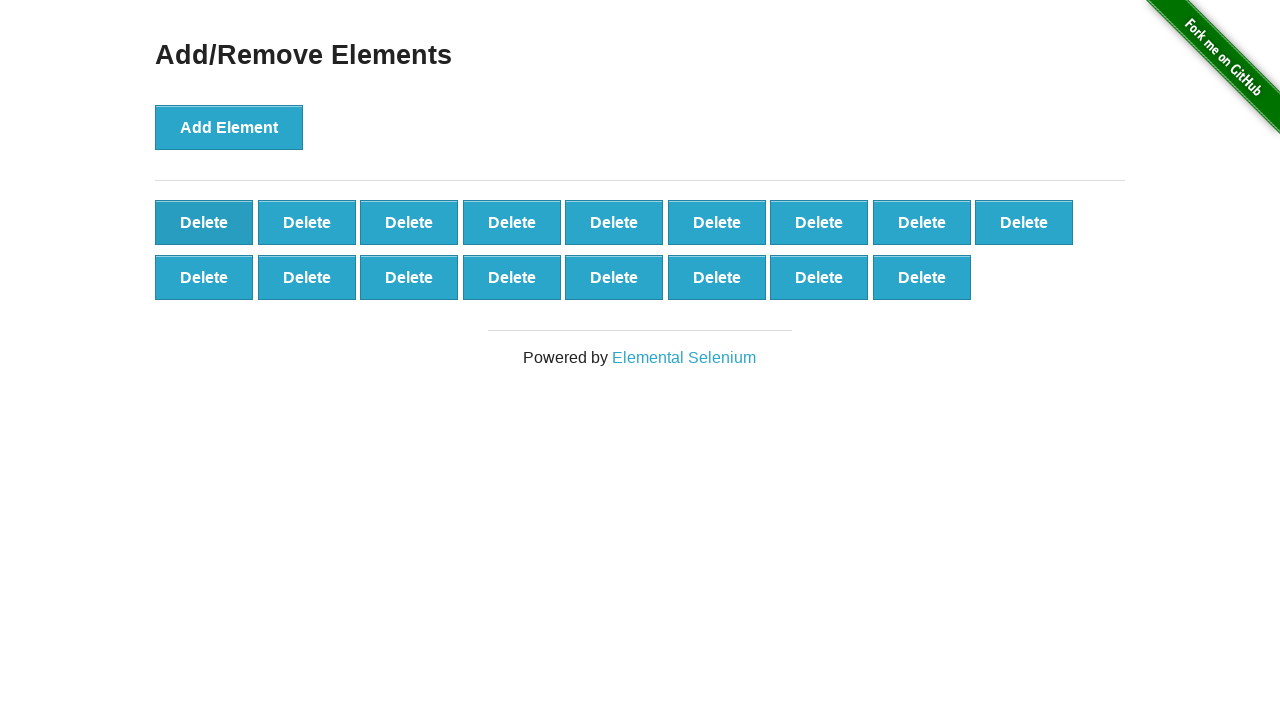

Clicked delete button to remove element (iteration 84/90) at (204, 222) on xpath=//button[@onclick='deleteElement()'] >> nth=0
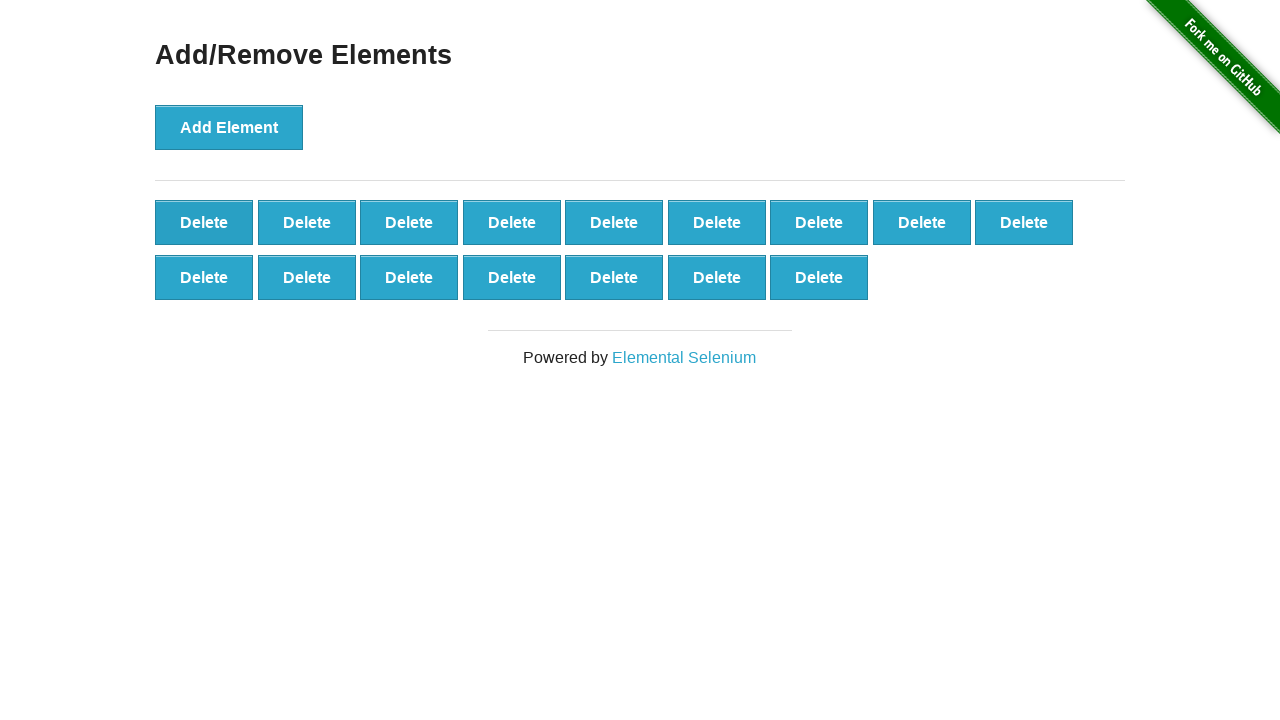

Clicked delete button to remove element (iteration 85/90) at (204, 222) on xpath=//button[@onclick='deleteElement()'] >> nth=0
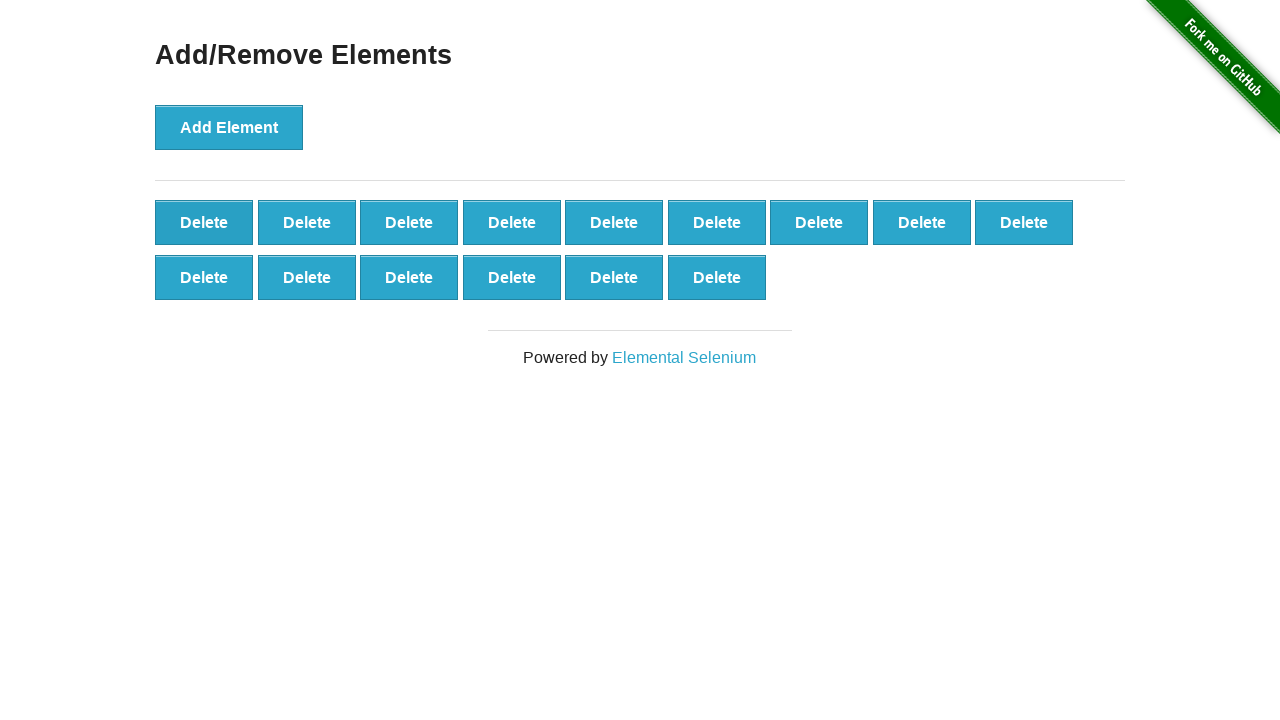

Clicked delete button to remove element (iteration 86/90) at (204, 222) on xpath=//button[@onclick='deleteElement()'] >> nth=0
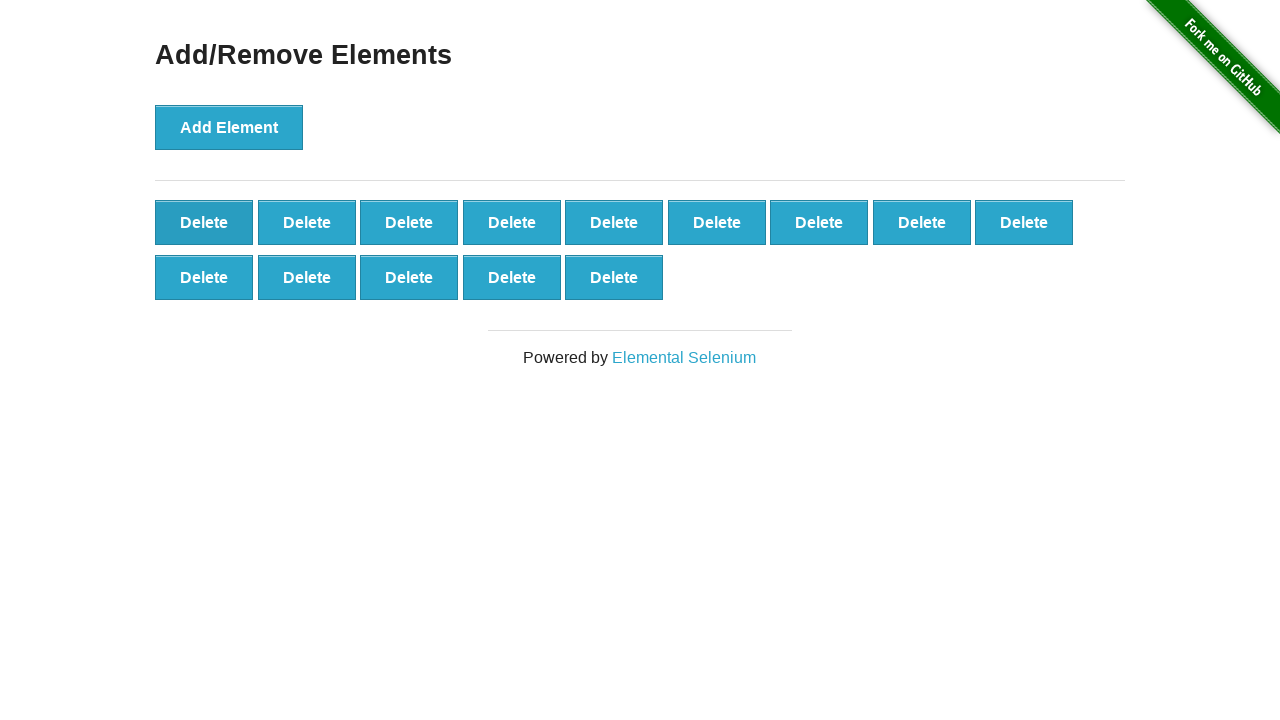

Clicked delete button to remove element (iteration 87/90) at (204, 222) on xpath=//button[@onclick='deleteElement()'] >> nth=0
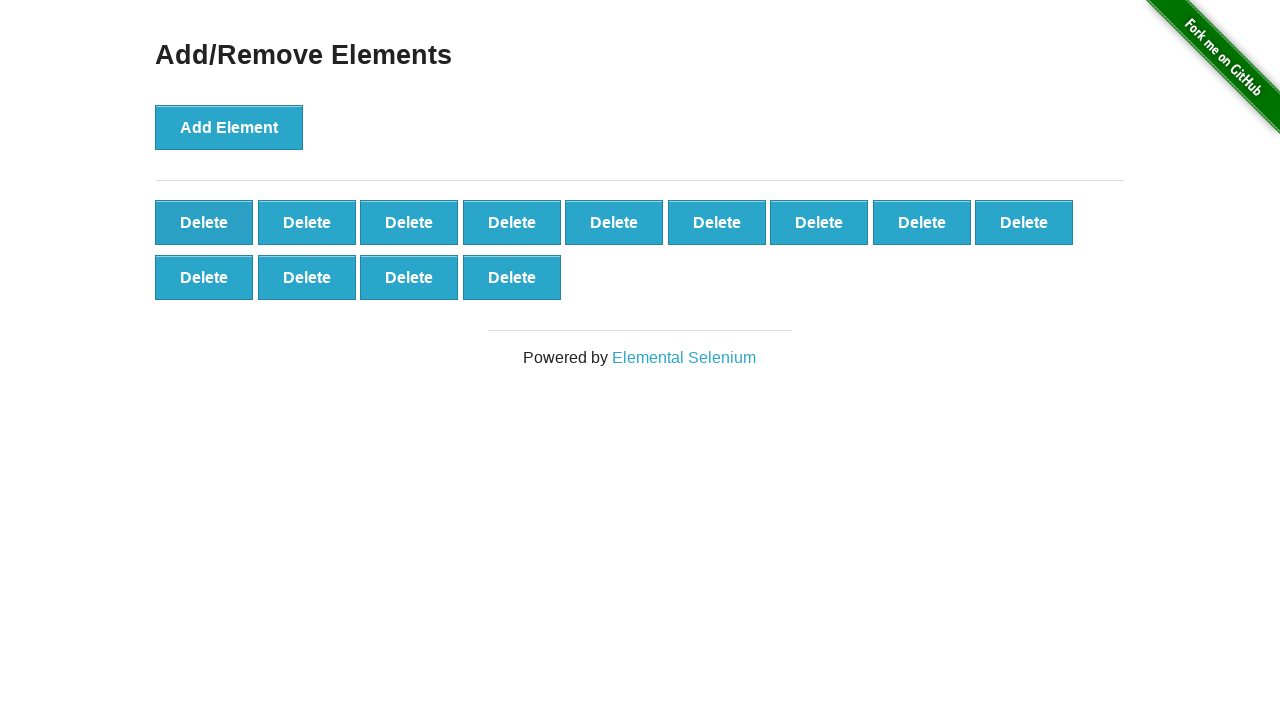

Clicked delete button to remove element (iteration 88/90) at (204, 222) on xpath=//button[@onclick='deleteElement()'] >> nth=0
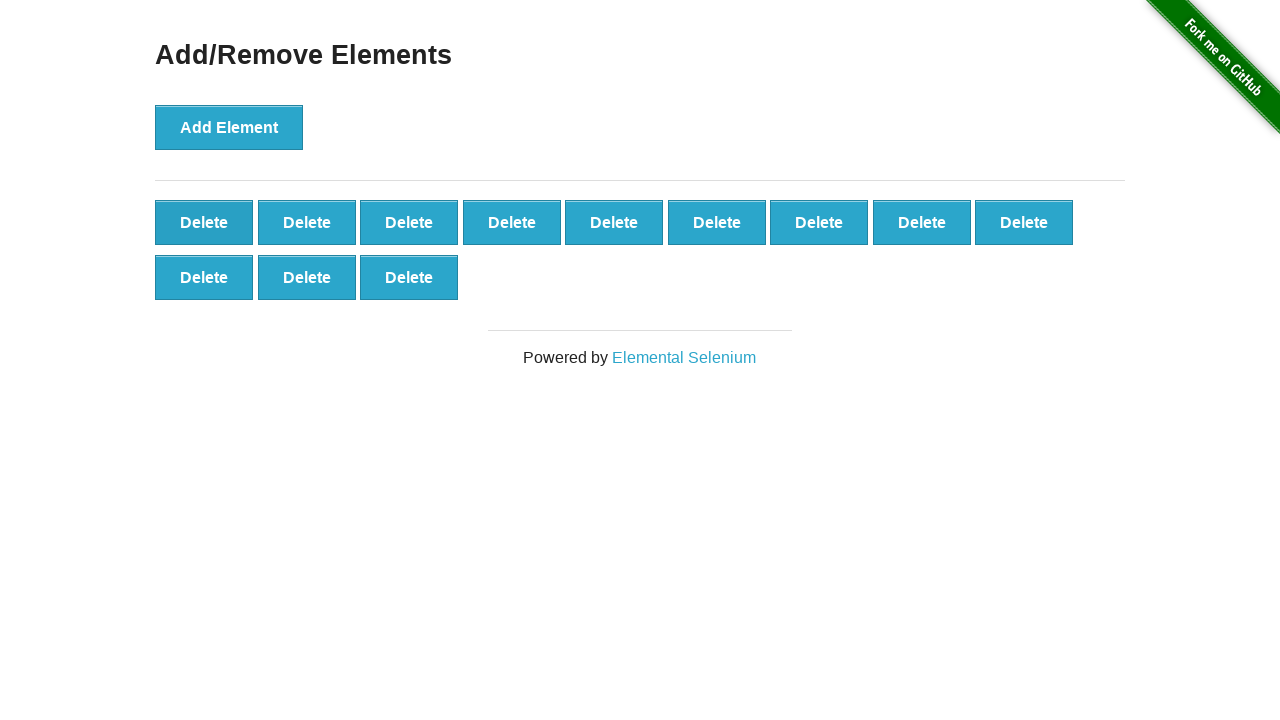

Clicked delete button to remove element (iteration 89/90) at (204, 222) on xpath=//button[@onclick='deleteElement()'] >> nth=0
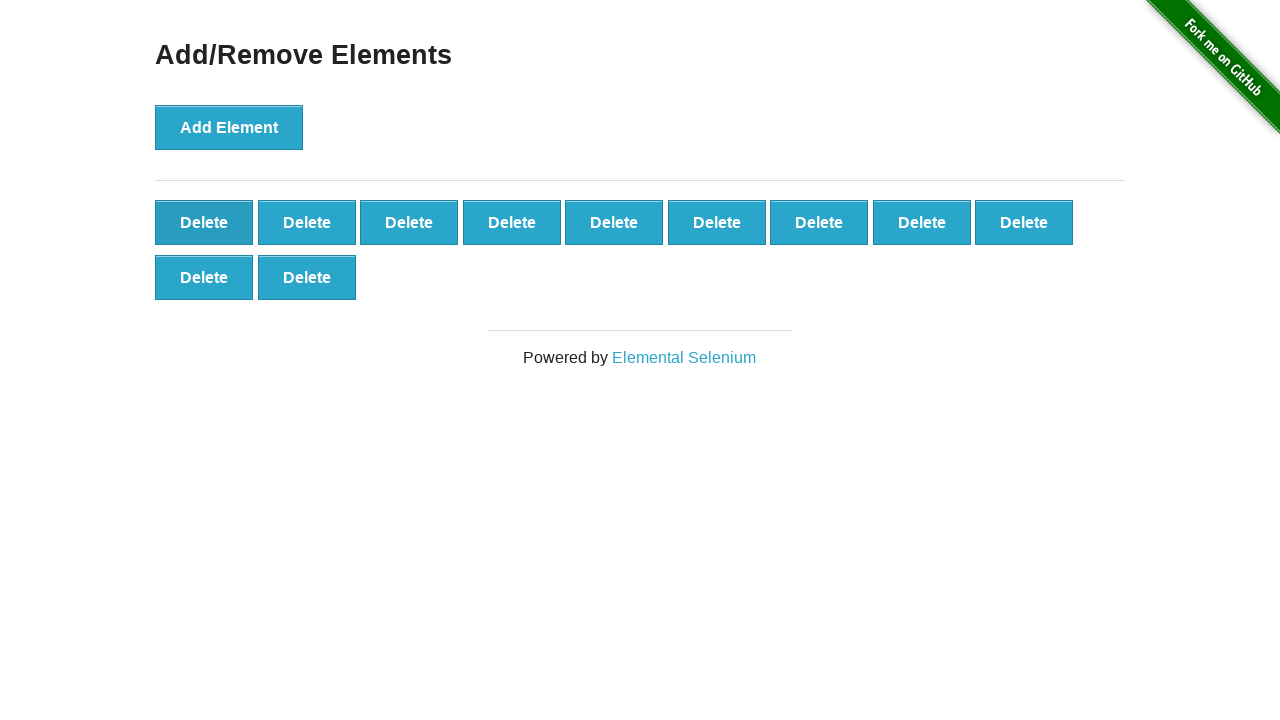

Clicked delete button to remove element (iteration 90/90) at (204, 222) on xpath=//button[@onclick='deleteElement()'] >> nth=0
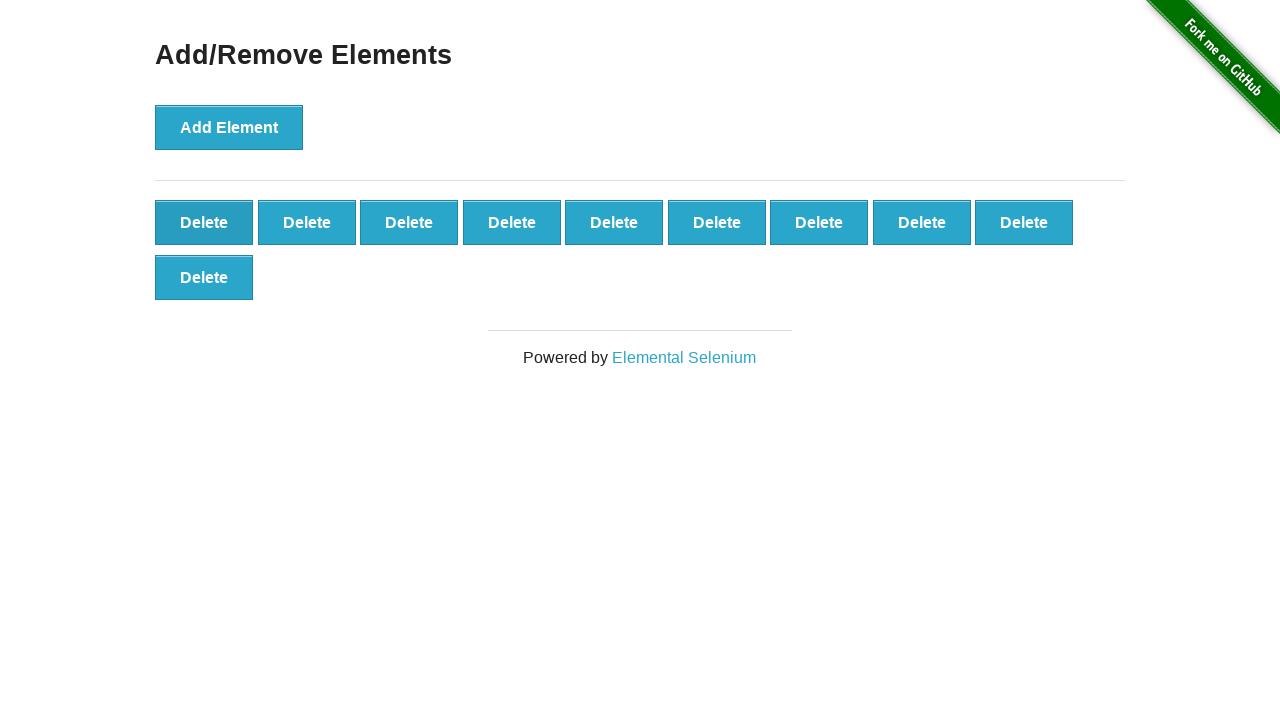

Verified 10 delete buttons remain after removing 90 elements
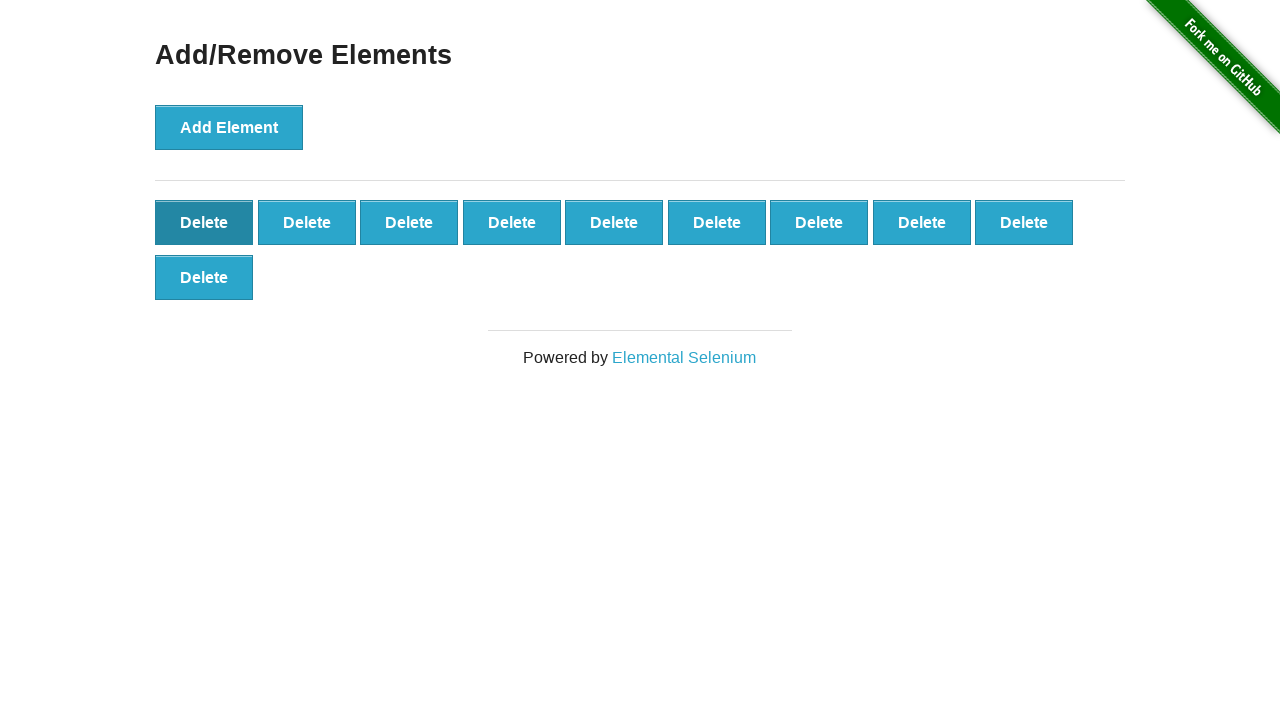

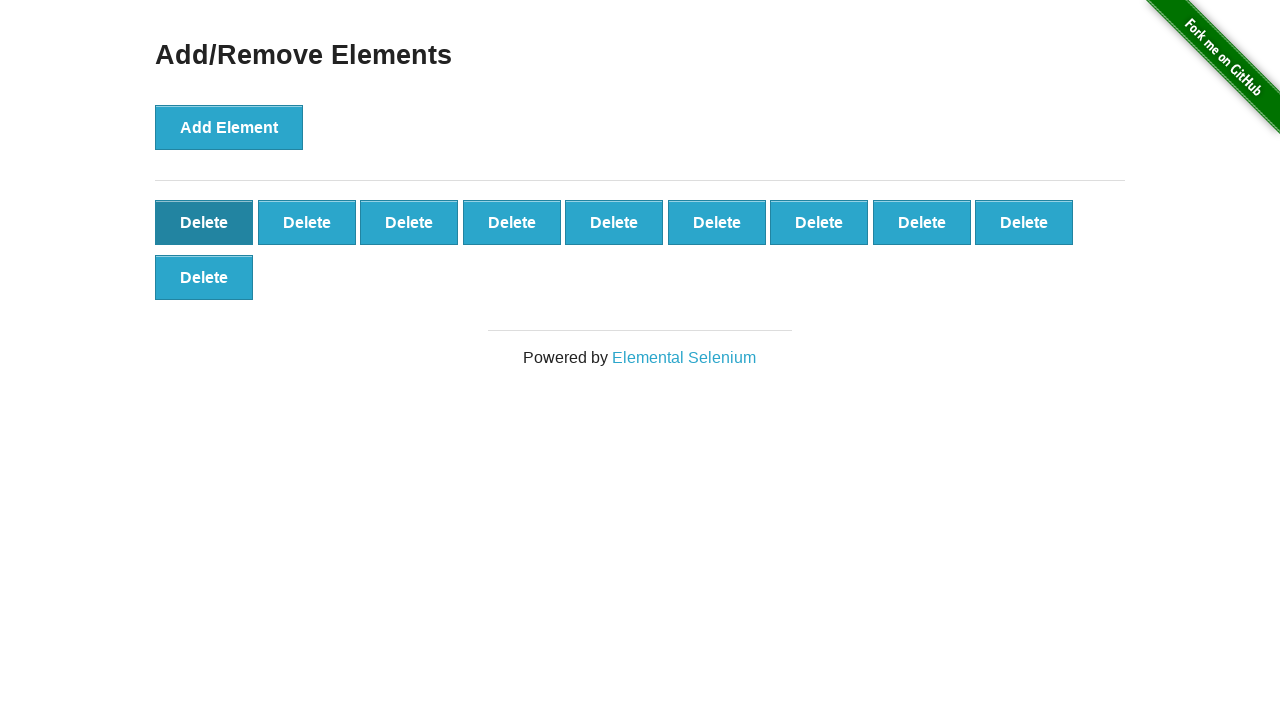